Tests date picker calendar widget by navigating to July 4, 2007 and selecting that date.

Starting URL: https://kristinek.github.io/site/examples/actions

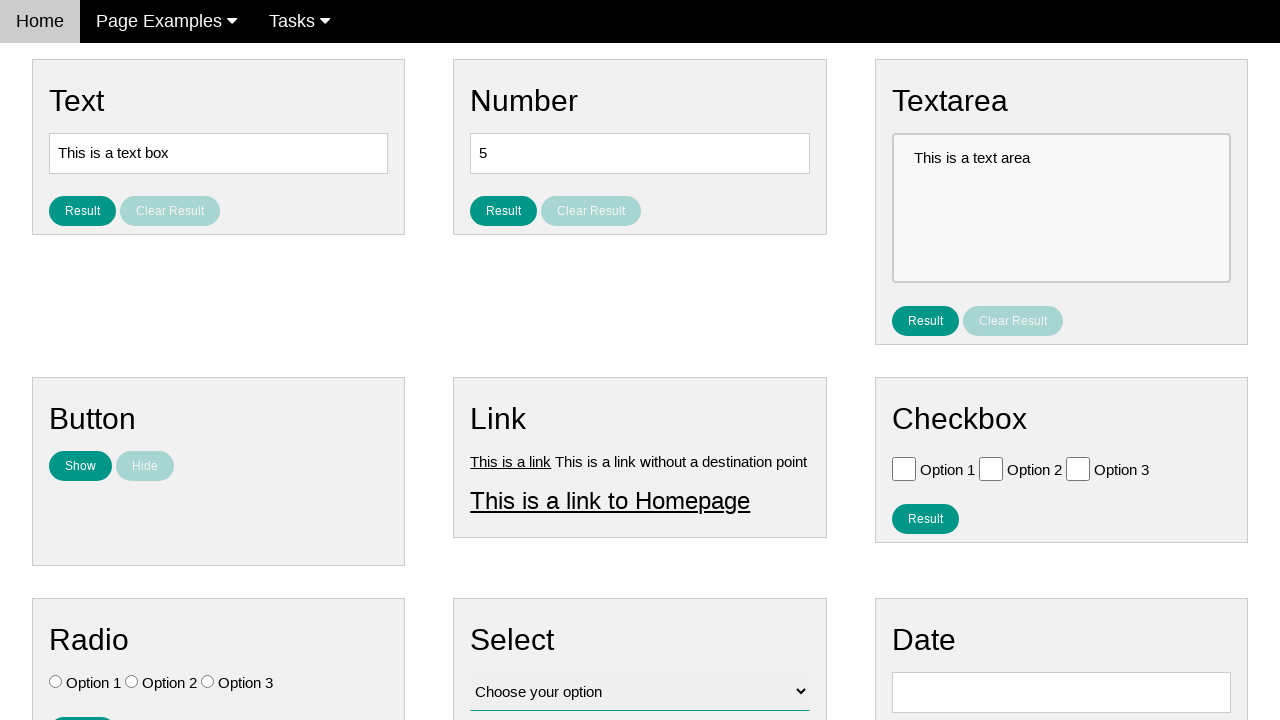

Clicked on date field to open calendar widget at (1061, 692) on #vfb-8
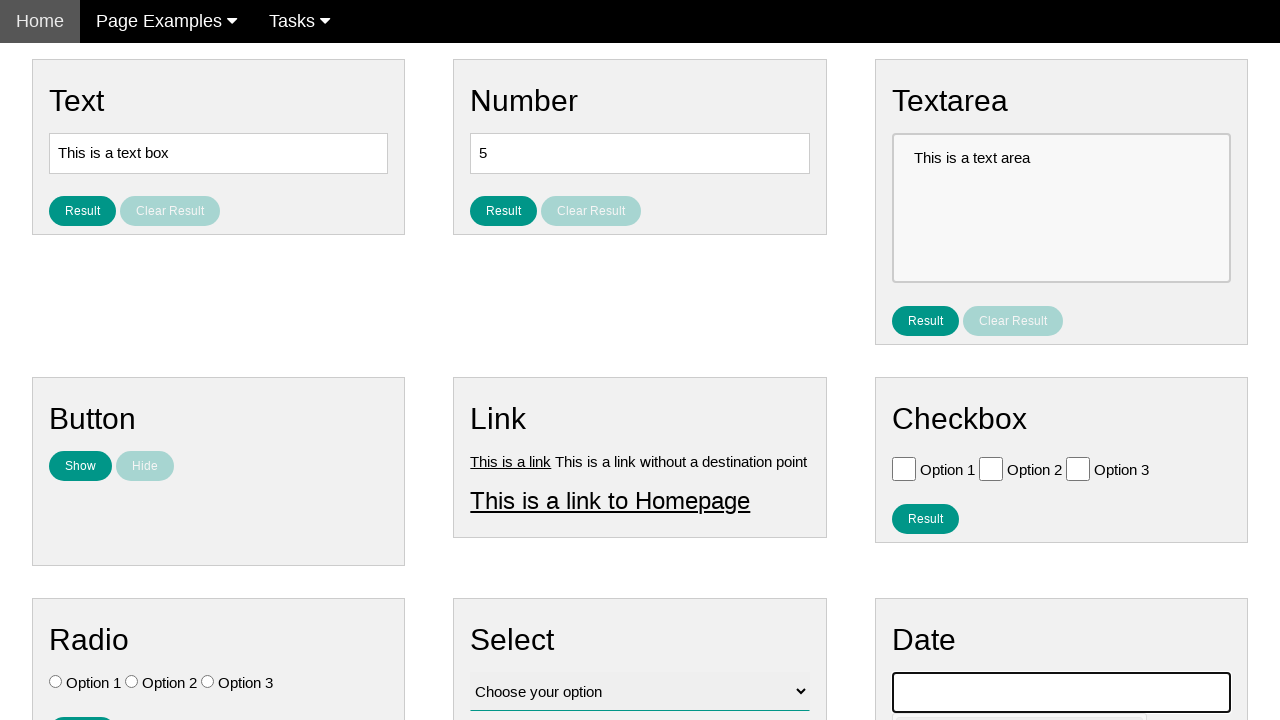

Calendar widget appeared
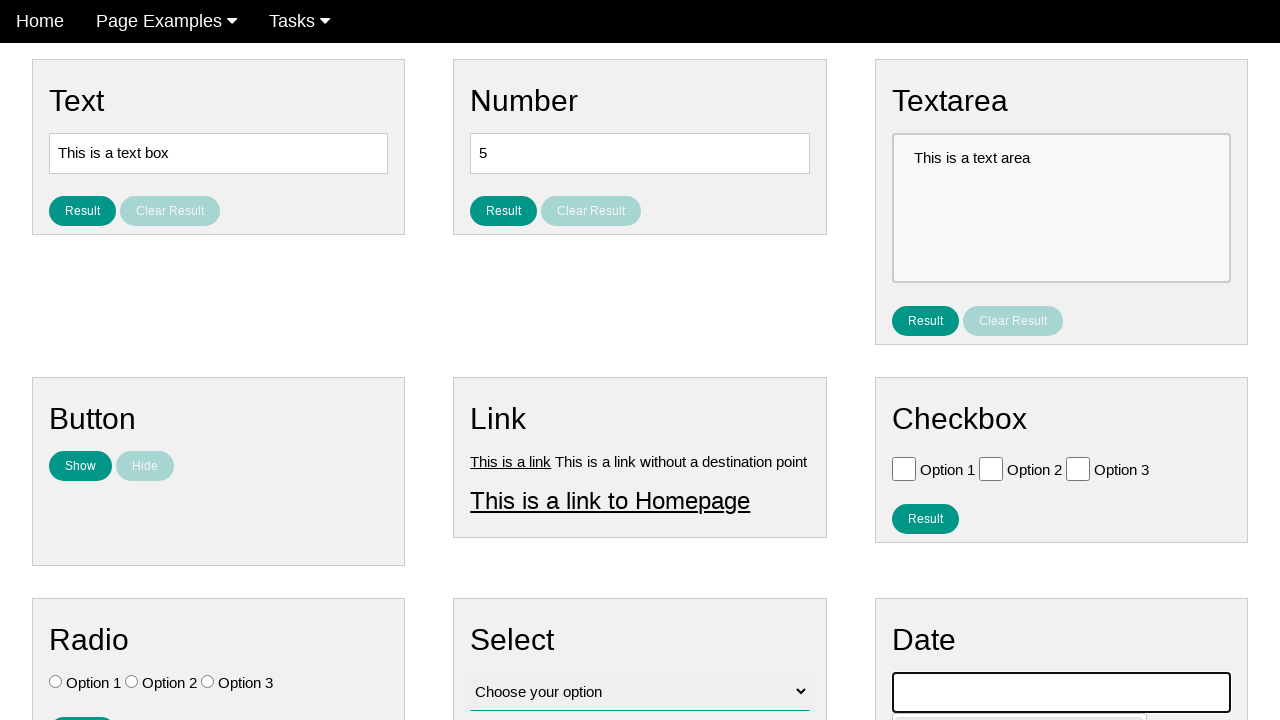

Clicked previous button to navigate back (iteration 1/210) at (912, 408) on .ui-datepicker-prev
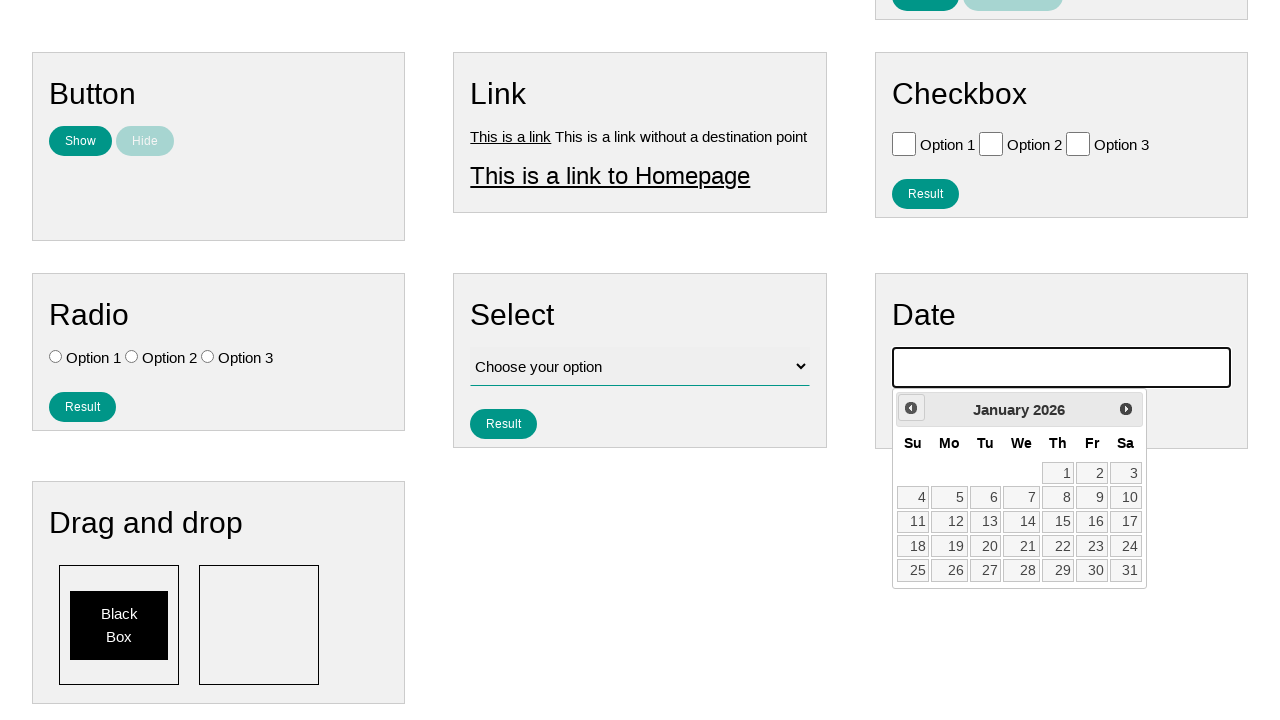

Clicked previous button to navigate back (iteration 2/210) at (911, 408) on .ui-datepicker-prev
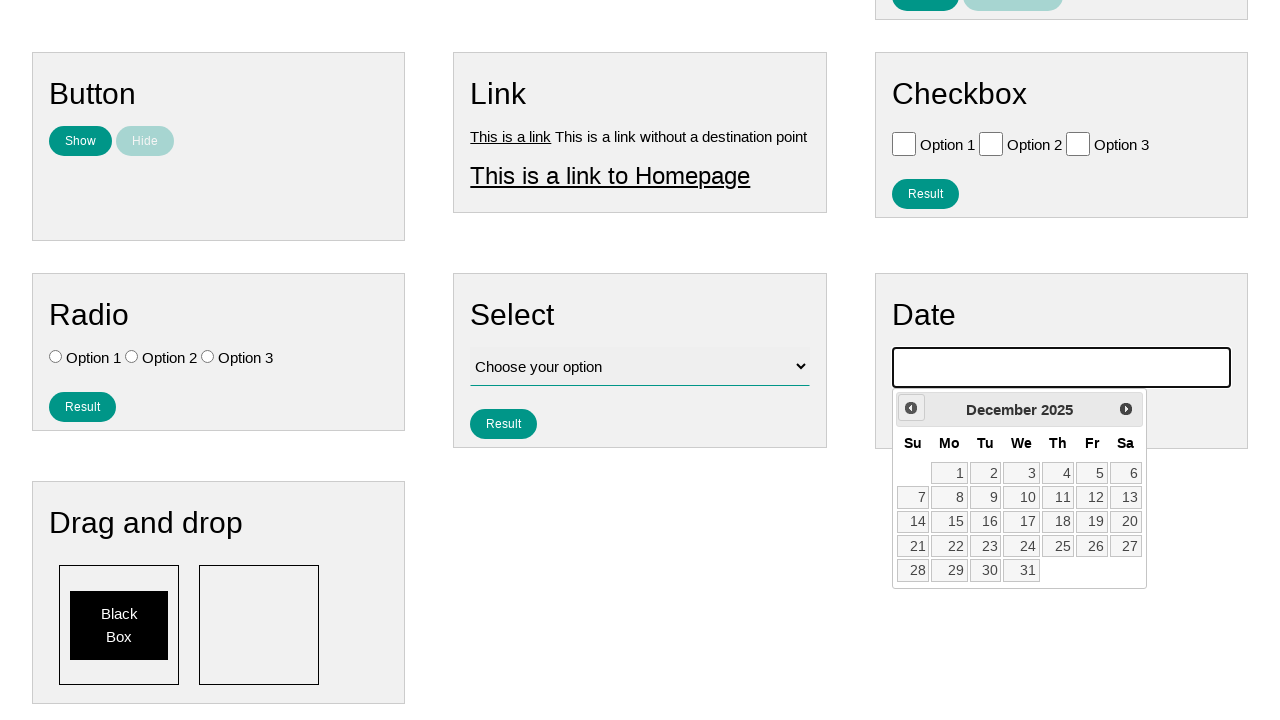

Clicked previous button to navigate back (iteration 3/210) at (911, 408) on .ui-datepicker-prev
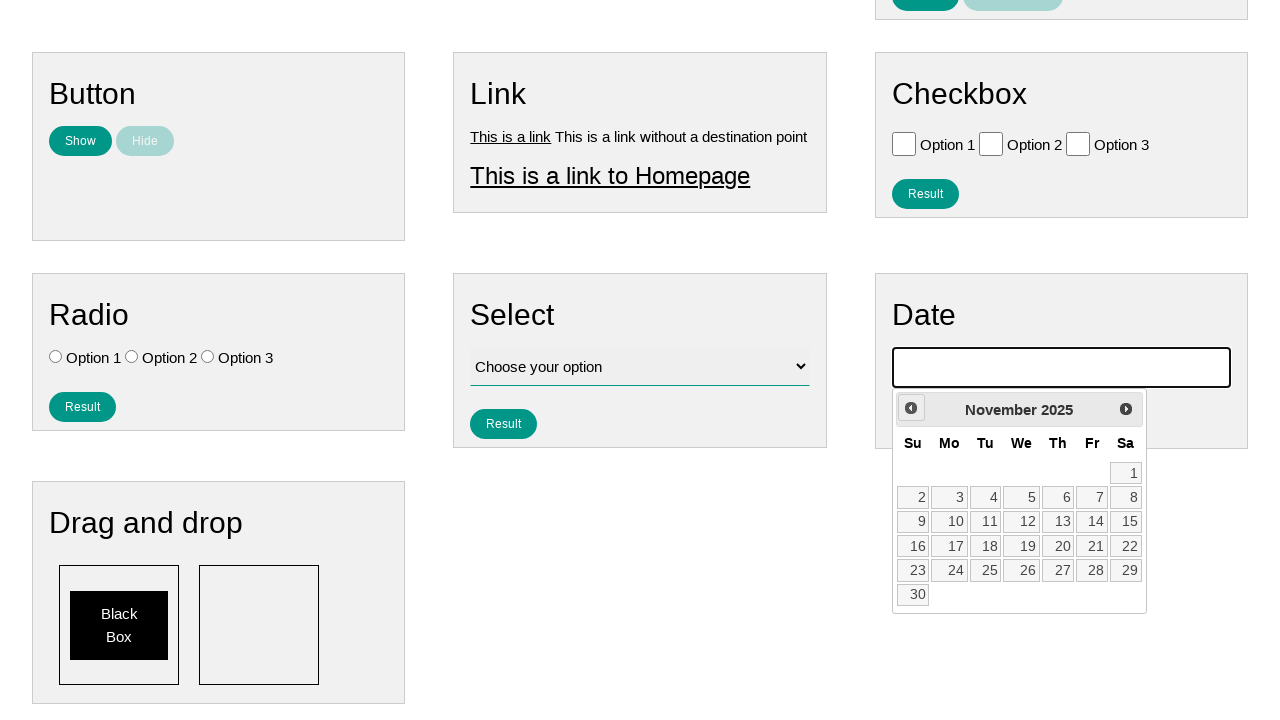

Clicked previous button to navigate back (iteration 4/210) at (911, 408) on .ui-datepicker-prev
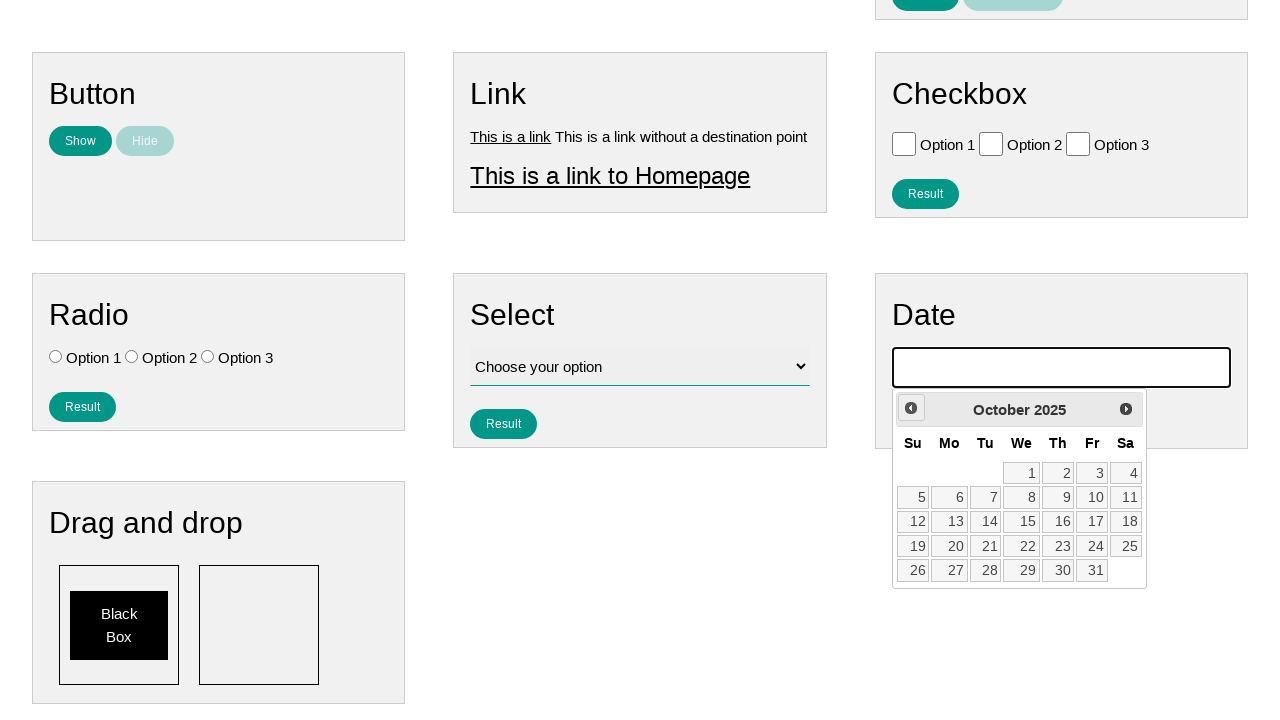

Clicked previous button to navigate back (iteration 5/210) at (911, 408) on .ui-datepicker-prev
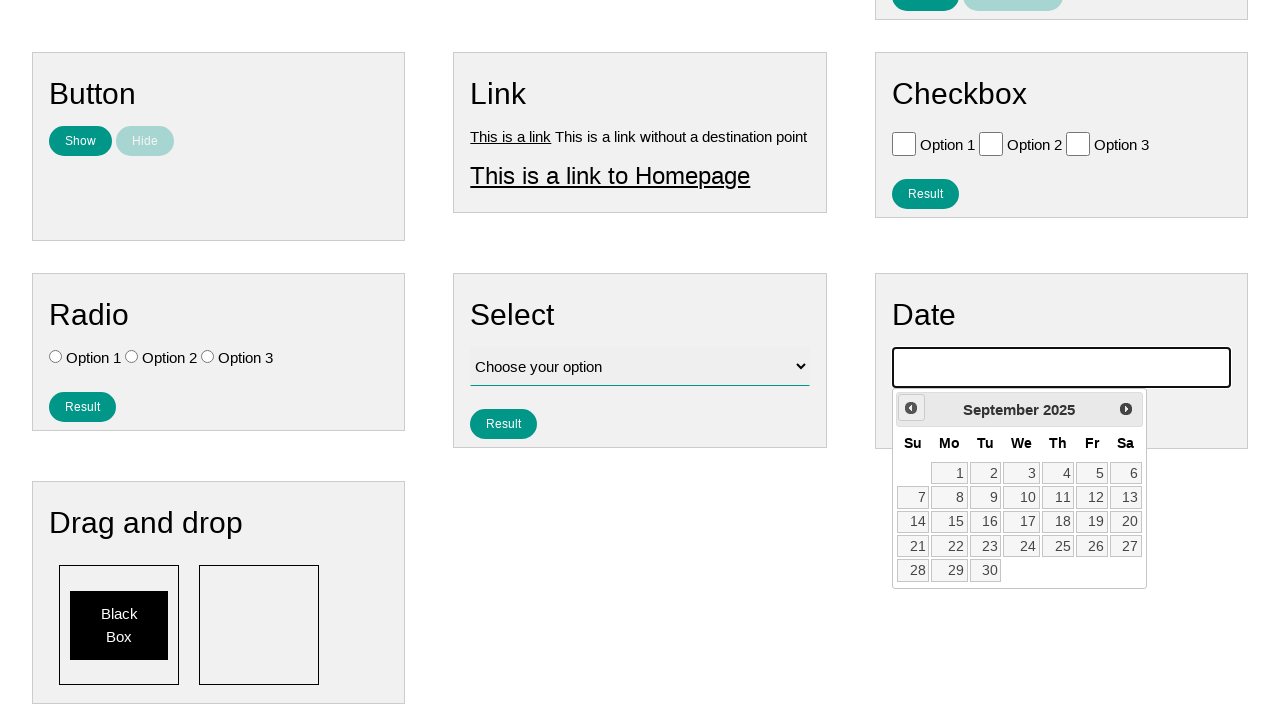

Clicked previous button to navigate back (iteration 6/210) at (911, 408) on .ui-datepicker-prev
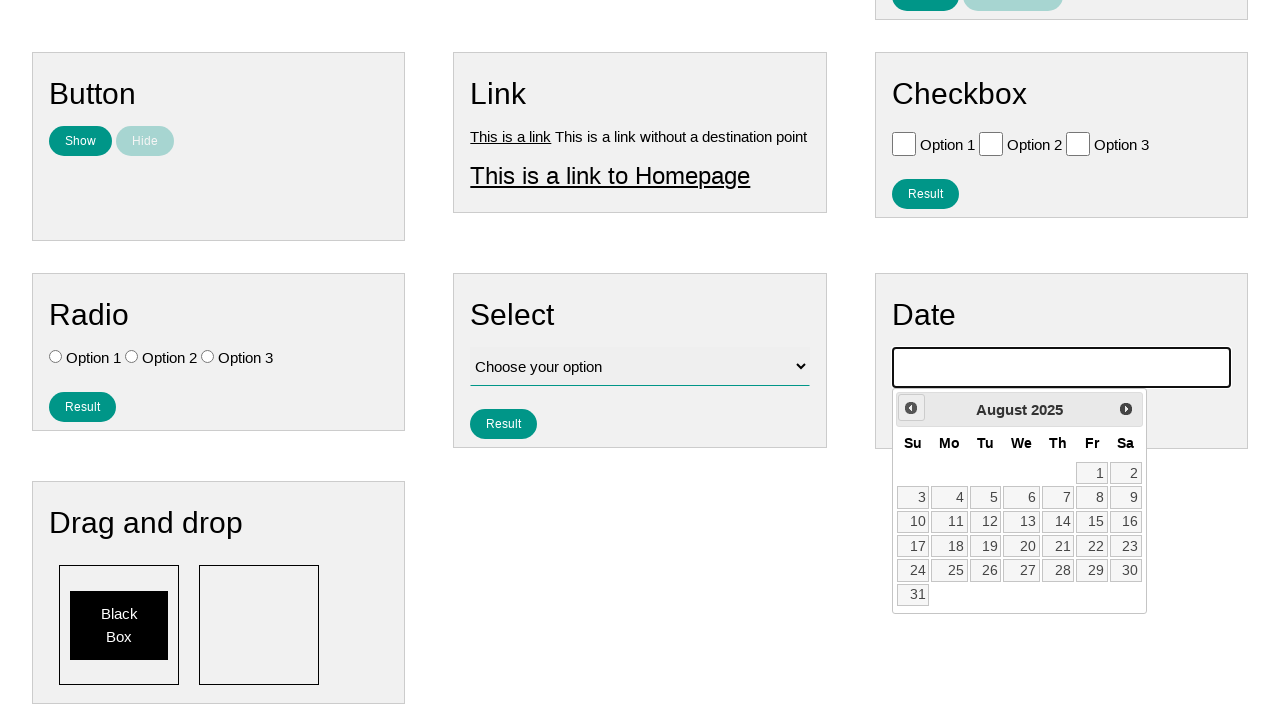

Clicked previous button to navigate back (iteration 7/210) at (911, 408) on .ui-datepicker-prev
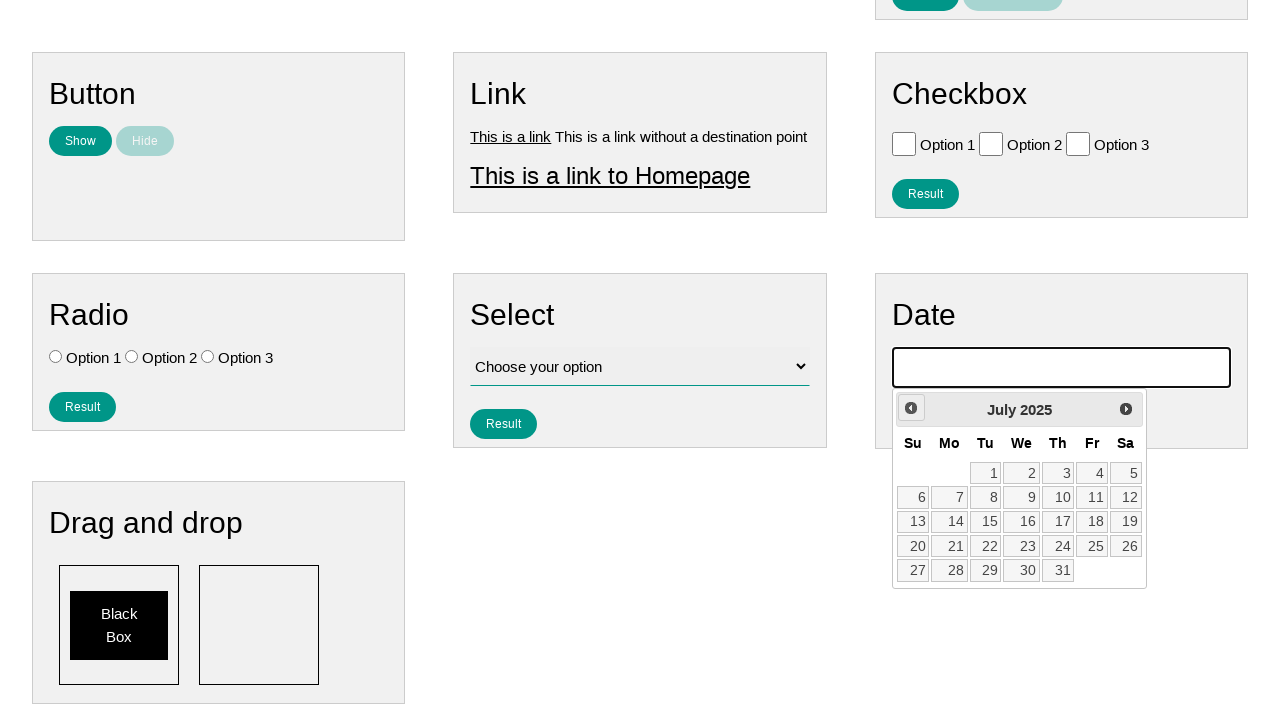

Clicked previous button to navigate back (iteration 8/210) at (911, 408) on .ui-datepicker-prev
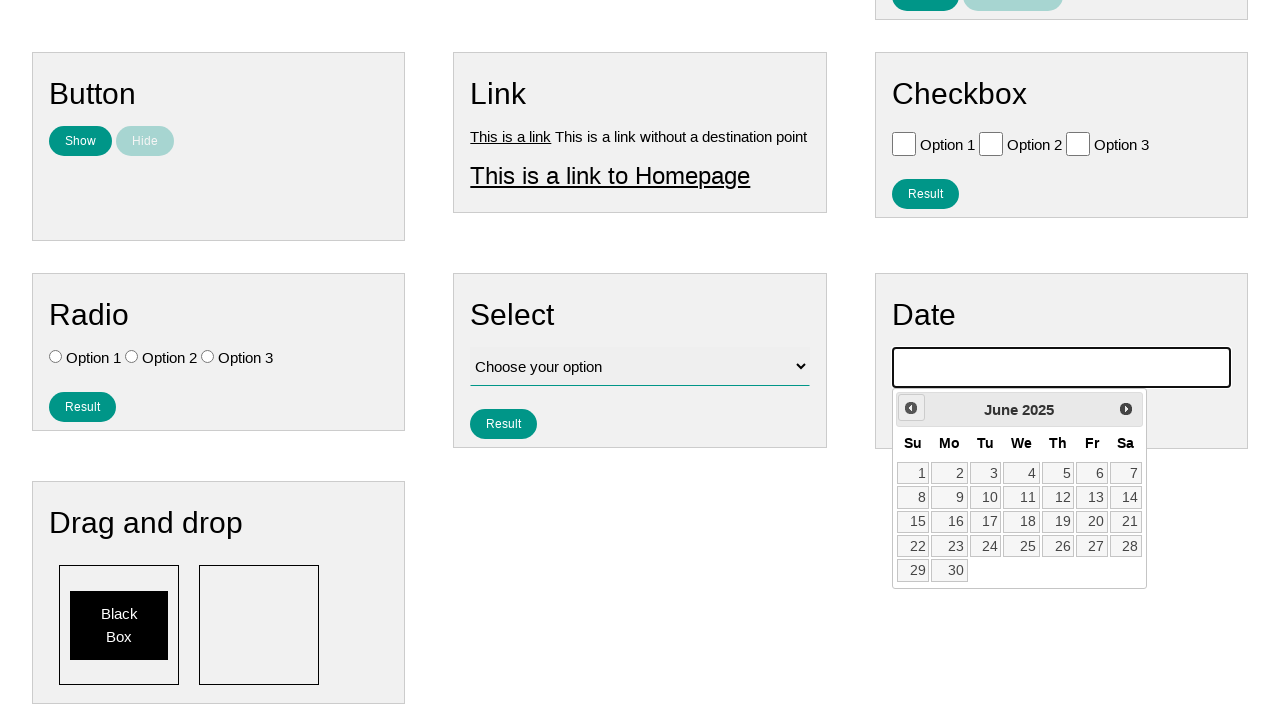

Clicked previous button to navigate back (iteration 9/210) at (911, 408) on .ui-datepicker-prev
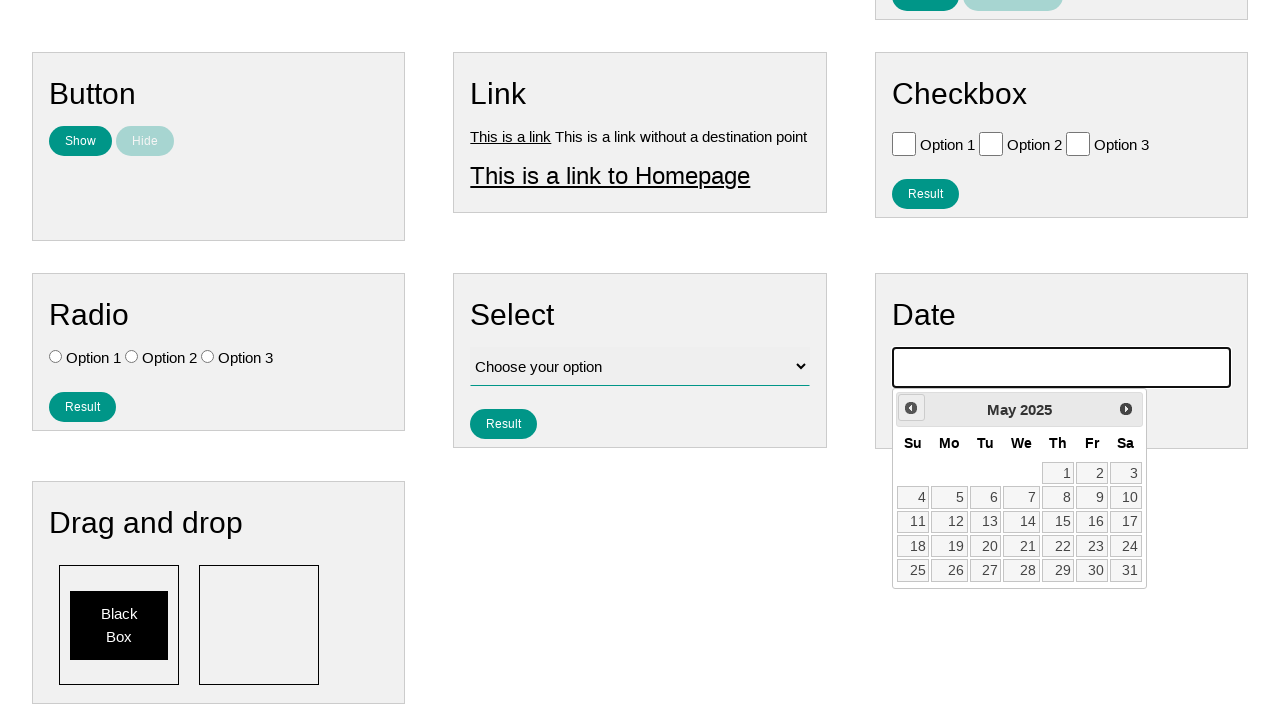

Clicked previous button to navigate back (iteration 10/210) at (911, 408) on .ui-datepicker-prev
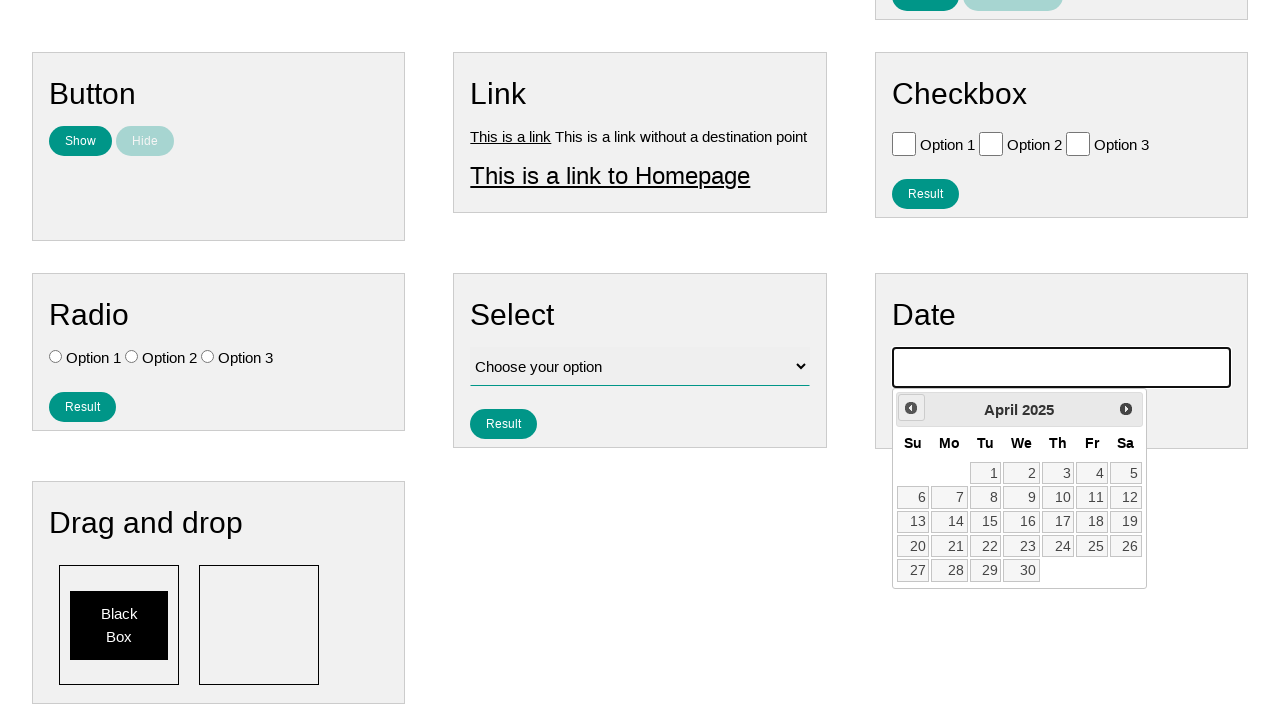

Clicked previous button to navigate back (iteration 11/210) at (911, 408) on .ui-datepicker-prev
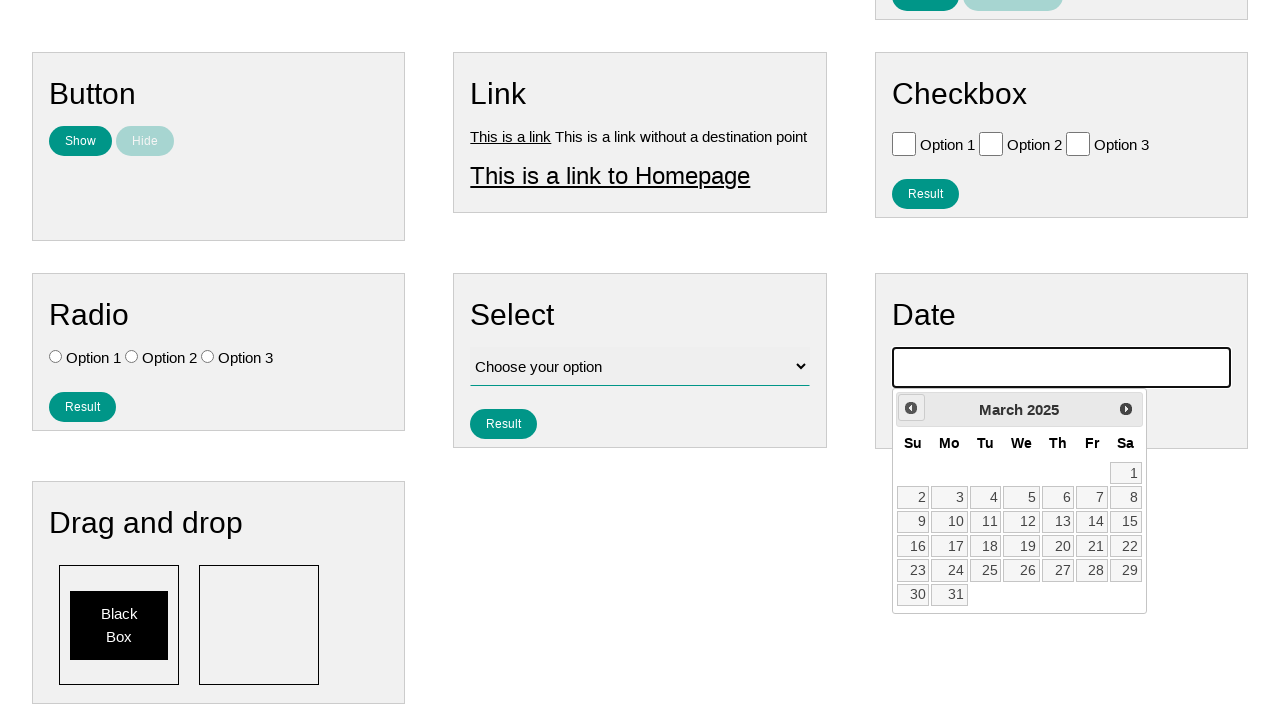

Clicked previous button to navigate back (iteration 12/210) at (911, 408) on .ui-datepicker-prev
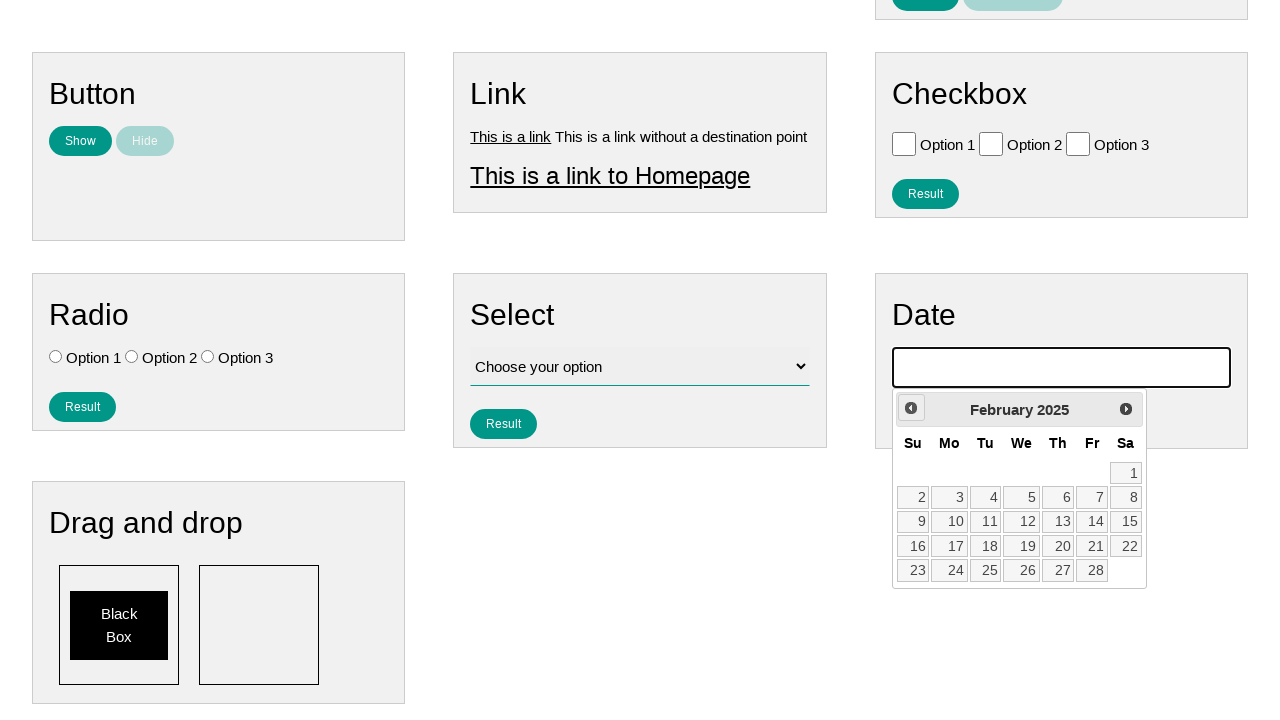

Clicked previous button to navigate back (iteration 13/210) at (911, 408) on .ui-datepicker-prev
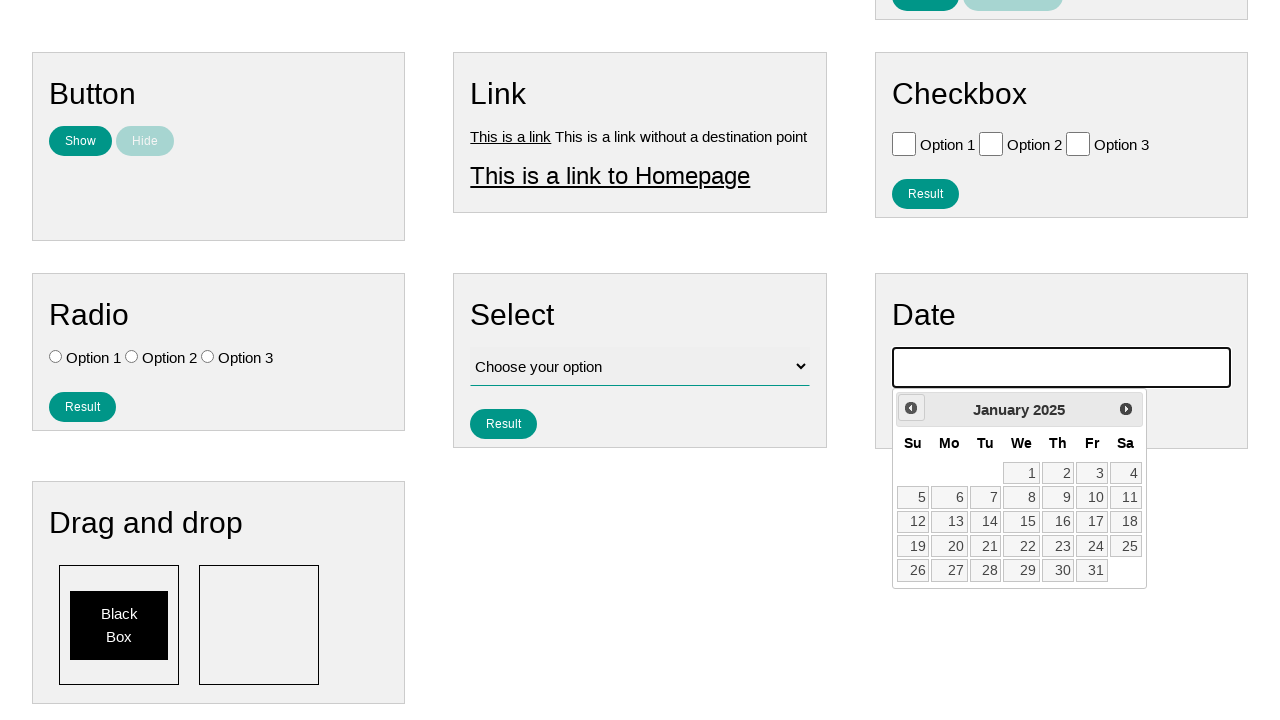

Clicked previous button to navigate back (iteration 14/210) at (911, 408) on .ui-datepicker-prev
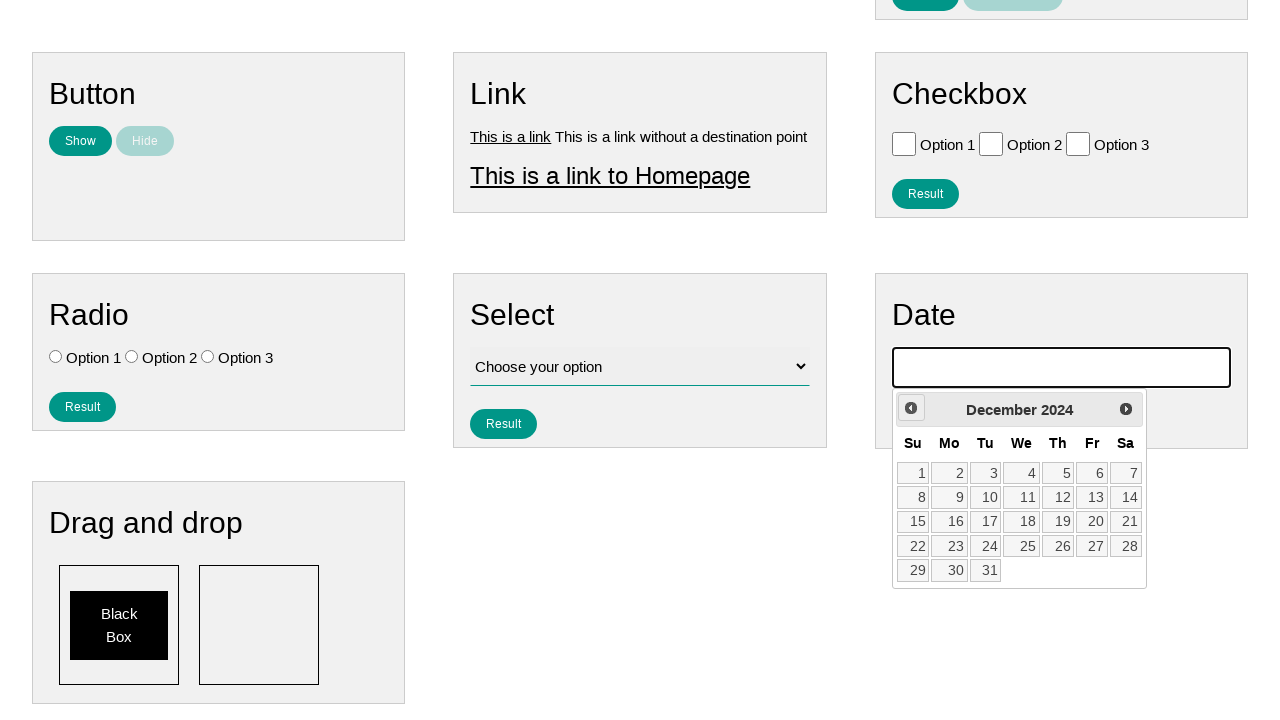

Clicked previous button to navigate back (iteration 15/210) at (911, 408) on .ui-datepicker-prev
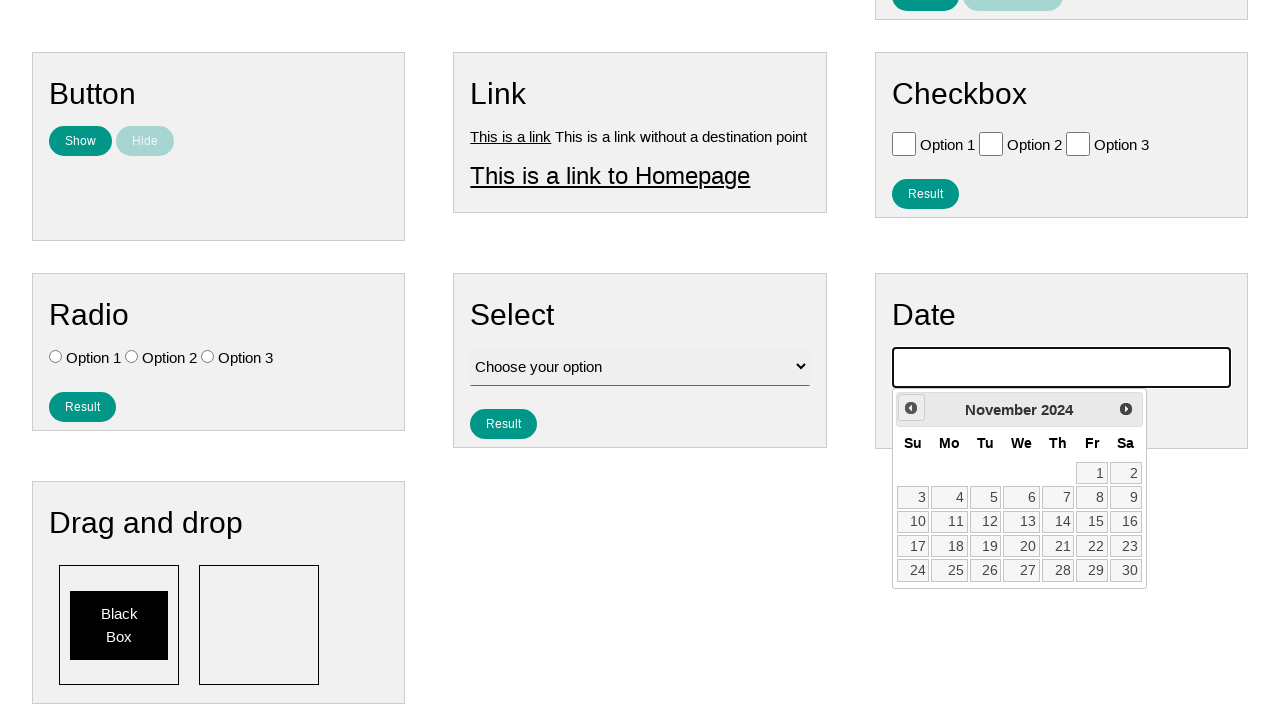

Clicked previous button to navigate back (iteration 16/210) at (911, 408) on .ui-datepicker-prev
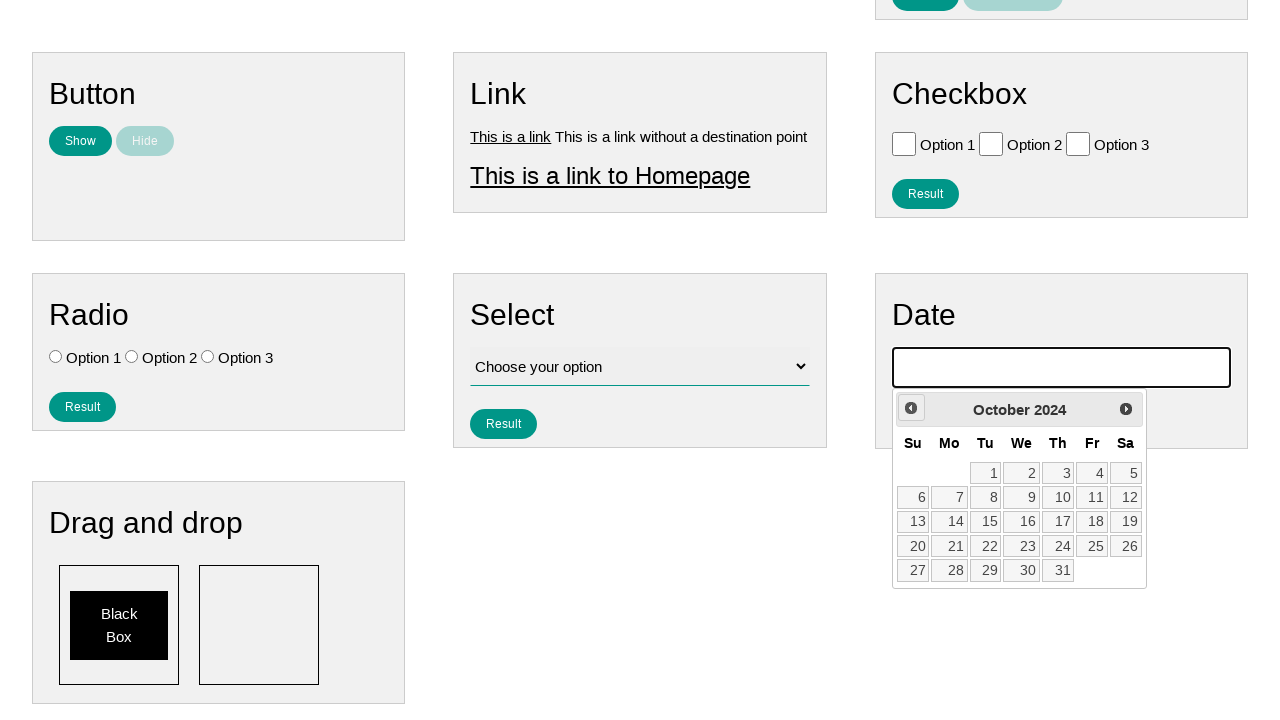

Clicked previous button to navigate back (iteration 17/210) at (911, 408) on .ui-datepicker-prev
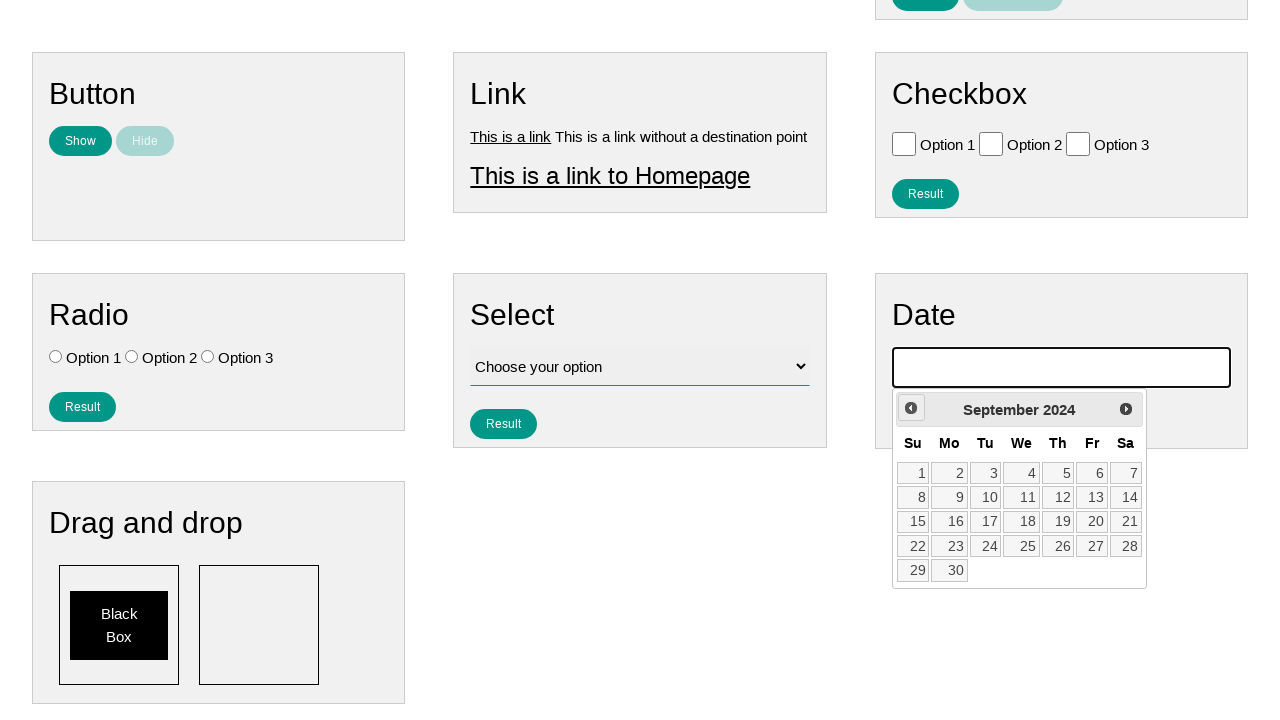

Clicked previous button to navigate back (iteration 18/210) at (911, 408) on .ui-datepicker-prev
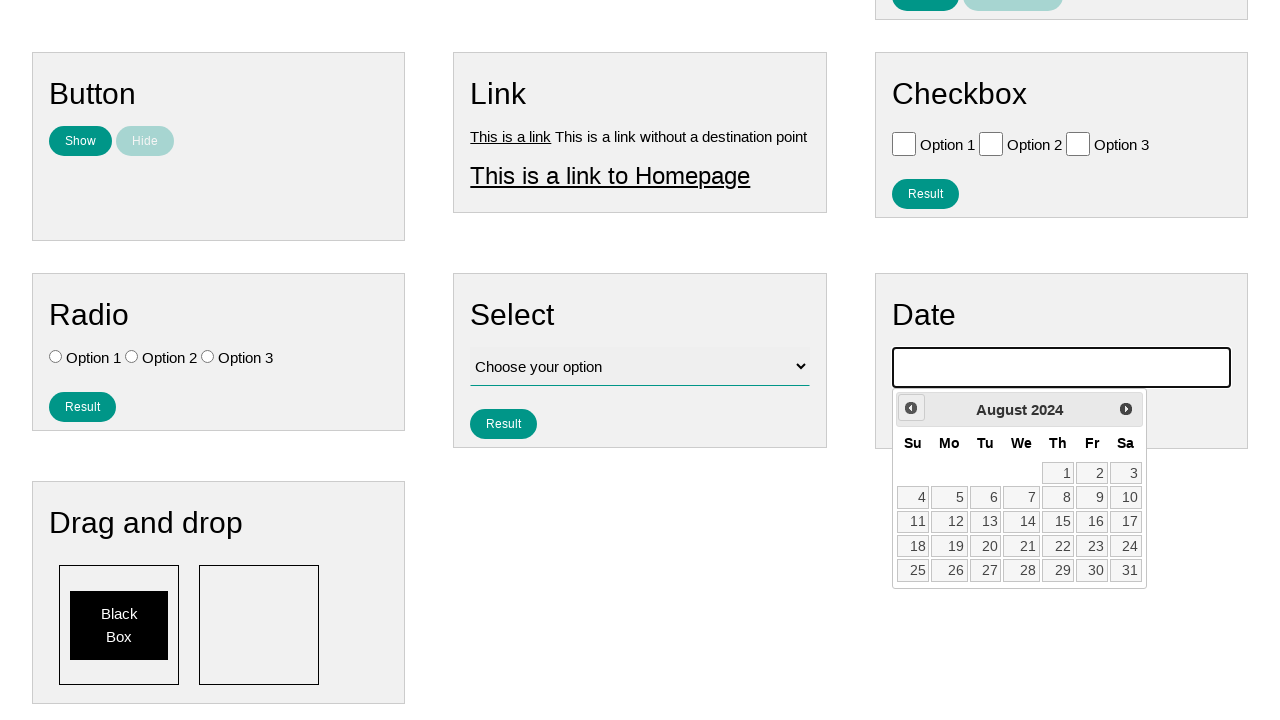

Clicked previous button to navigate back (iteration 19/210) at (911, 408) on .ui-datepicker-prev
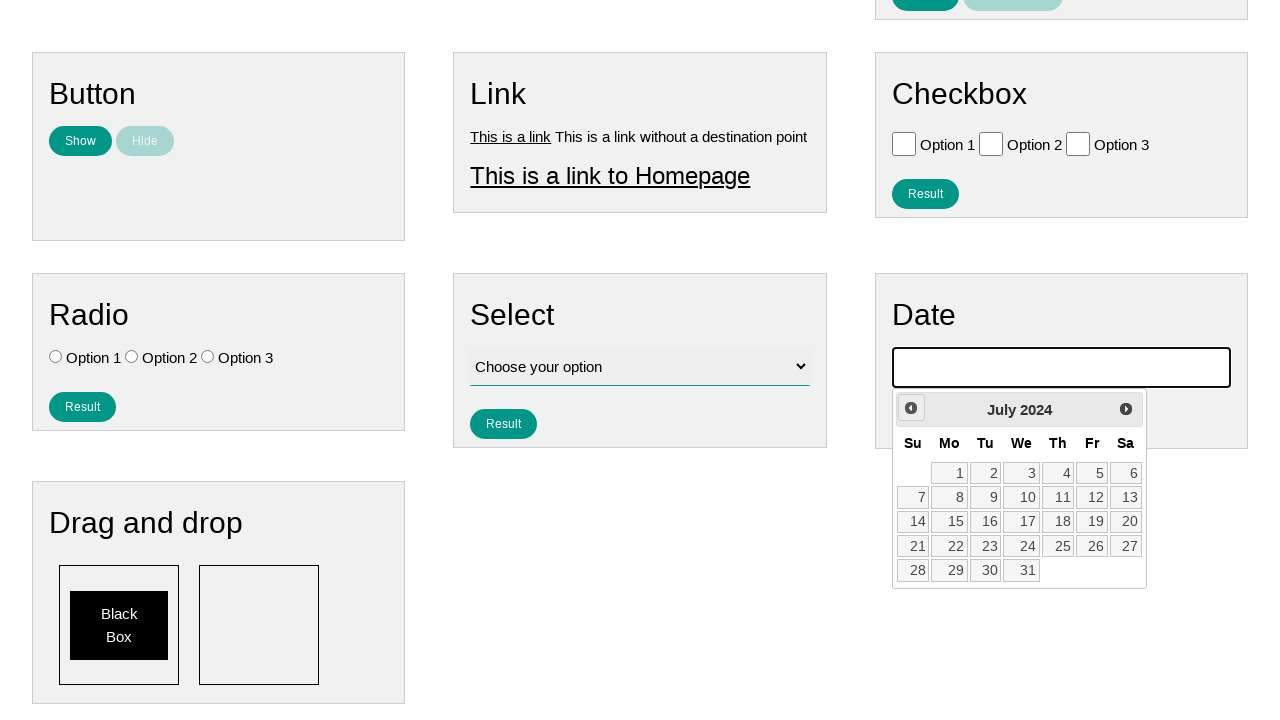

Clicked previous button to navigate back (iteration 20/210) at (911, 408) on .ui-datepicker-prev
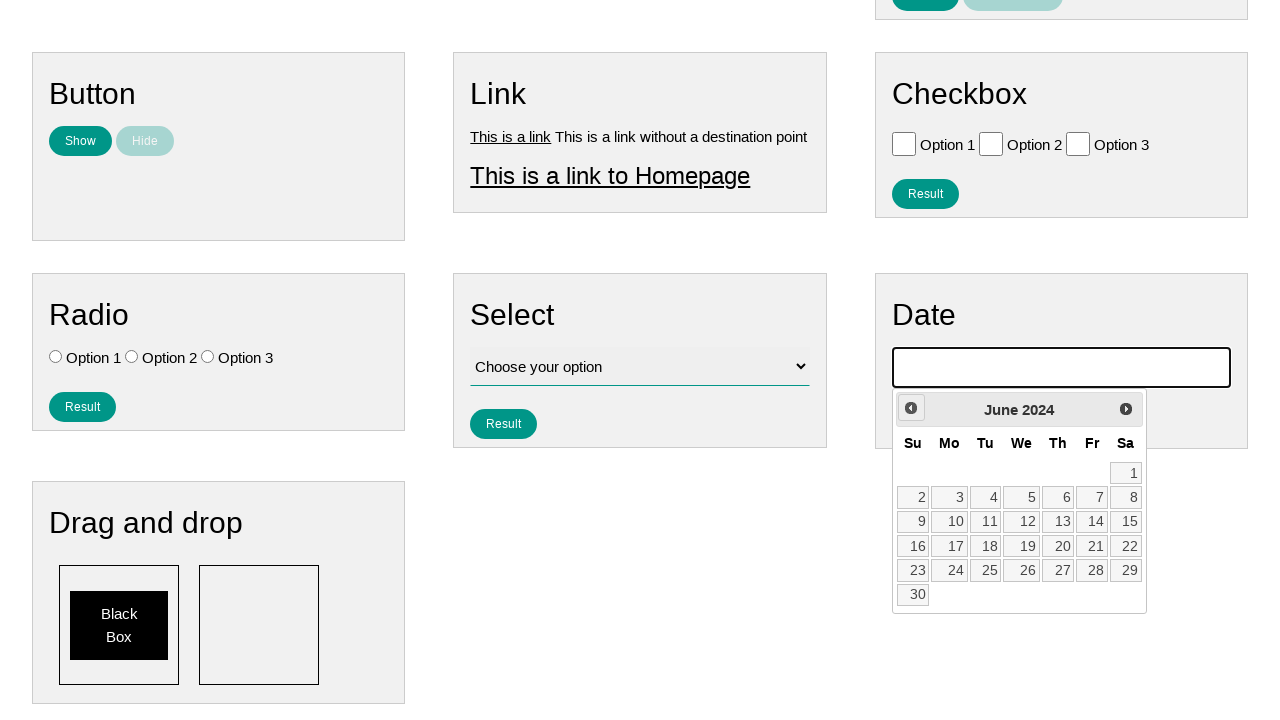

Clicked previous button to navigate back (iteration 21/210) at (911, 408) on .ui-datepicker-prev
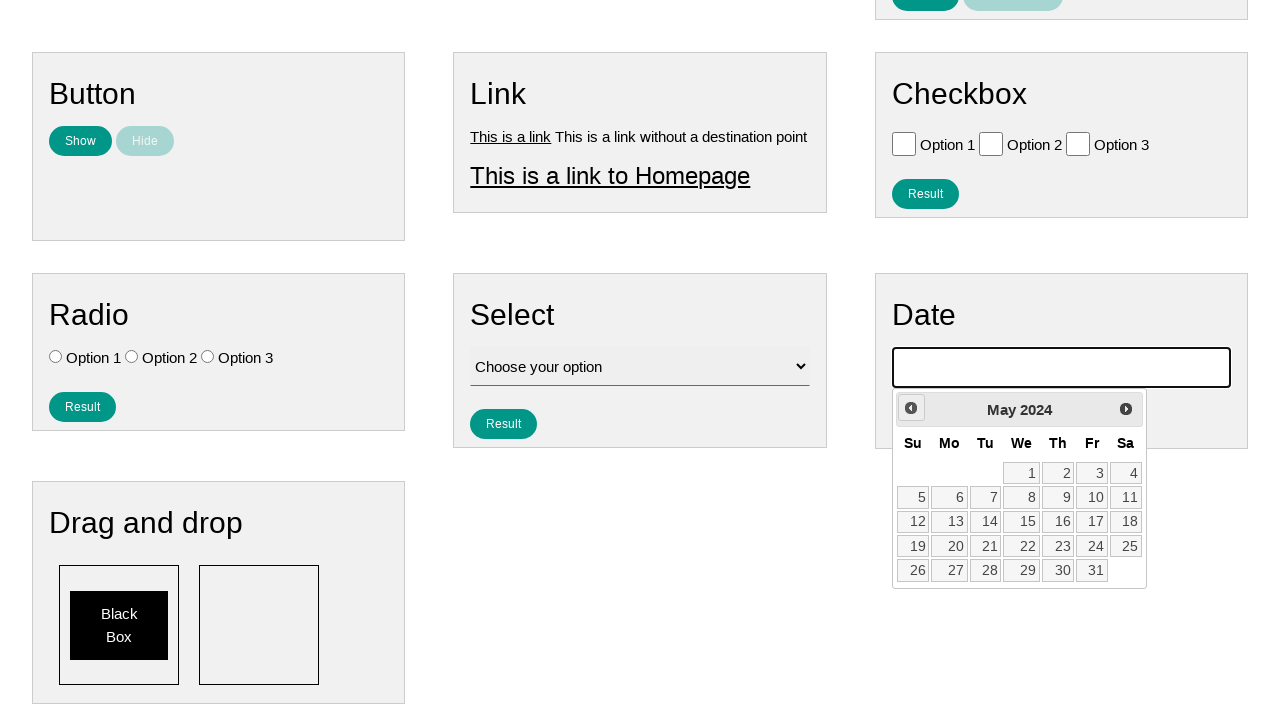

Clicked previous button to navigate back (iteration 22/210) at (911, 408) on .ui-datepicker-prev
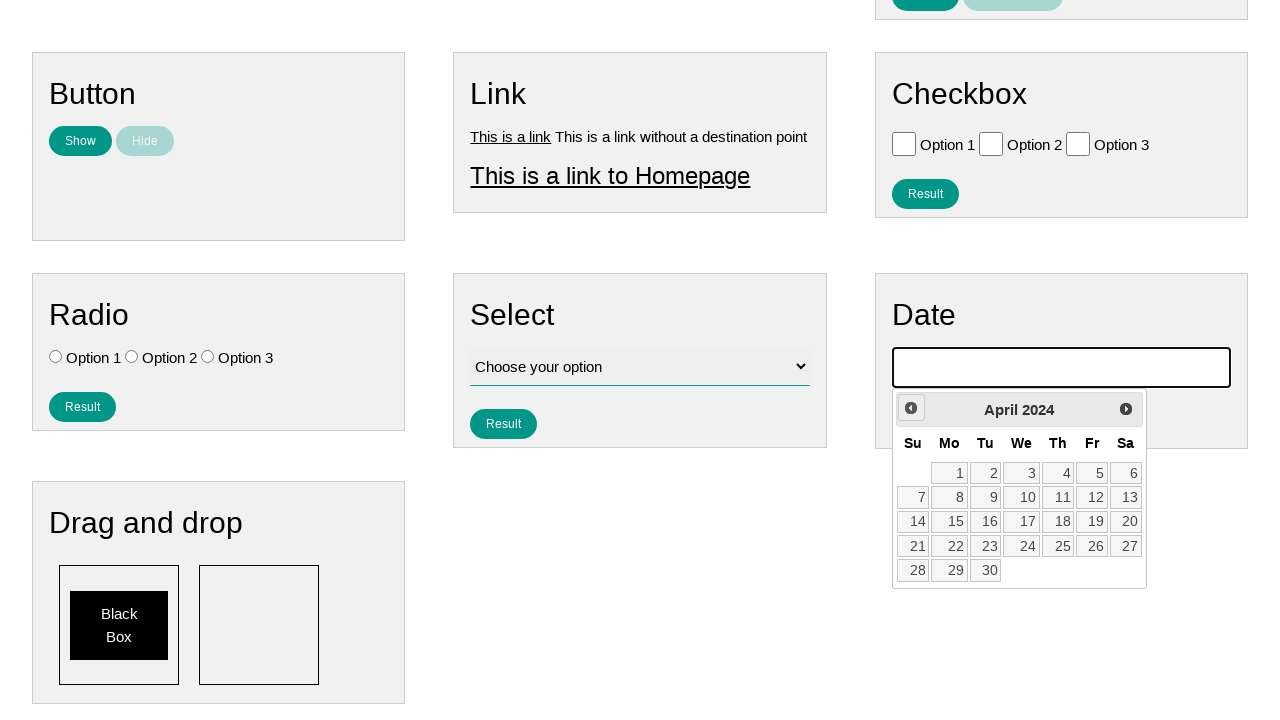

Clicked previous button to navigate back (iteration 23/210) at (911, 408) on .ui-datepicker-prev
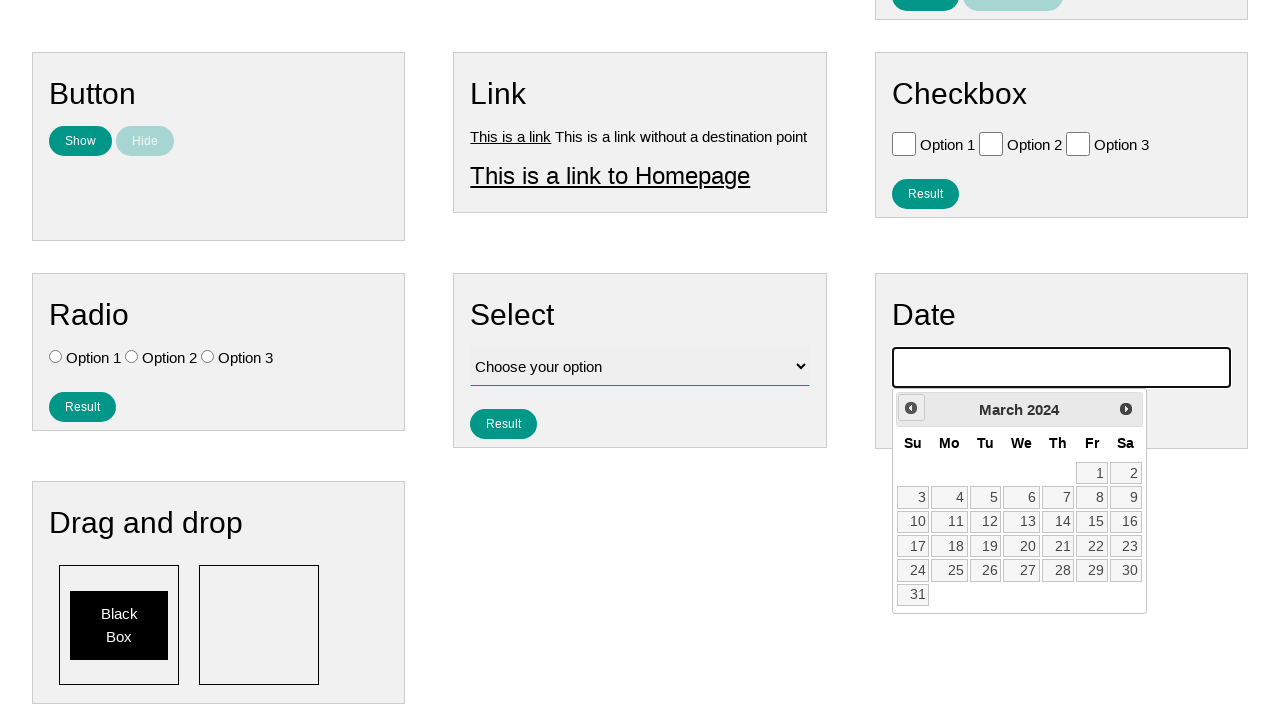

Clicked previous button to navigate back (iteration 24/210) at (911, 408) on .ui-datepicker-prev
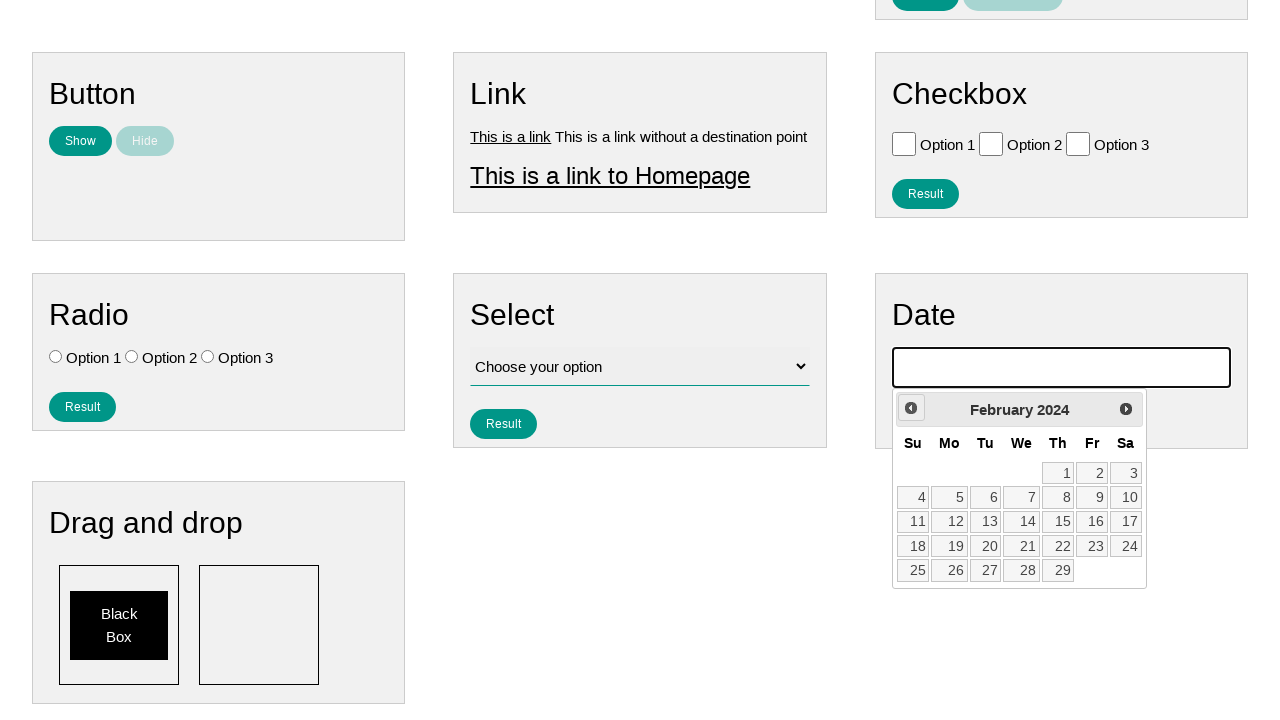

Clicked previous button to navigate back (iteration 25/210) at (911, 408) on .ui-datepicker-prev
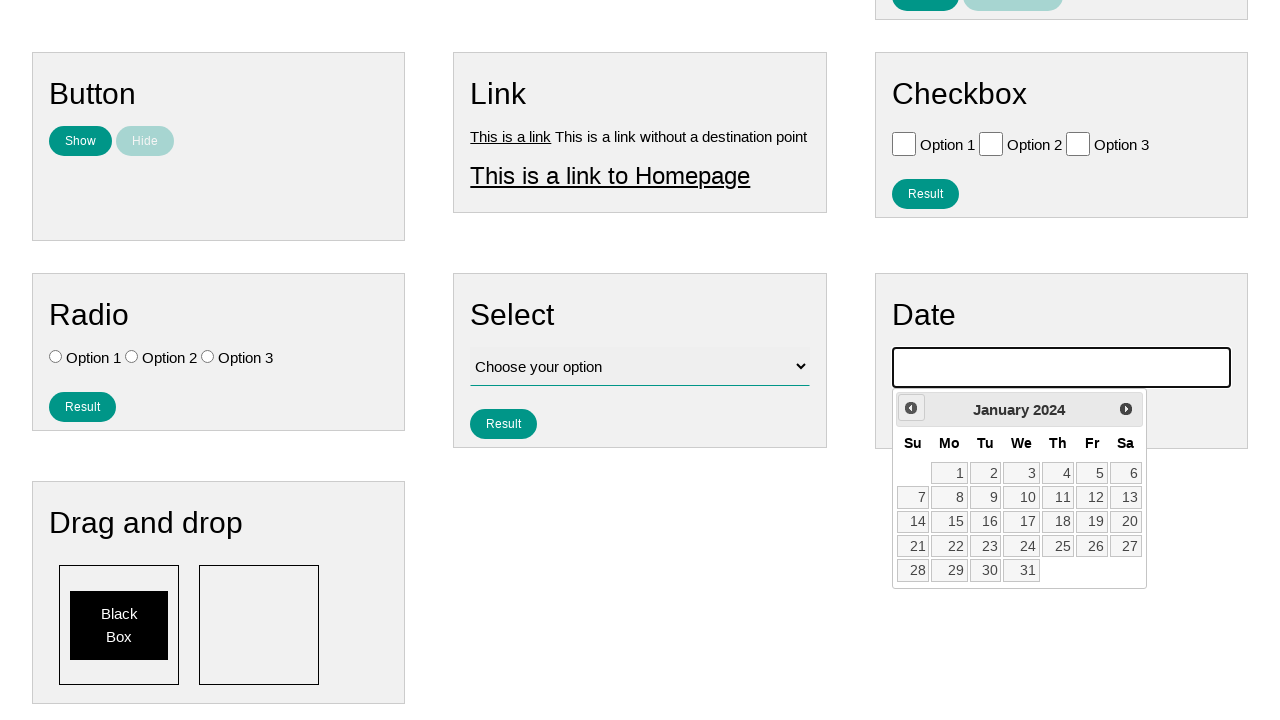

Clicked previous button to navigate back (iteration 26/210) at (911, 408) on .ui-datepicker-prev
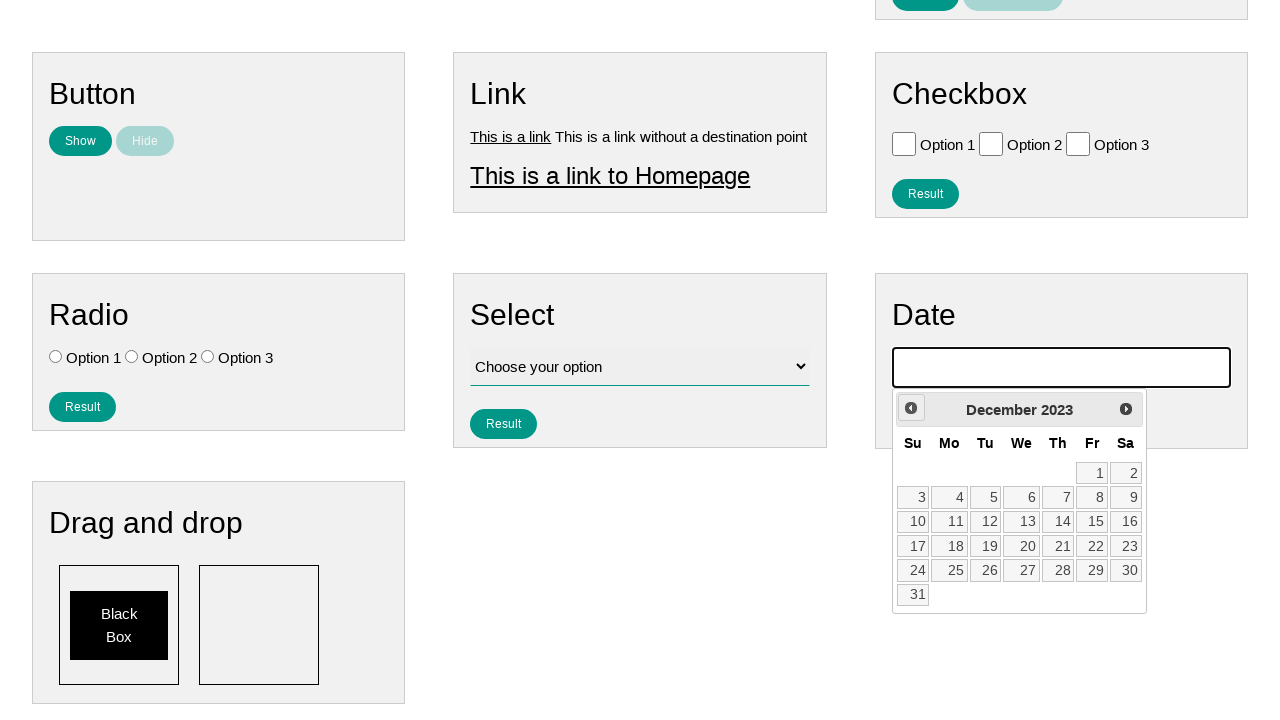

Clicked previous button to navigate back (iteration 27/210) at (911, 408) on .ui-datepicker-prev
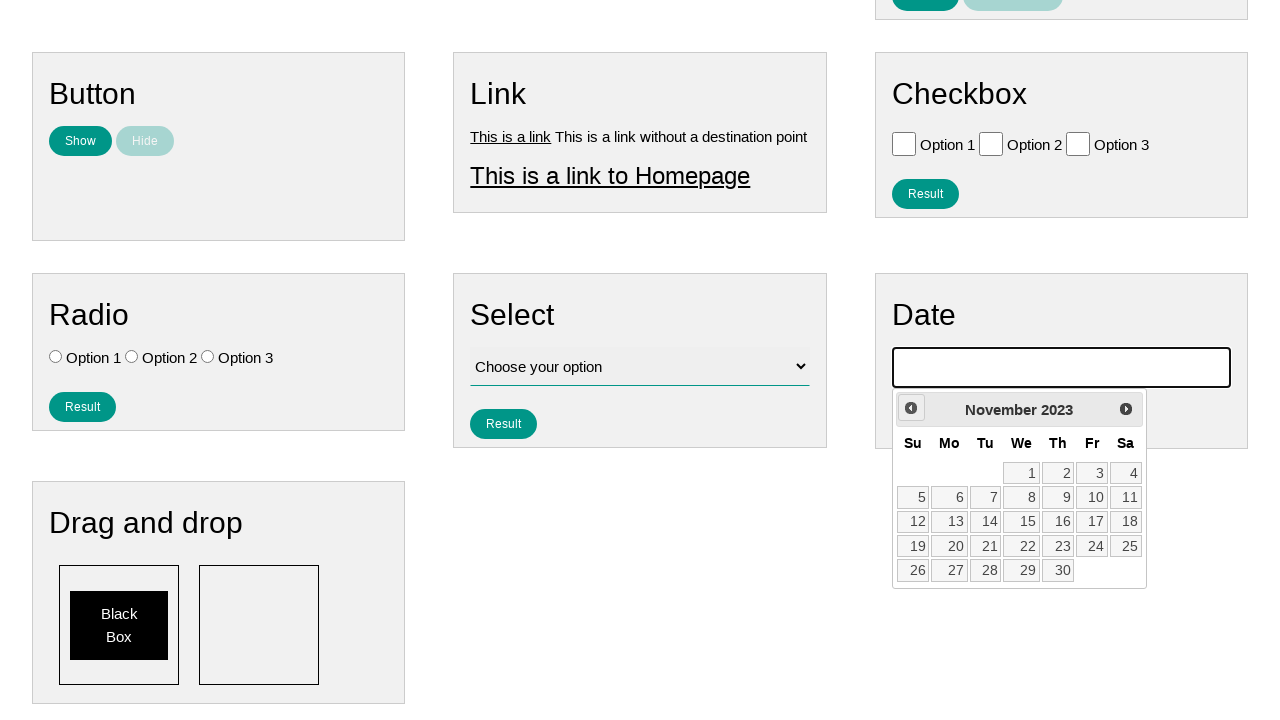

Clicked previous button to navigate back (iteration 28/210) at (911, 408) on .ui-datepicker-prev
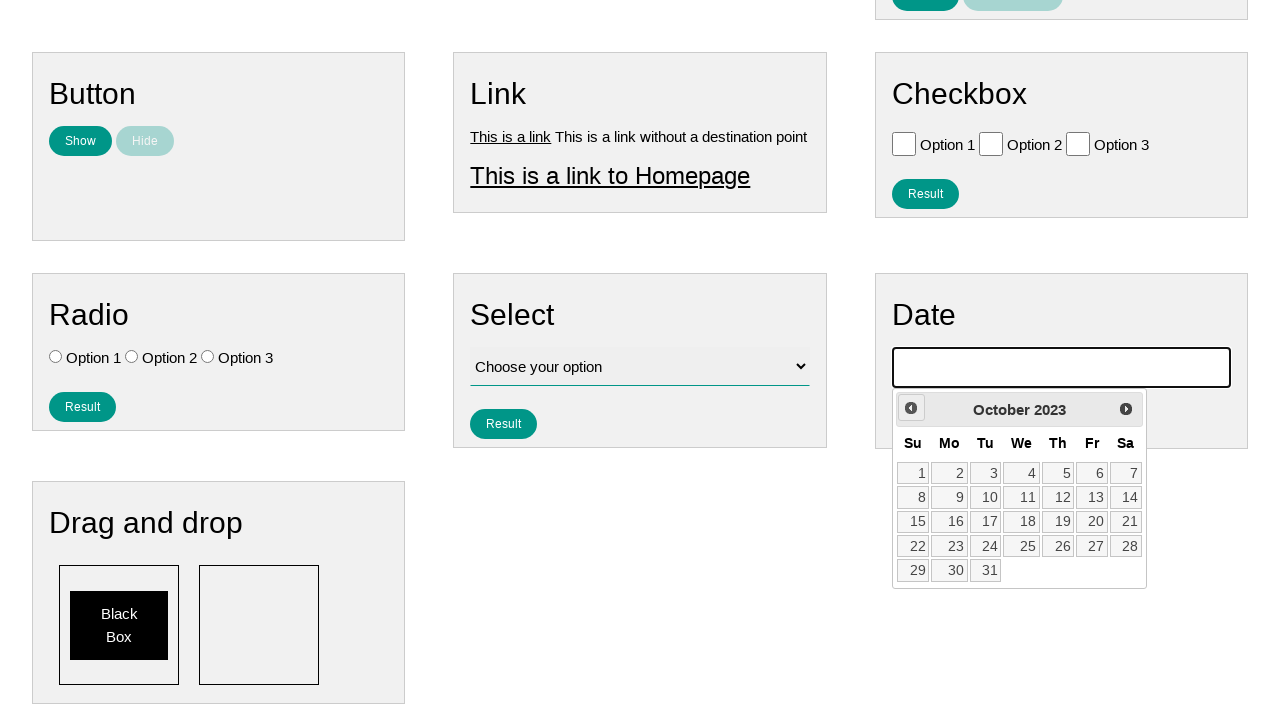

Clicked previous button to navigate back (iteration 29/210) at (911, 408) on .ui-datepicker-prev
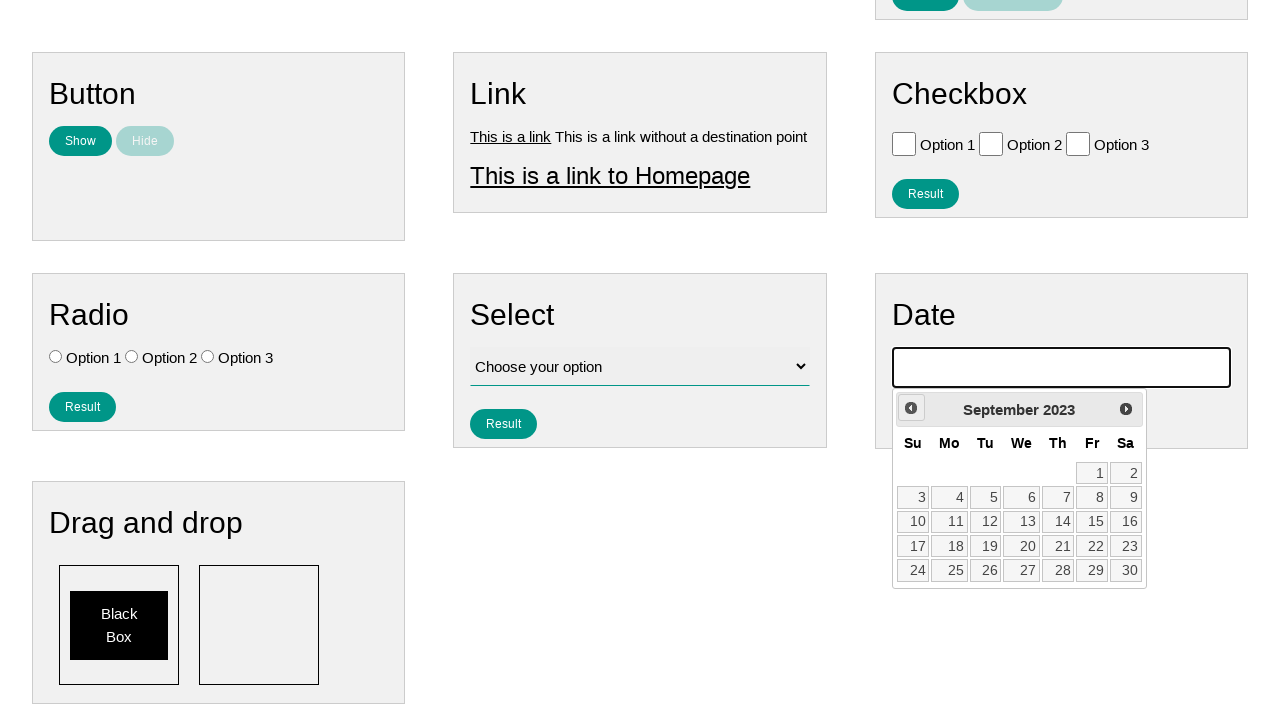

Clicked previous button to navigate back (iteration 30/210) at (911, 408) on .ui-datepicker-prev
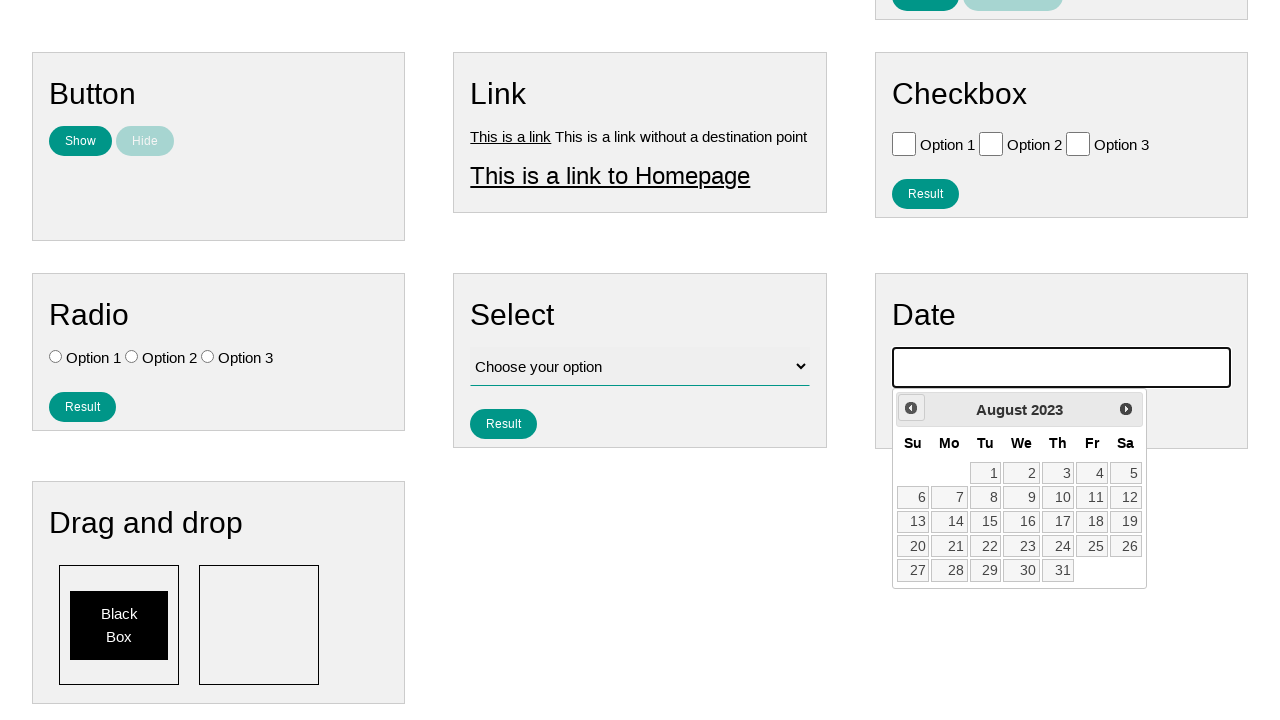

Clicked previous button to navigate back (iteration 31/210) at (911, 408) on .ui-datepicker-prev
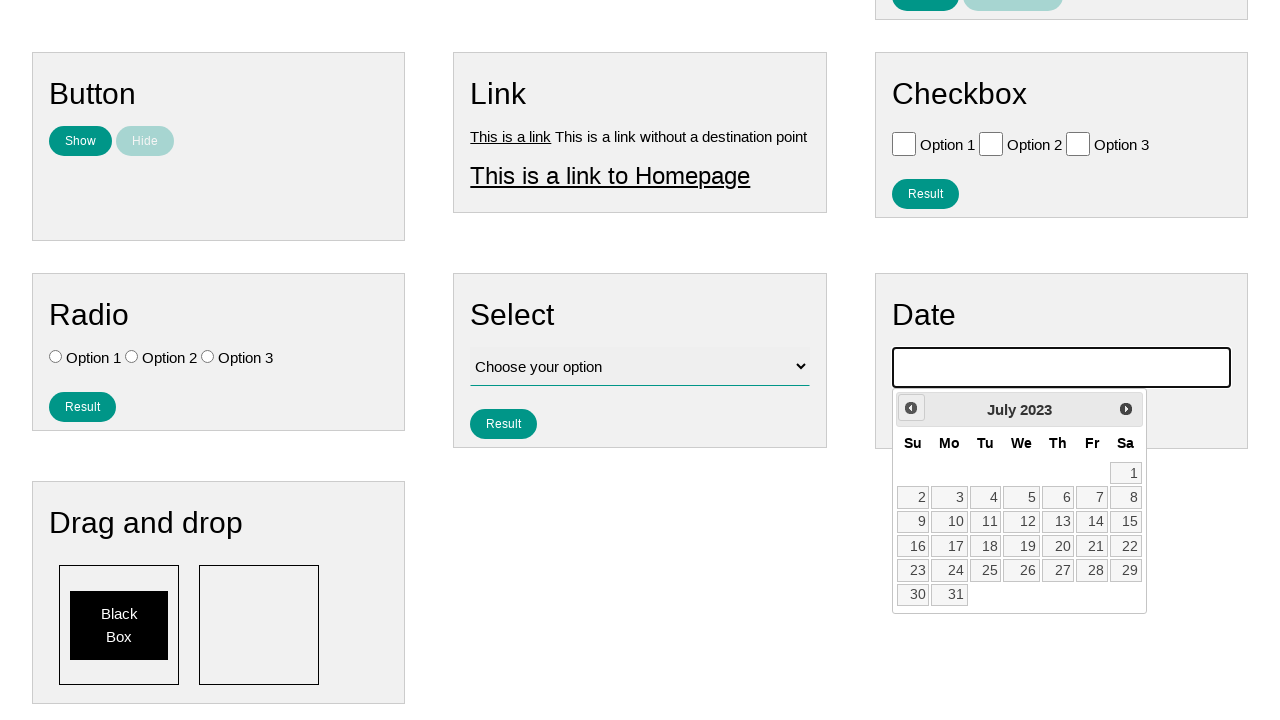

Clicked previous button to navigate back (iteration 32/210) at (911, 408) on .ui-datepicker-prev
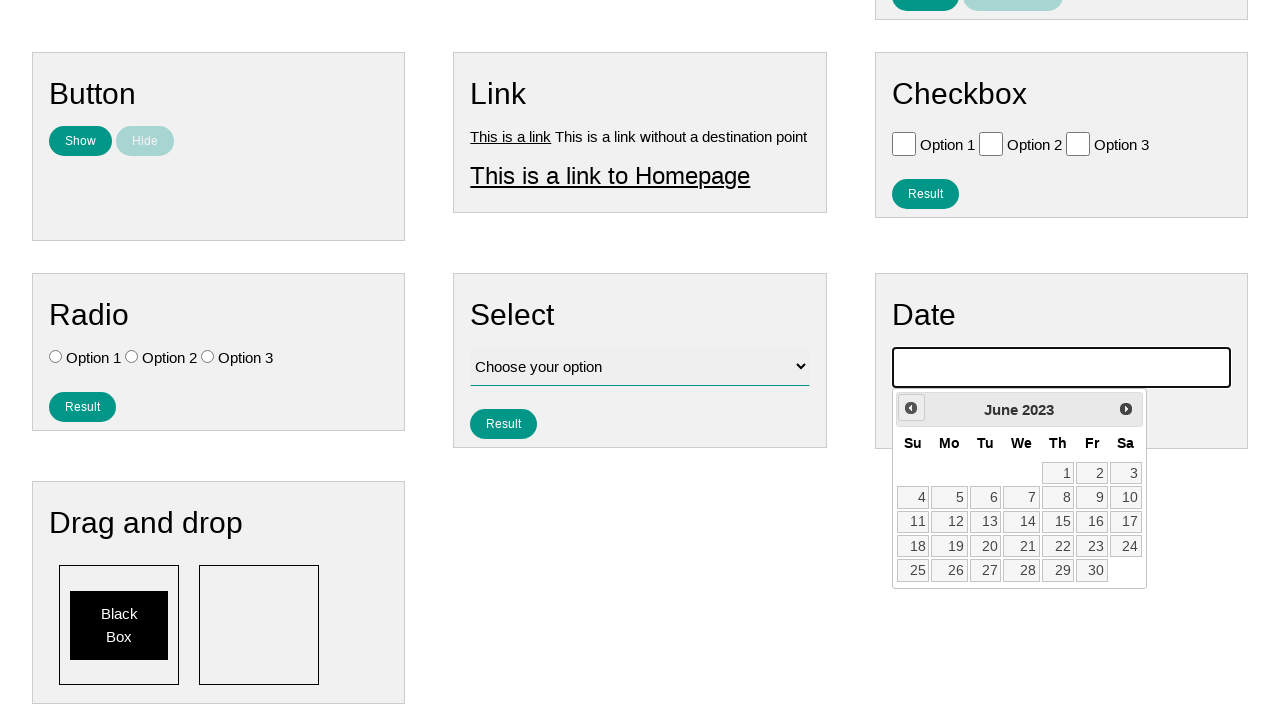

Clicked previous button to navigate back (iteration 33/210) at (911, 408) on .ui-datepicker-prev
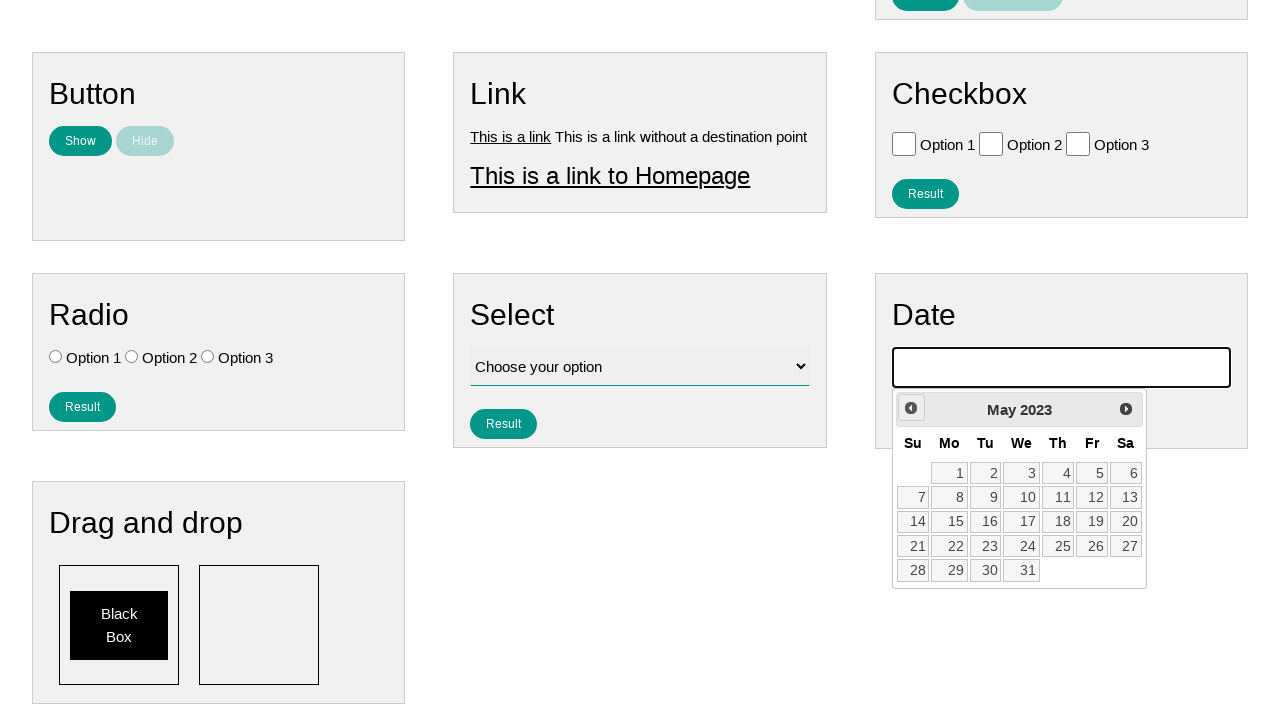

Clicked previous button to navigate back (iteration 34/210) at (911, 408) on .ui-datepicker-prev
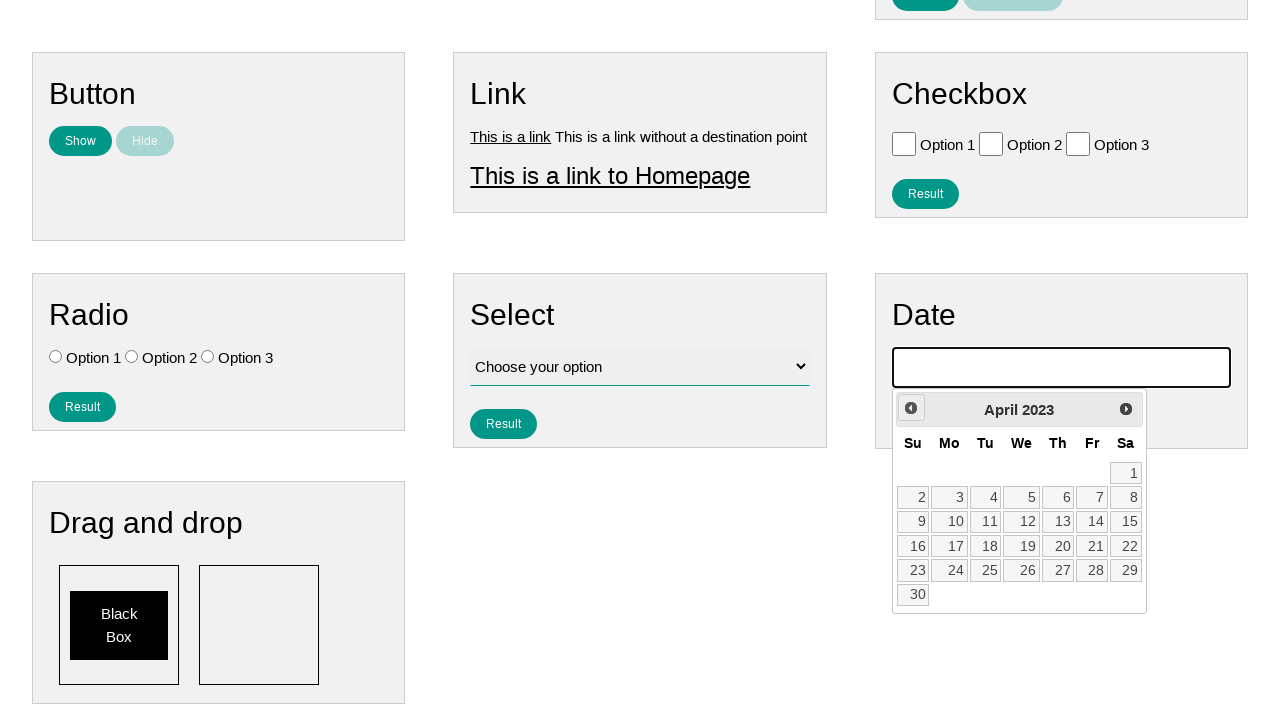

Clicked previous button to navigate back (iteration 35/210) at (911, 408) on .ui-datepicker-prev
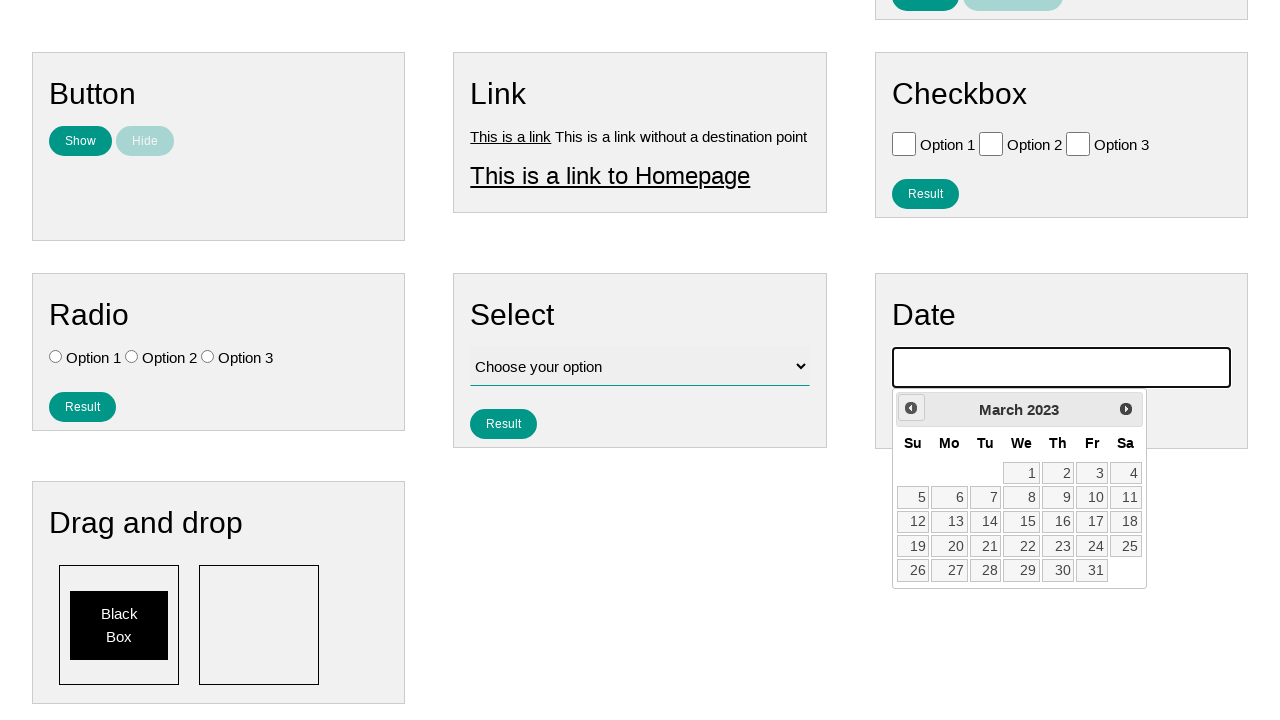

Clicked previous button to navigate back (iteration 36/210) at (911, 408) on .ui-datepicker-prev
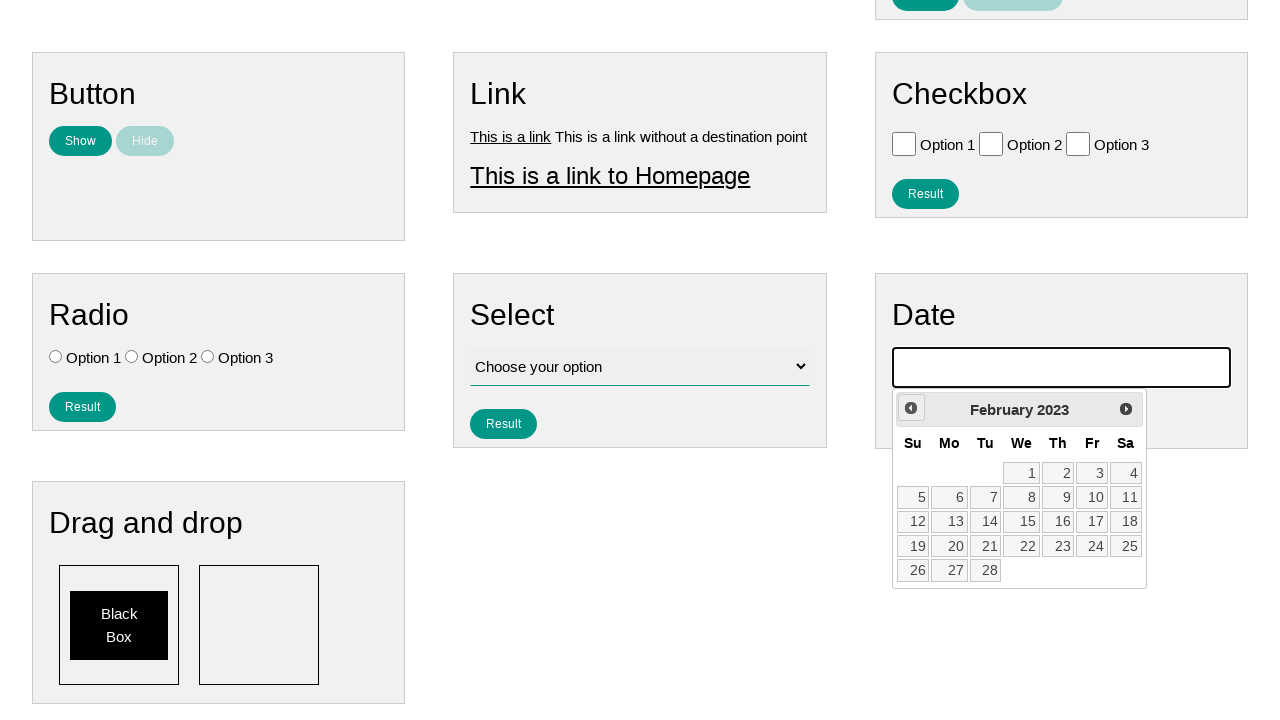

Clicked previous button to navigate back (iteration 37/210) at (911, 408) on .ui-datepicker-prev
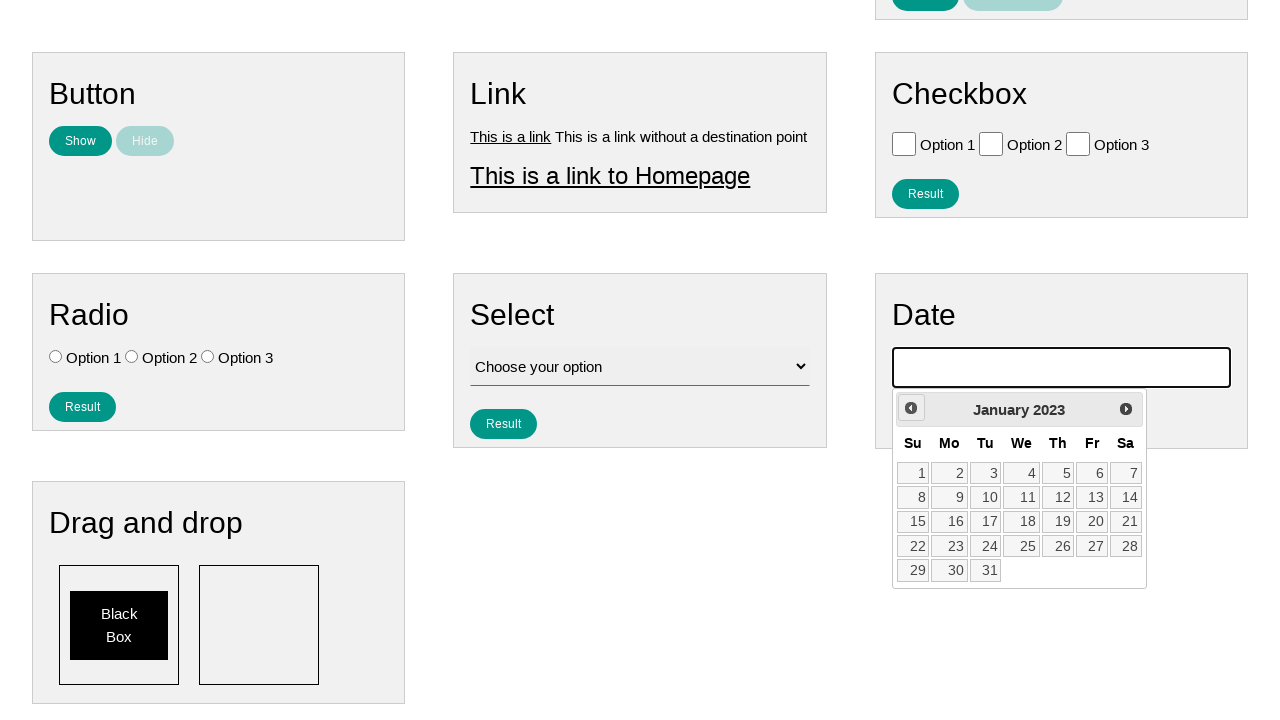

Clicked previous button to navigate back (iteration 38/210) at (911, 408) on .ui-datepicker-prev
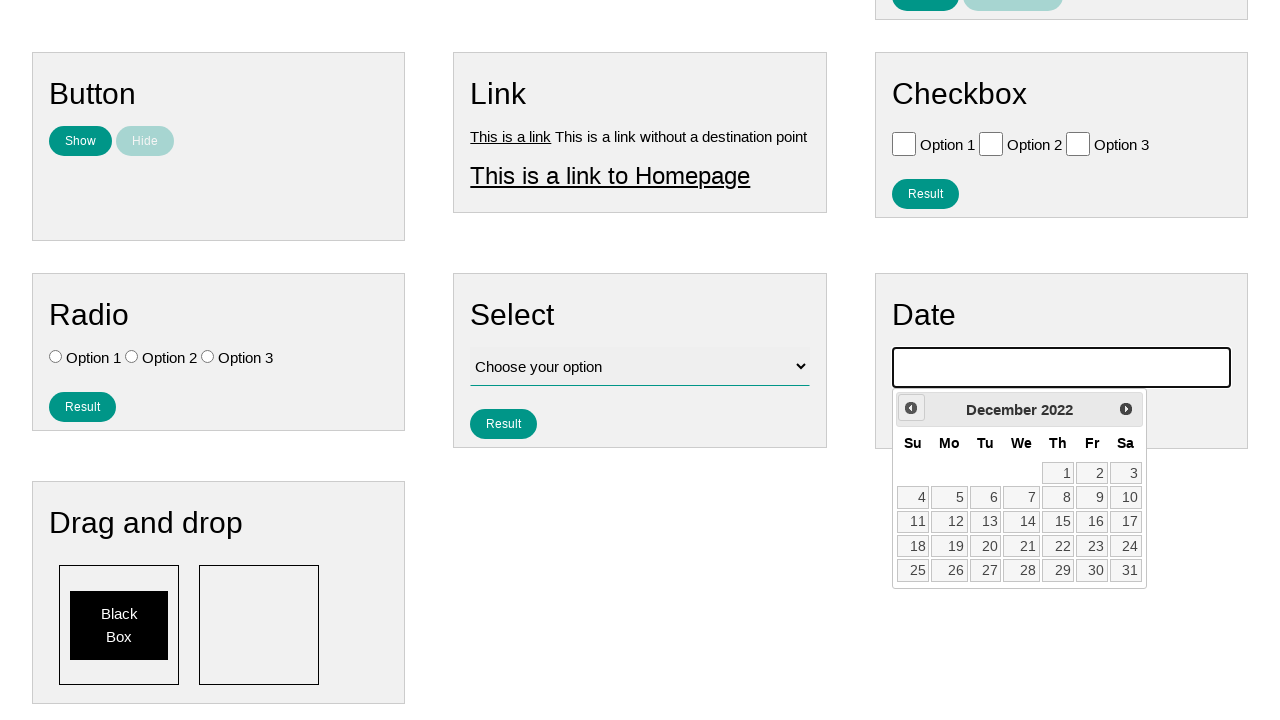

Clicked previous button to navigate back (iteration 39/210) at (911, 408) on .ui-datepicker-prev
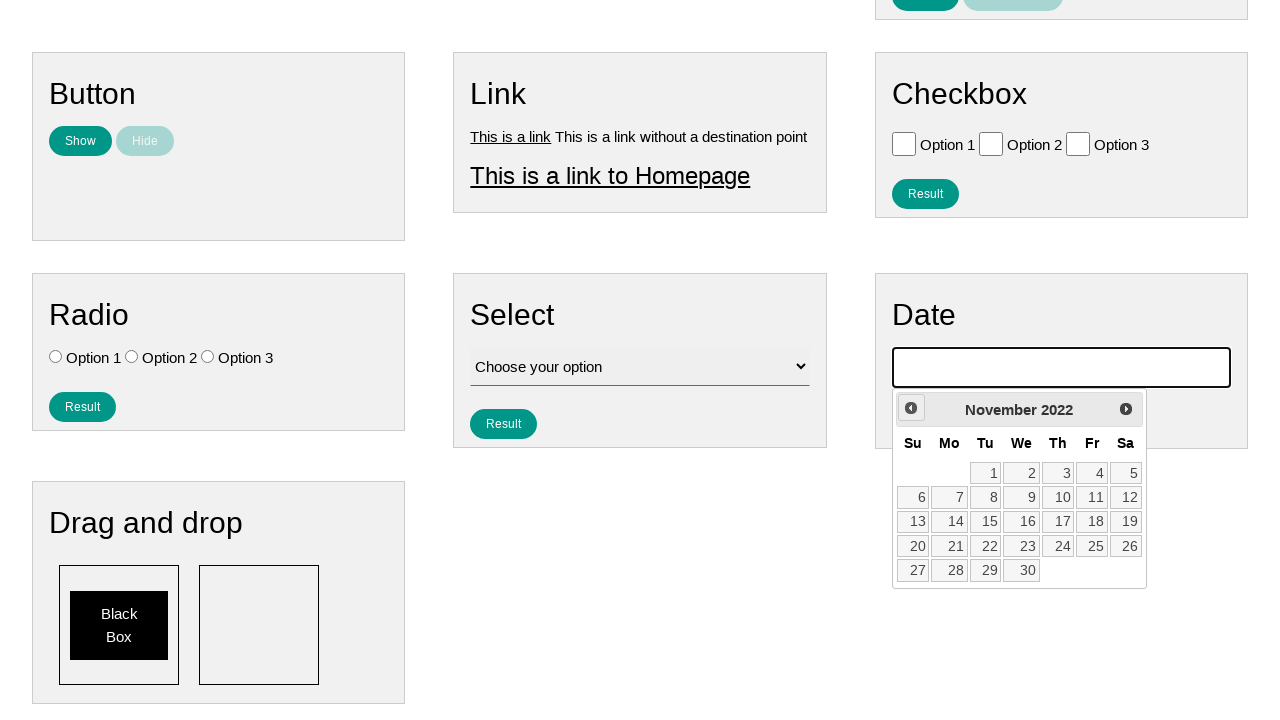

Clicked previous button to navigate back (iteration 40/210) at (911, 408) on .ui-datepicker-prev
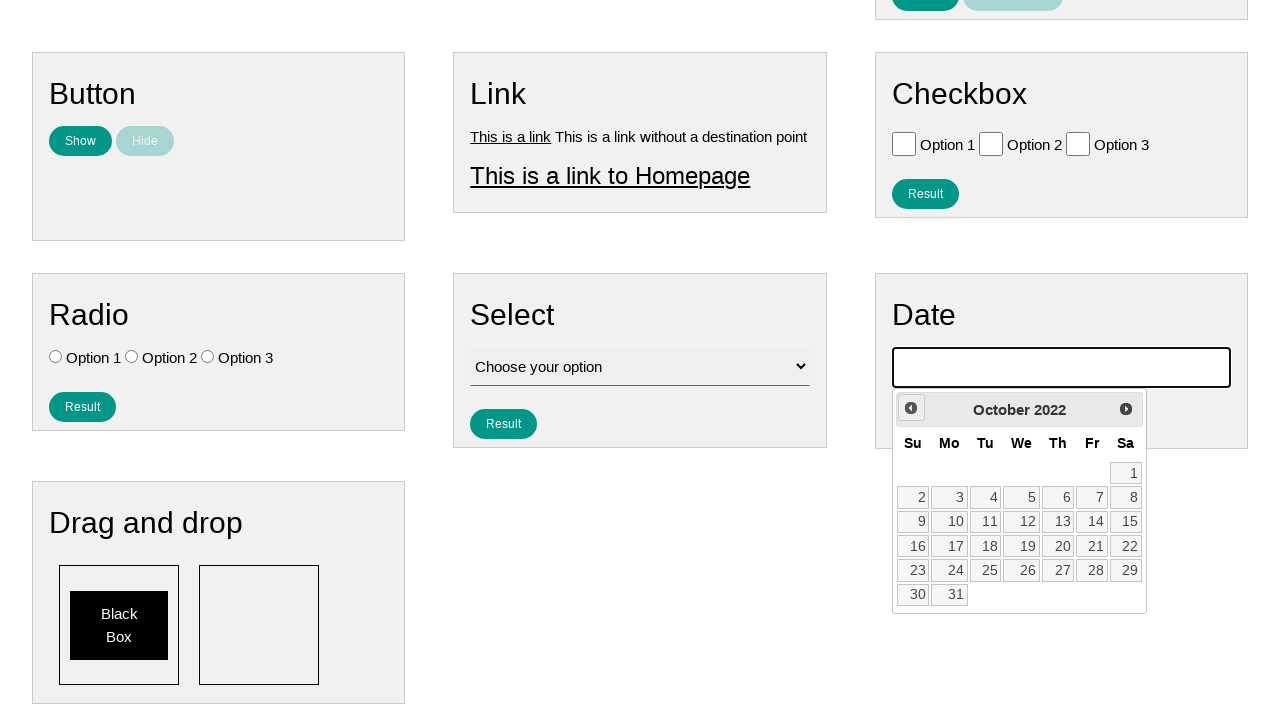

Clicked previous button to navigate back (iteration 41/210) at (911, 408) on .ui-datepicker-prev
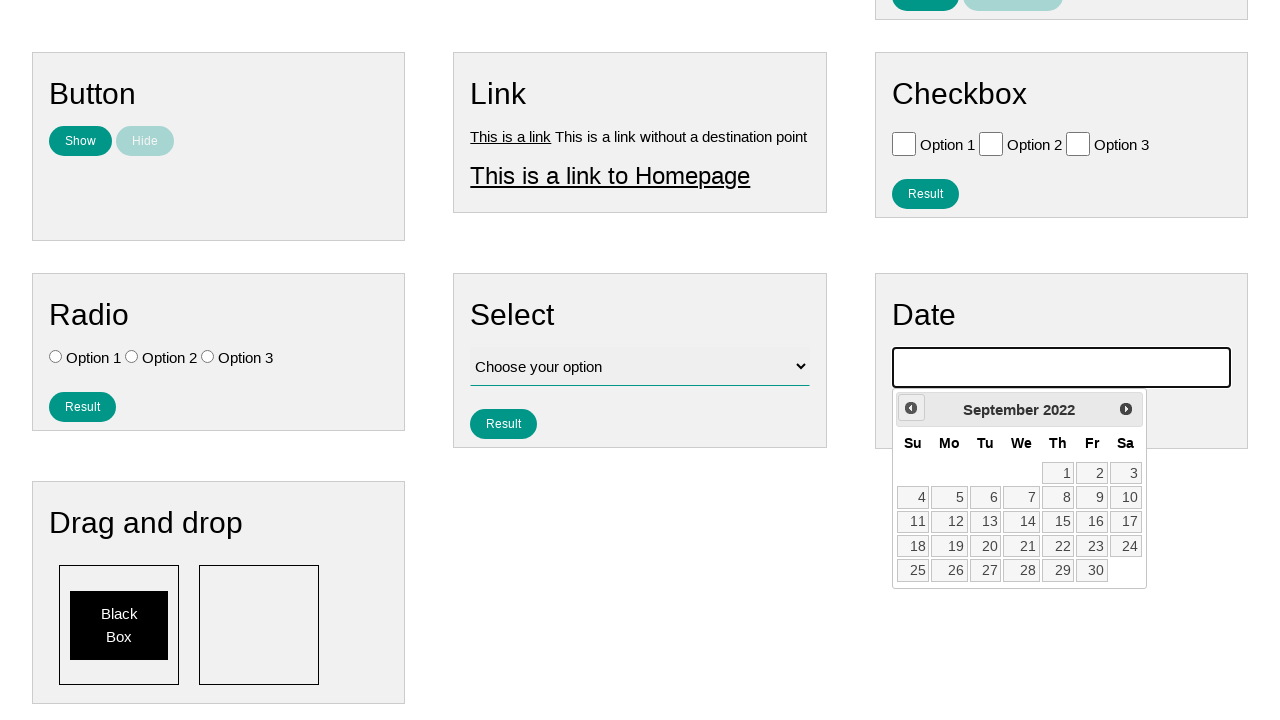

Clicked previous button to navigate back (iteration 42/210) at (911, 408) on .ui-datepicker-prev
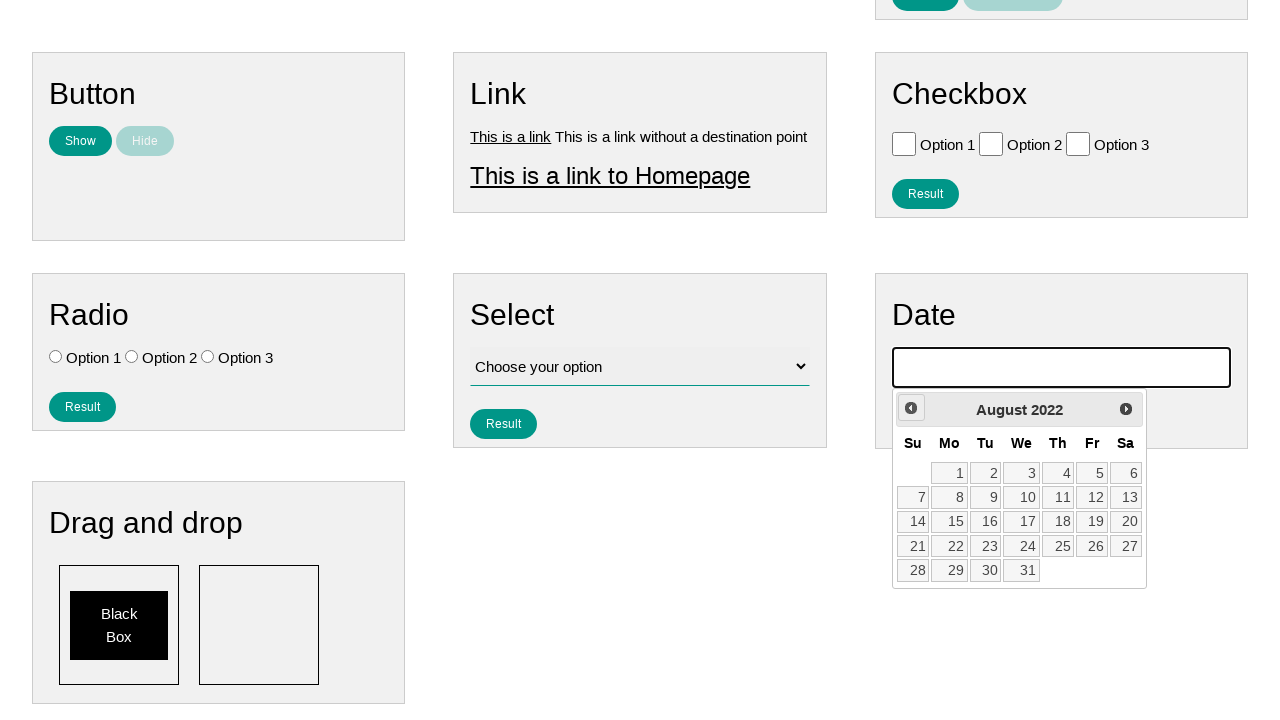

Clicked previous button to navigate back (iteration 43/210) at (911, 408) on .ui-datepicker-prev
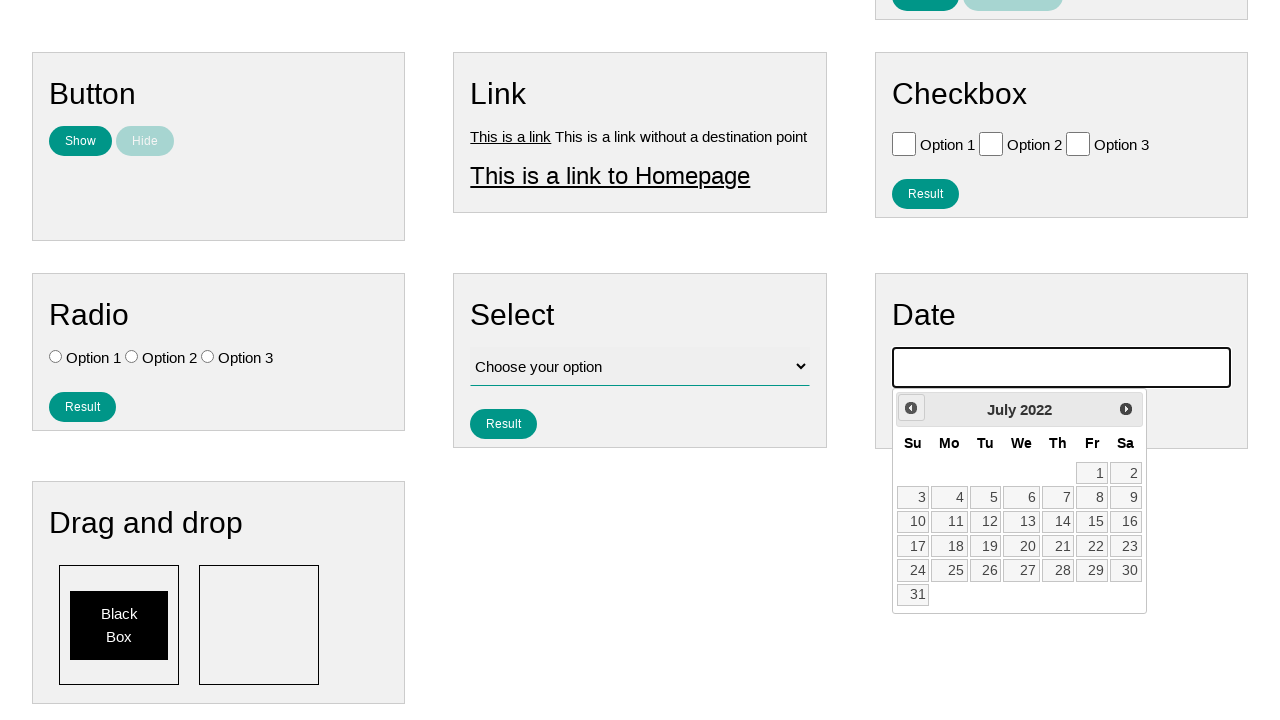

Clicked previous button to navigate back (iteration 44/210) at (911, 408) on .ui-datepicker-prev
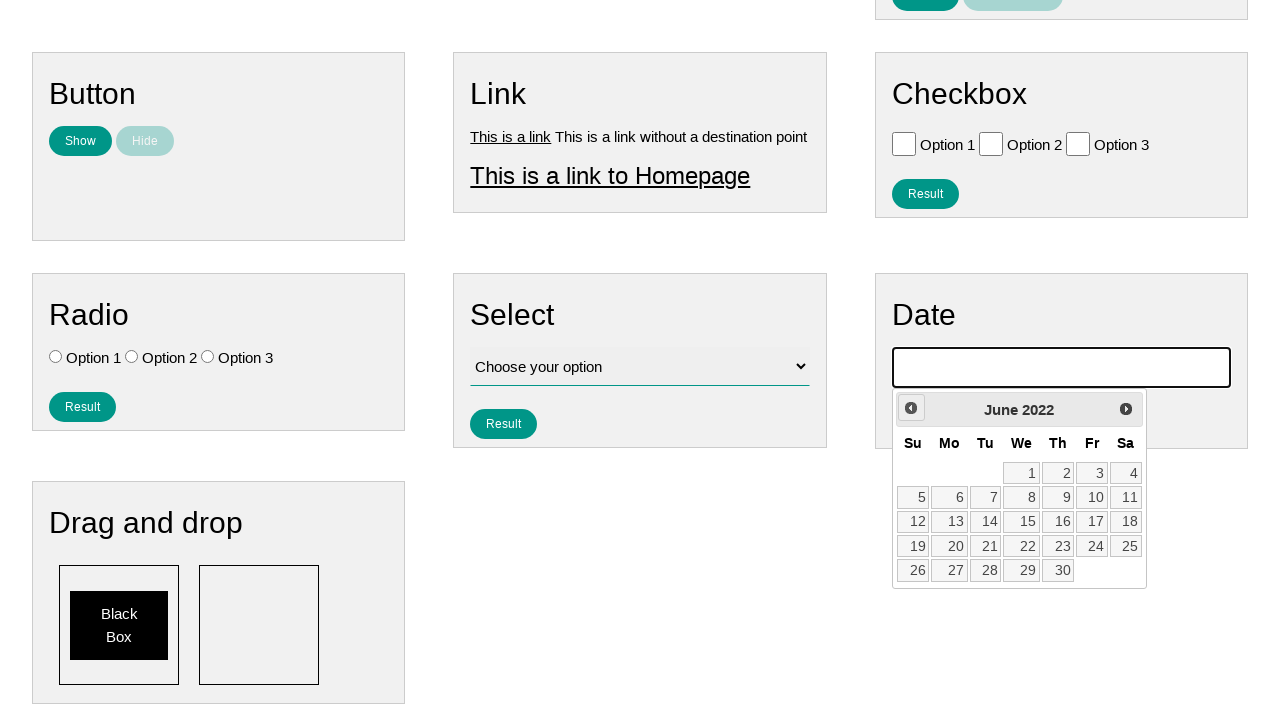

Clicked previous button to navigate back (iteration 45/210) at (911, 408) on .ui-datepicker-prev
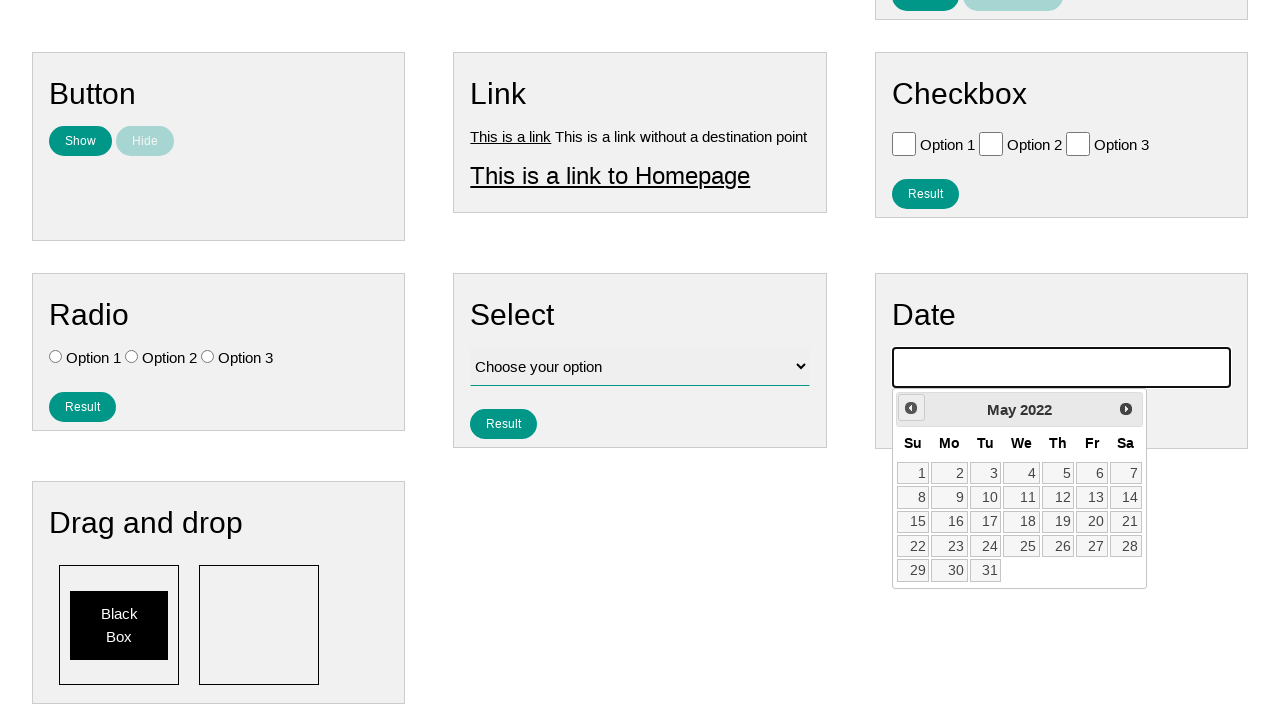

Clicked previous button to navigate back (iteration 46/210) at (911, 408) on .ui-datepicker-prev
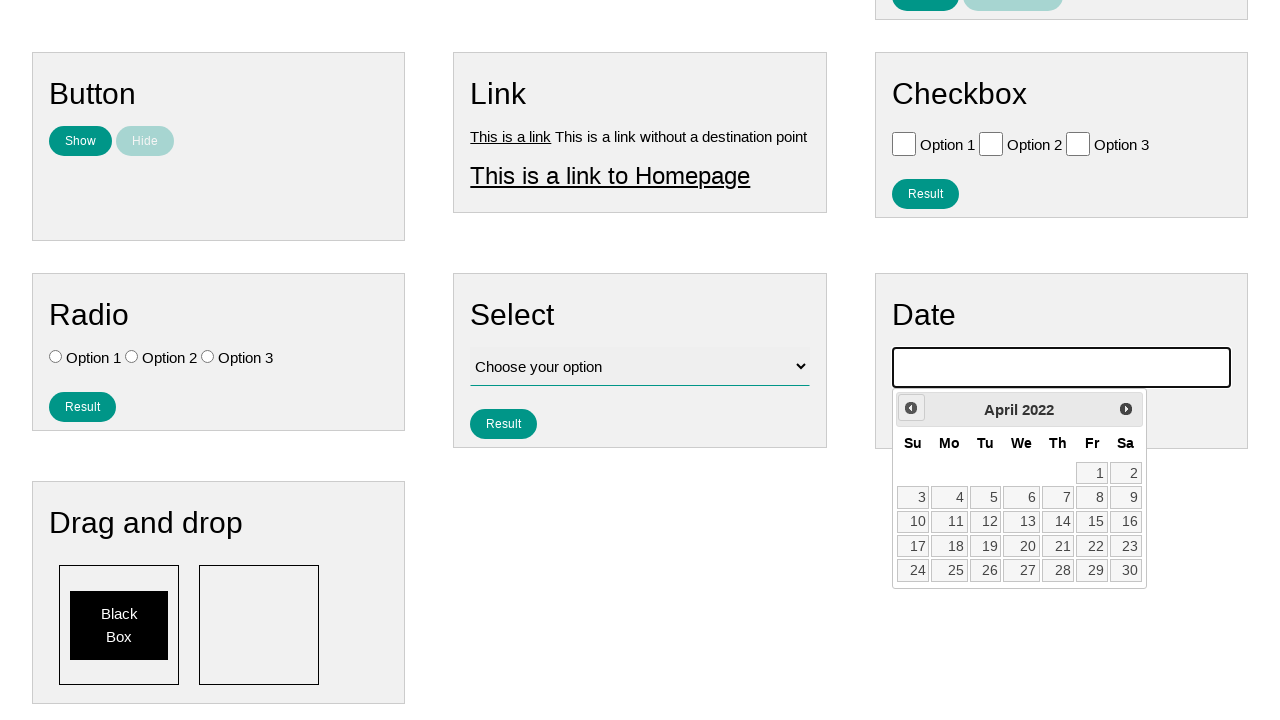

Clicked previous button to navigate back (iteration 47/210) at (911, 408) on .ui-datepicker-prev
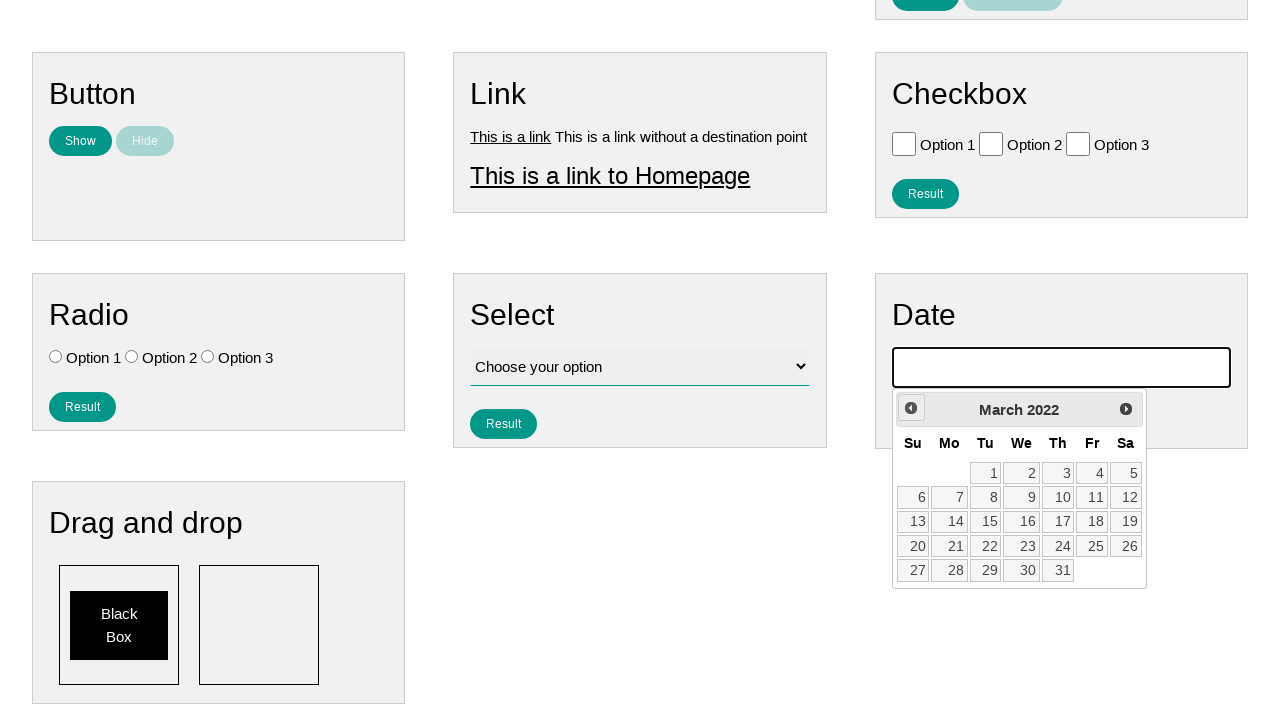

Clicked previous button to navigate back (iteration 48/210) at (911, 408) on .ui-datepicker-prev
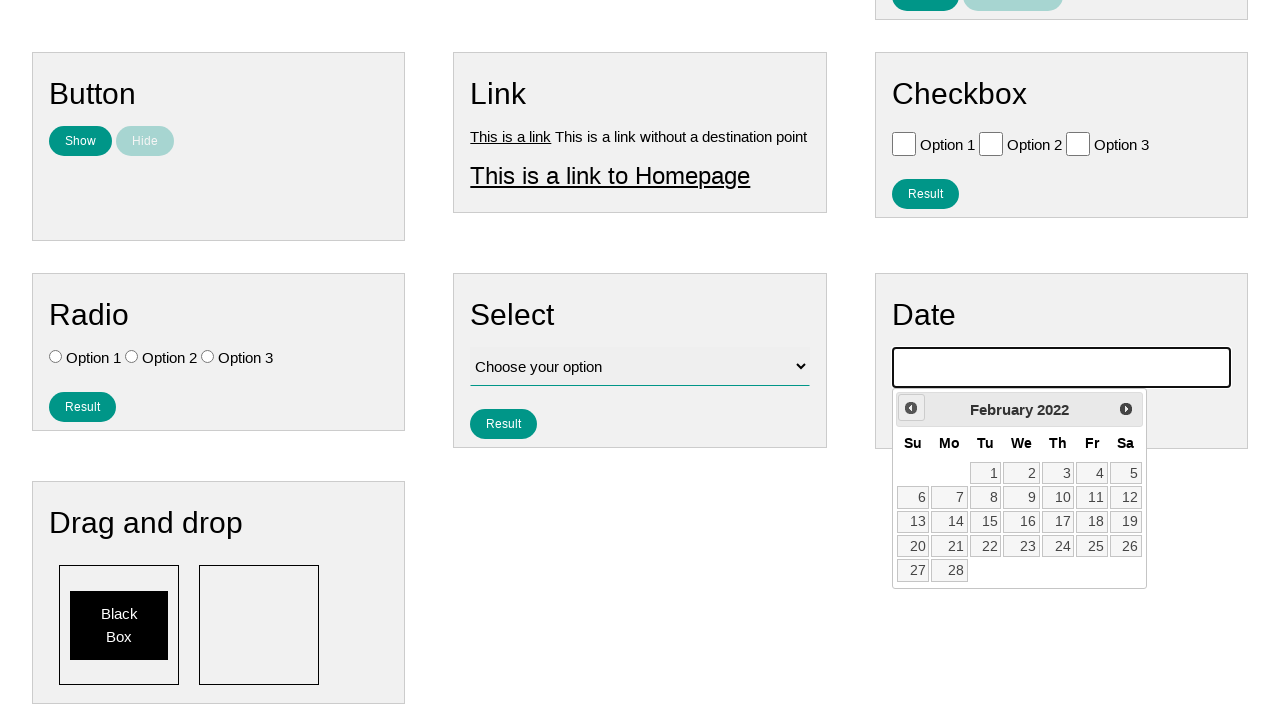

Clicked previous button to navigate back (iteration 49/210) at (911, 408) on .ui-datepicker-prev
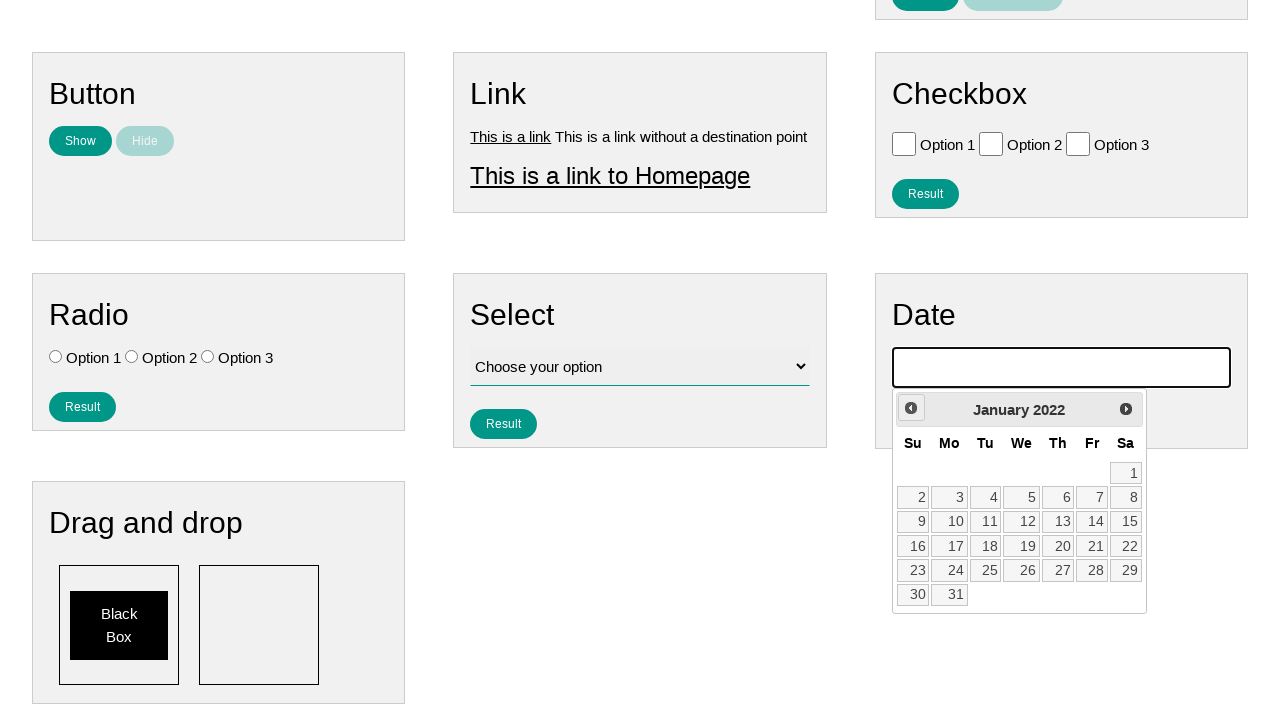

Clicked previous button to navigate back (iteration 50/210) at (911, 408) on .ui-datepicker-prev
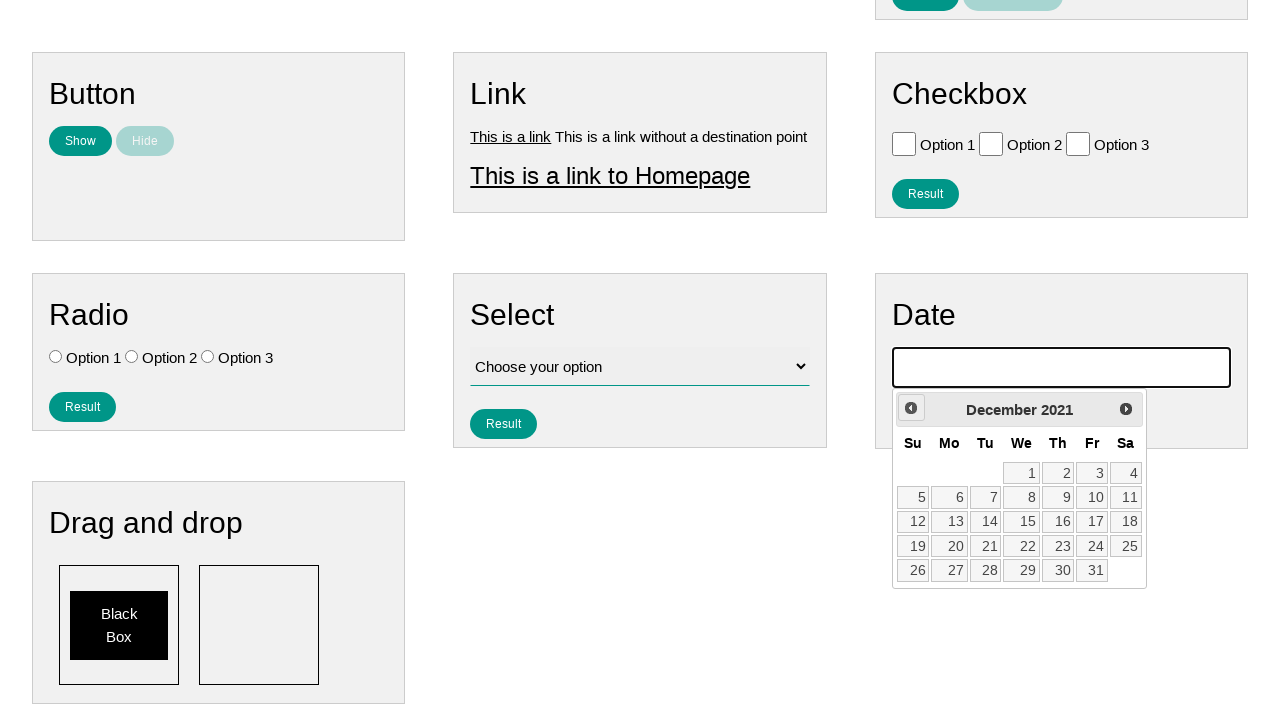

Clicked previous button to navigate back (iteration 51/210) at (911, 408) on .ui-datepicker-prev
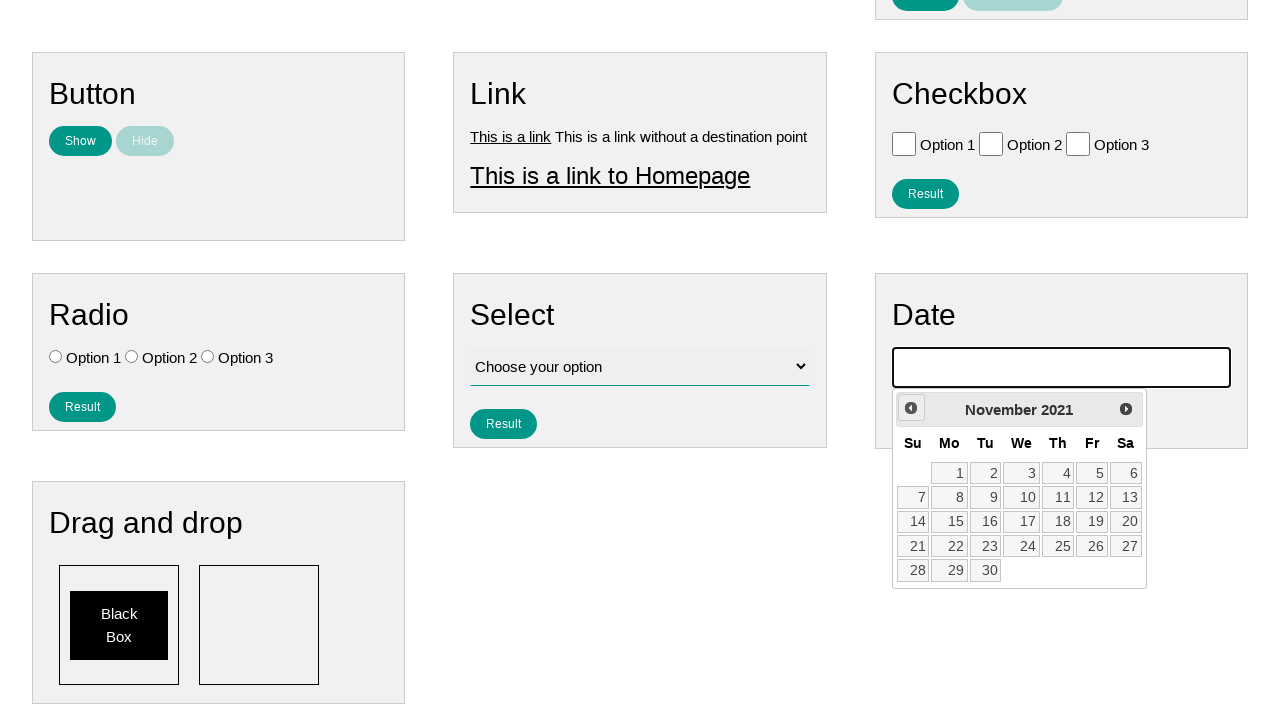

Clicked previous button to navigate back (iteration 52/210) at (911, 408) on .ui-datepicker-prev
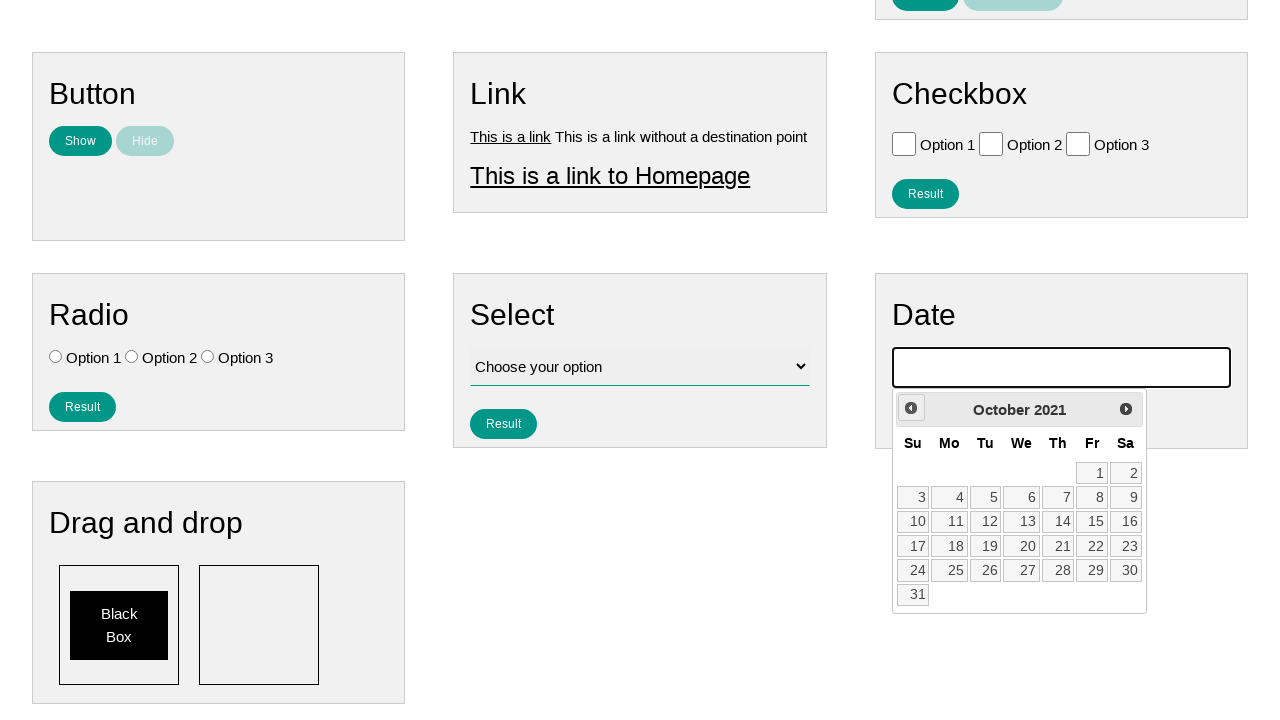

Clicked previous button to navigate back (iteration 53/210) at (911, 408) on .ui-datepicker-prev
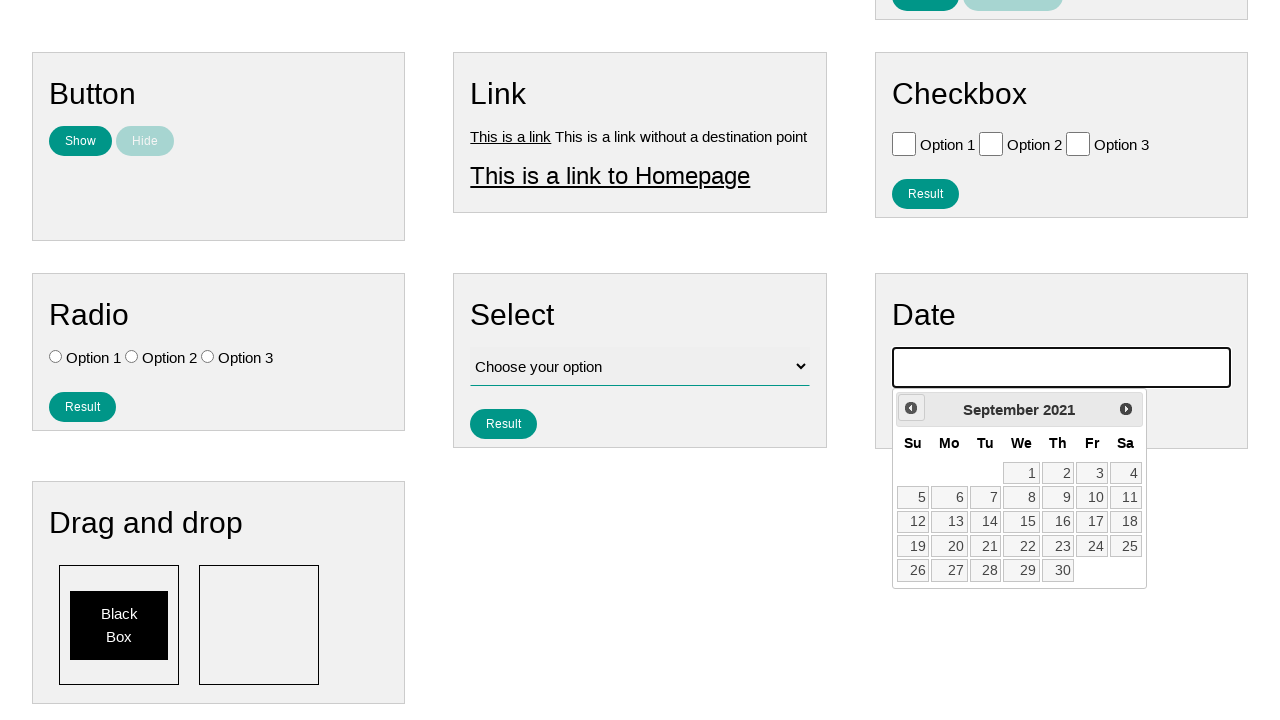

Clicked previous button to navigate back (iteration 54/210) at (911, 408) on .ui-datepicker-prev
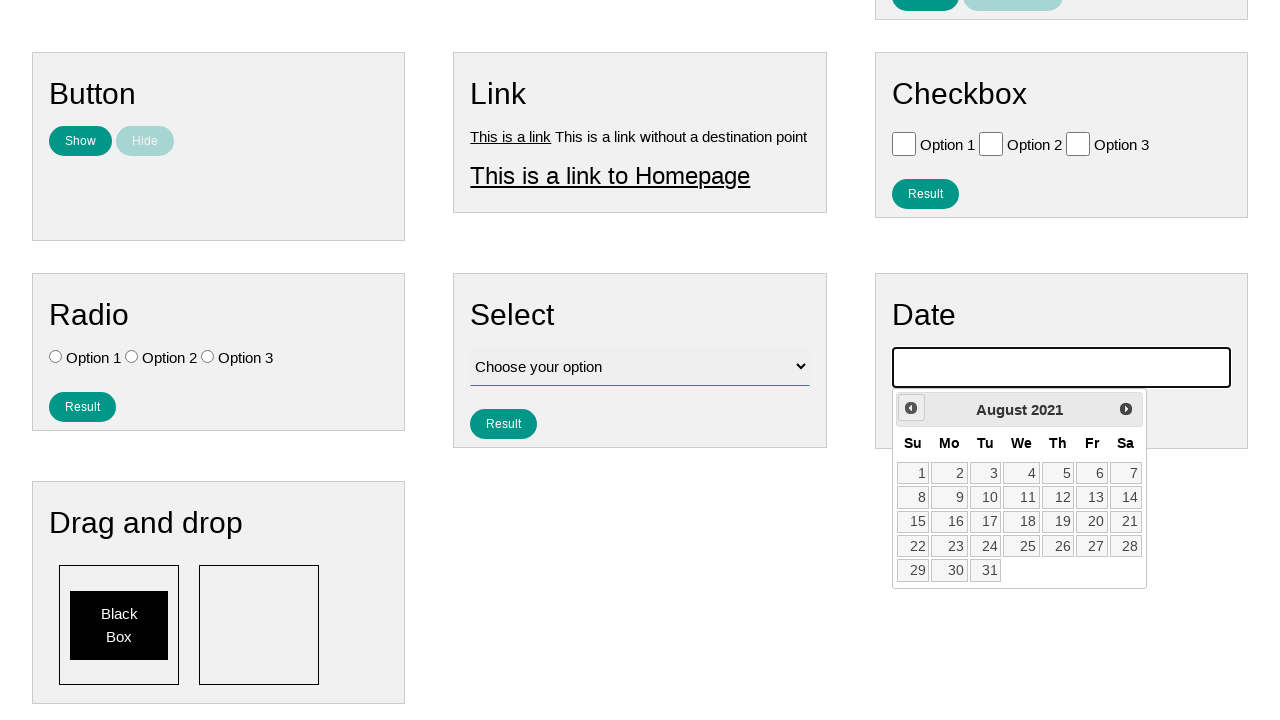

Clicked previous button to navigate back (iteration 55/210) at (911, 408) on .ui-datepicker-prev
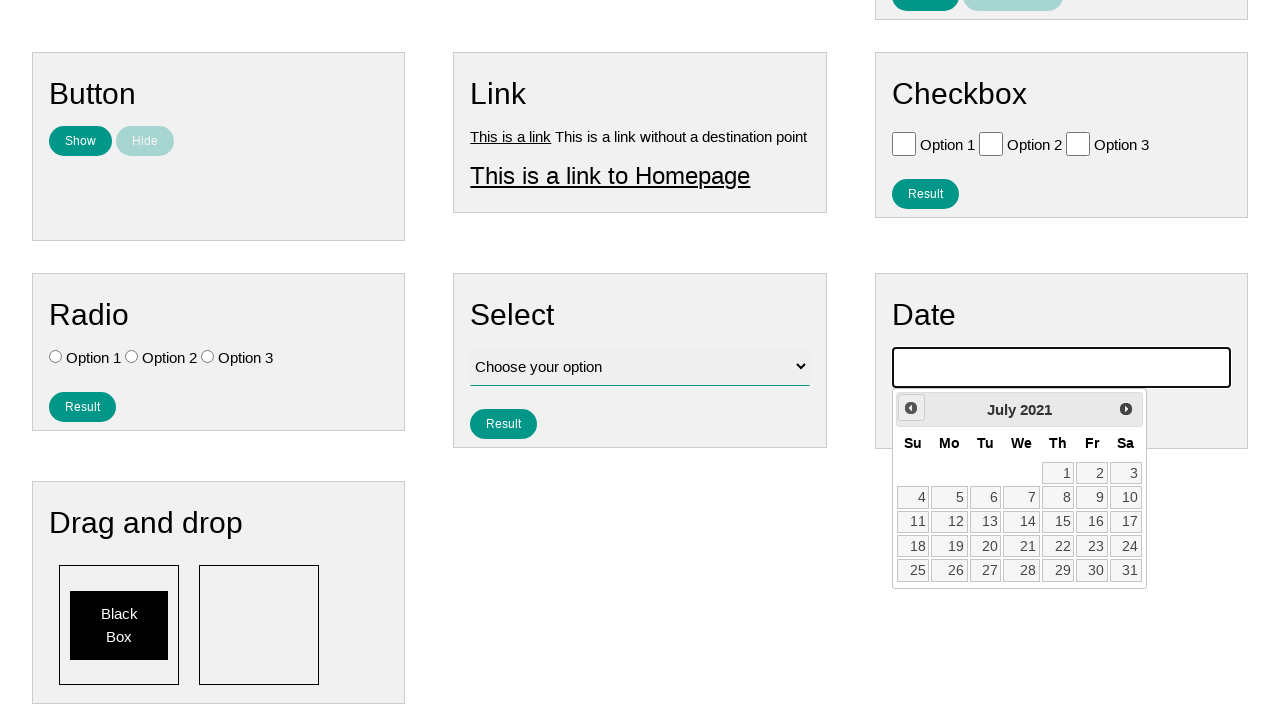

Clicked previous button to navigate back (iteration 56/210) at (911, 408) on .ui-datepicker-prev
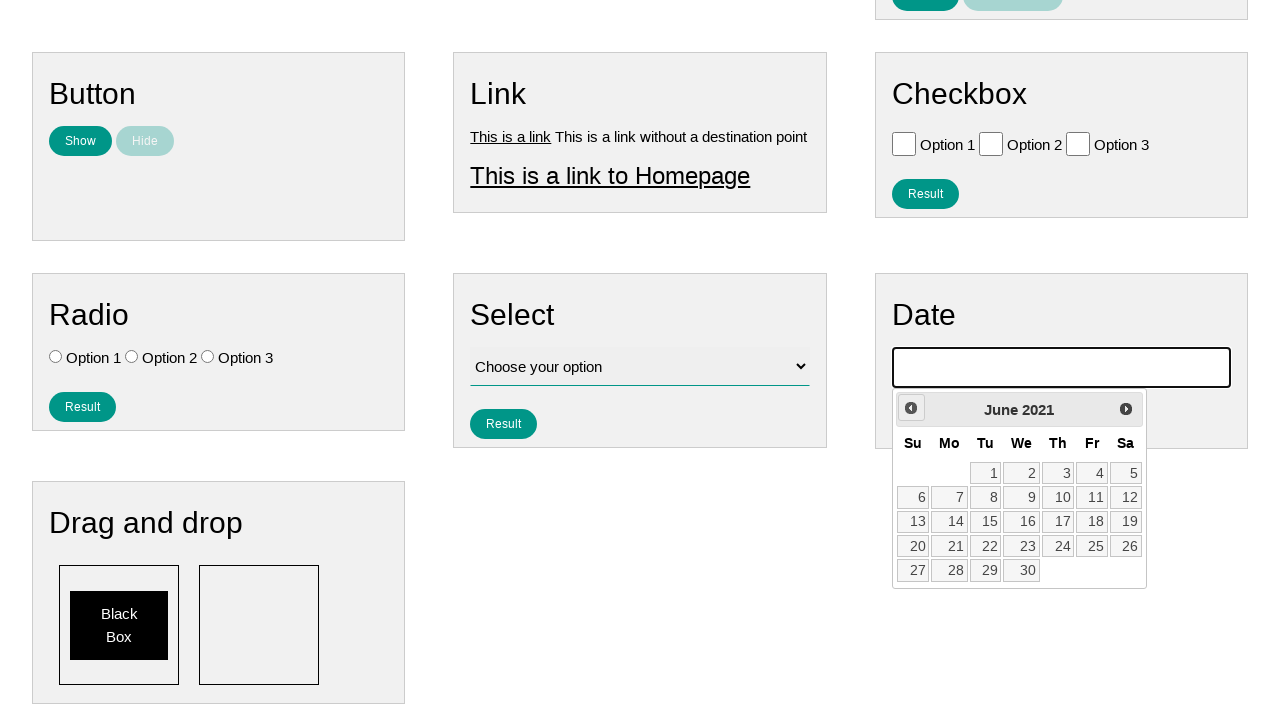

Clicked previous button to navigate back (iteration 57/210) at (911, 408) on .ui-datepicker-prev
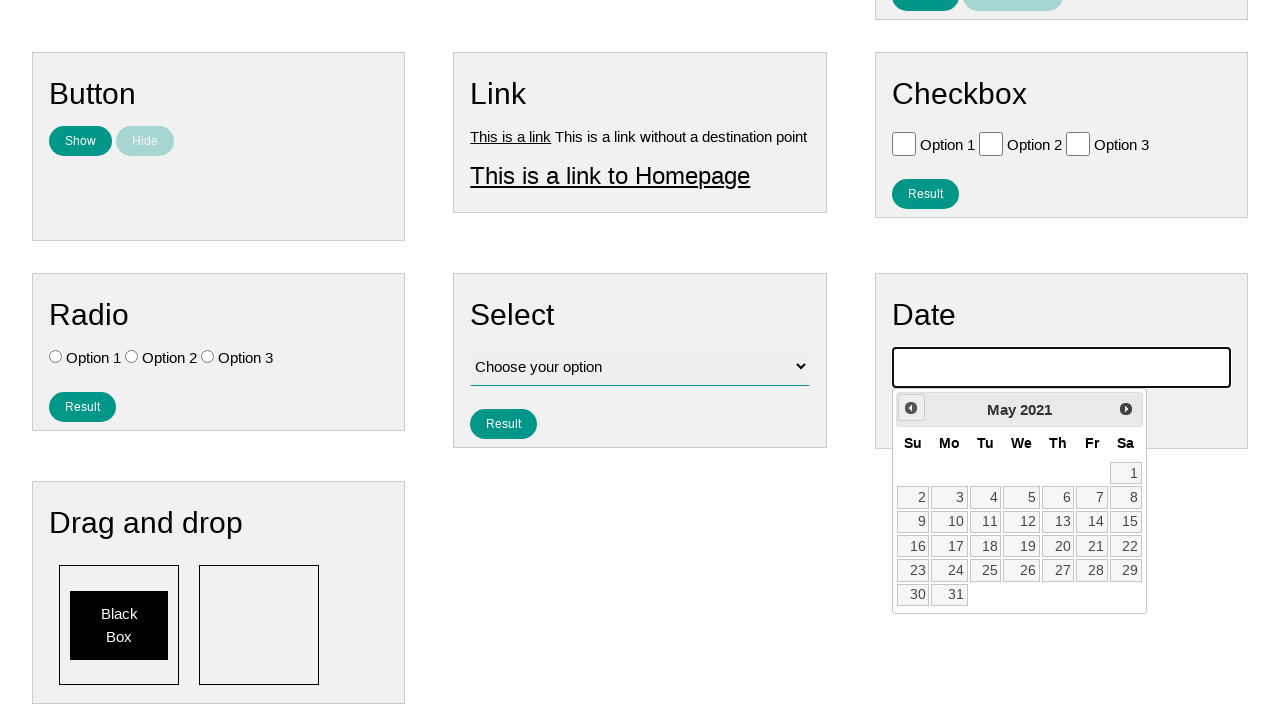

Clicked previous button to navigate back (iteration 58/210) at (911, 408) on .ui-datepicker-prev
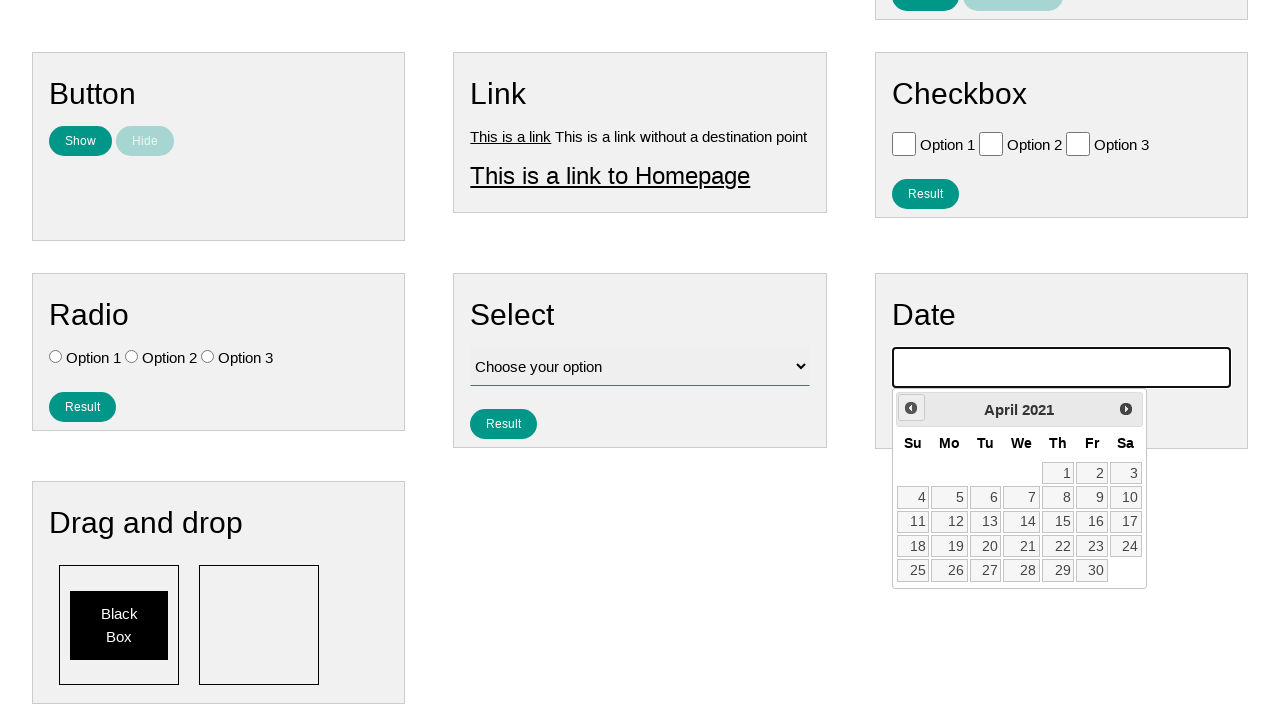

Clicked previous button to navigate back (iteration 59/210) at (911, 408) on .ui-datepicker-prev
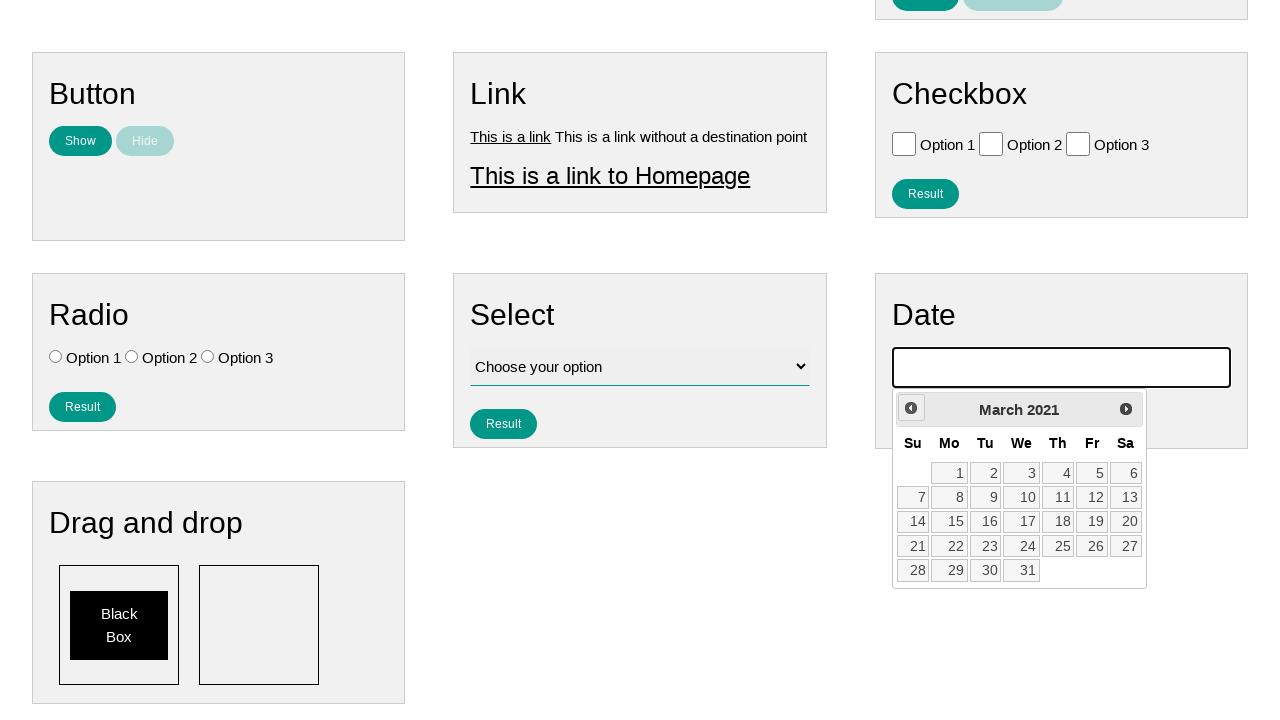

Clicked previous button to navigate back (iteration 60/210) at (911, 408) on .ui-datepicker-prev
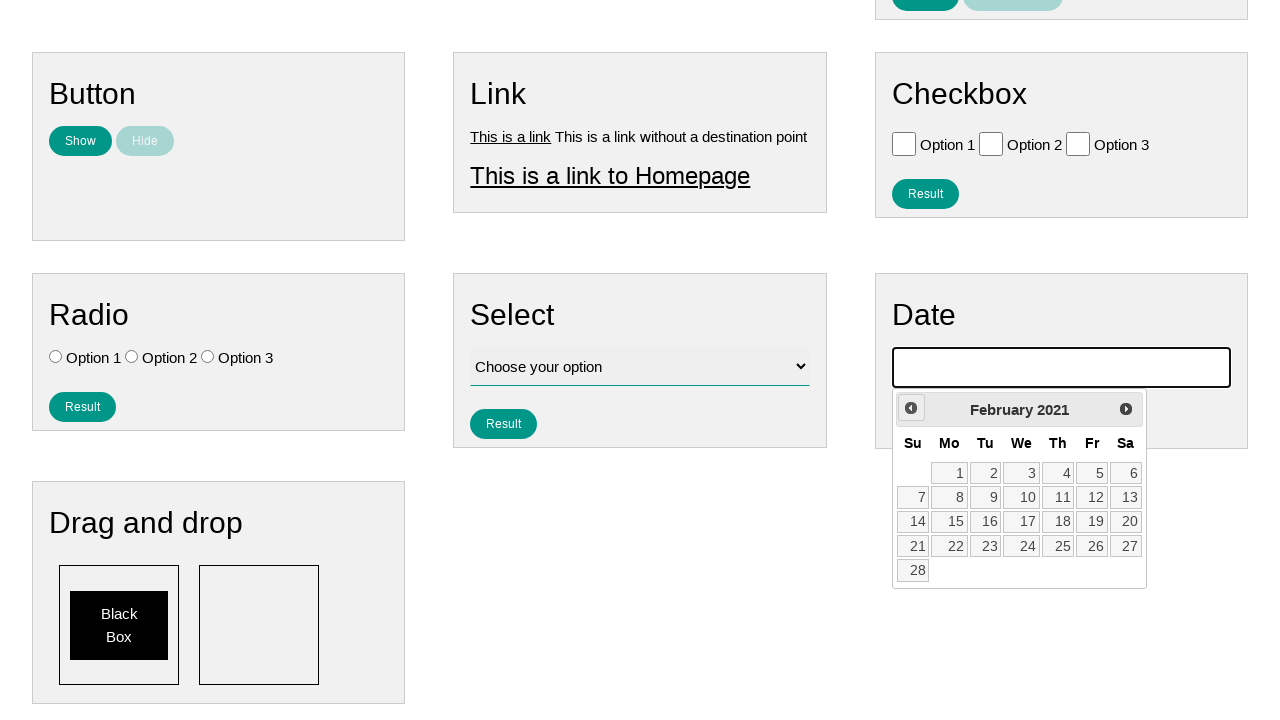

Clicked previous button to navigate back (iteration 61/210) at (911, 408) on .ui-datepicker-prev
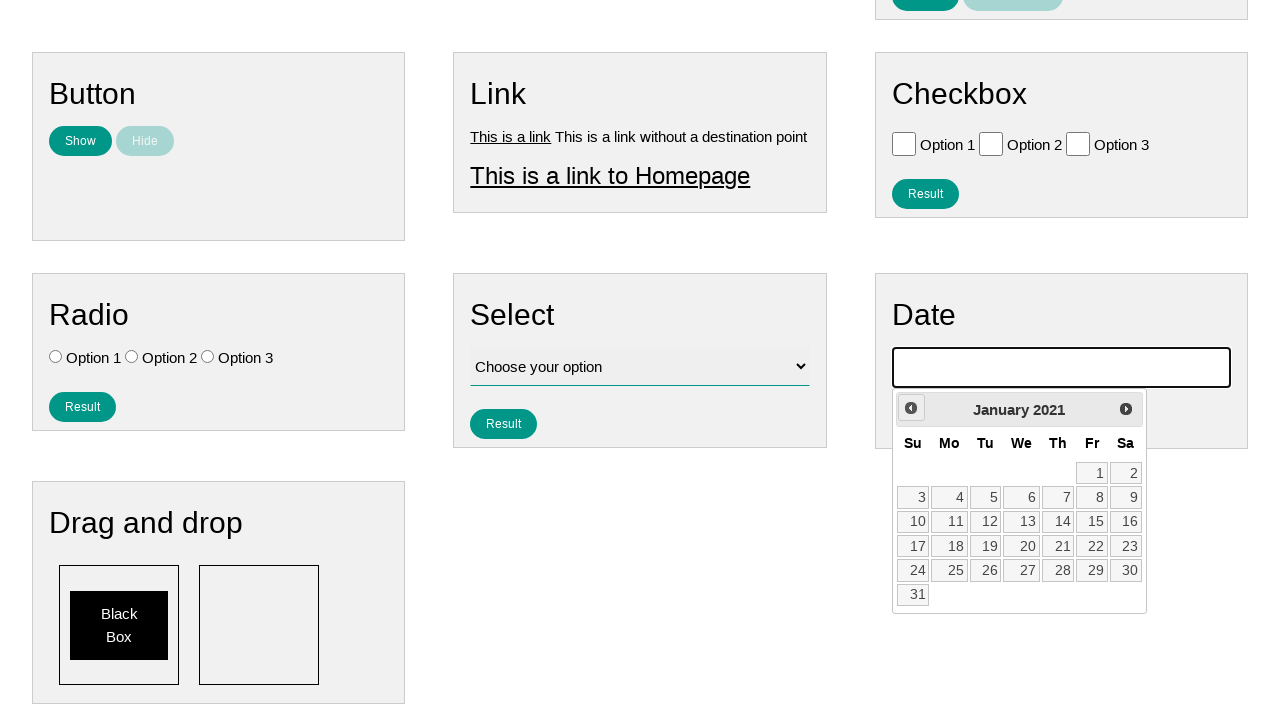

Clicked previous button to navigate back (iteration 62/210) at (911, 408) on .ui-datepicker-prev
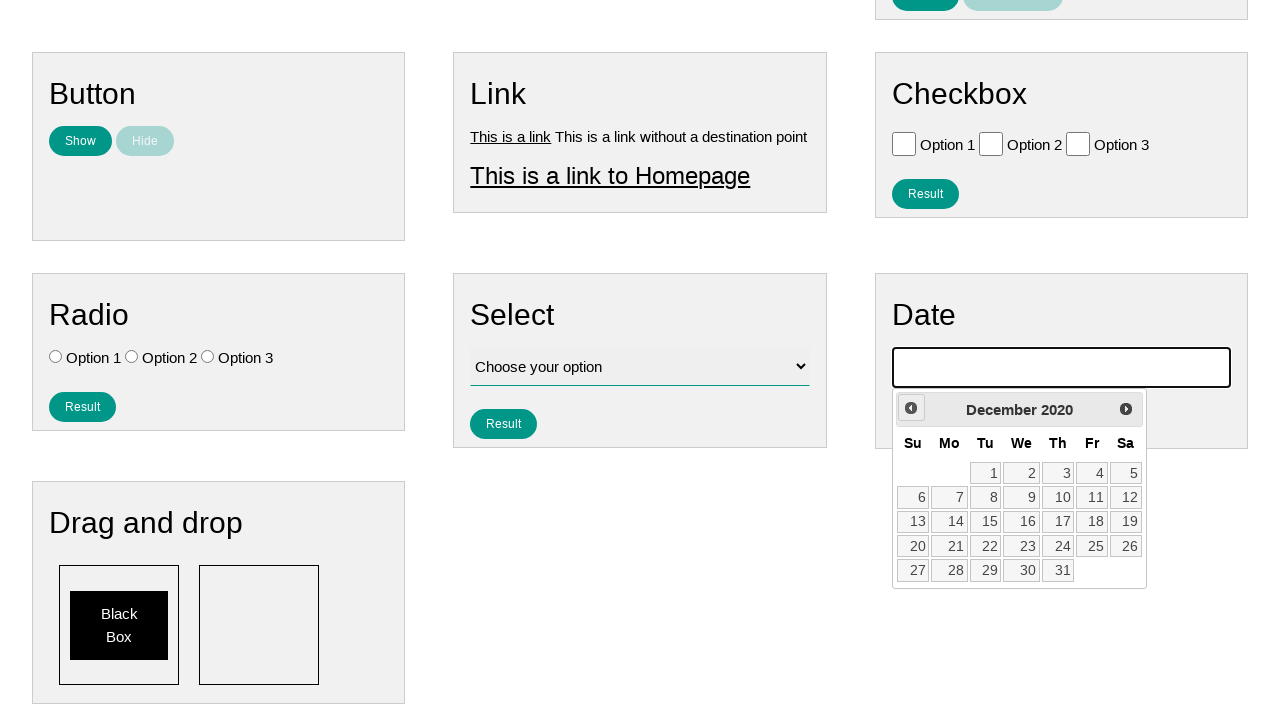

Clicked previous button to navigate back (iteration 63/210) at (911, 408) on .ui-datepicker-prev
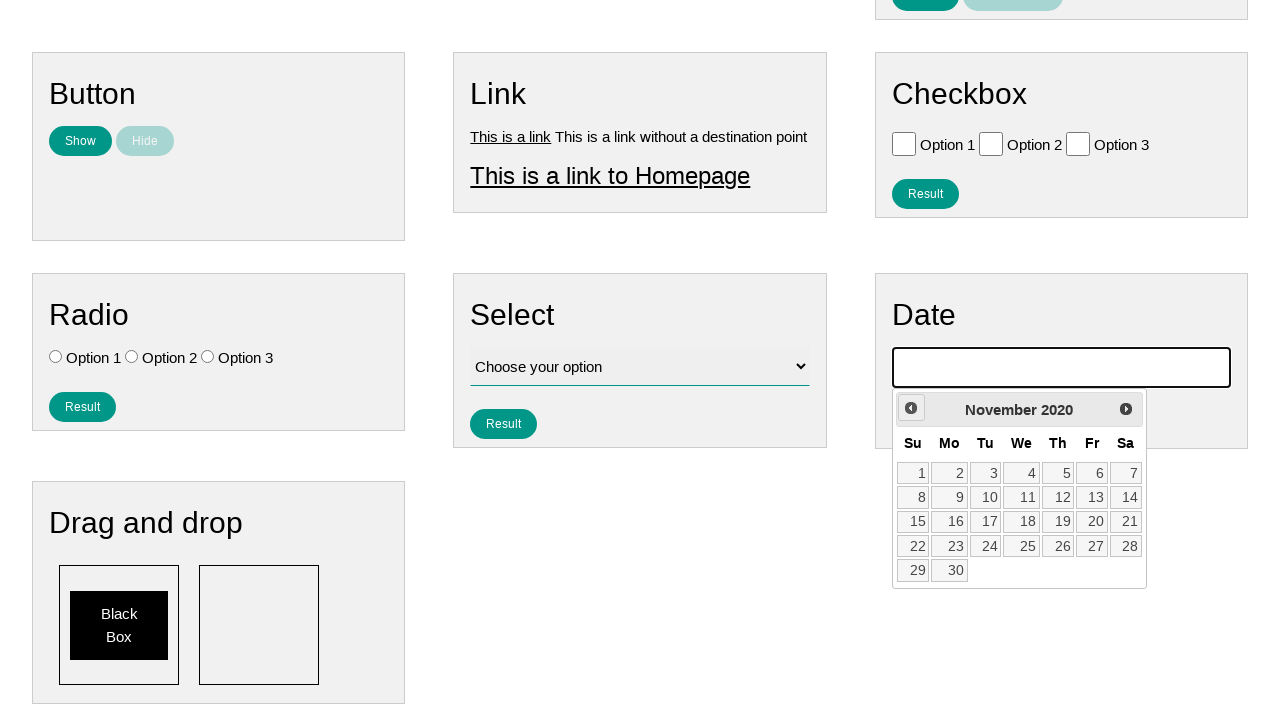

Clicked previous button to navigate back (iteration 64/210) at (911, 408) on .ui-datepicker-prev
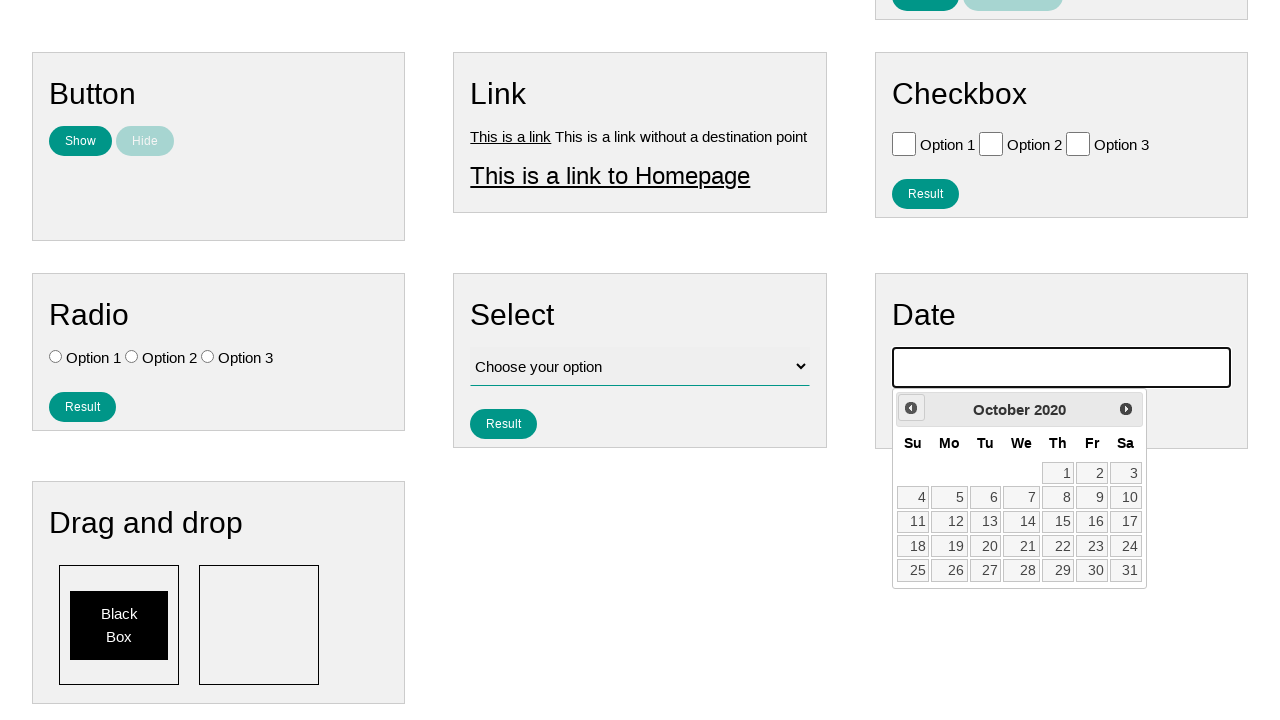

Clicked previous button to navigate back (iteration 65/210) at (911, 408) on .ui-datepicker-prev
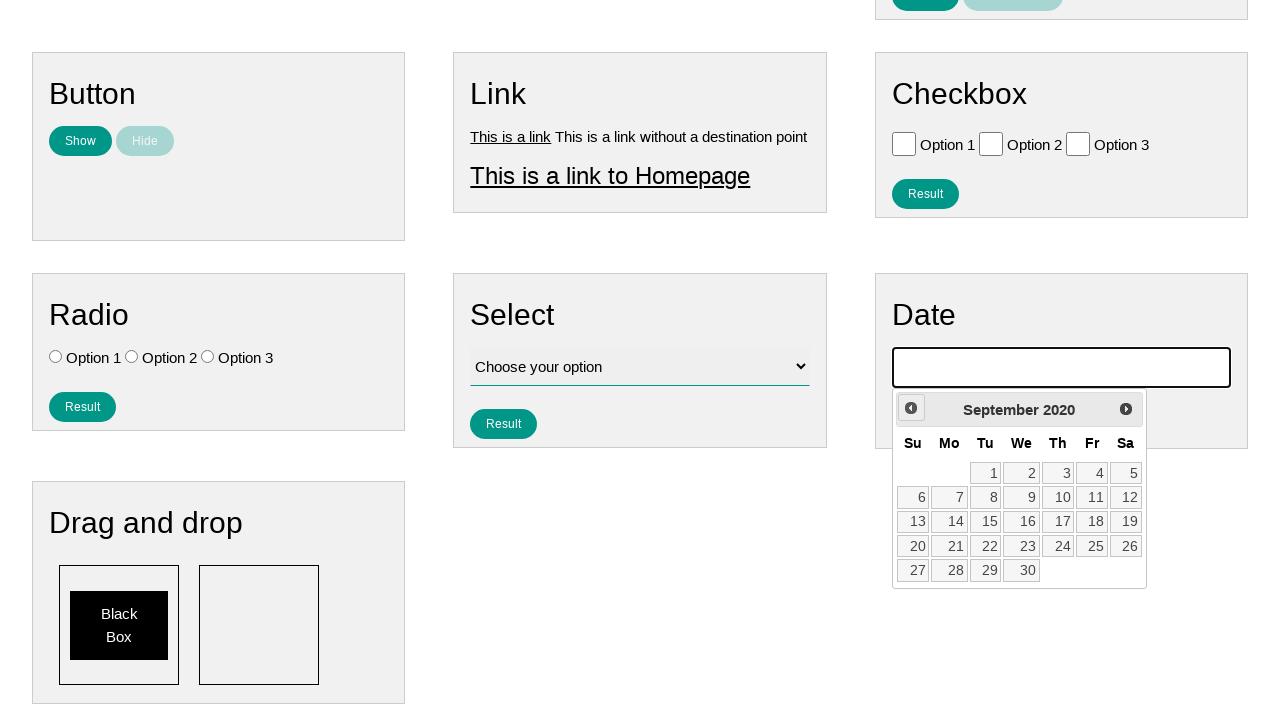

Clicked previous button to navigate back (iteration 66/210) at (911, 408) on .ui-datepicker-prev
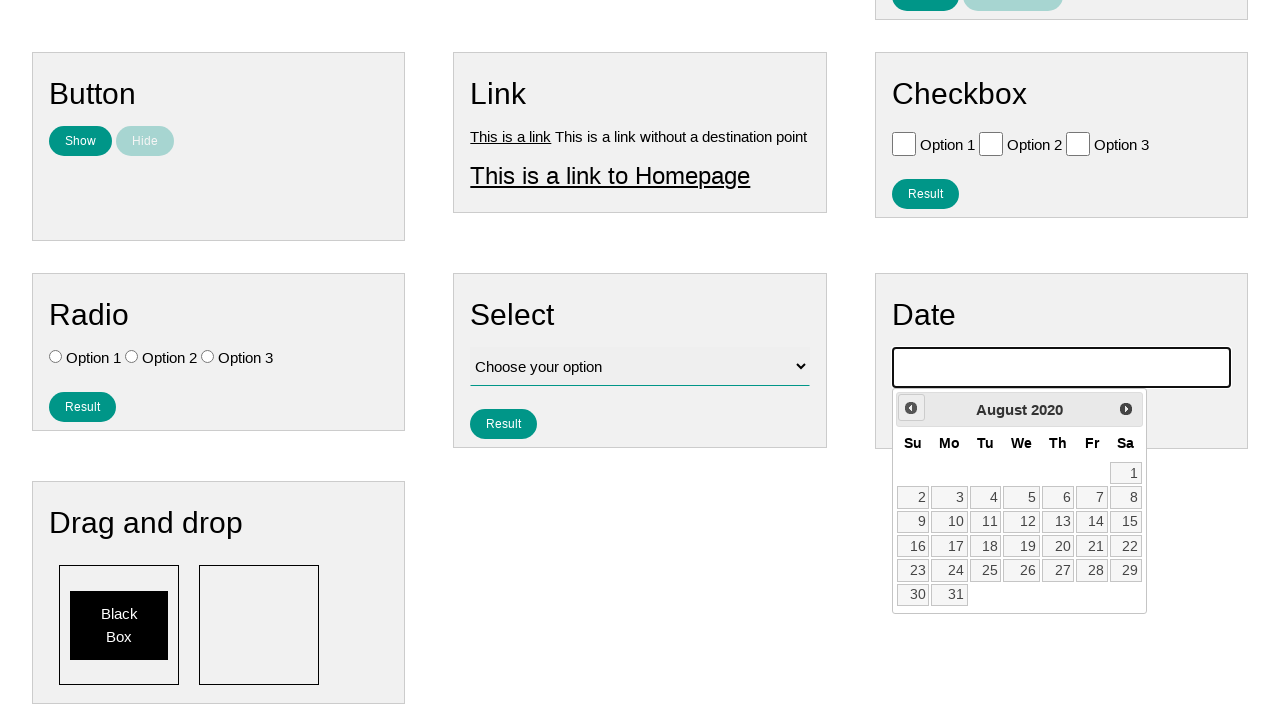

Clicked previous button to navigate back (iteration 67/210) at (911, 408) on .ui-datepicker-prev
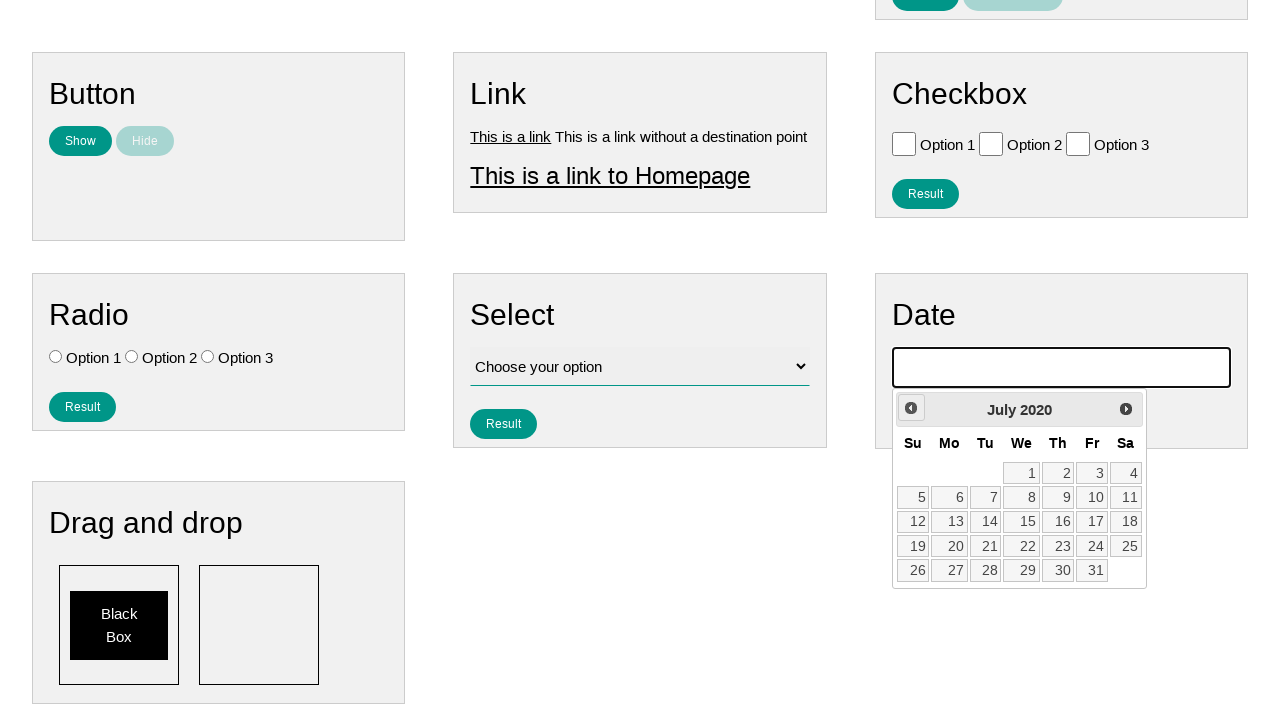

Clicked previous button to navigate back (iteration 68/210) at (911, 408) on .ui-datepicker-prev
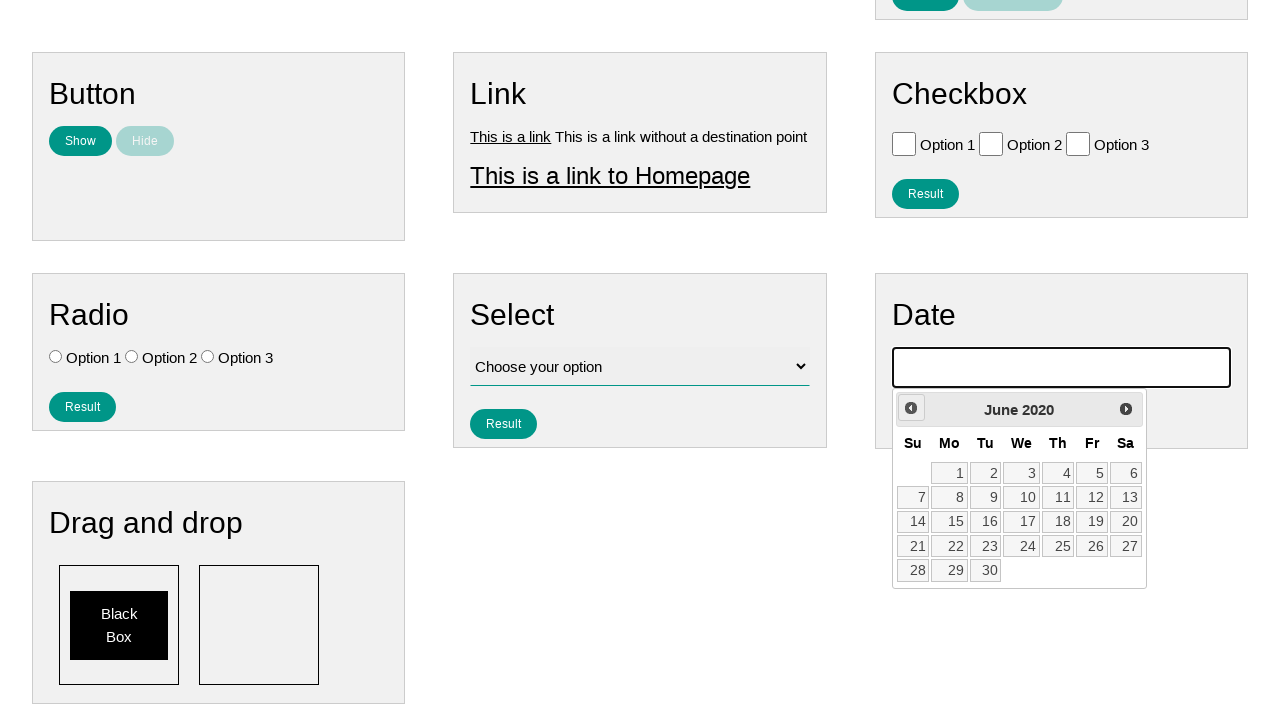

Clicked previous button to navigate back (iteration 69/210) at (911, 408) on .ui-datepicker-prev
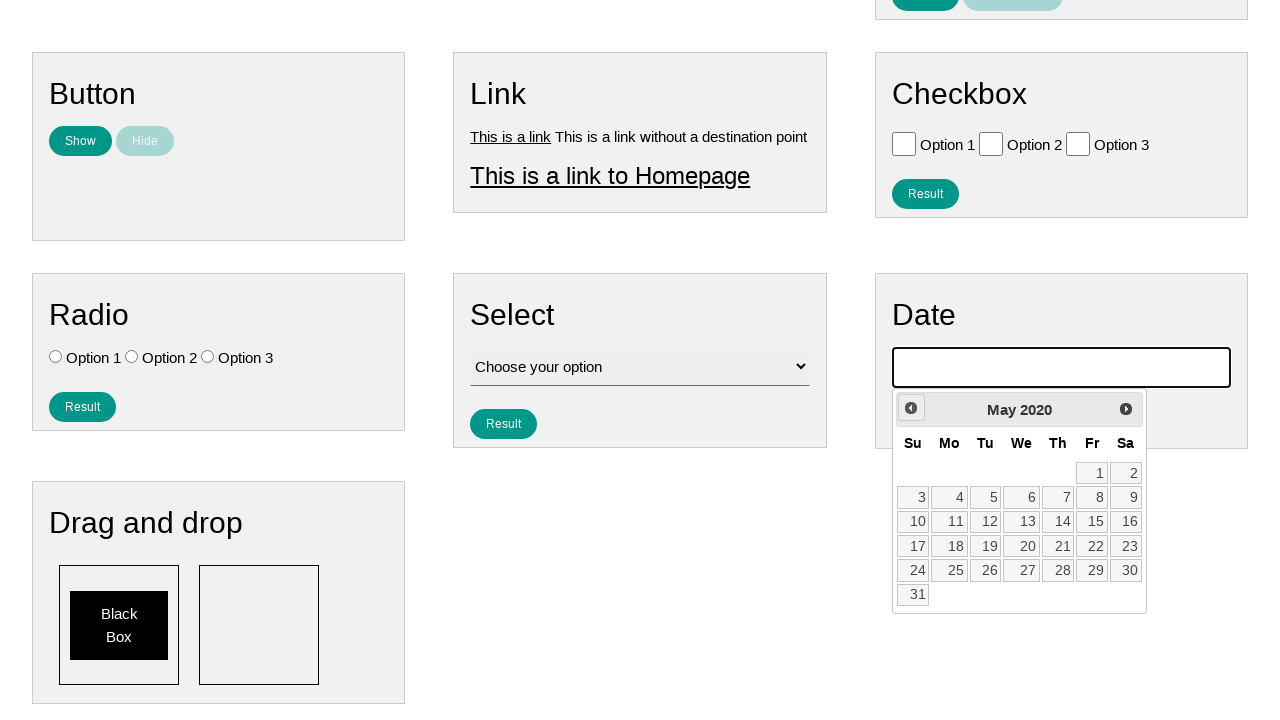

Clicked previous button to navigate back (iteration 70/210) at (911, 408) on .ui-datepicker-prev
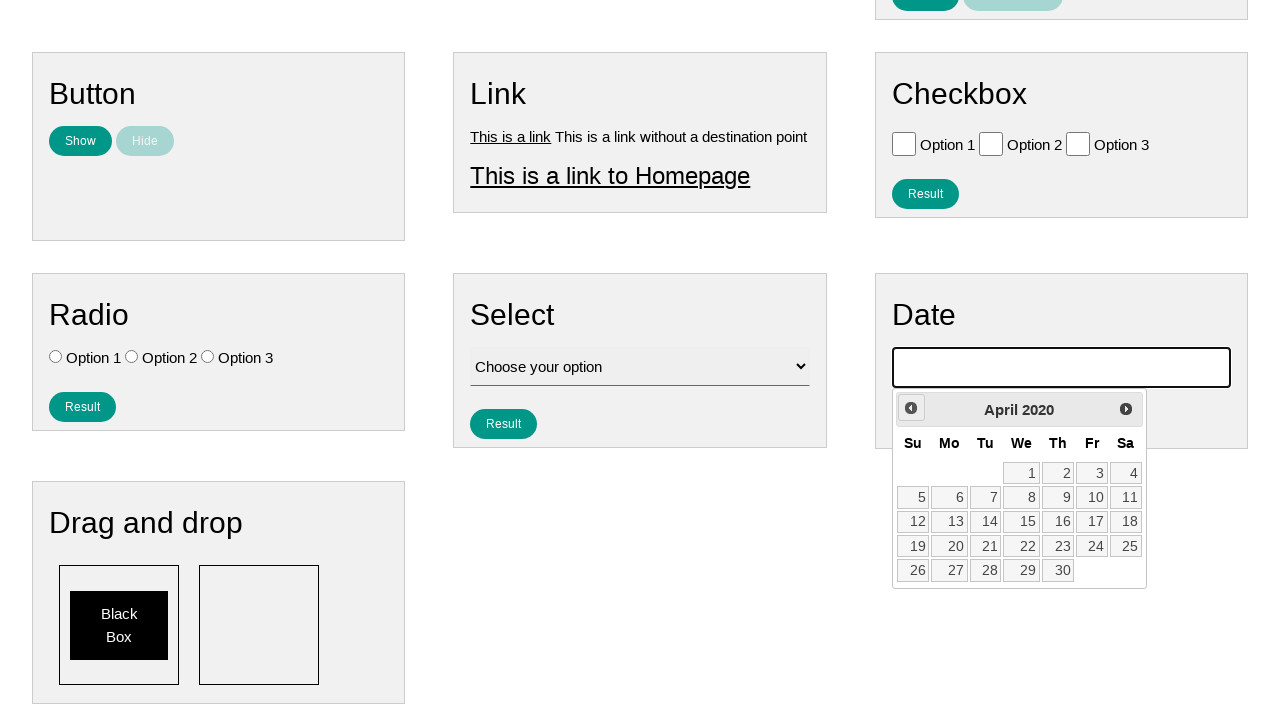

Clicked previous button to navigate back (iteration 71/210) at (911, 408) on .ui-datepicker-prev
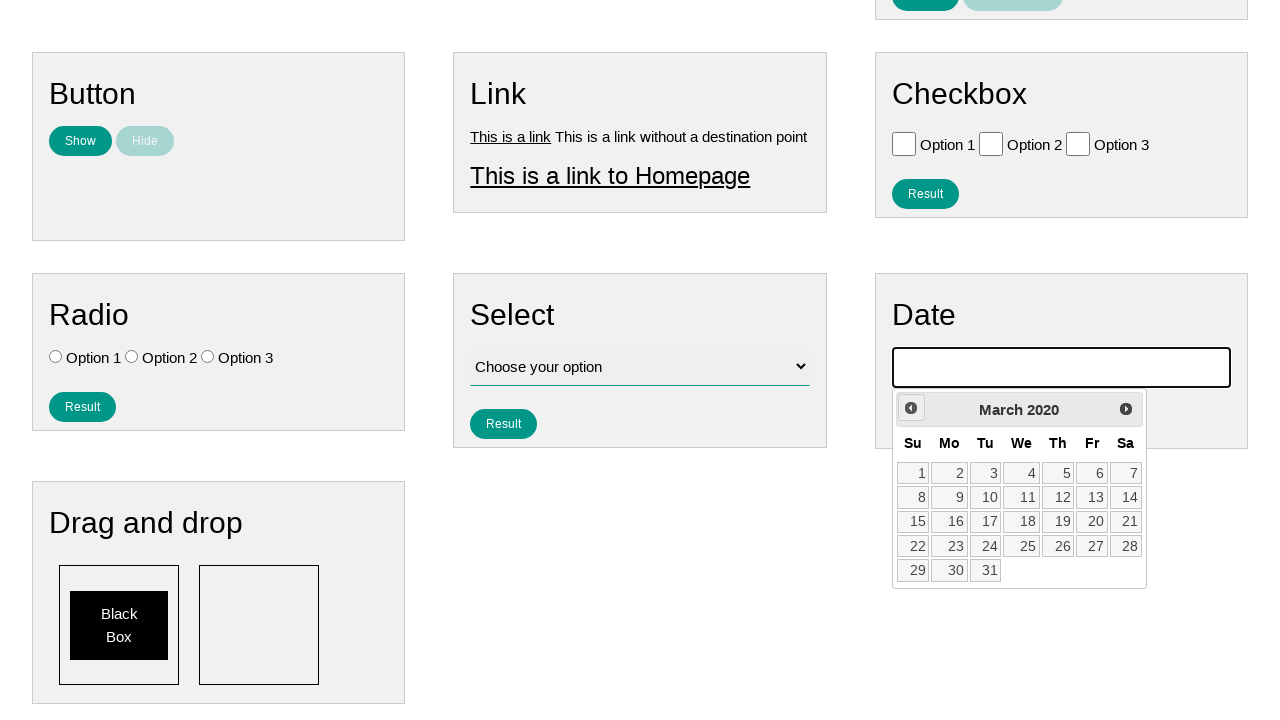

Clicked previous button to navigate back (iteration 72/210) at (911, 408) on .ui-datepicker-prev
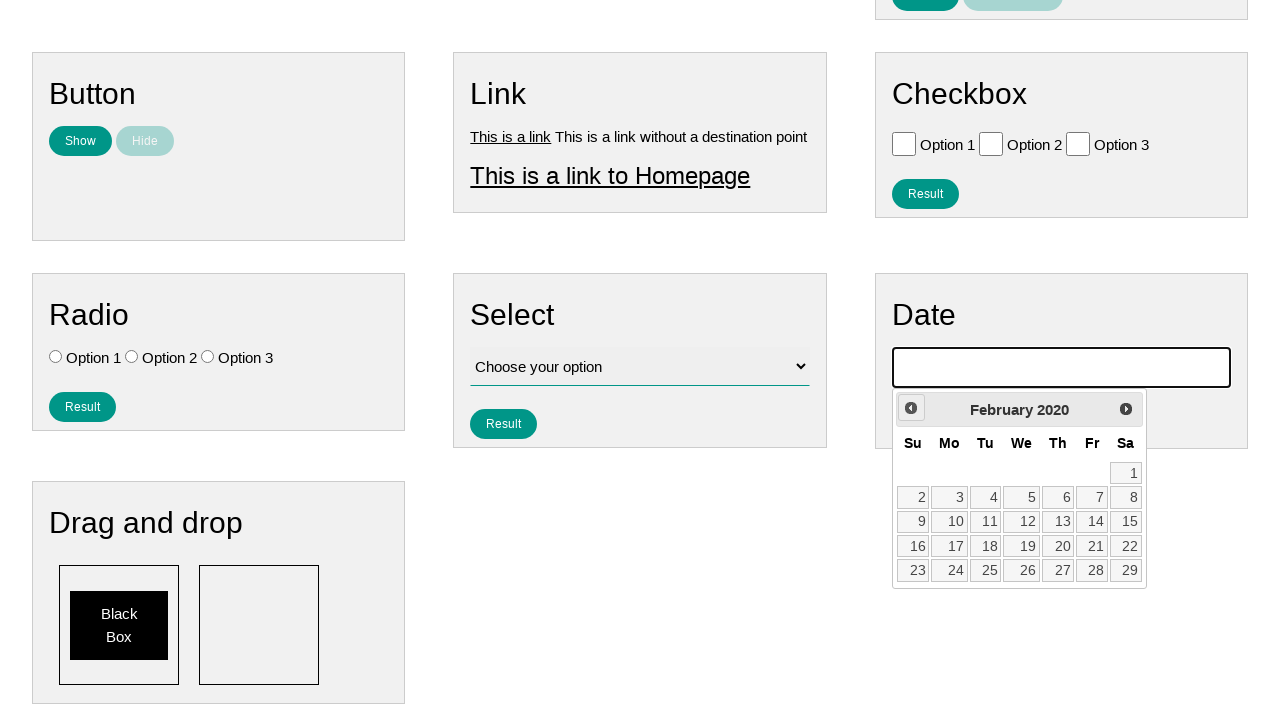

Clicked previous button to navigate back (iteration 73/210) at (911, 408) on .ui-datepicker-prev
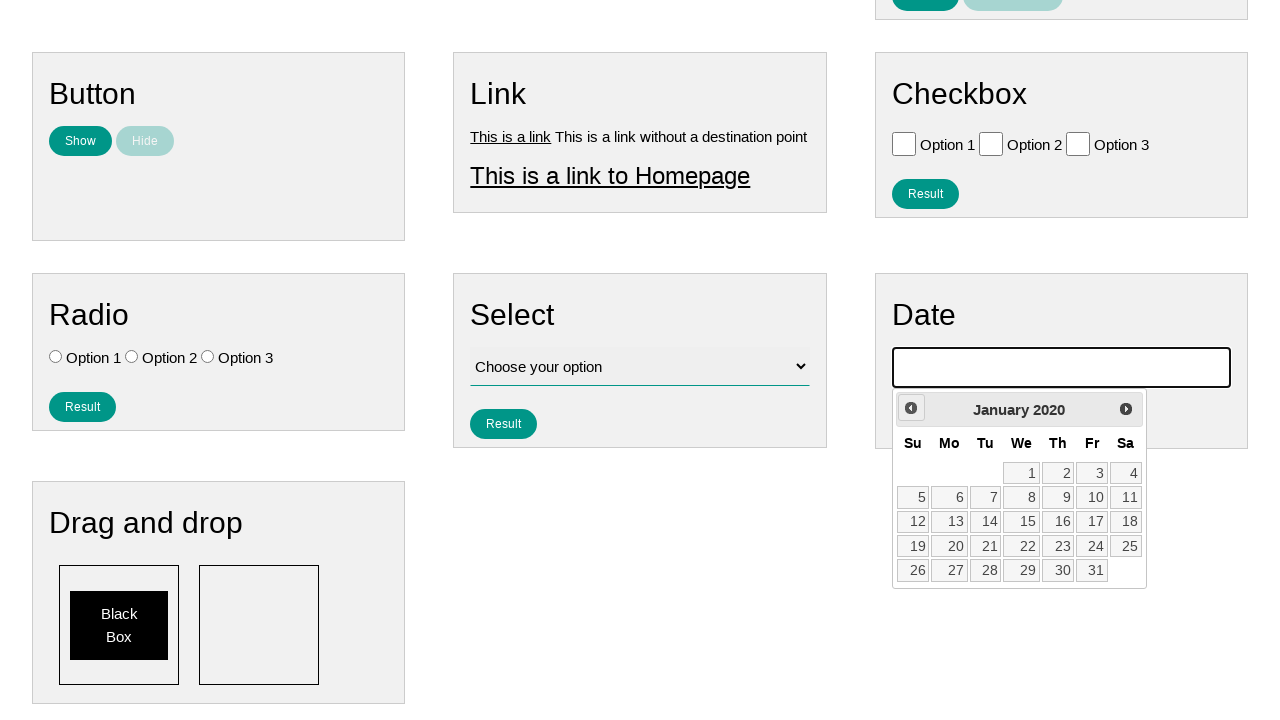

Clicked previous button to navigate back (iteration 74/210) at (911, 408) on .ui-datepicker-prev
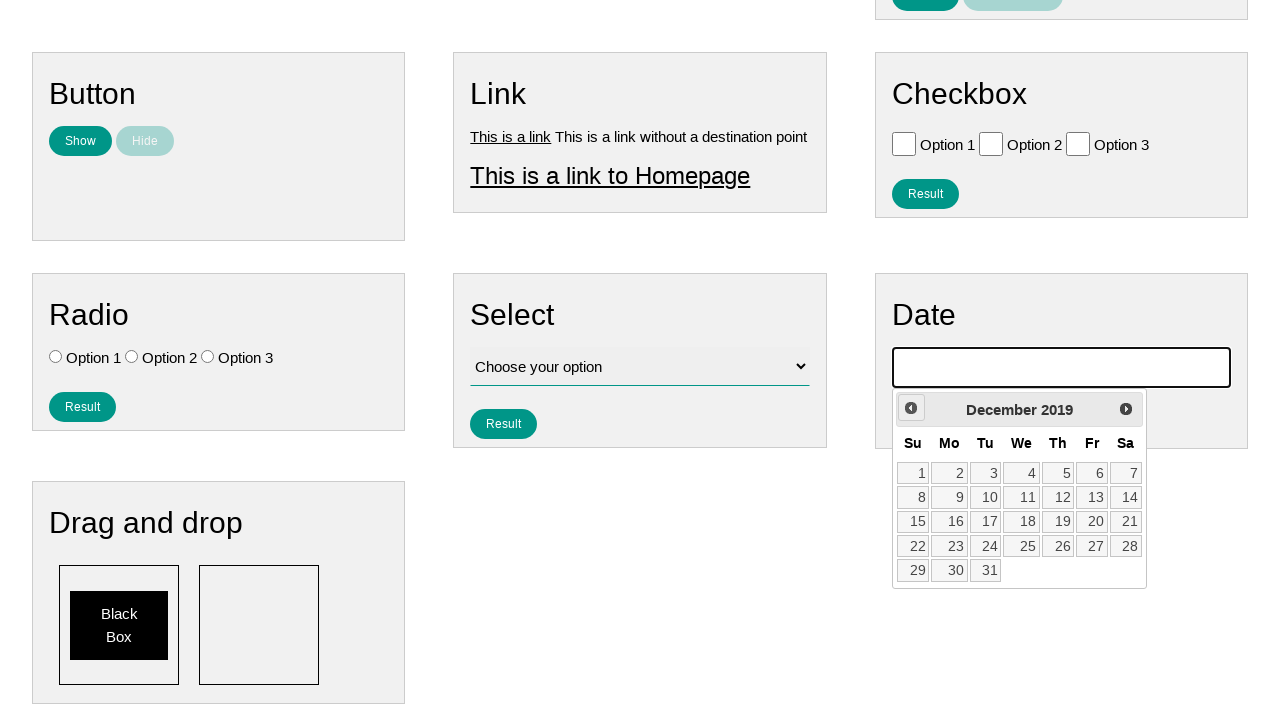

Clicked previous button to navigate back (iteration 75/210) at (911, 408) on .ui-datepicker-prev
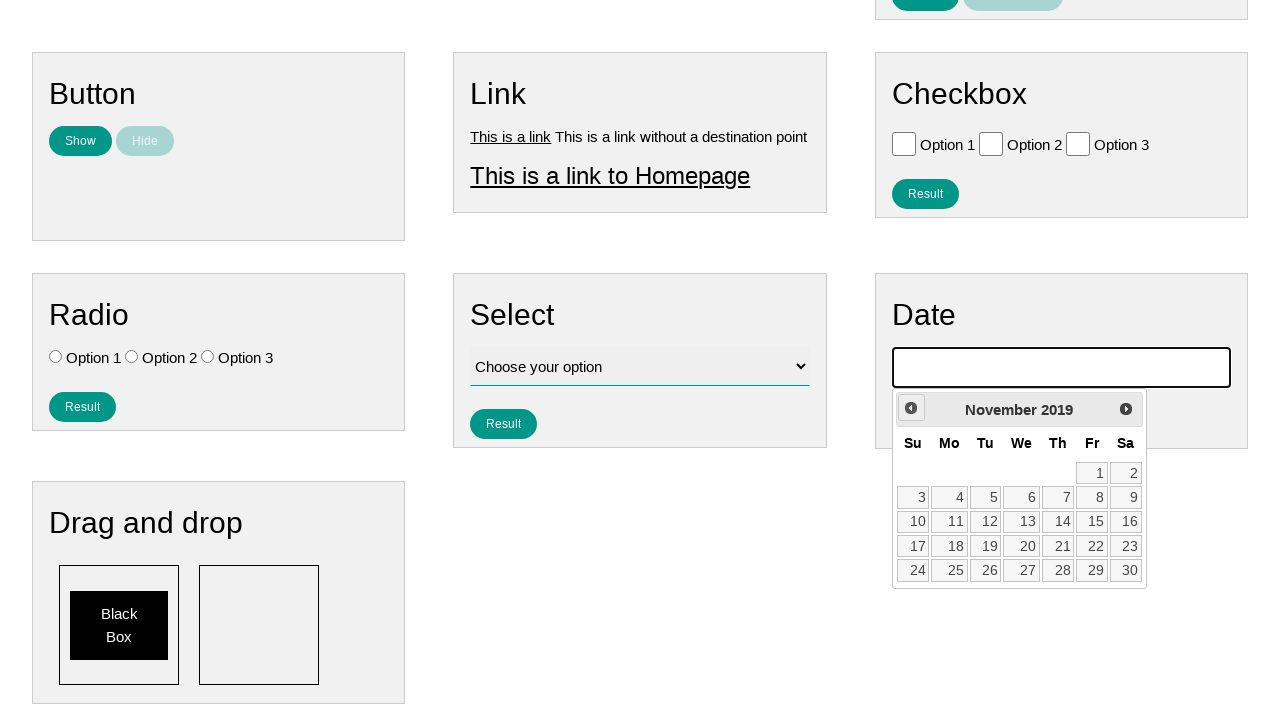

Clicked previous button to navigate back (iteration 76/210) at (911, 408) on .ui-datepicker-prev
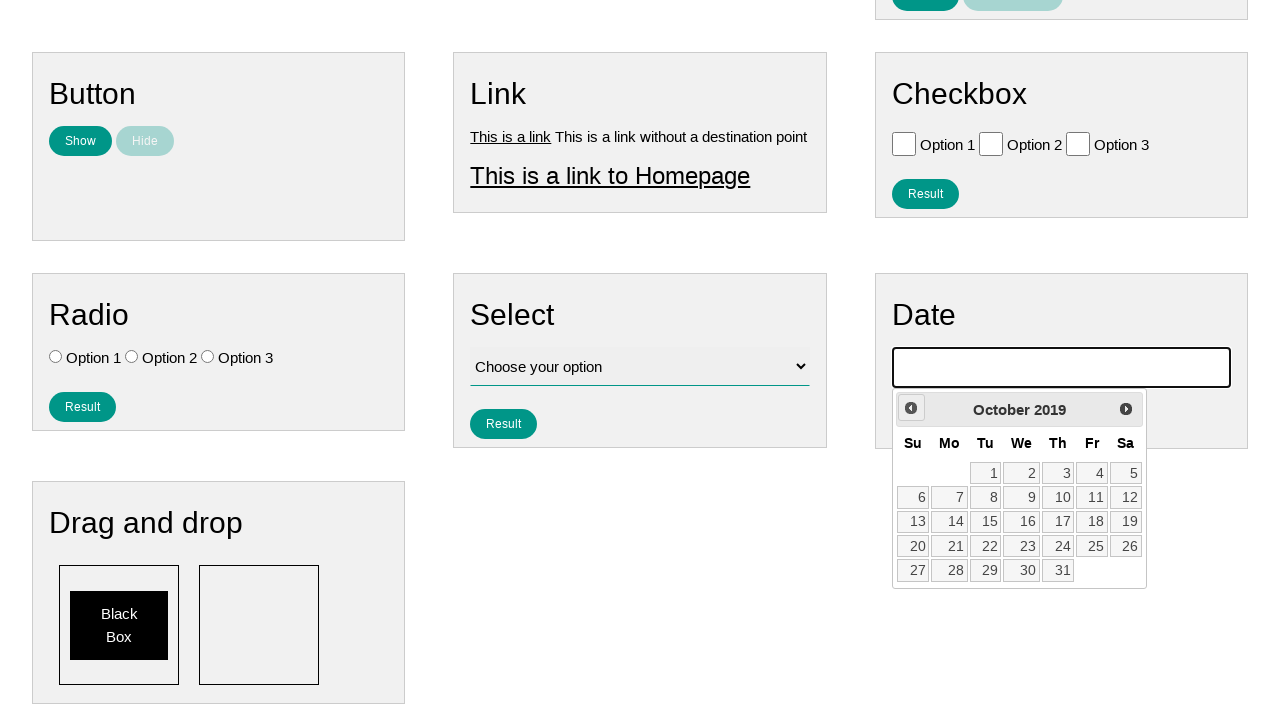

Clicked previous button to navigate back (iteration 77/210) at (911, 408) on .ui-datepicker-prev
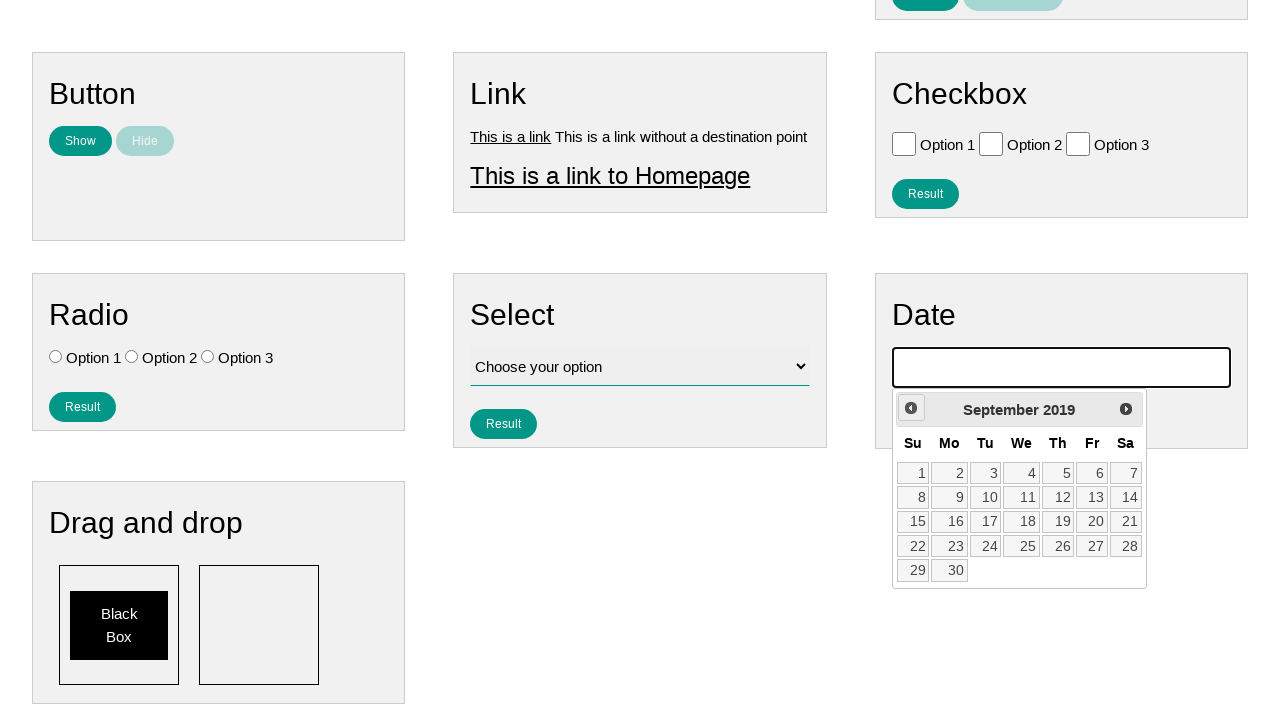

Clicked previous button to navigate back (iteration 78/210) at (911, 408) on .ui-datepicker-prev
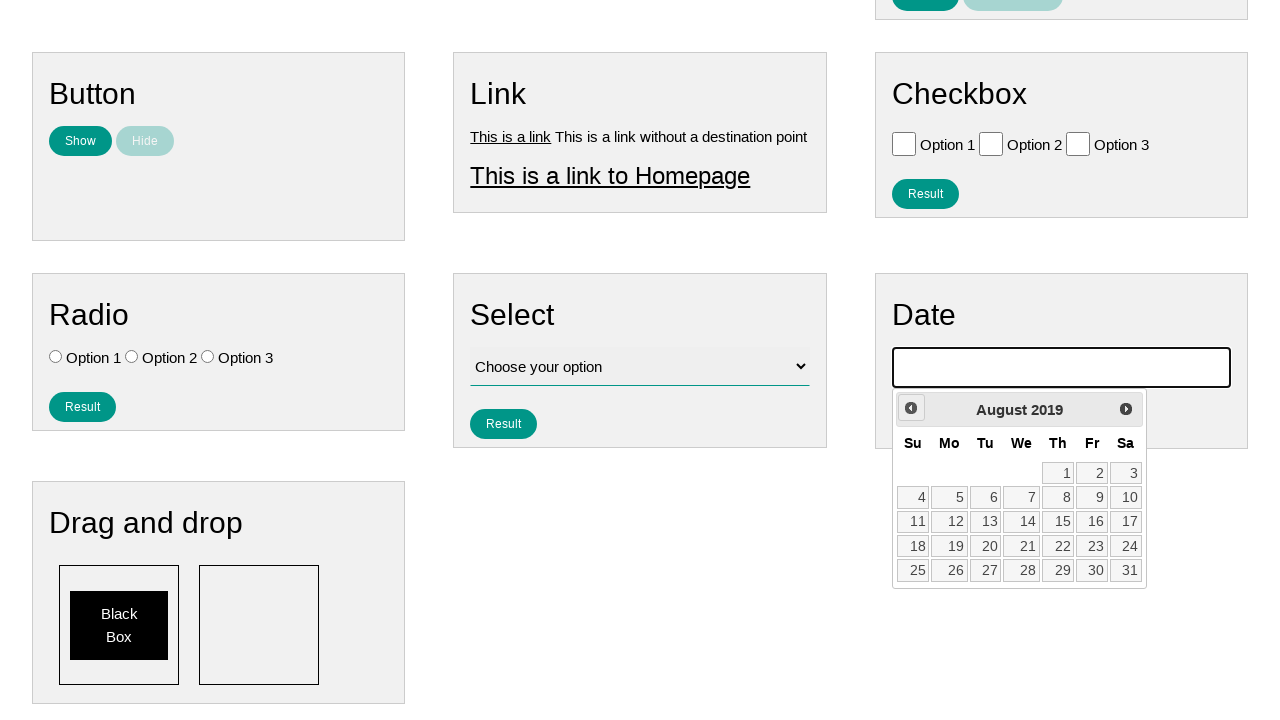

Clicked previous button to navigate back (iteration 79/210) at (911, 408) on .ui-datepicker-prev
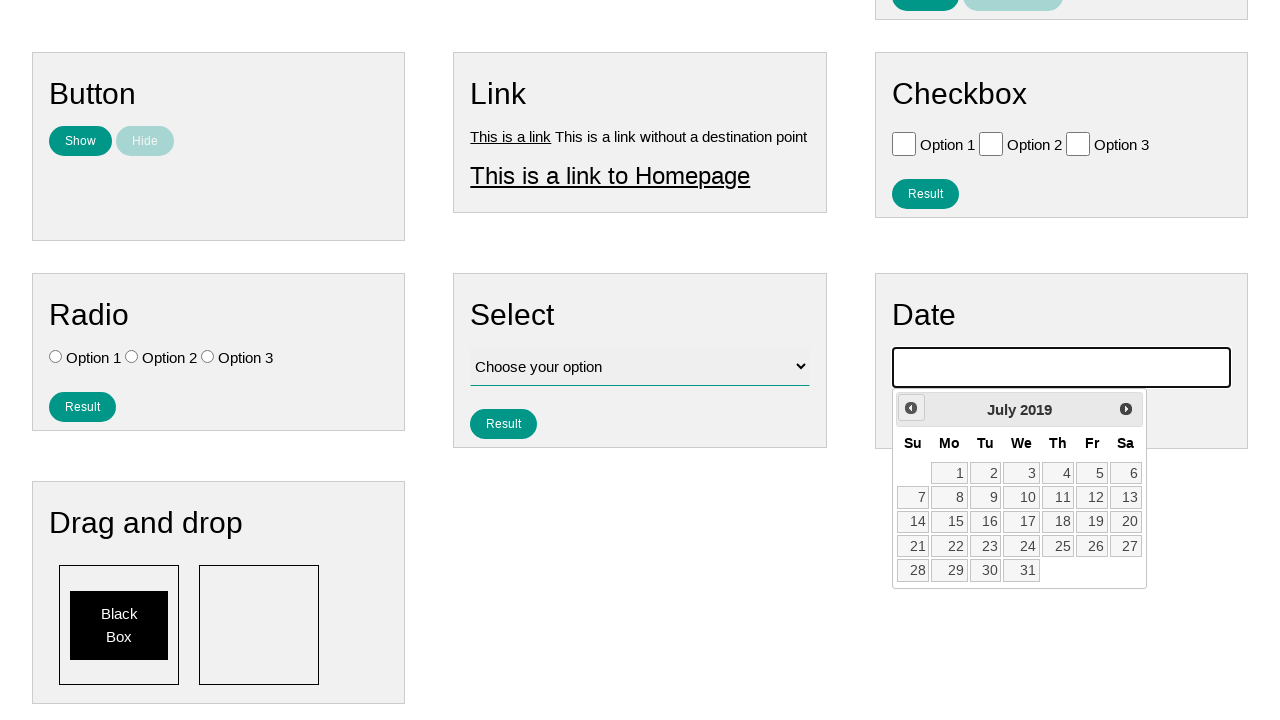

Clicked previous button to navigate back (iteration 80/210) at (911, 408) on .ui-datepicker-prev
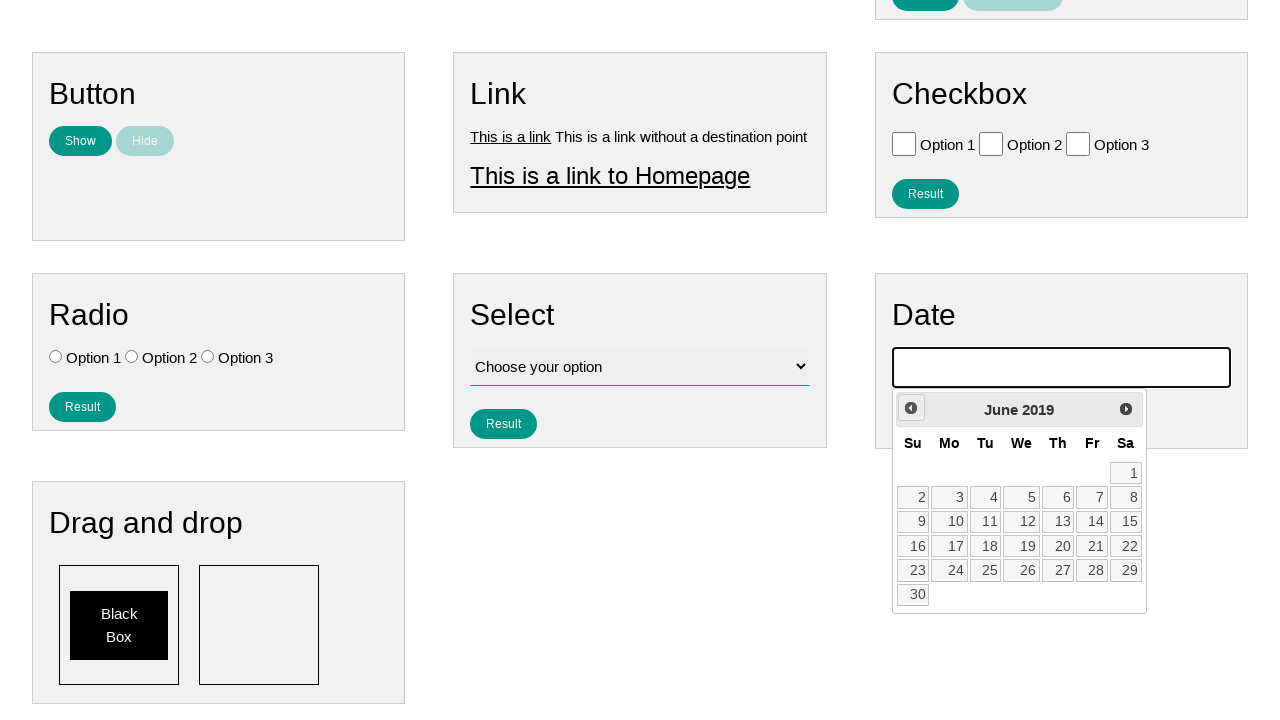

Clicked previous button to navigate back (iteration 81/210) at (911, 408) on .ui-datepicker-prev
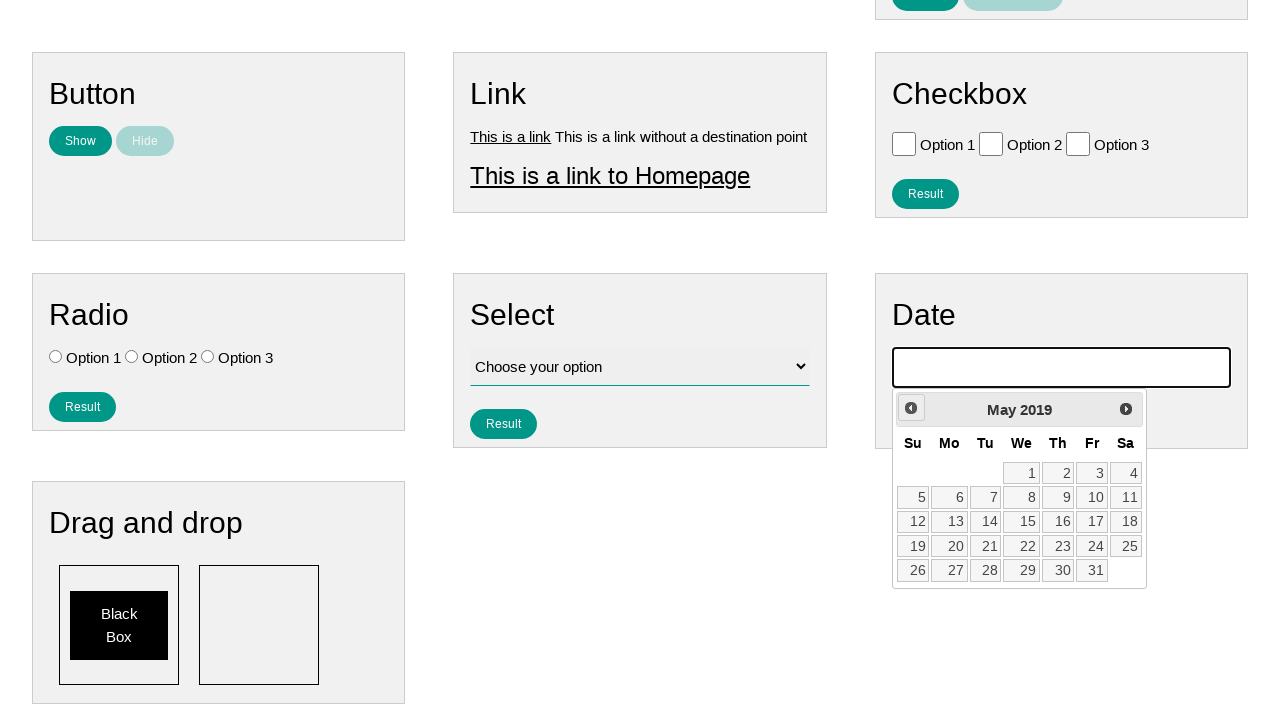

Clicked previous button to navigate back (iteration 82/210) at (911, 408) on .ui-datepicker-prev
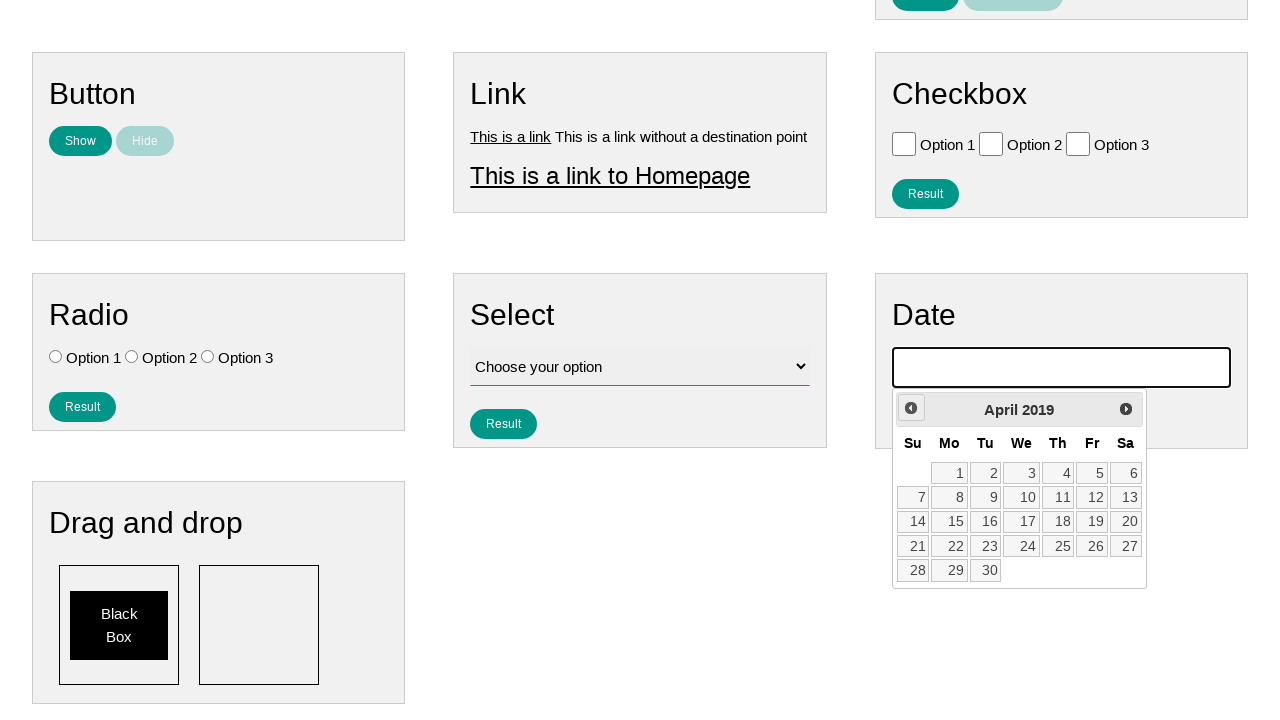

Clicked previous button to navigate back (iteration 83/210) at (911, 408) on .ui-datepicker-prev
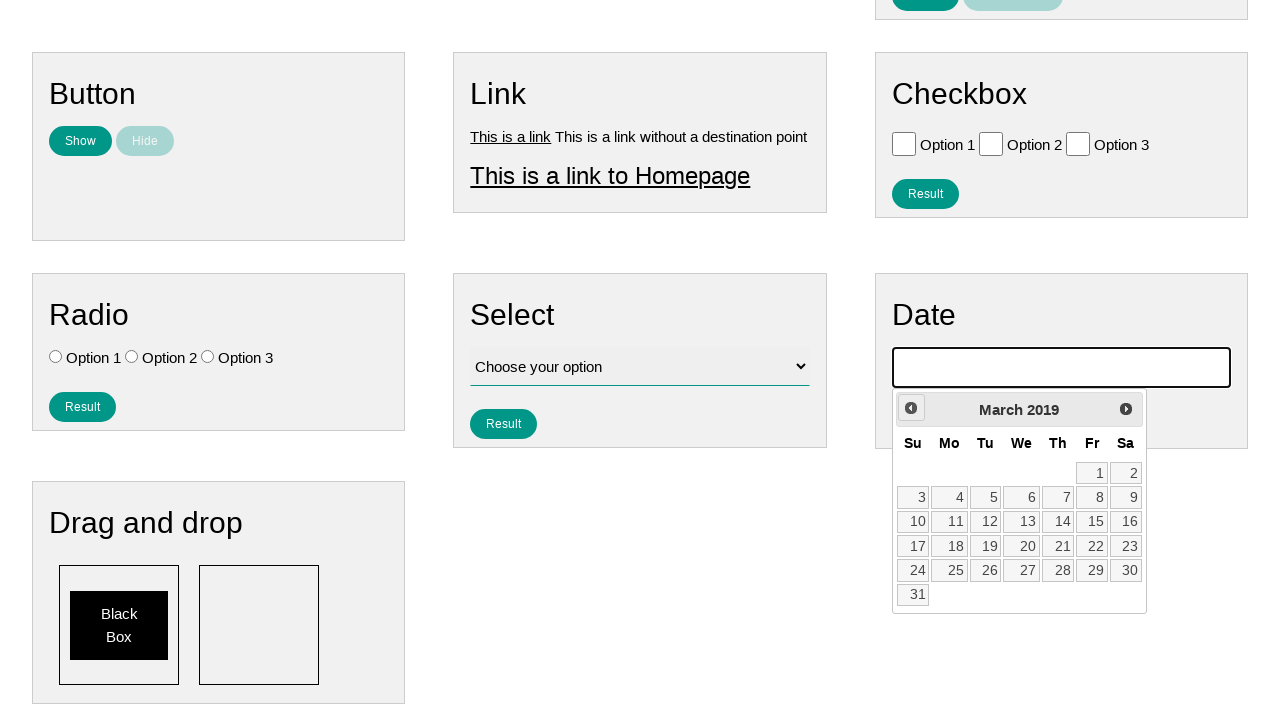

Clicked previous button to navigate back (iteration 84/210) at (911, 408) on .ui-datepicker-prev
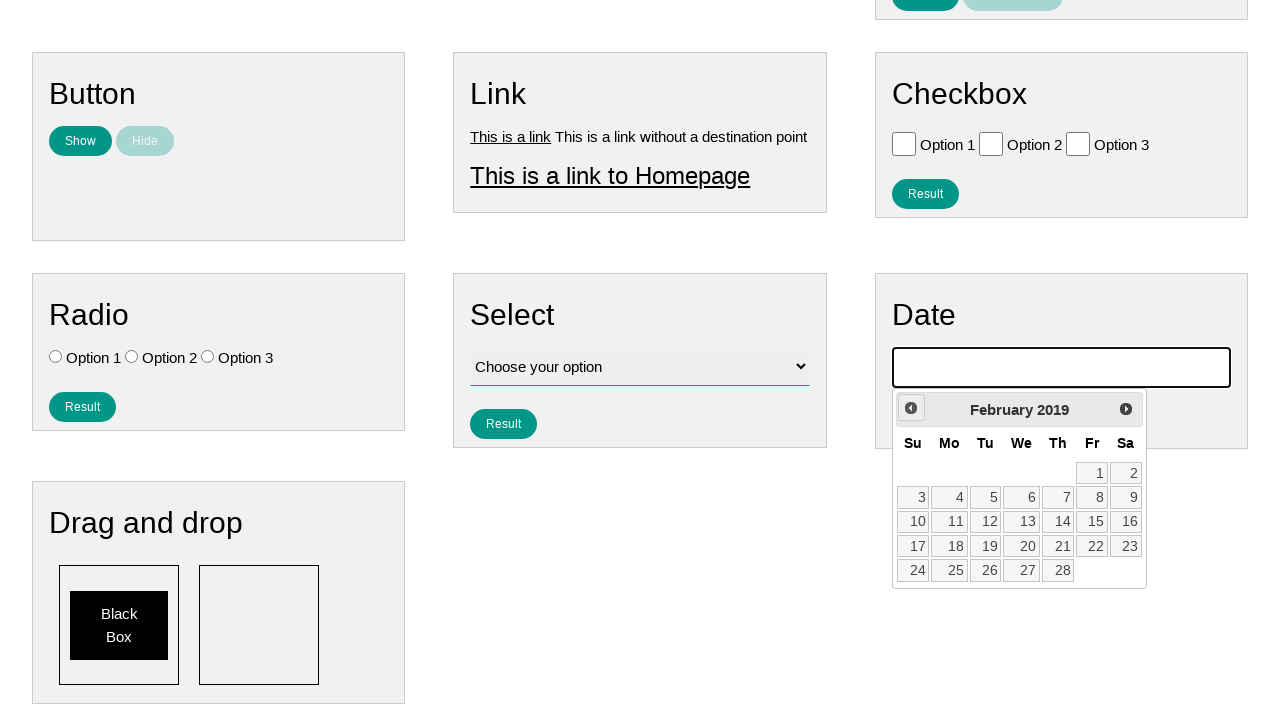

Clicked previous button to navigate back (iteration 85/210) at (911, 408) on .ui-datepicker-prev
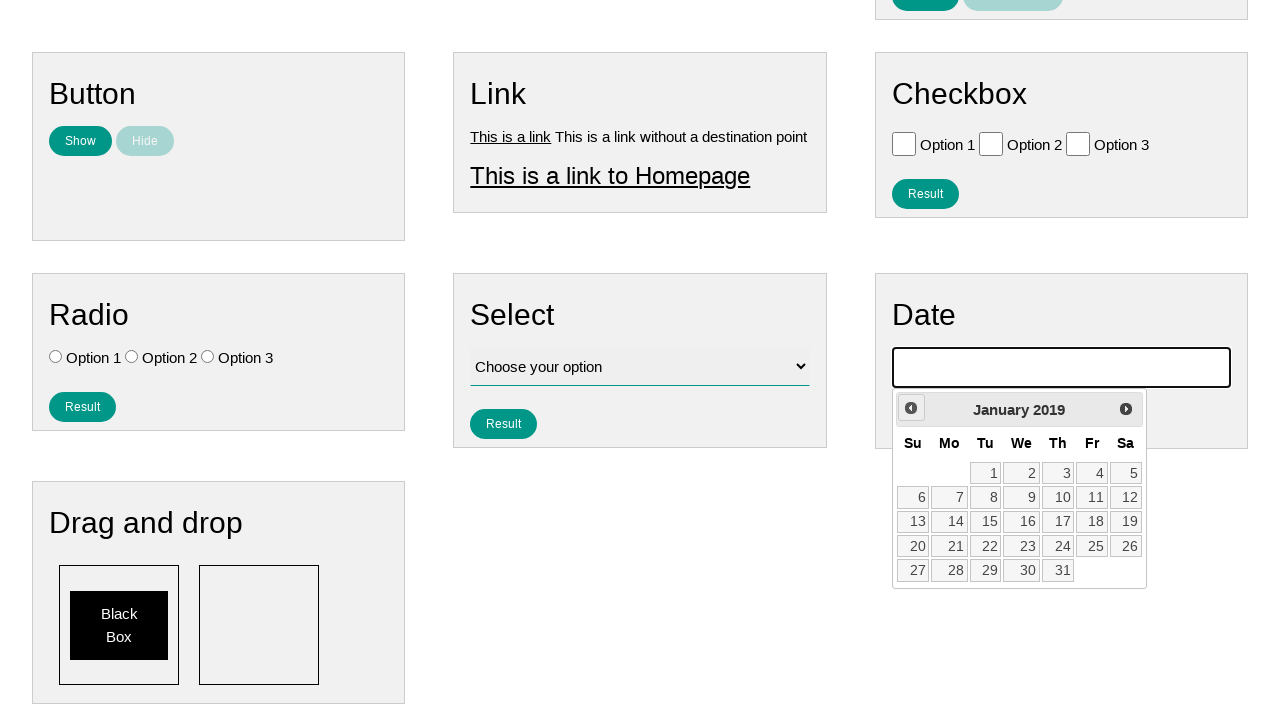

Clicked previous button to navigate back (iteration 86/210) at (911, 408) on .ui-datepicker-prev
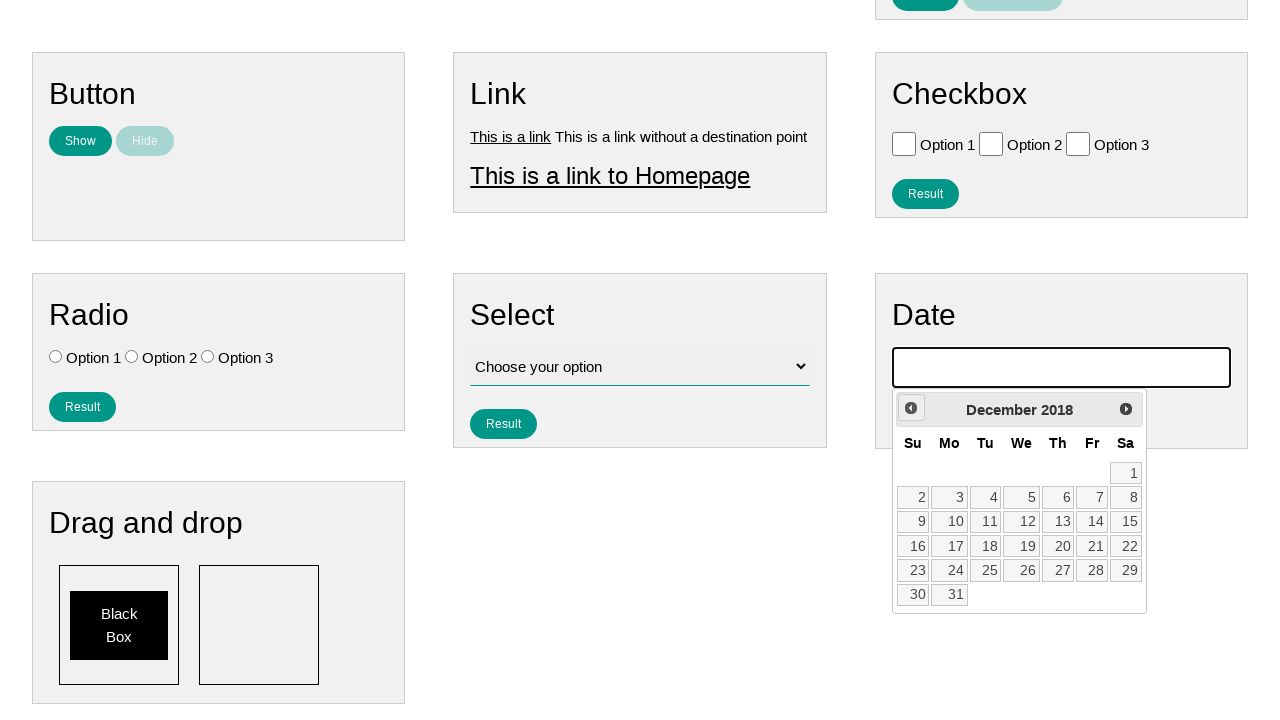

Clicked previous button to navigate back (iteration 87/210) at (911, 408) on .ui-datepicker-prev
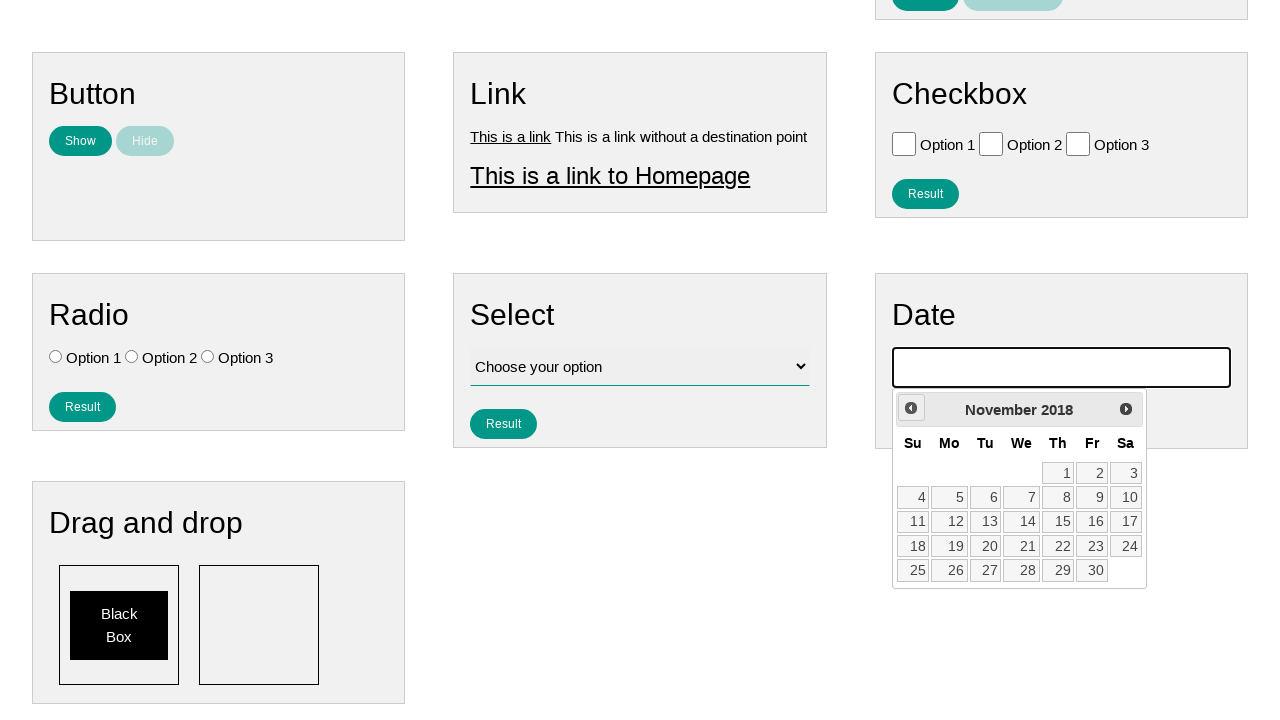

Clicked previous button to navigate back (iteration 88/210) at (911, 408) on .ui-datepicker-prev
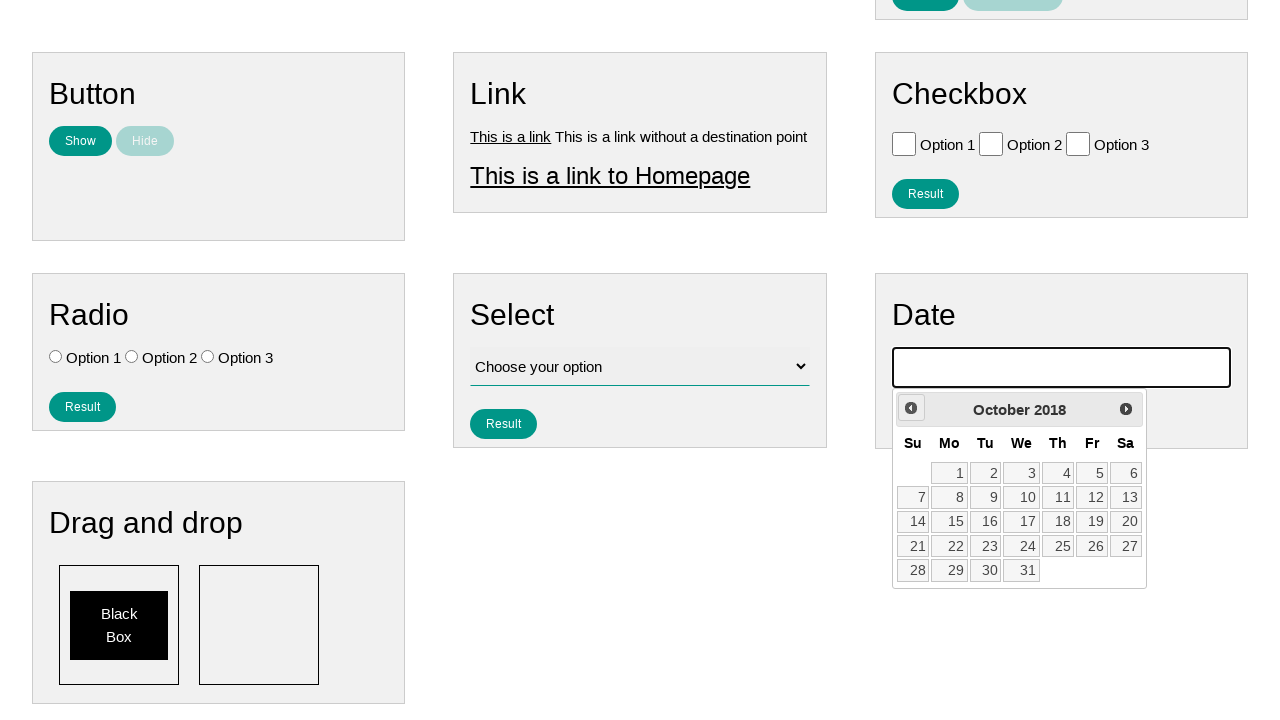

Clicked previous button to navigate back (iteration 89/210) at (911, 408) on .ui-datepicker-prev
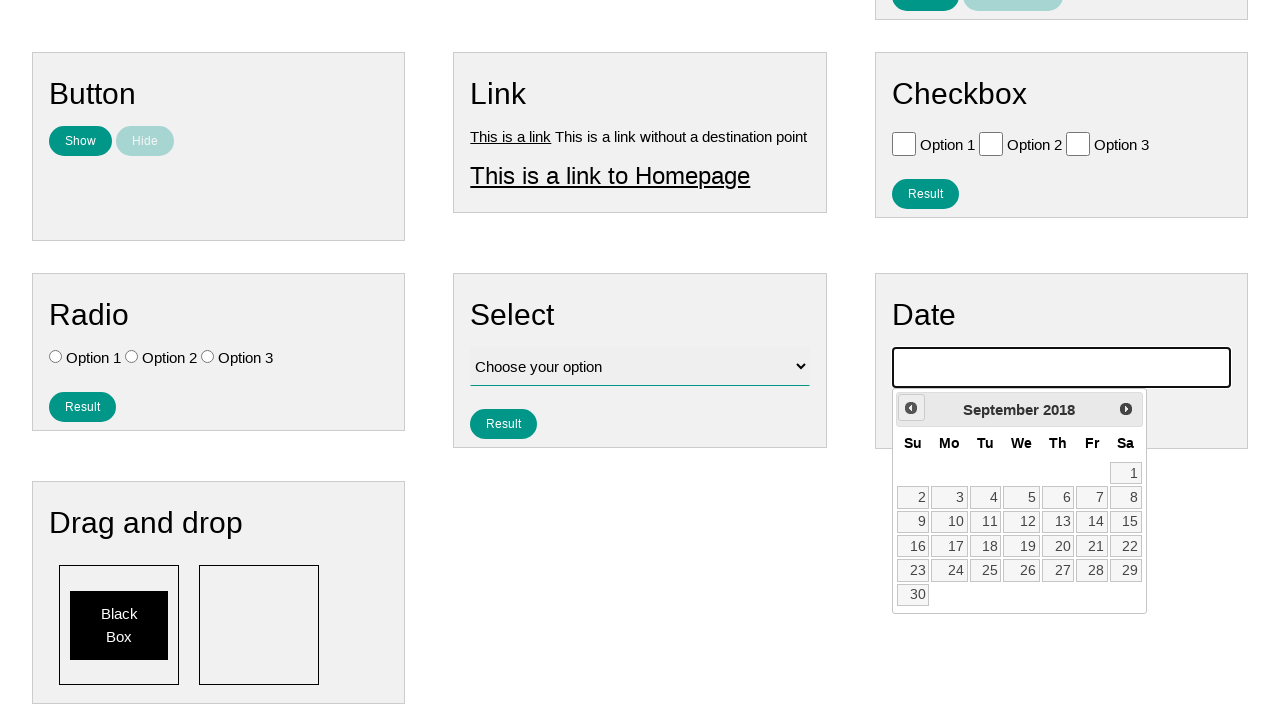

Clicked previous button to navigate back (iteration 90/210) at (911, 408) on .ui-datepicker-prev
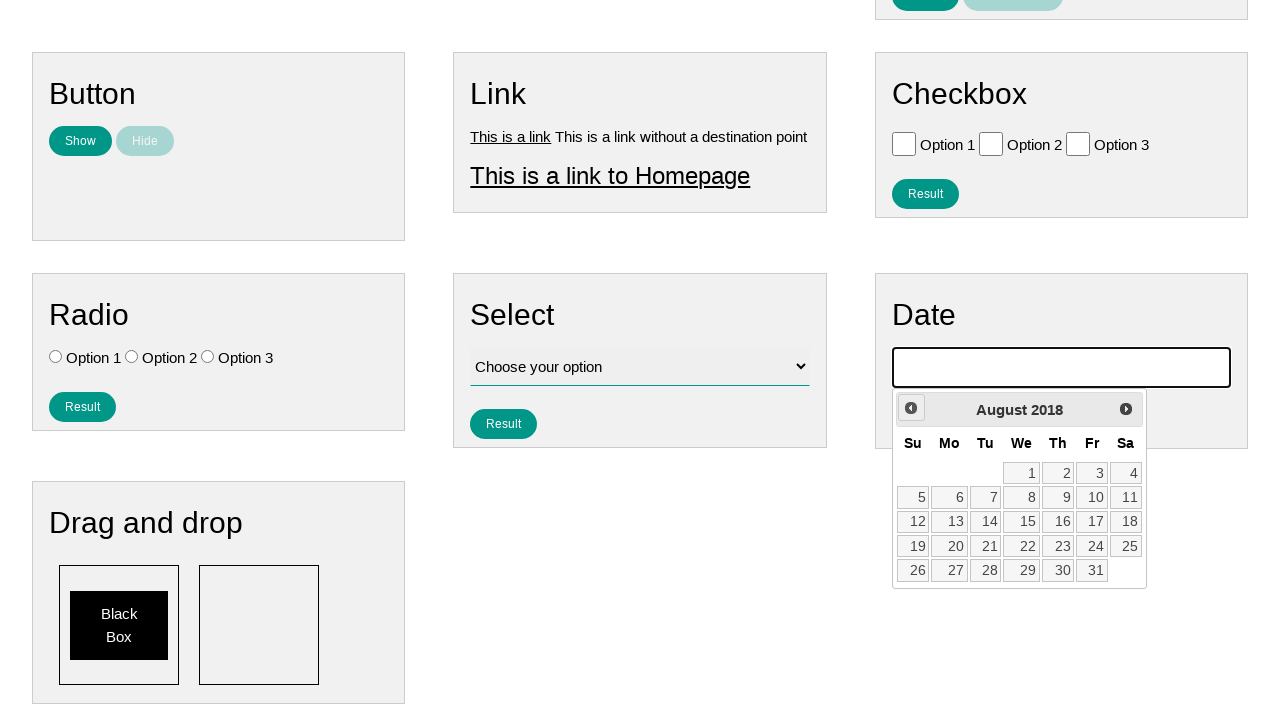

Clicked previous button to navigate back (iteration 91/210) at (911, 408) on .ui-datepicker-prev
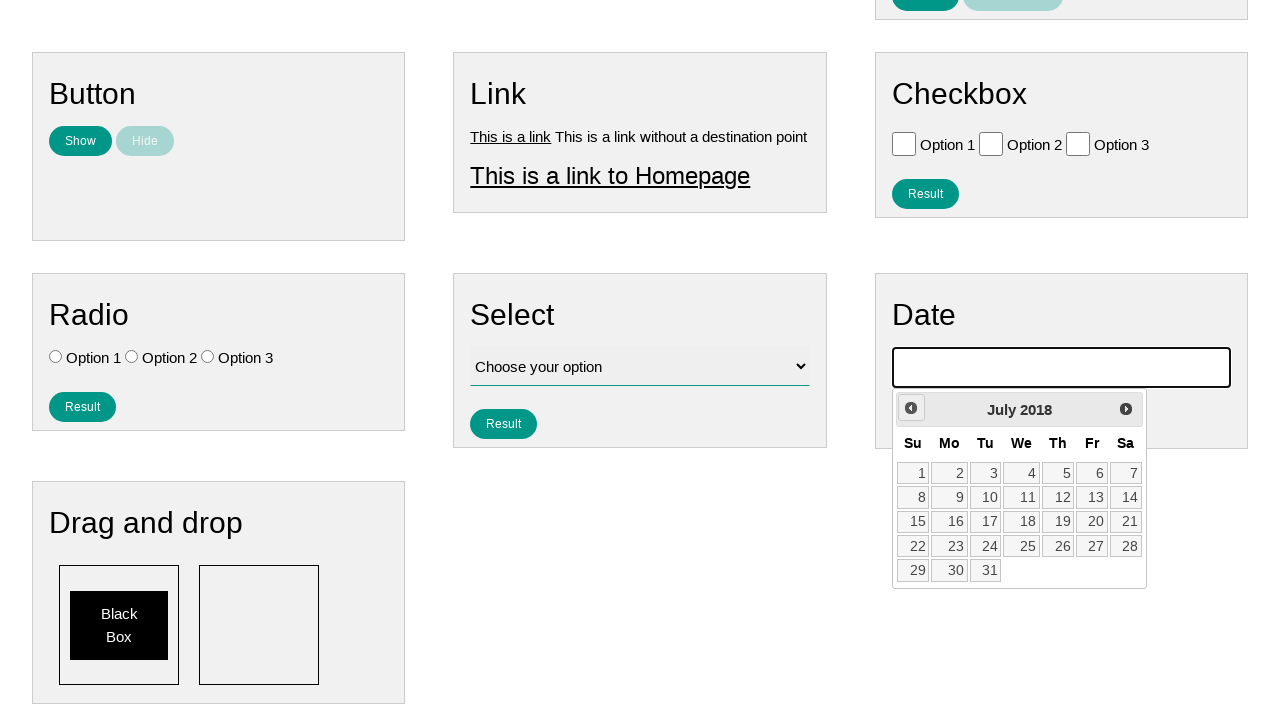

Clicked previous button to navigate back (iteration 92/210) at (911, 408) on .ui-datepicker-prev
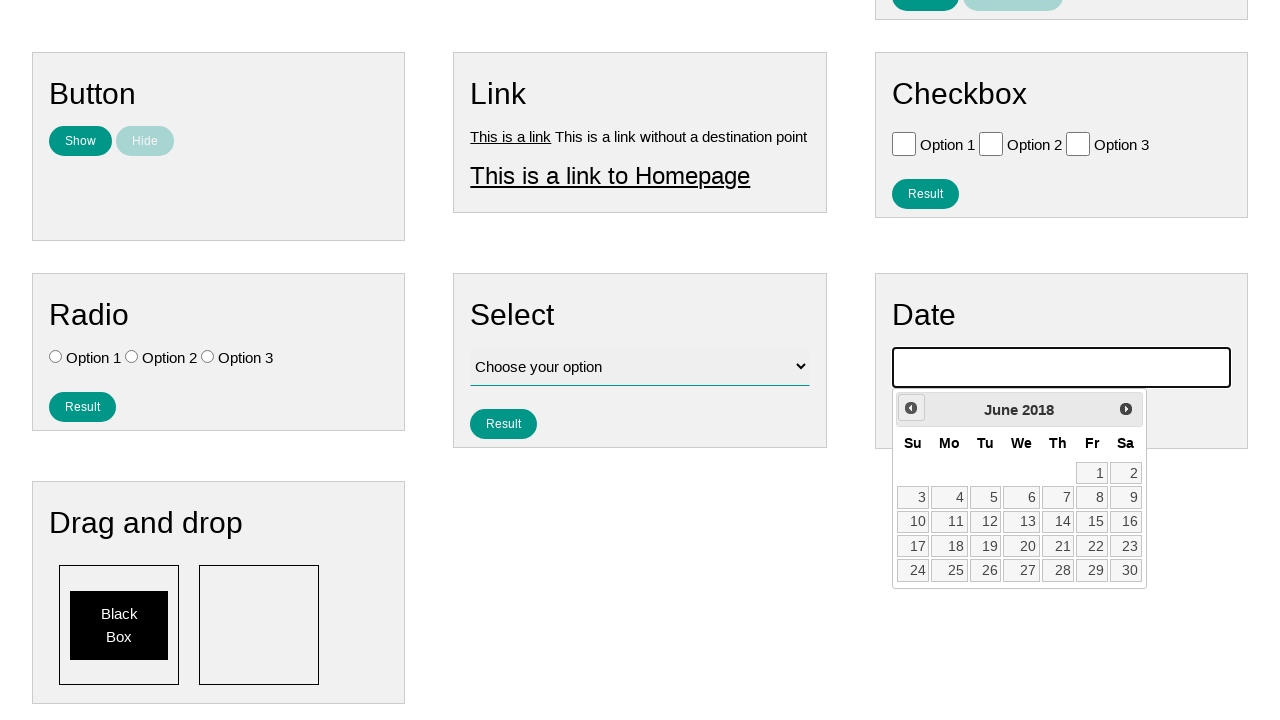

Clicked previous button to navigate back (iteration 93/210) at (911, 408) on .ui-datepicker-prev
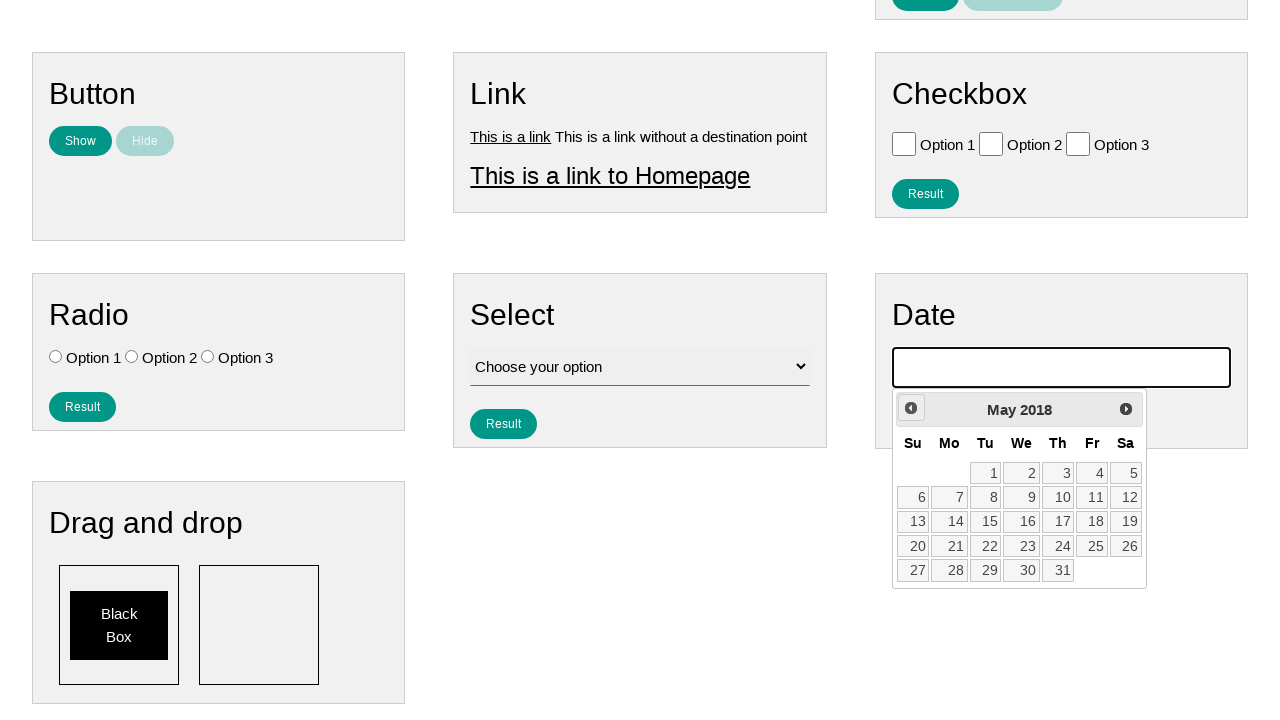

Clicked previous button to navigate back (iteration 94/210) at (911, 408) on .ui-datepicker-prev
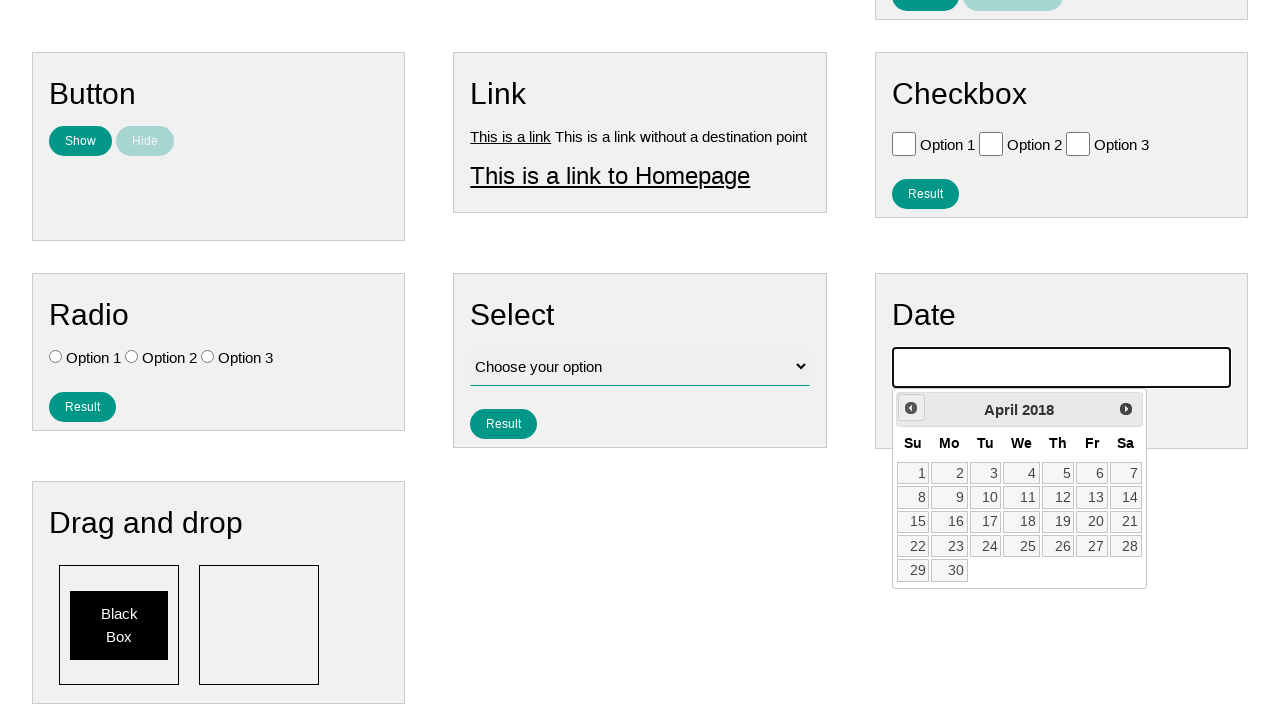

Clicked previous button to navigate back (iteration 95/210) at (911, 408) on .ui-datepicker-prev
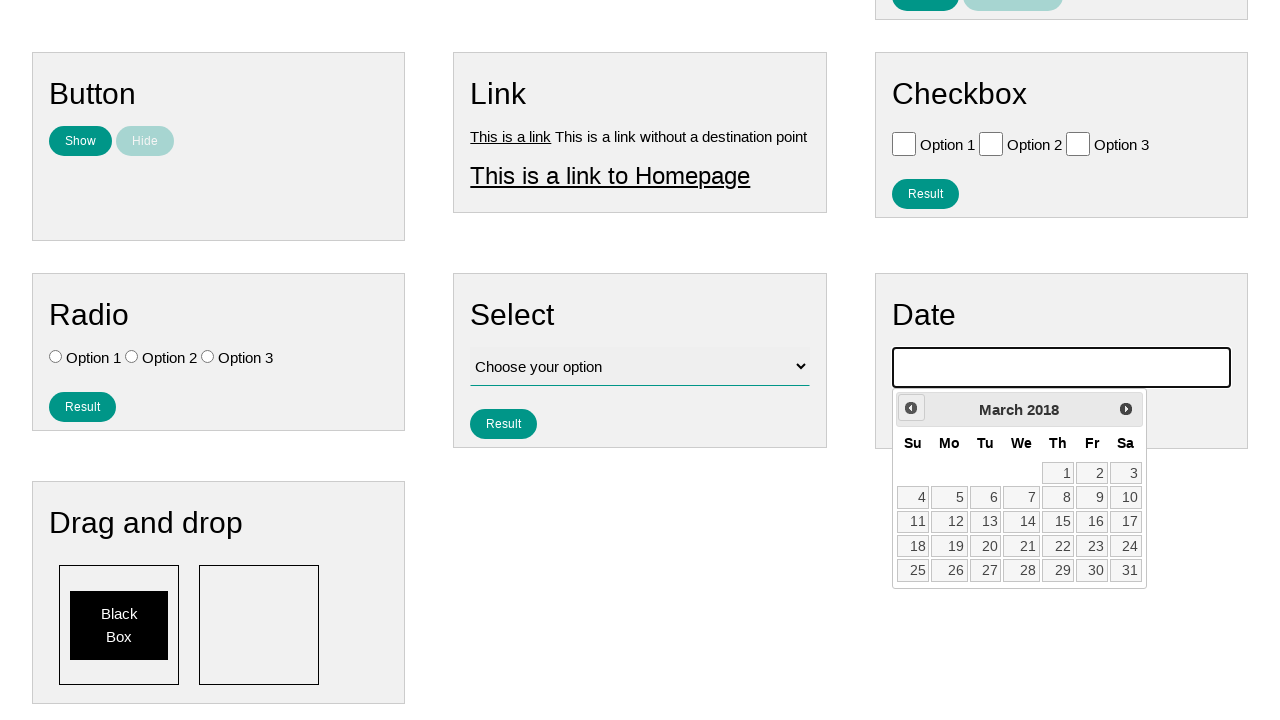

Clicked previous button to navigate back (iteration 96/210) at (911, 408) on .ui-datepicker-prev
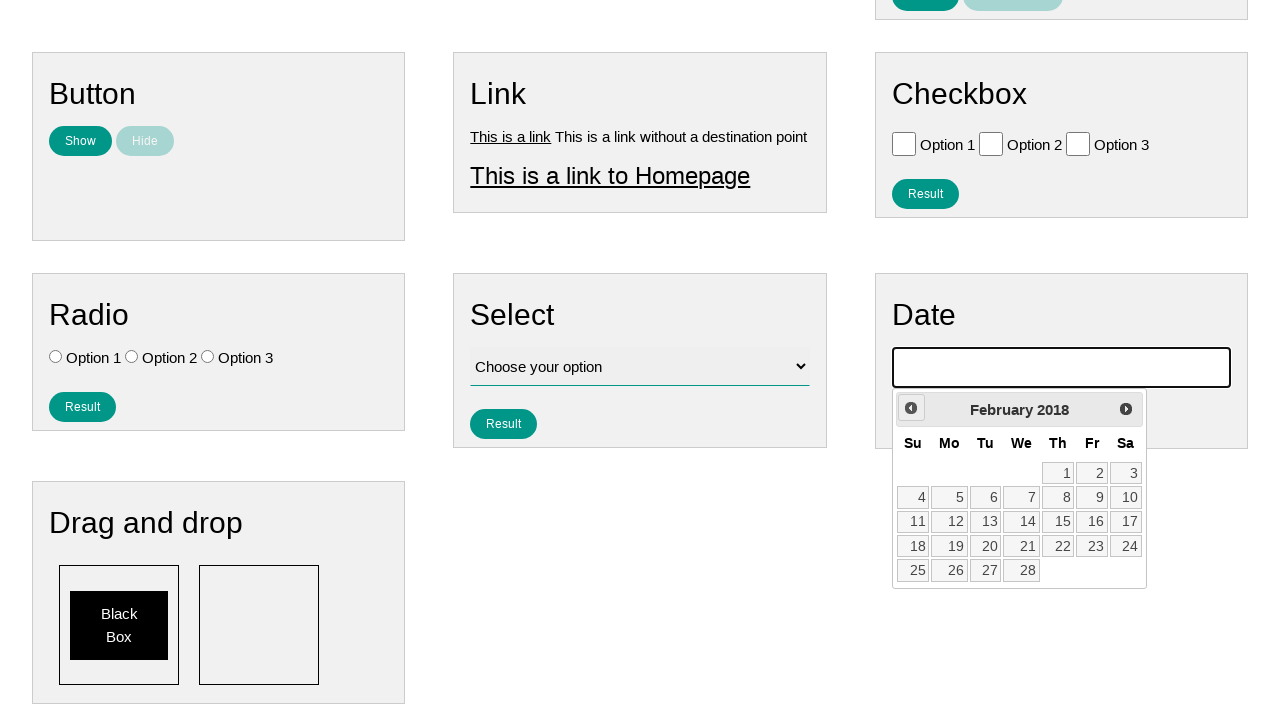

Clicked previous button to navigate back (iteration 97/210) at (911, 408) on .ui-datepicker-prev
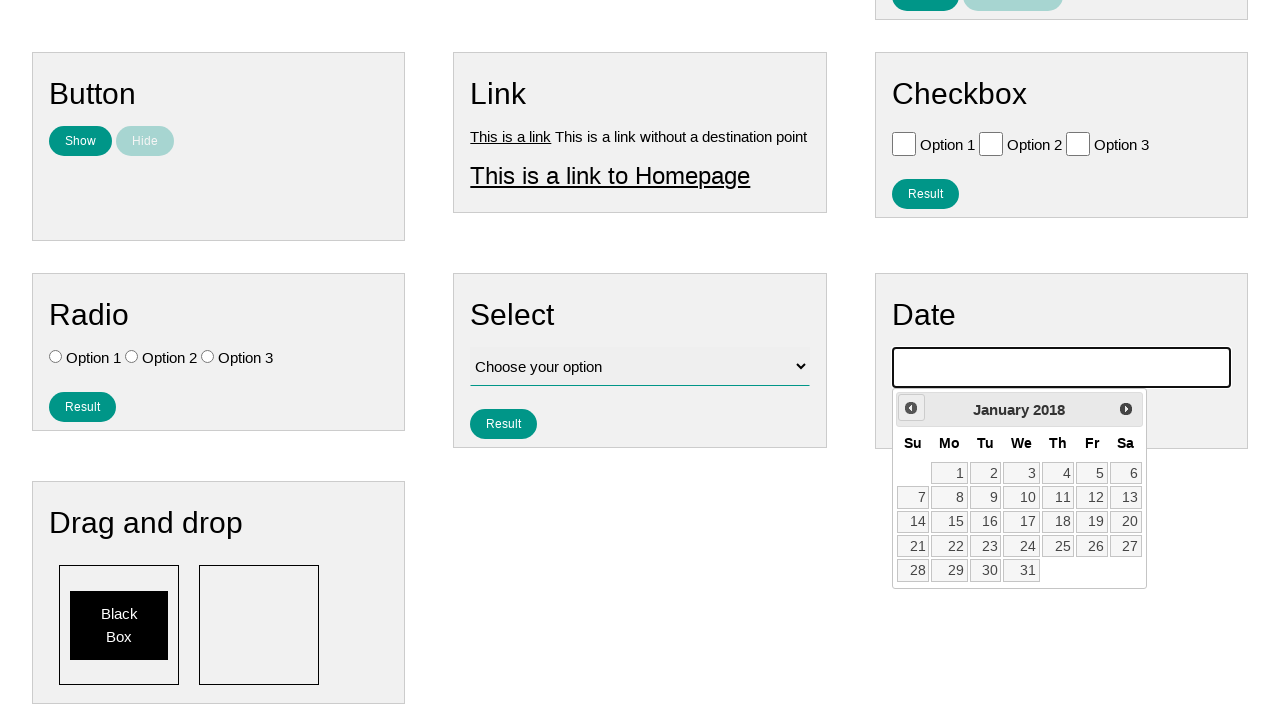

Clicked previous button to navigate back (iteration 98/210) at (911, 408) on .ui-datepicker-prev
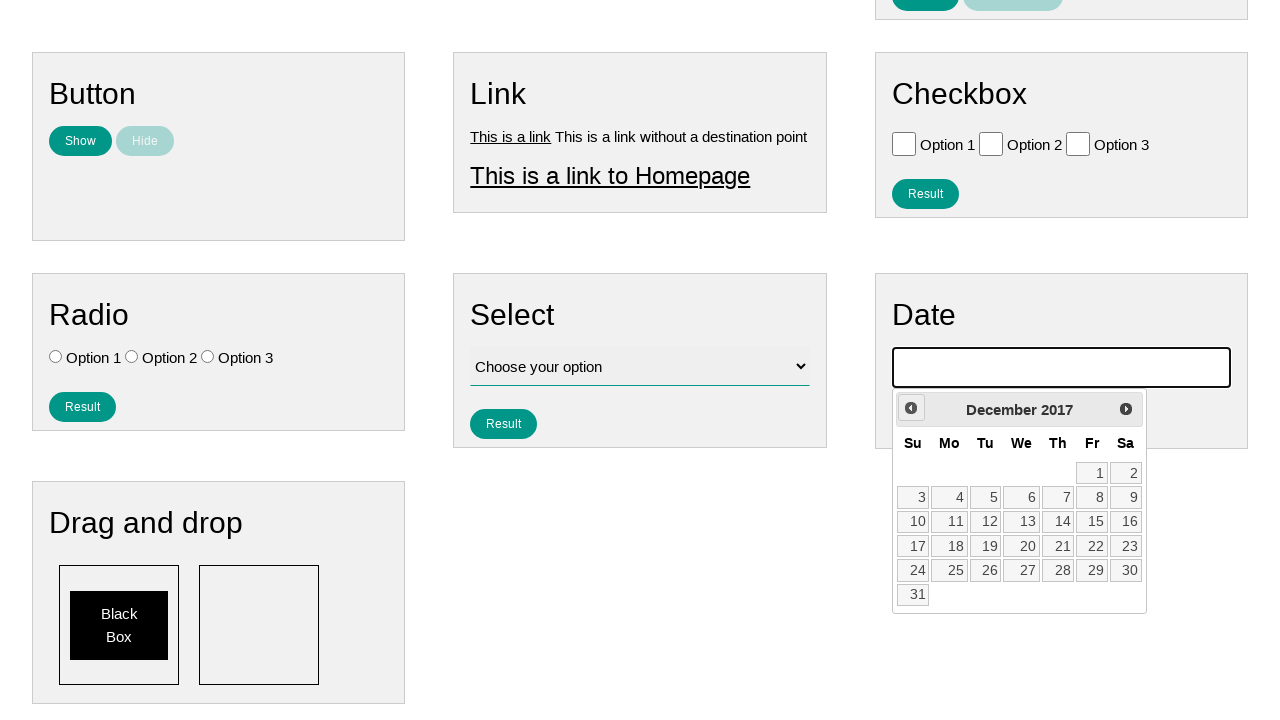

Clicked previous button to navigate back (iteration 99/210) at (911, 408) on .ui-datepicker-prev
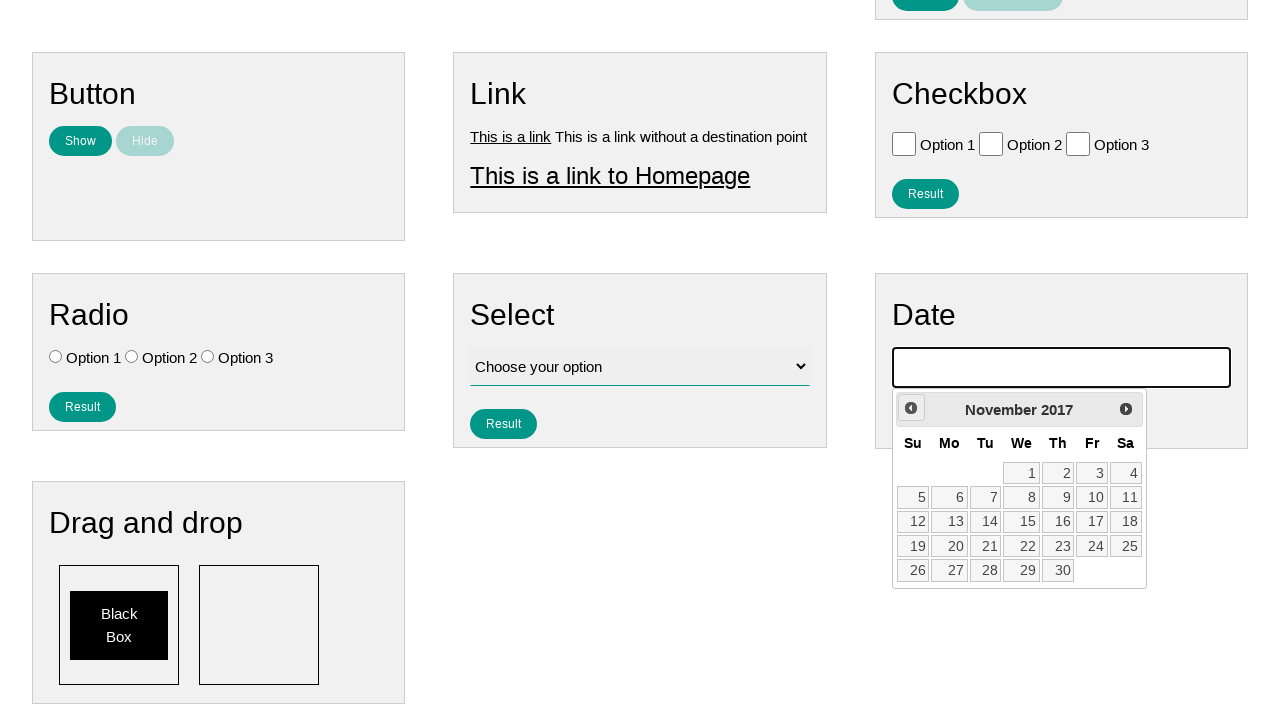

Clicked previous button to navigate back (iteration 100/210) at (911, 408) on .ui-datepicker-prev
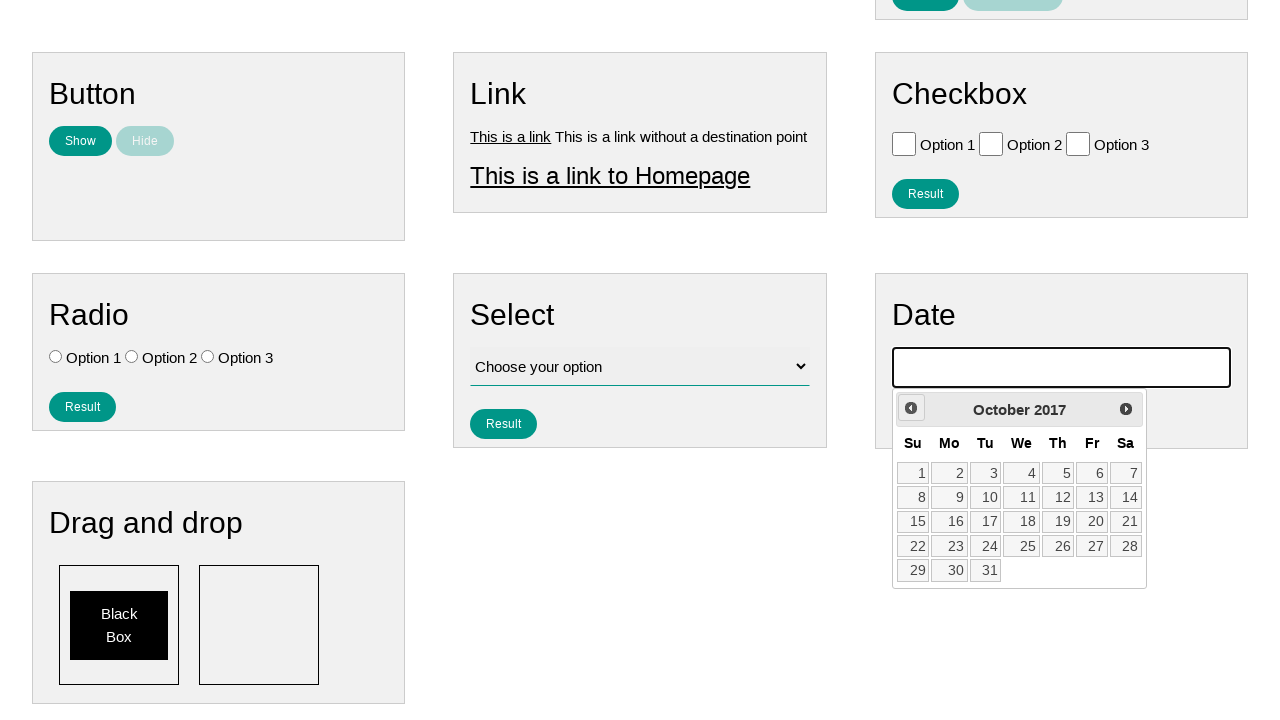

Clicked previous button to navigate back (iteration 101/210) at (911, 408) on .ui-datepicker-prev
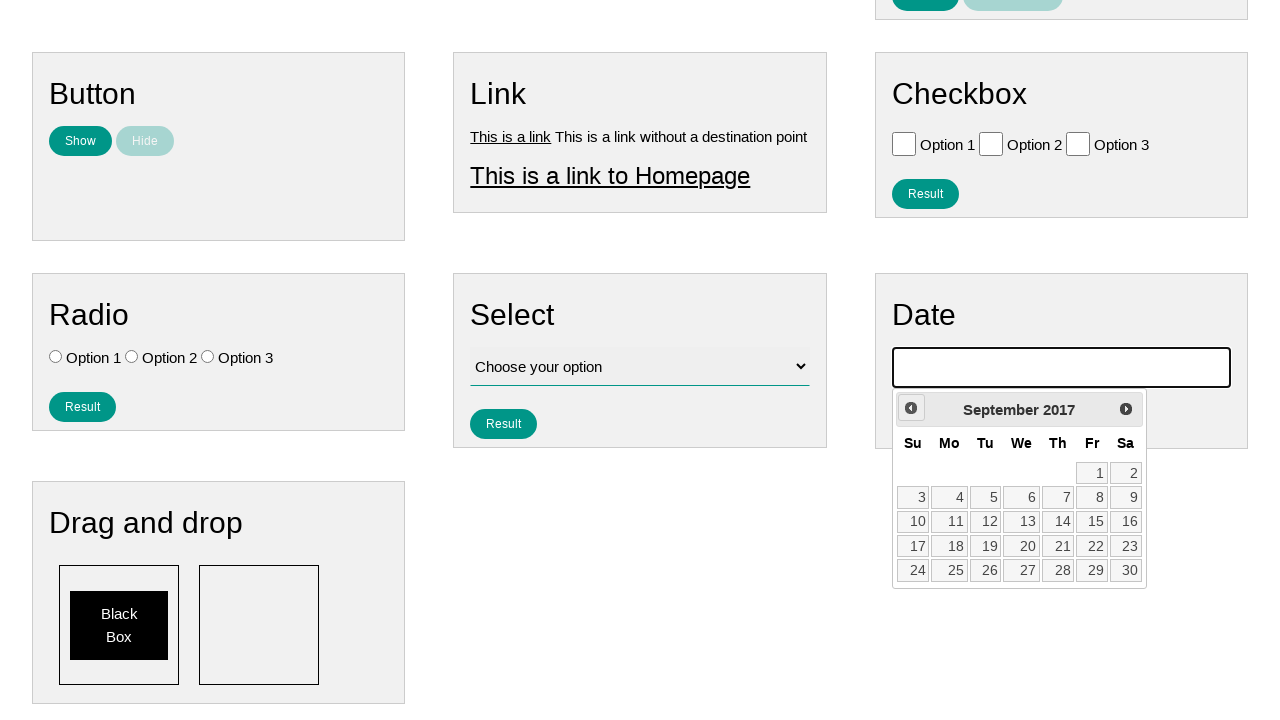

Clicked previous button to navigate back (iteration 102/210) at (911, 408) on .ui-datepicker-prev
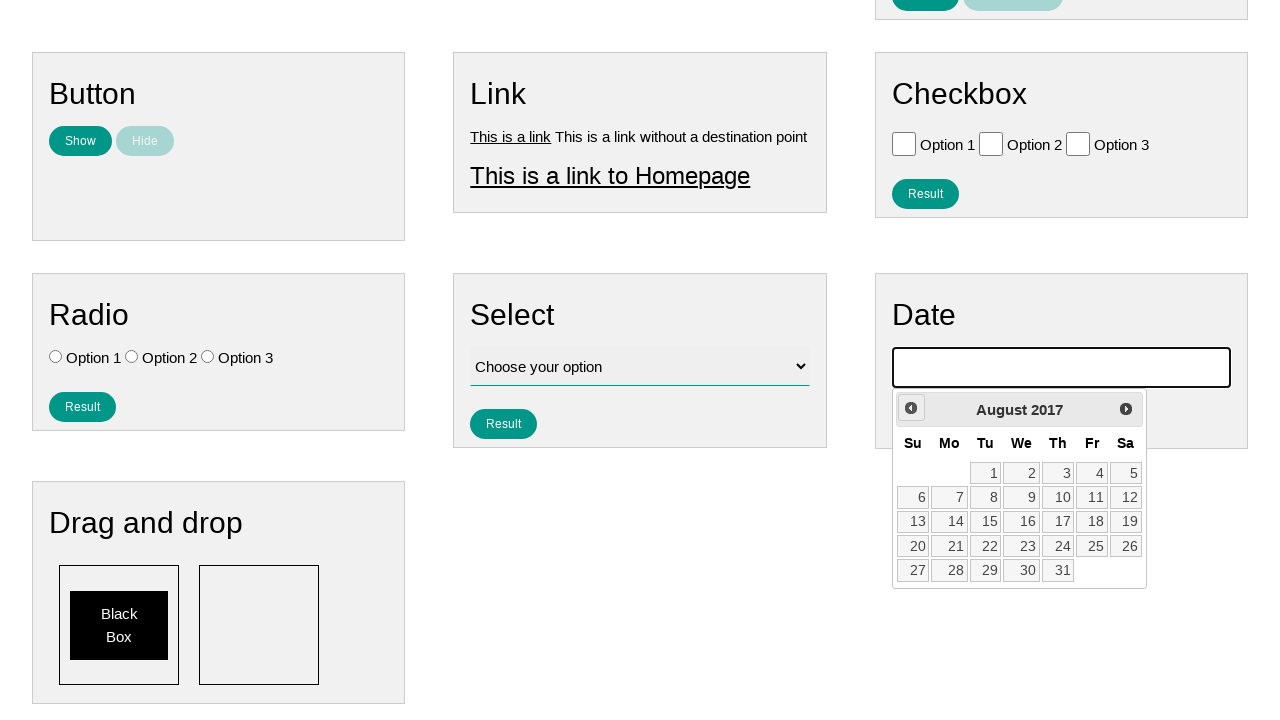

Clicked previous button to navigate back (iteration 103/210) at (911, 408) on .ui-datepicker-prev
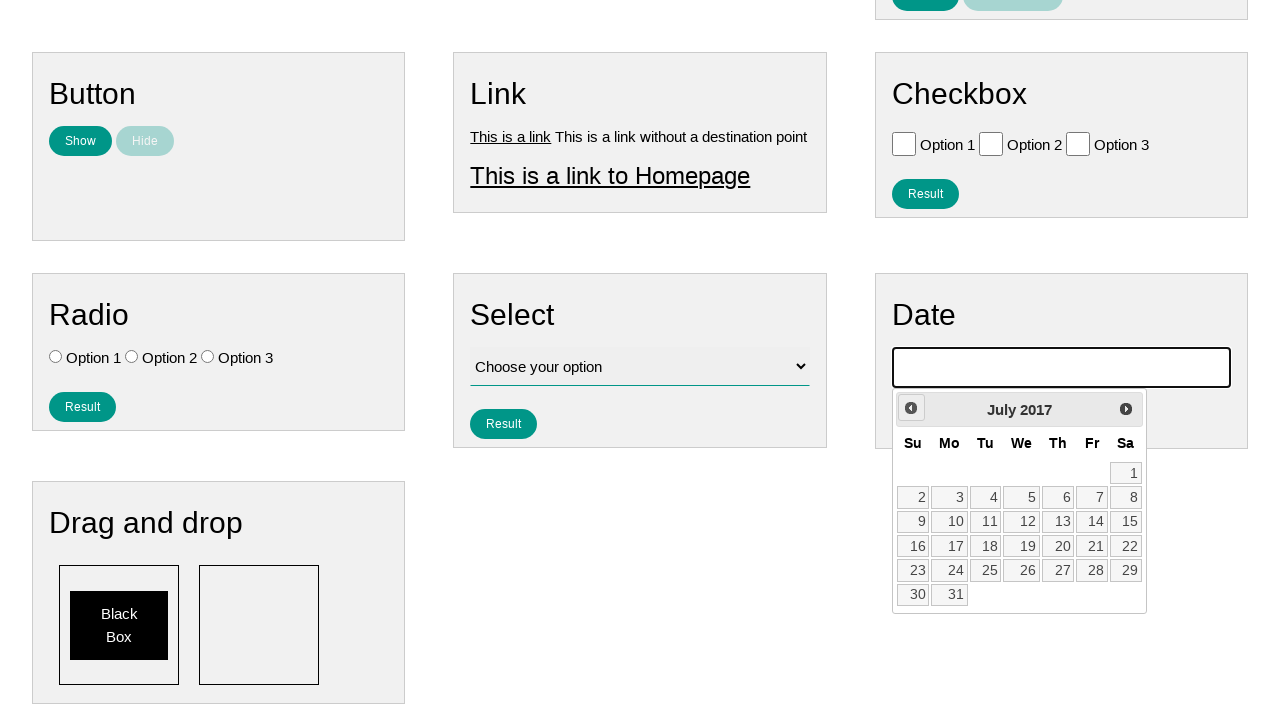

Clicked previous button to navigate back (iteration 104/210) at (911, 408) on .ui-datepicker-prev
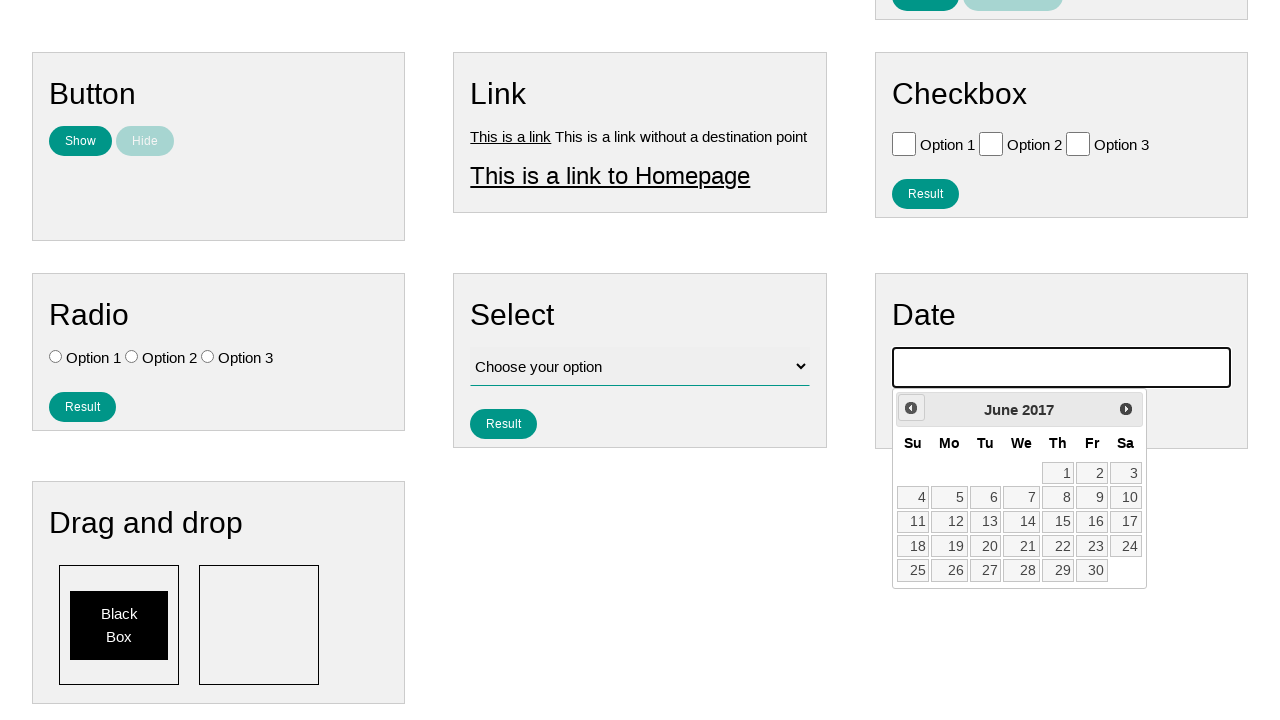

Clicked previous button to navigate back (iteration 105/210) at (911, 408) on .ui-datepicker-prev
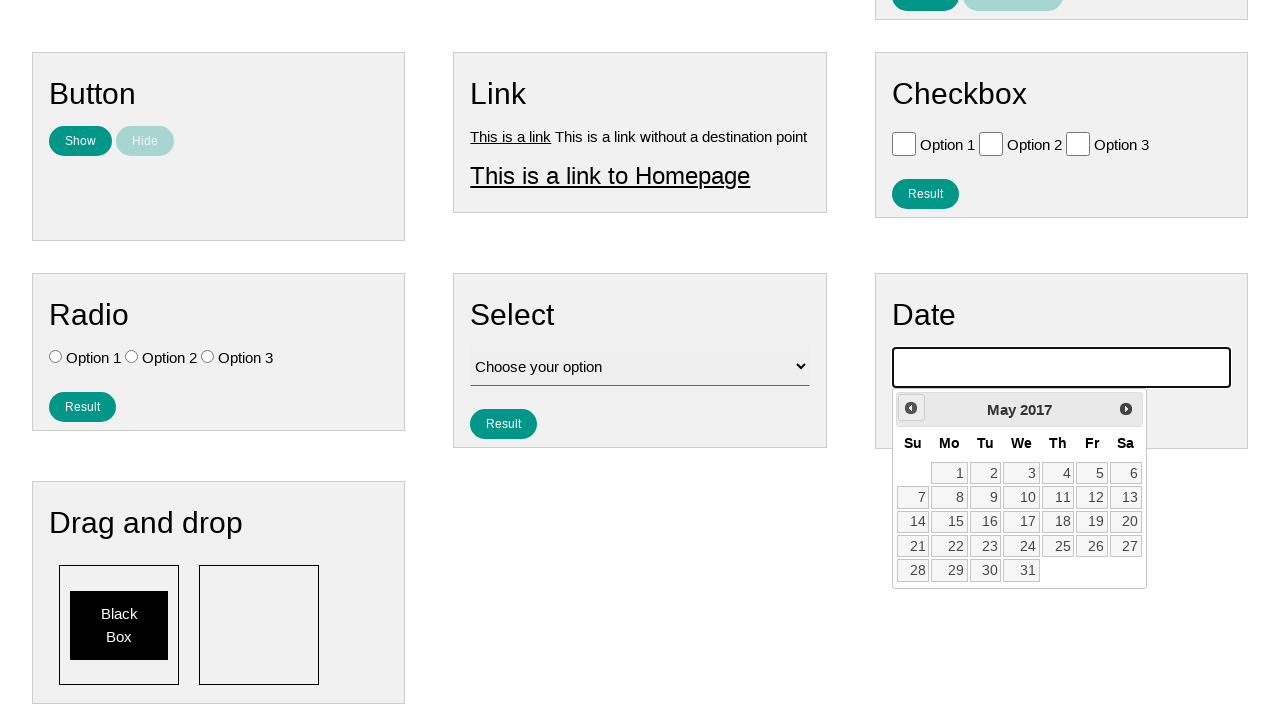

Clicked previous button to navigate back (iteration 106/210) at (911, 408) on .ui-datepicker-prev
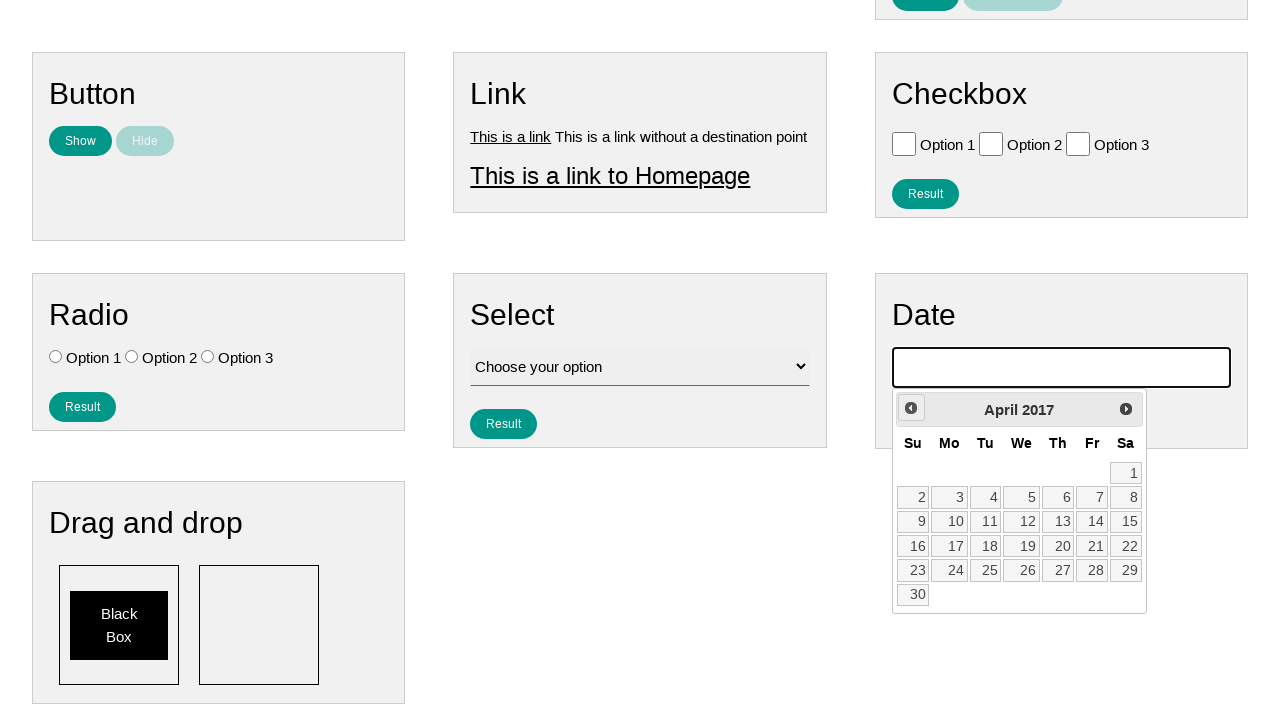

Clicked previous button to navigate back (iteration 107/210) at (911, 408) on .ui-datepicker-prev
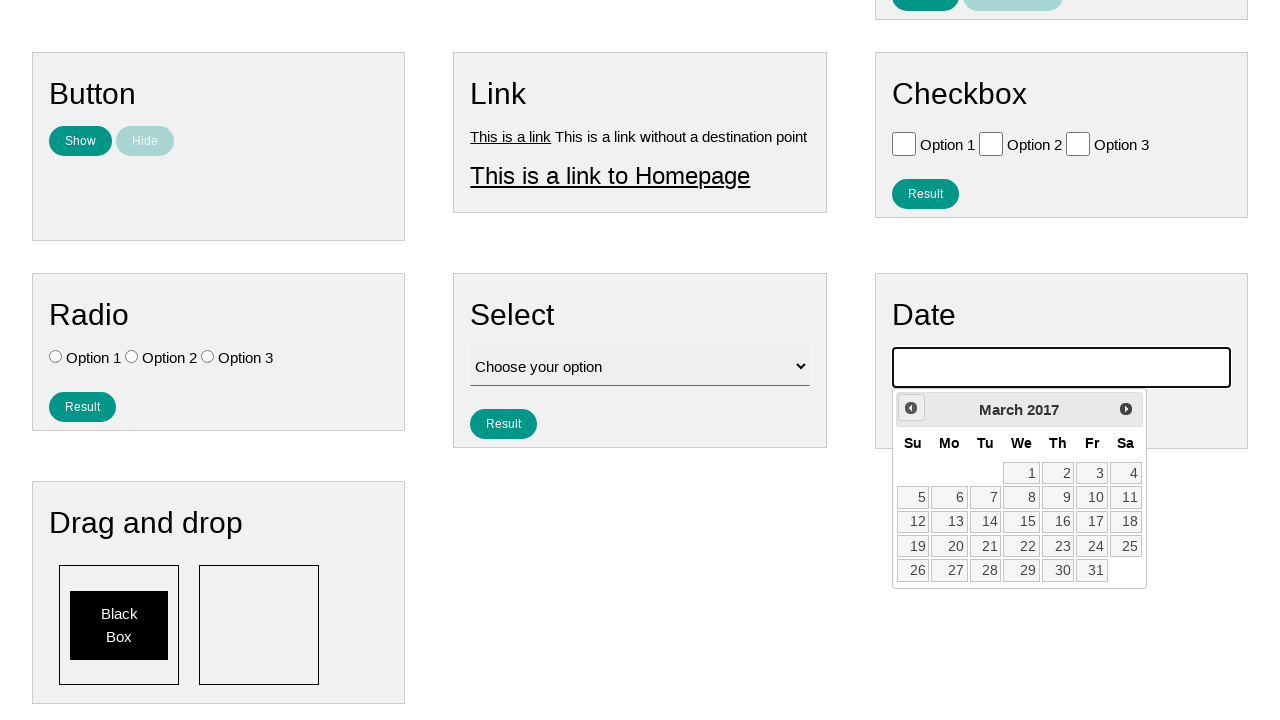

Clicked previous button to navigate back (iteration 108/210) at (911, 408) on .ui-datepicker-prev
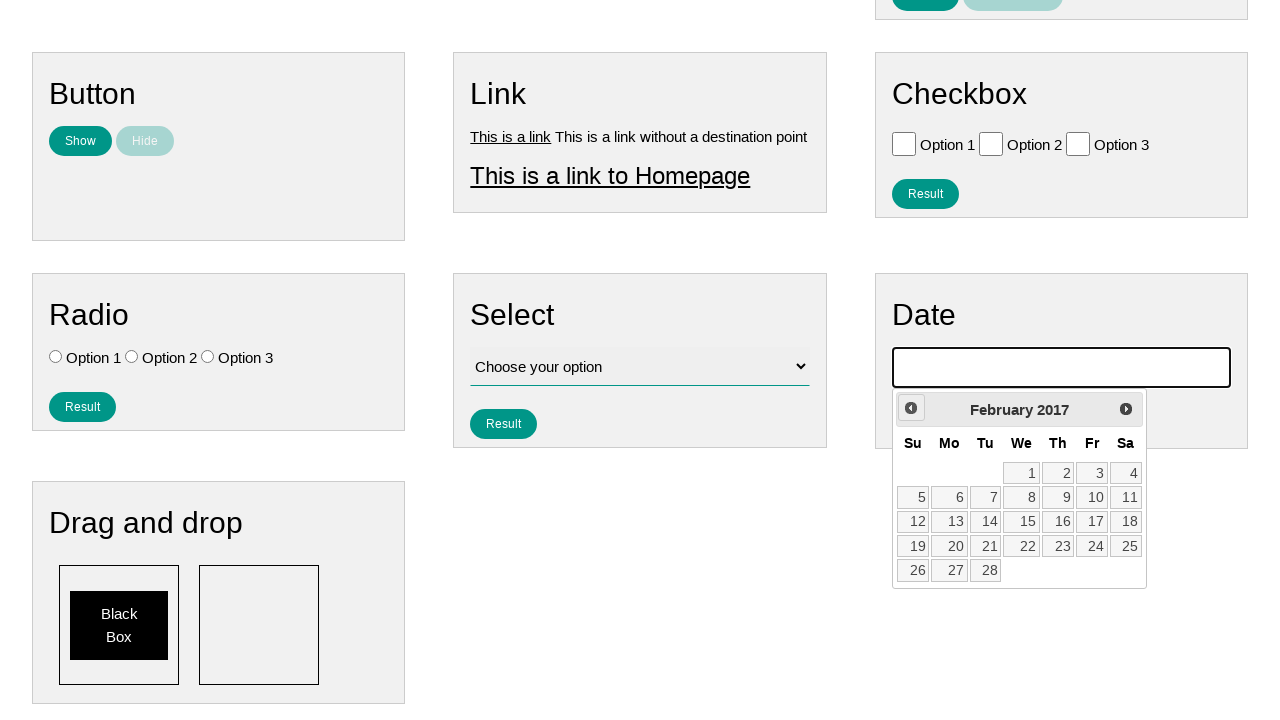

Clicked previous button to navigate back (iteration 109/210) at (911, 408) on .ui-datepicker-prev
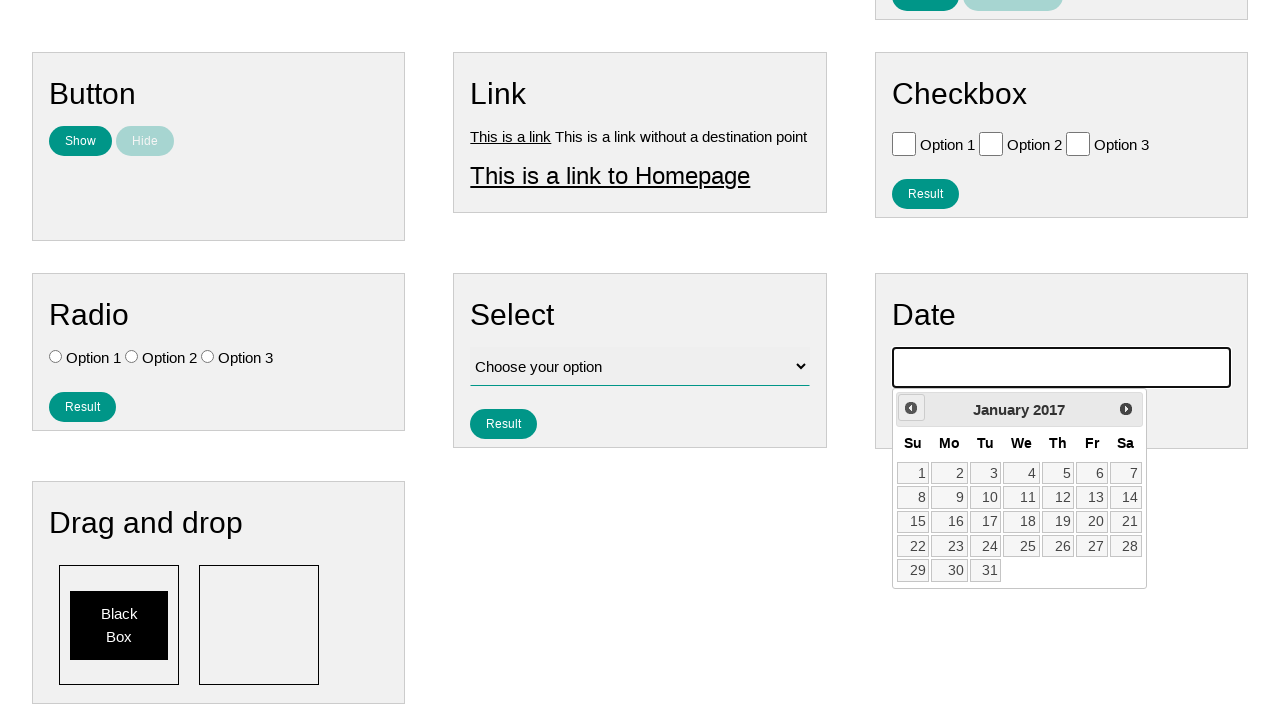

Clicked previous button to navigate back (iteration 110/210) at (911, 408) on .ui-datepicker-prev
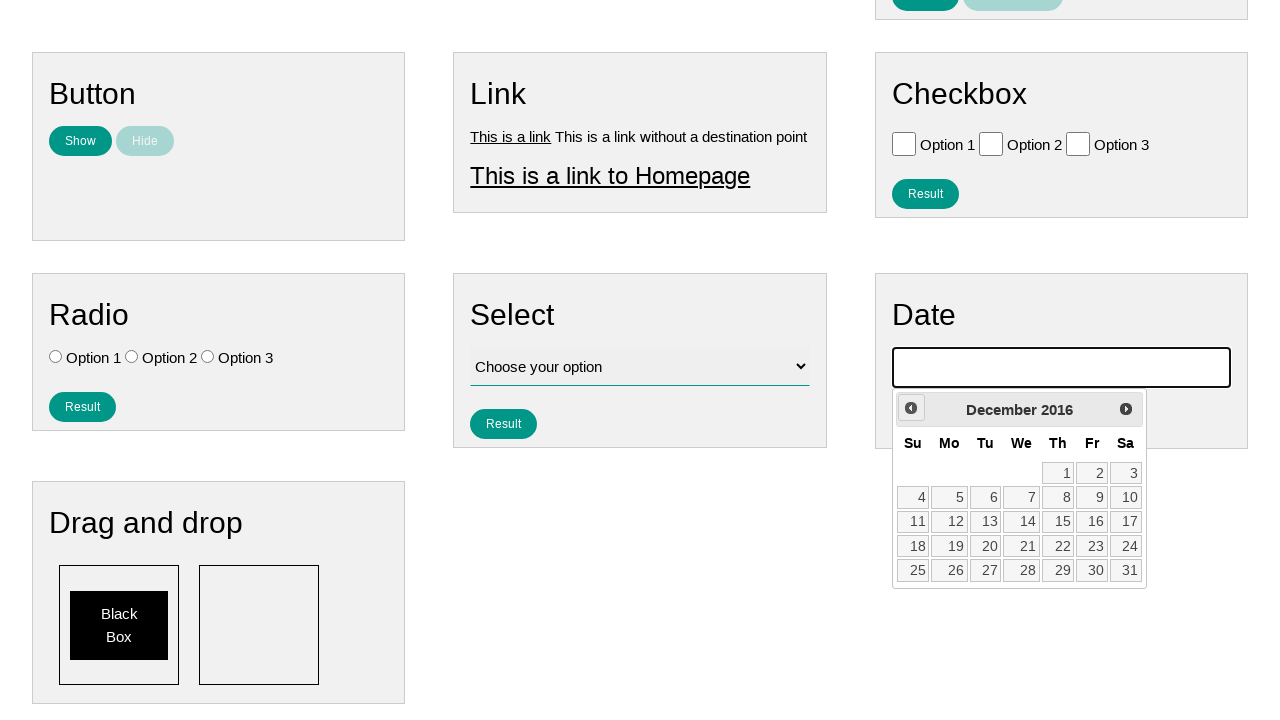

Clicked previous button to navigate back (iteration 111/210) at (911, 408) on .ui-datepicker-prev
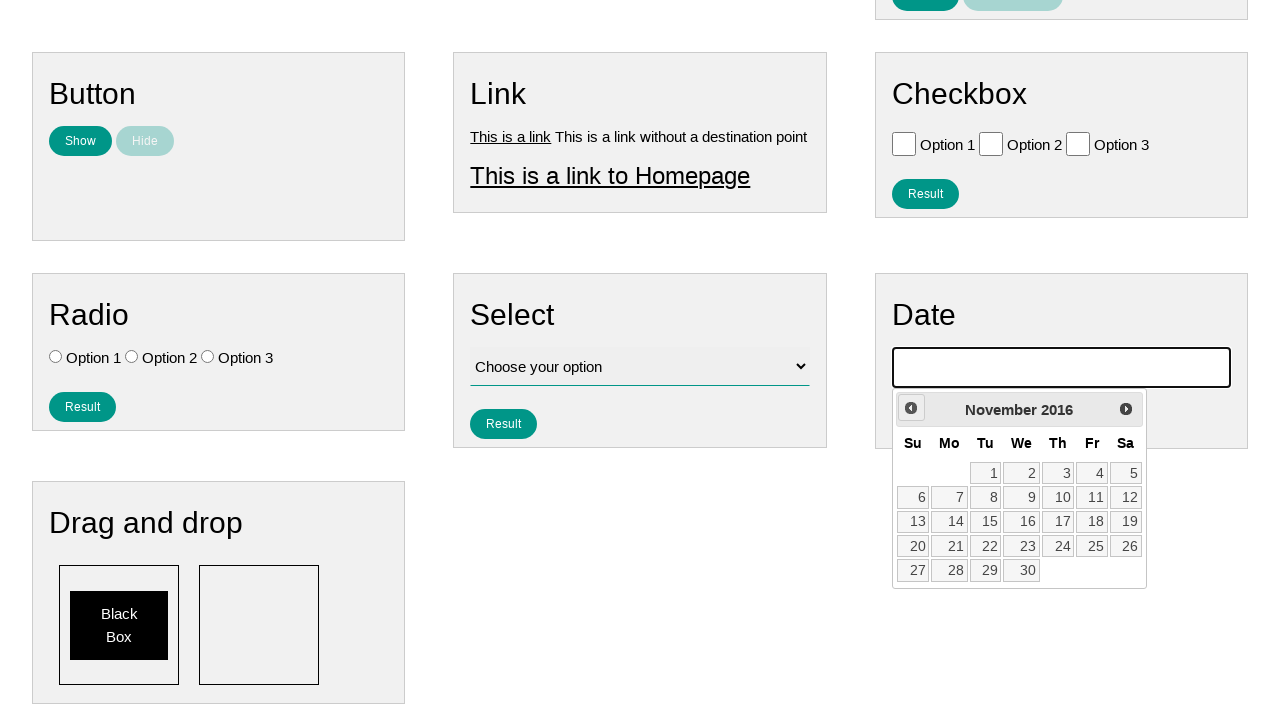

Clicked previous button to navigate back (iteration 112/210) at (911, 408) on .ui-datepicker-prev
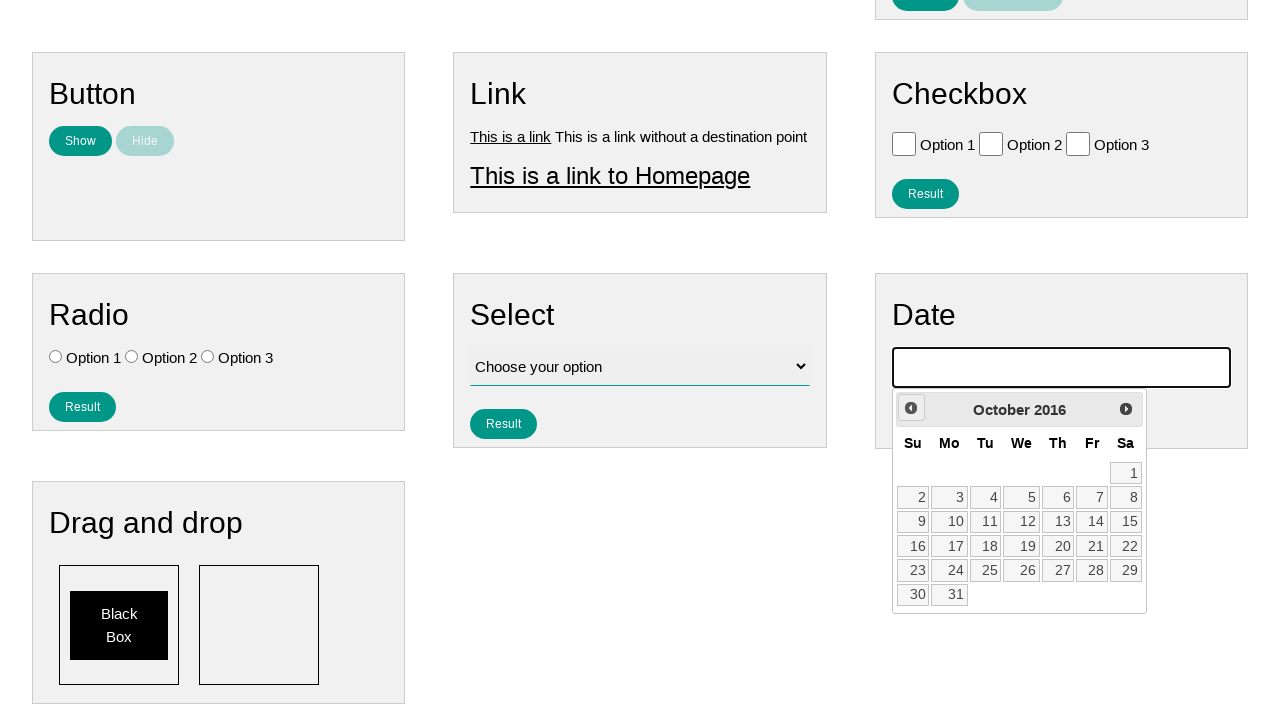

Clicked previous button to navigate back (iteration 113/210) at (911, 408) on .ui-datepicker-prev
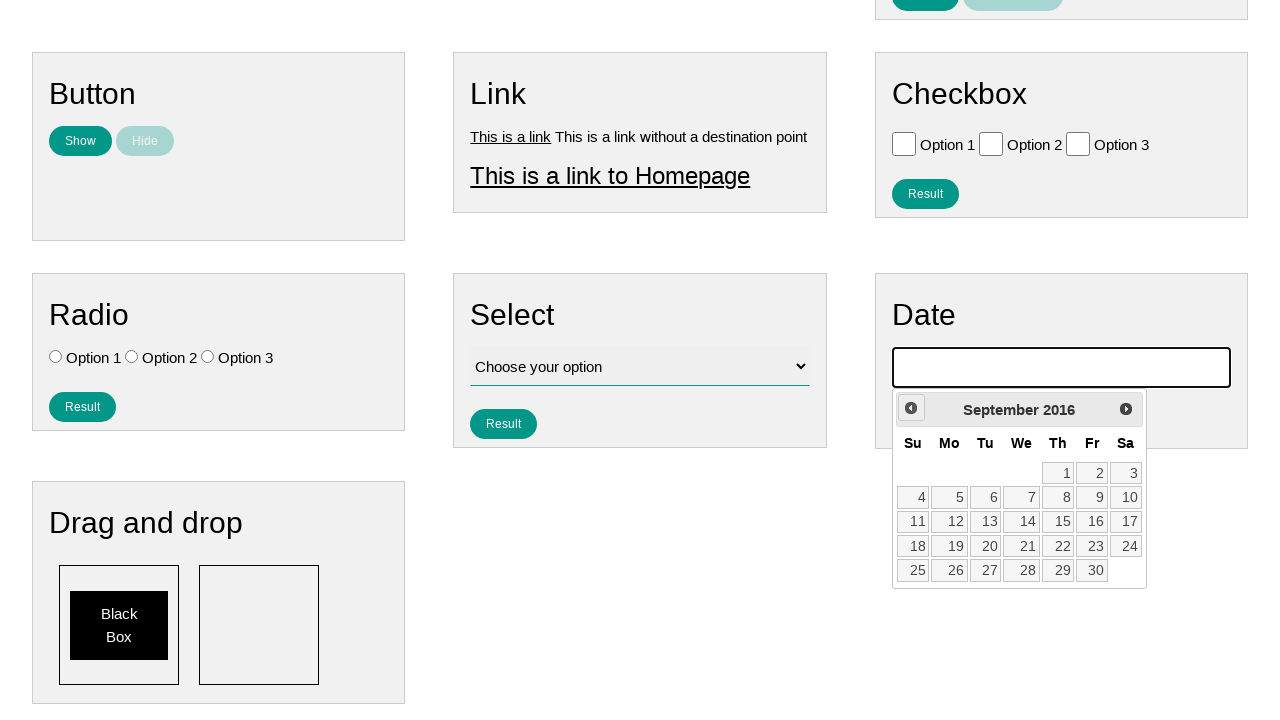

Clicked previous button to navigate back (iteration 114/210) at (911, 408) on .ui-datepicker-prev
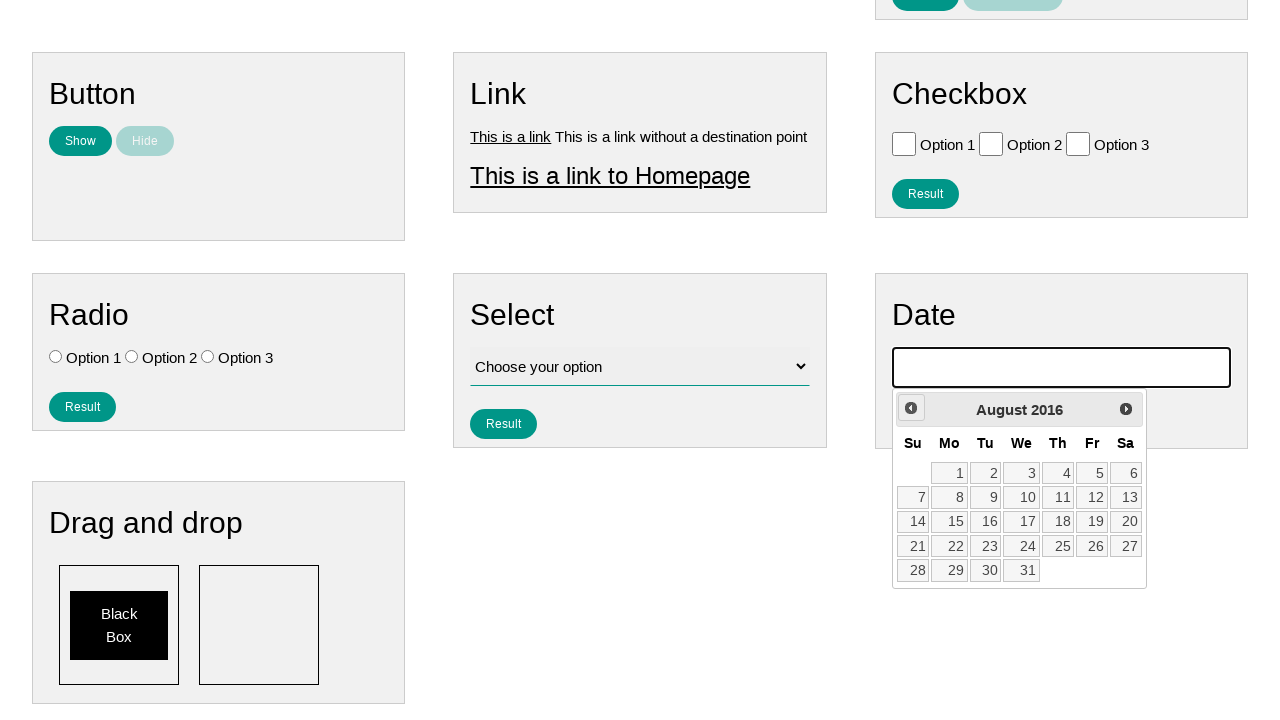

Clicked previous button to navigate back (iteration 115/210) at (911, 408) on .ui-datepicker-prev
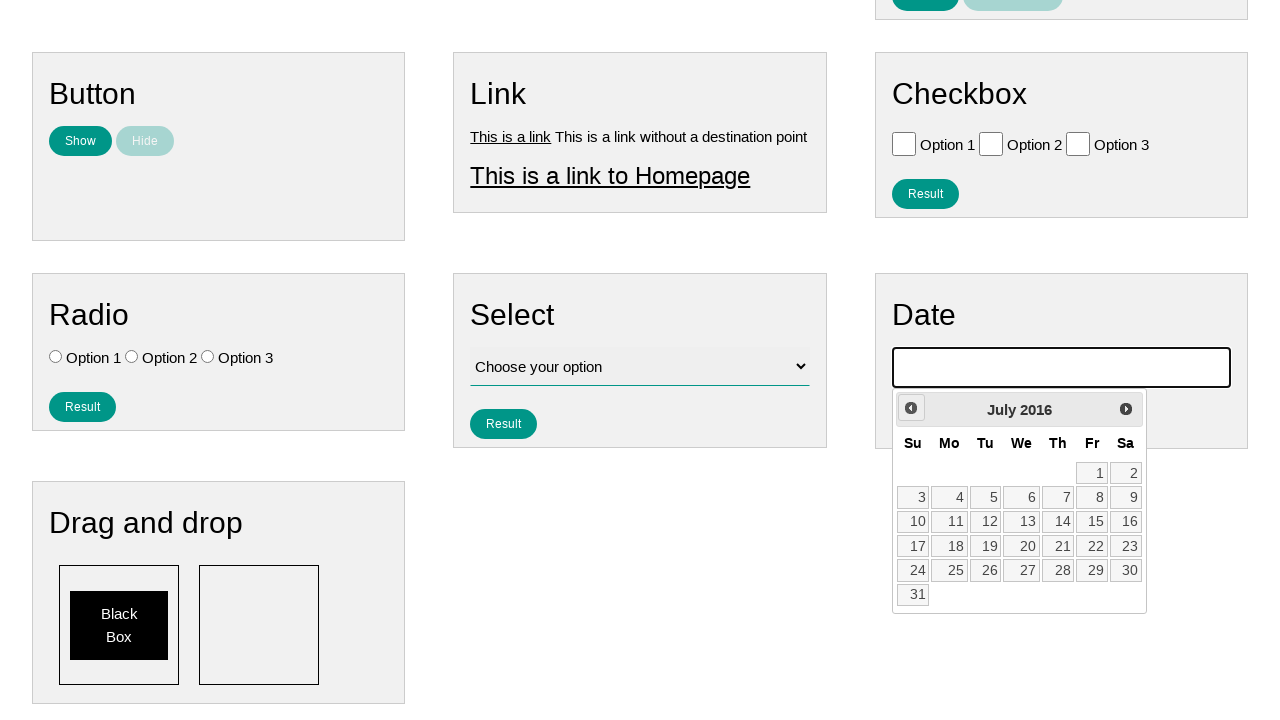

Clicked previous button to navigate back (iteration 116/210) at (911, 408) on .ui-datepicker-prev
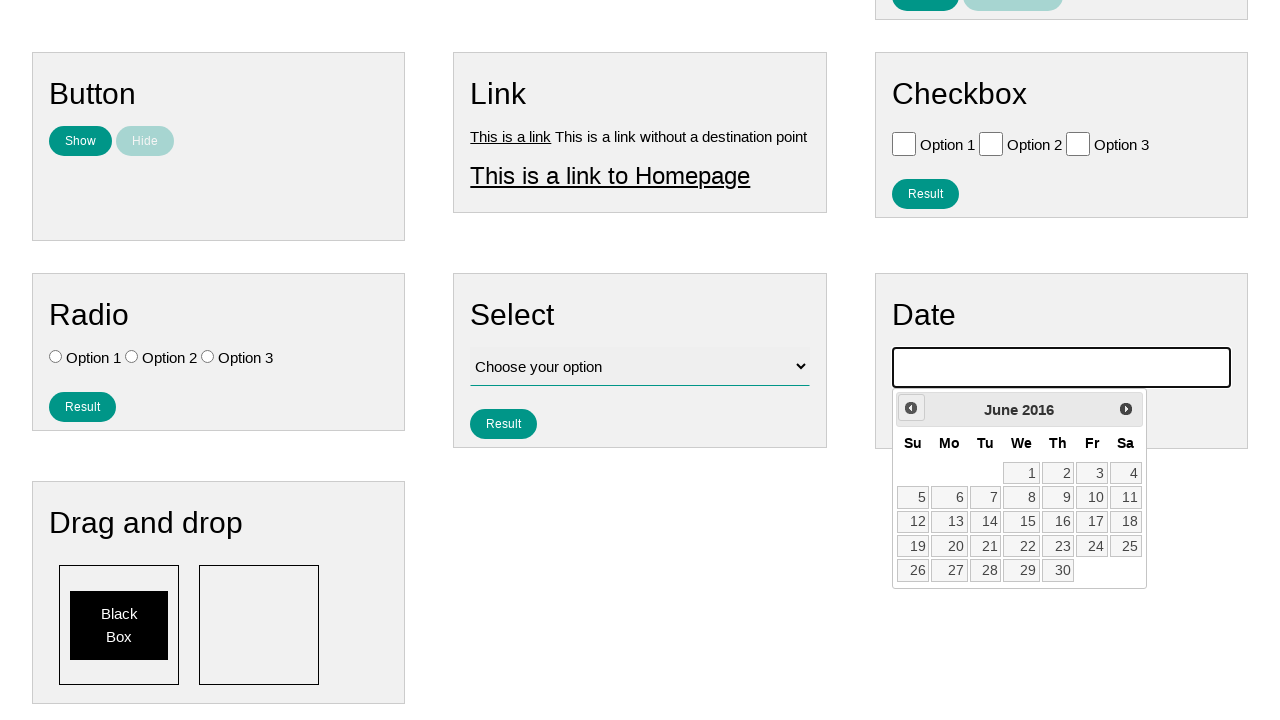

Clicked previous button to navigate back (iteration 117/210) at (911, 408) on .ui-datepicker-prev
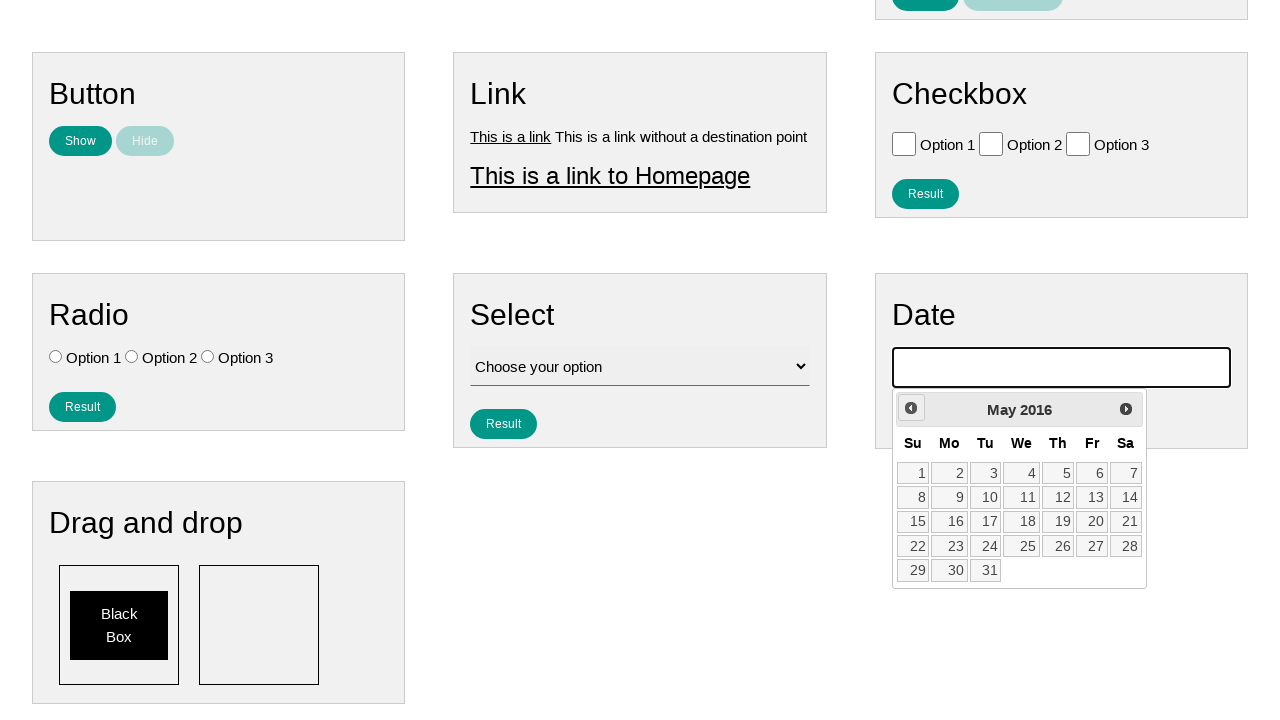

Clicked previous button to navigate back (iteration 118/210) at (911, 408) on .ui-datepicker-prev
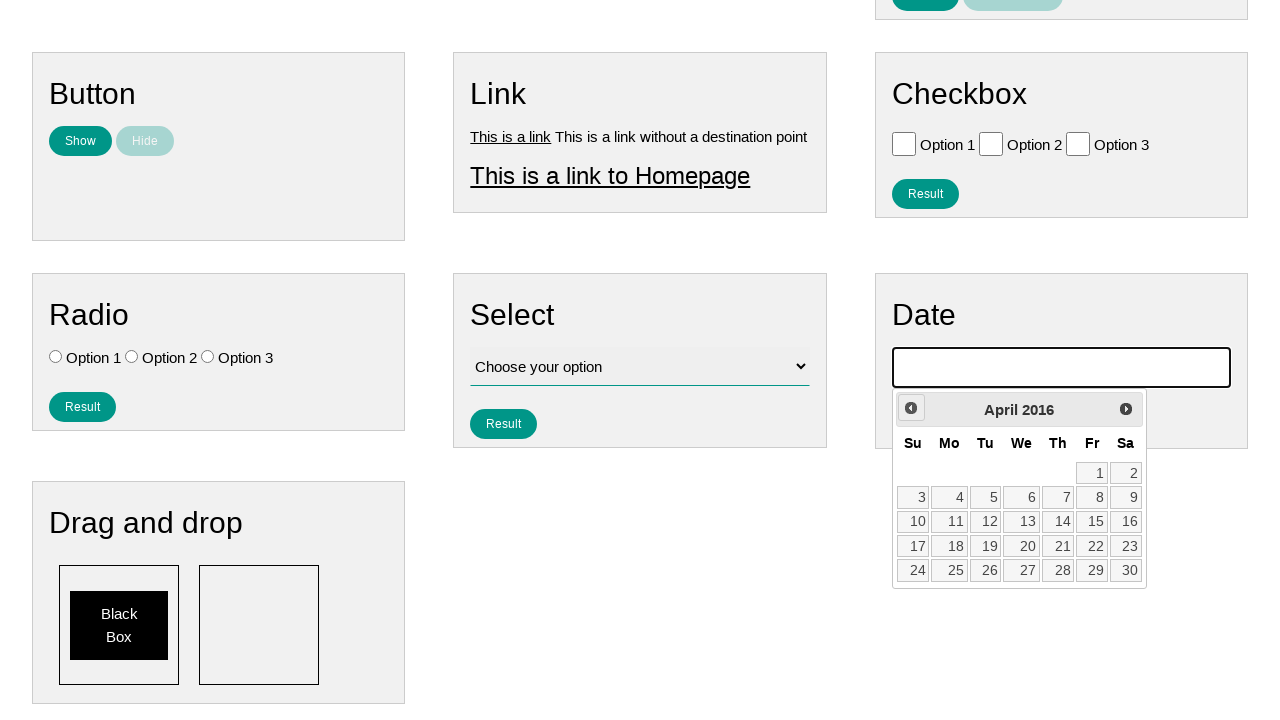

Clicked previous button to navigate back (iteration 119/210) at (911, 408) on .ui-datepicker-prev
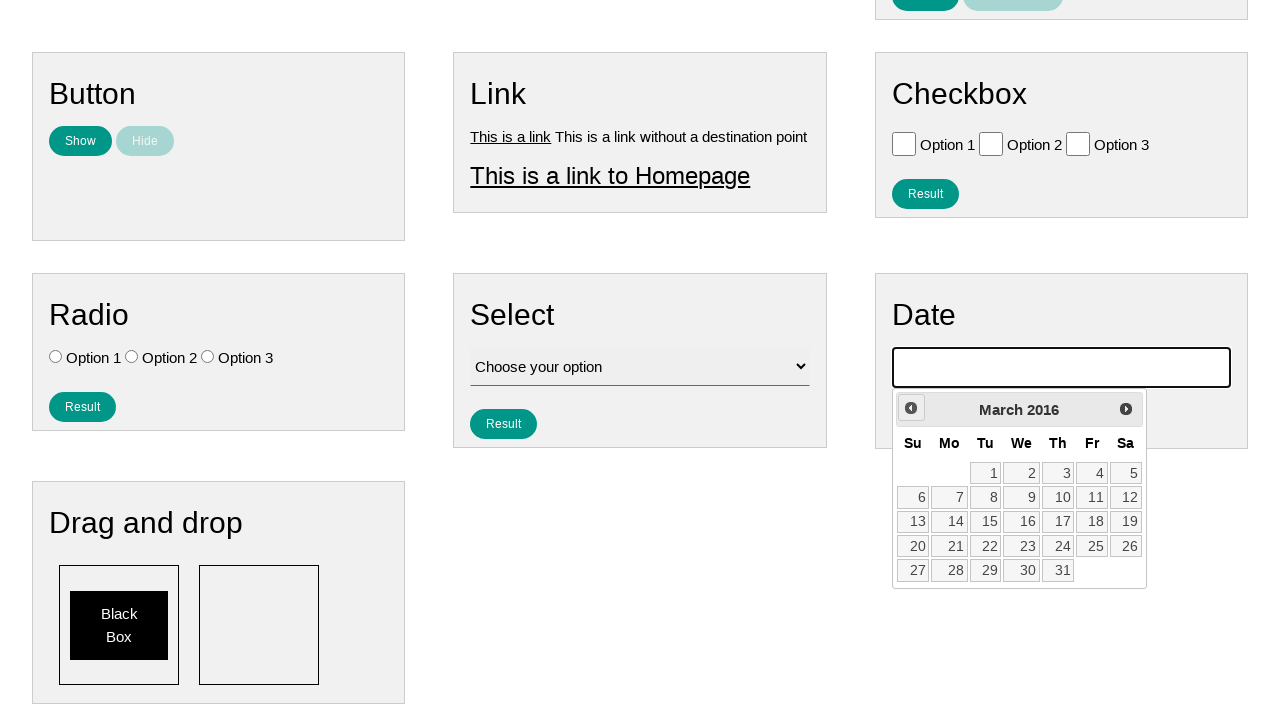

Clicked previous button to navigate back (iteration 120/210) at (911, 408) on .ui-datepicker-prev
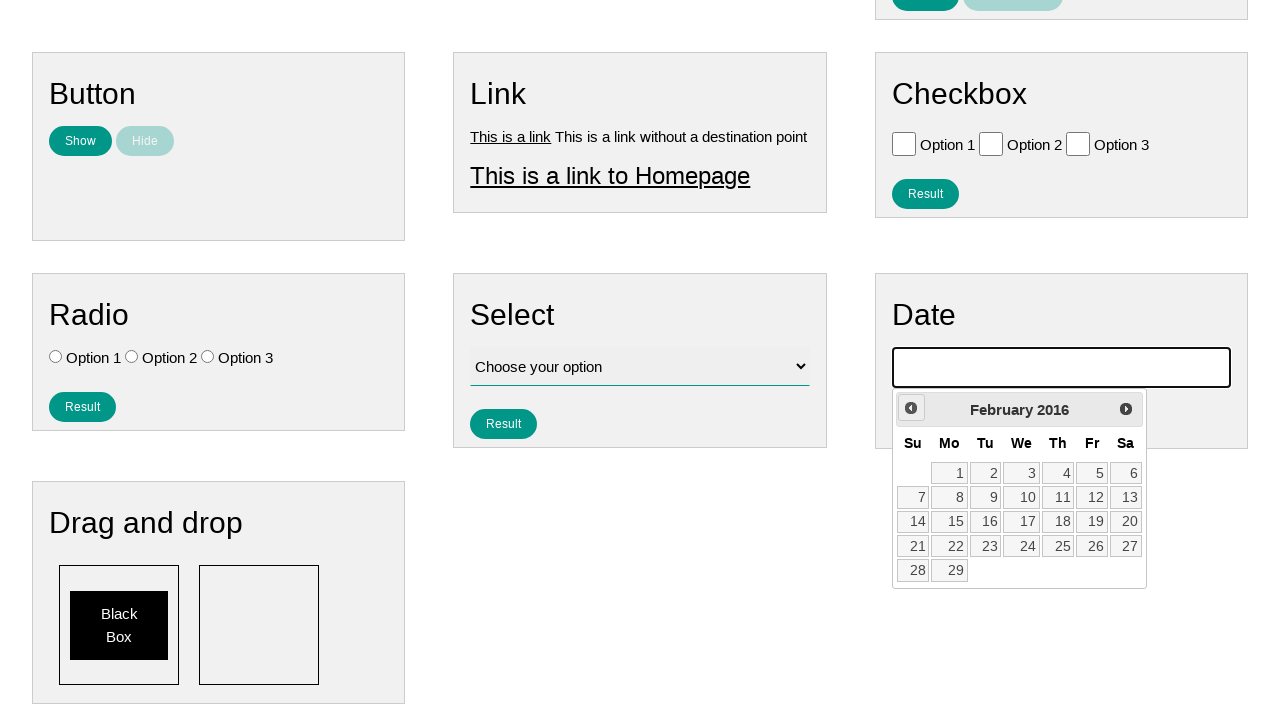

Clicked previous button to navigate back (iteration 121/210) at (911, 408) on .ui-datepicker-prev
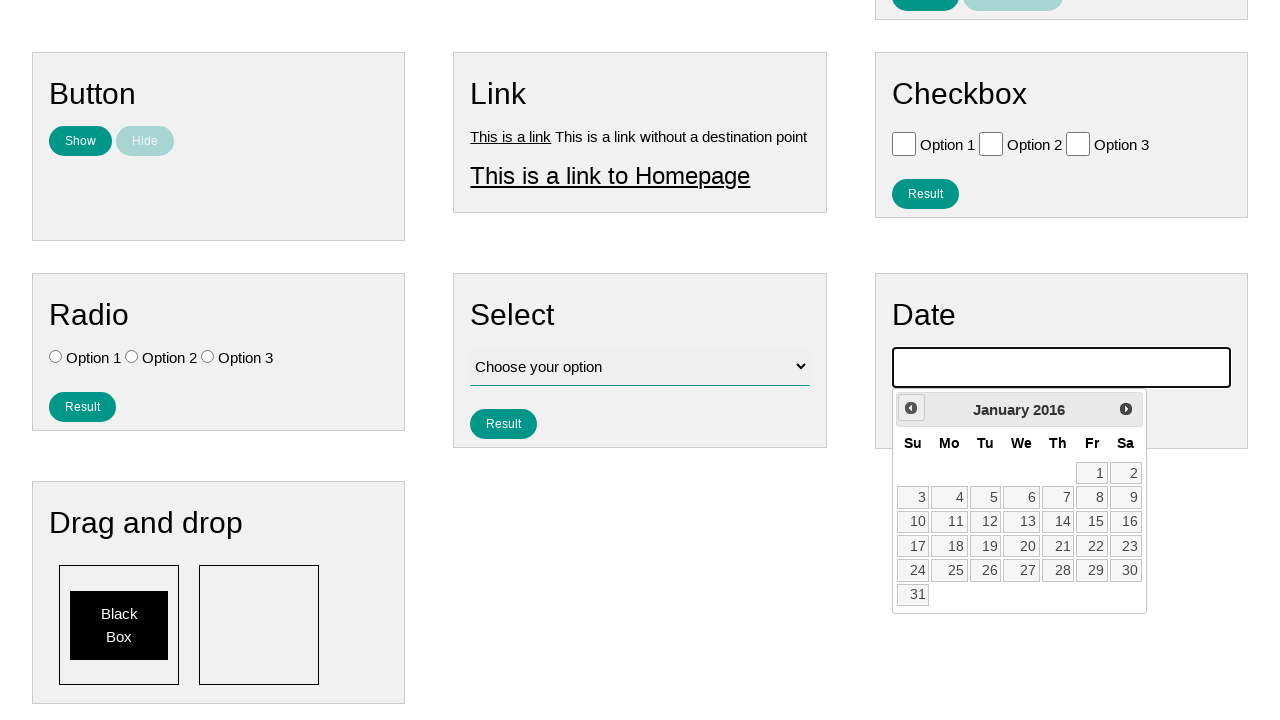

Clicked previous button to navigate back (iteration 122/210) at (911, 408) on .ui-datepicker-prev
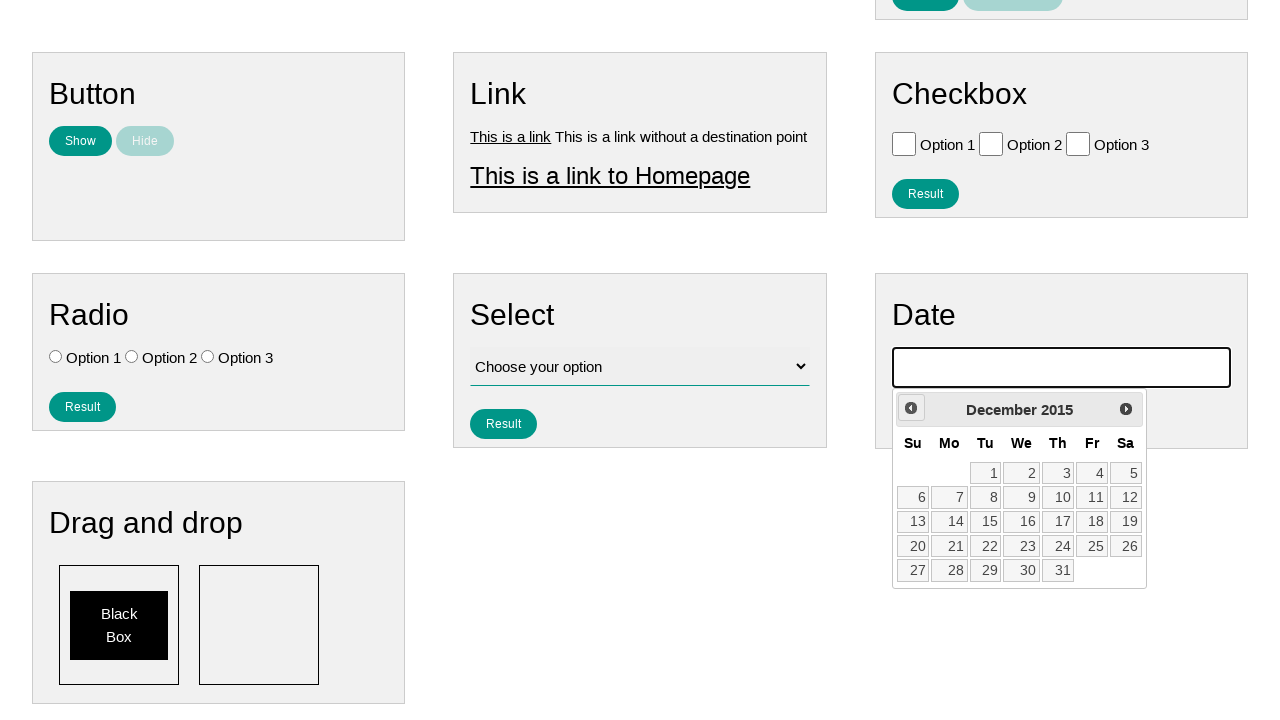

Clicked previous button to navigate back (iteration 123/210) at (911, 408) on .ui-datepicker-prev
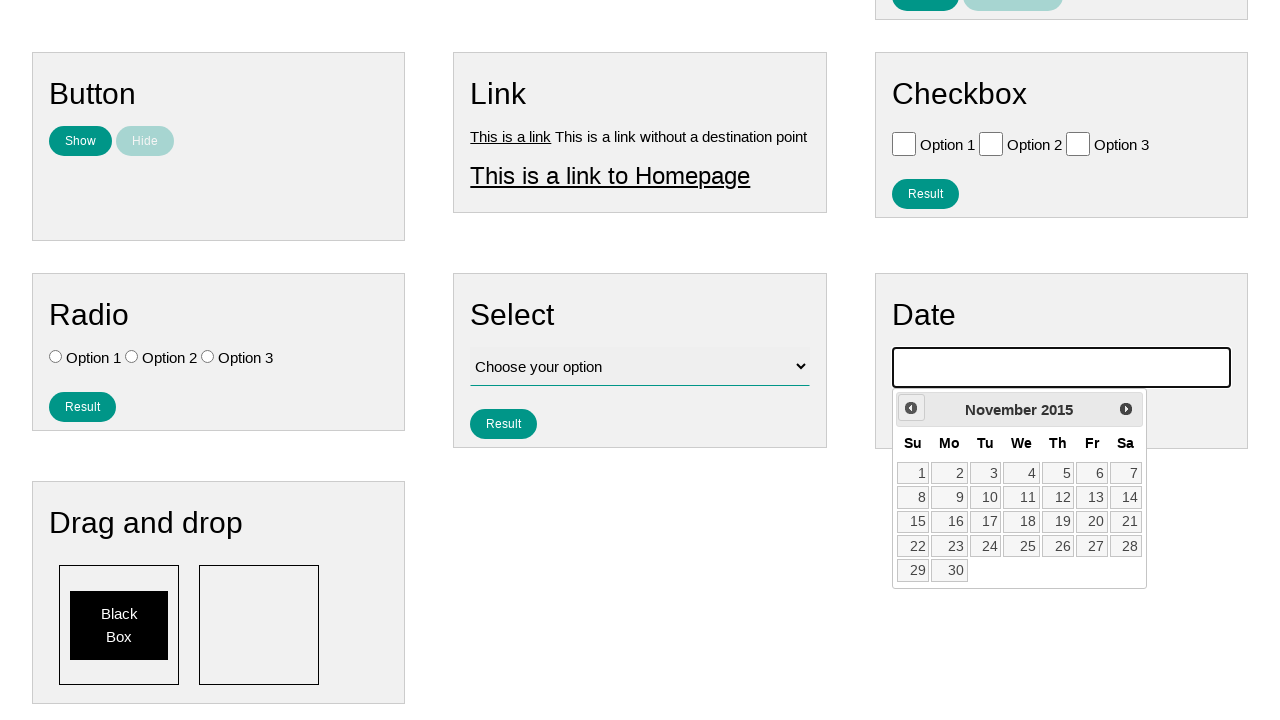

Clicked previous button to navigate back (iteration 124/210) at (911, 408) on .ui-datepicker-prev
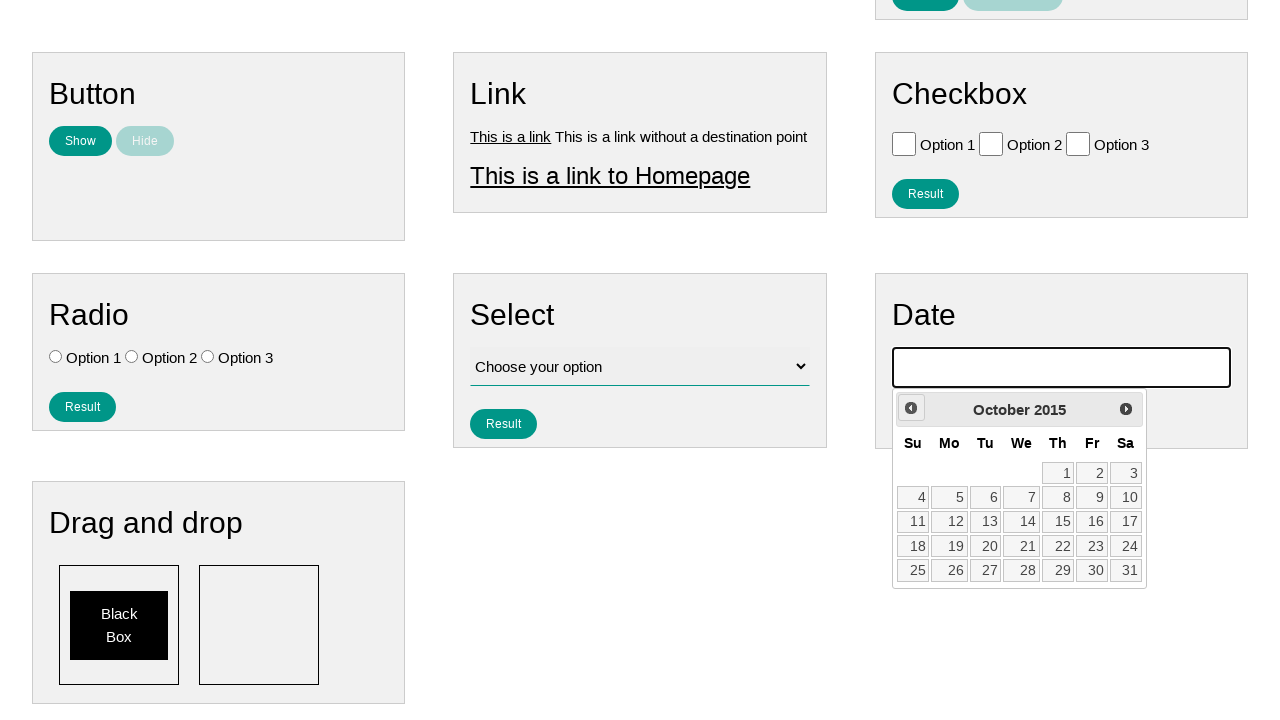

Clicked previous button to navigate back (iteration 125/210) at (911, 408) on .ui-datepicker-prev
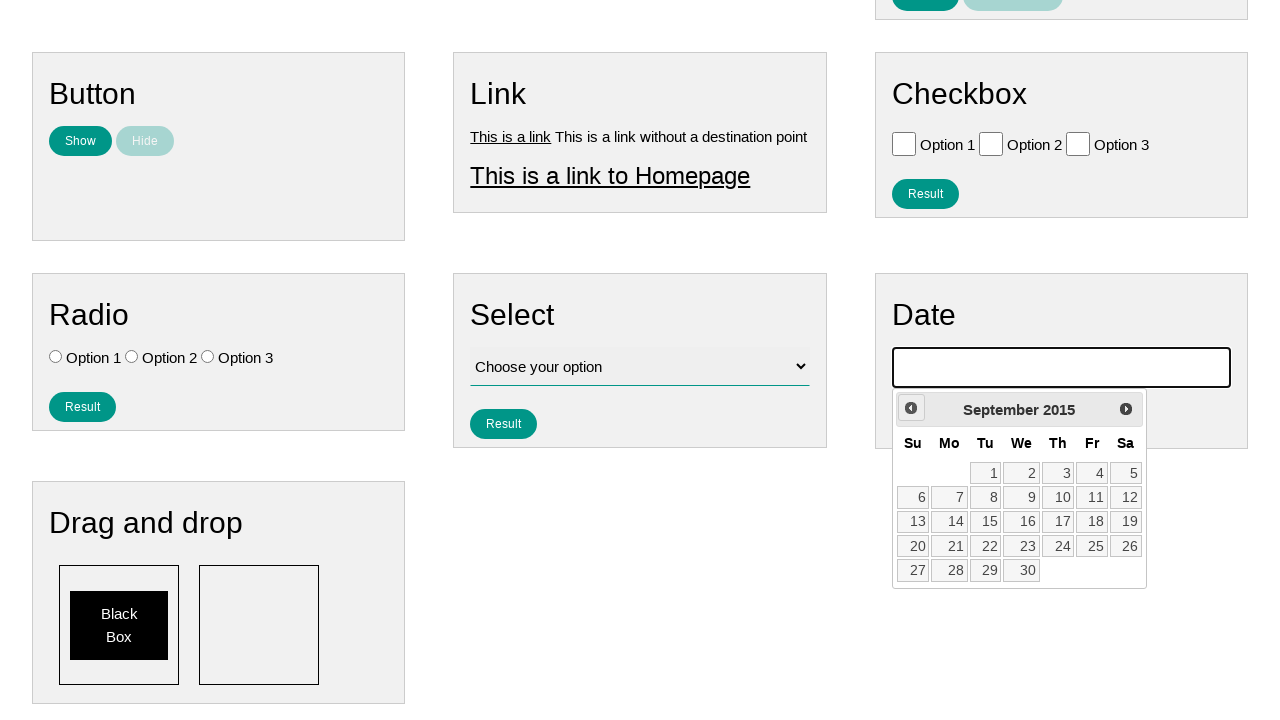

Clicked previous button to navigate back (iteration 126/210) at (911, 408) on .ui-datepicker-prev
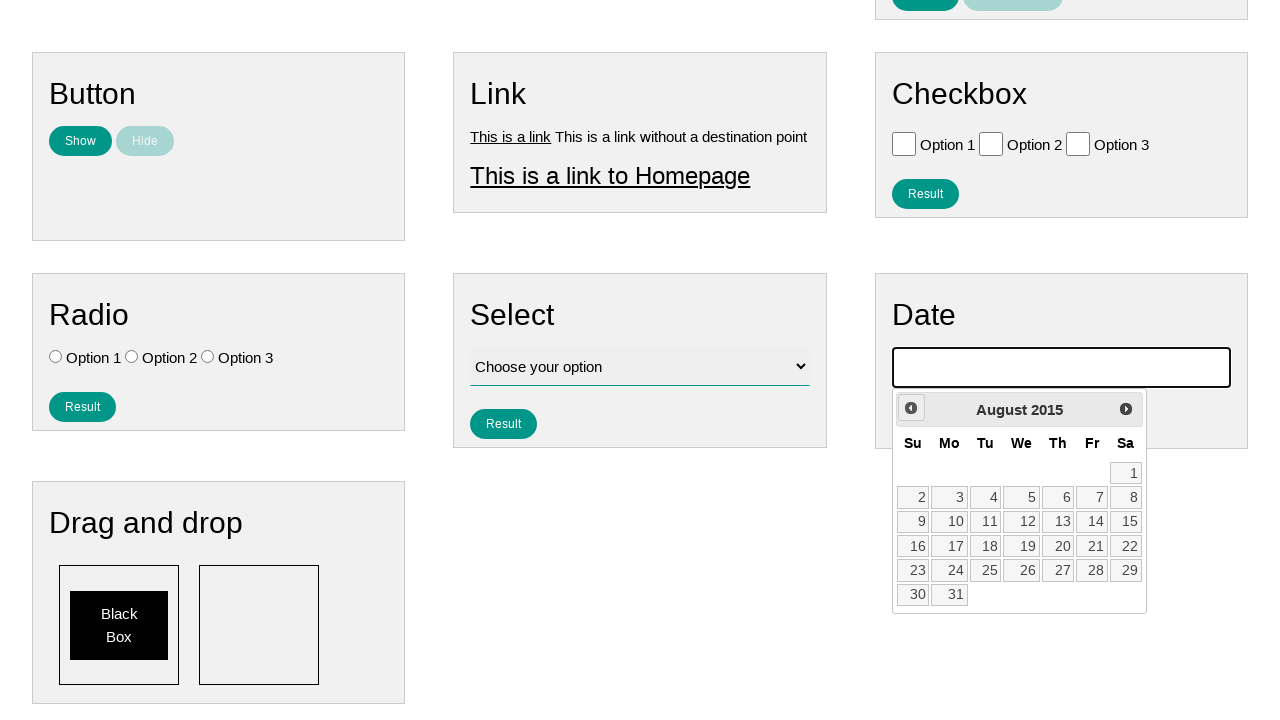

Clicked previous button to navigate back (iteration 127/210) at (911, 408) on .ui-datepicker-prev
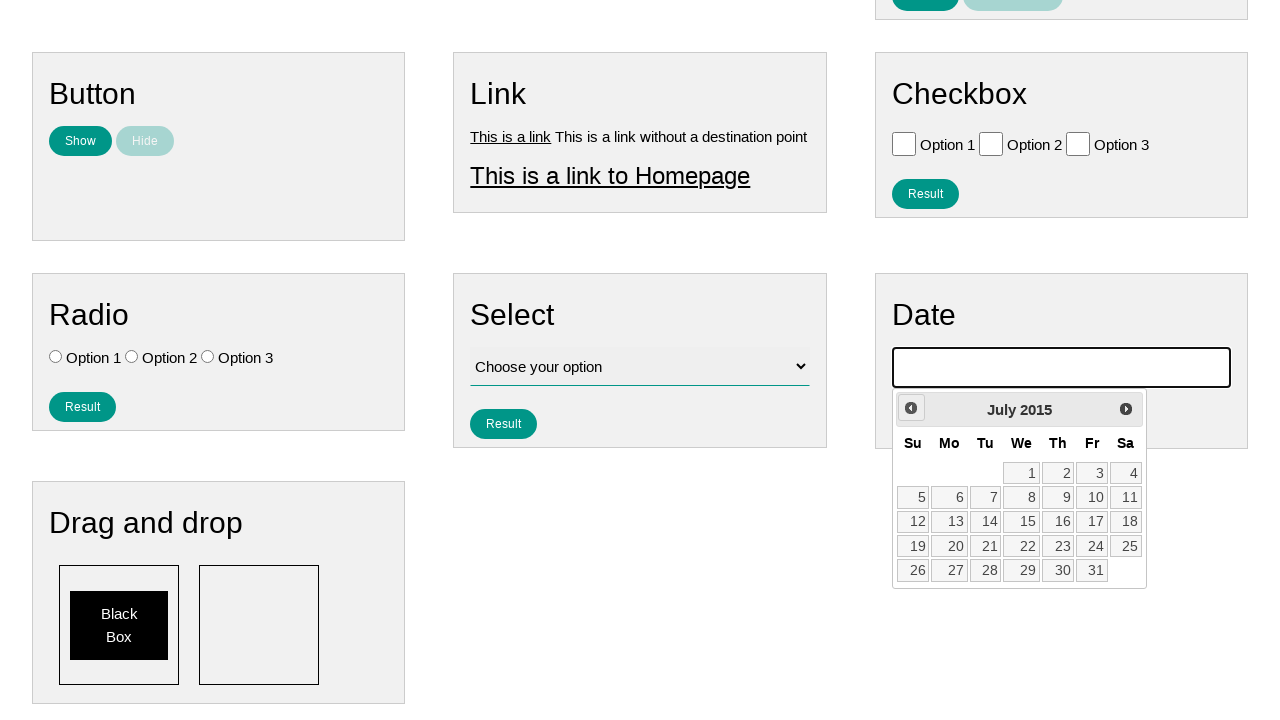

Clicked previous button to navigate back (iteration 128/210) at (911, 408) on .ui-datepicker-prev
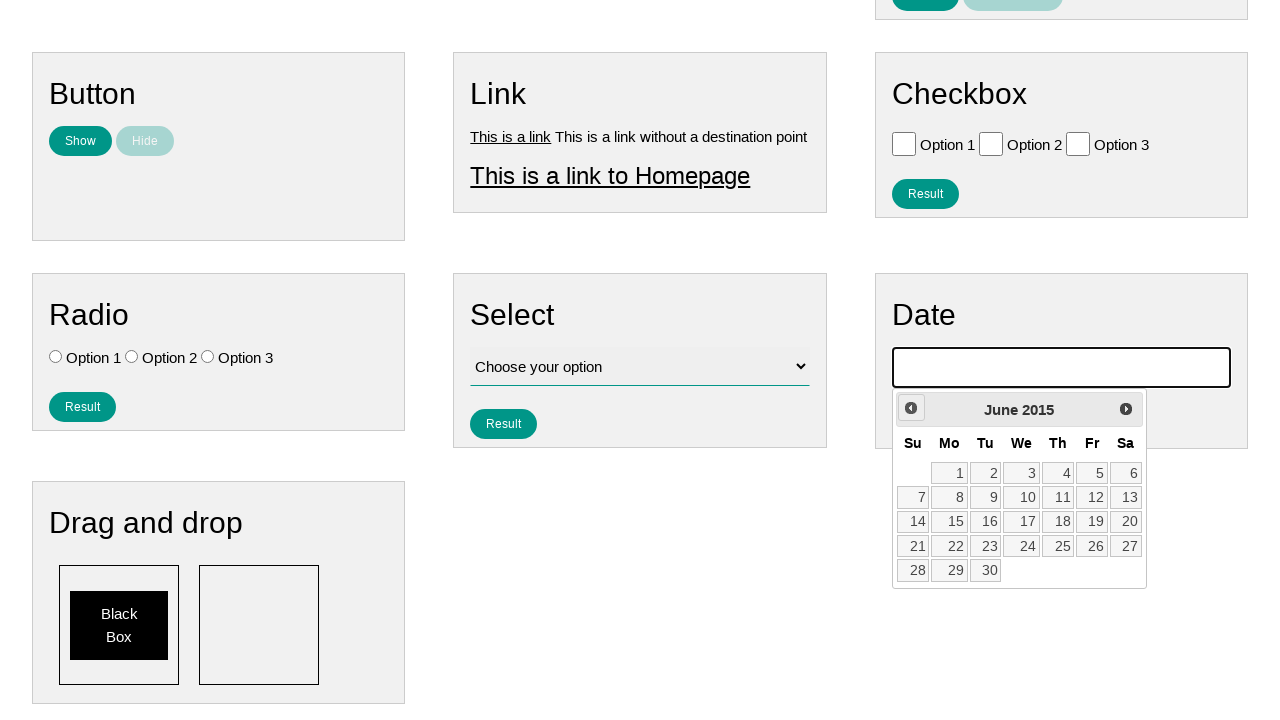

Clicked previous button to navigate back (iteration 129/210) at (911, 408) on .ui-datepicker-prev
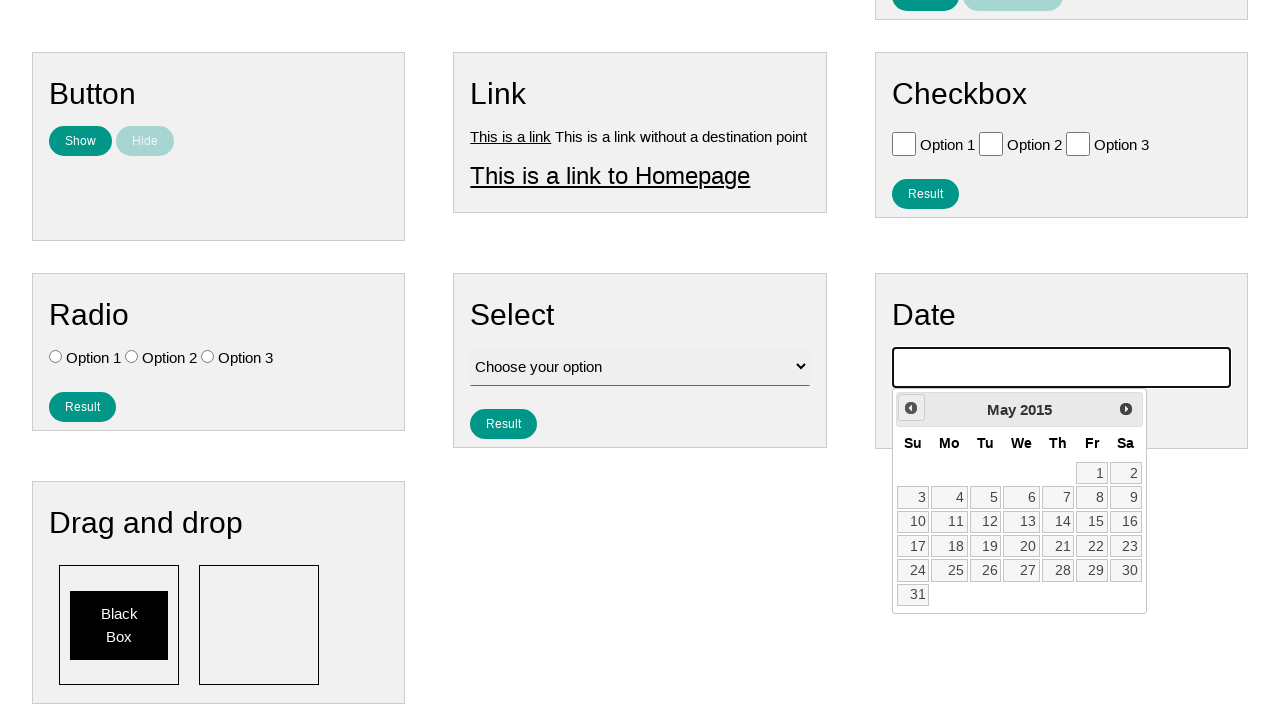

Clicked previous button to navigate back (iteration 130/210) at (911, 408) on .ui-datepicker-prev
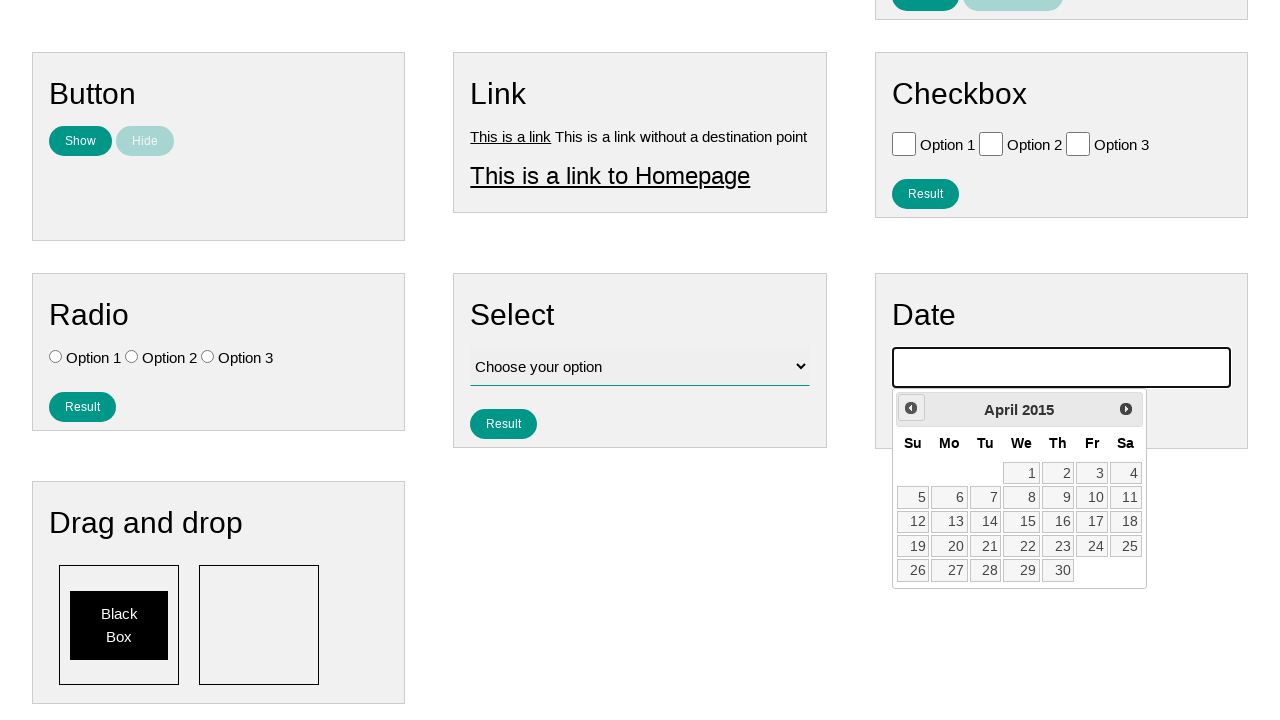

Clicked previous button to navigate back (iteration 131/210) at (911, 408) on .ui-datepicker-prev
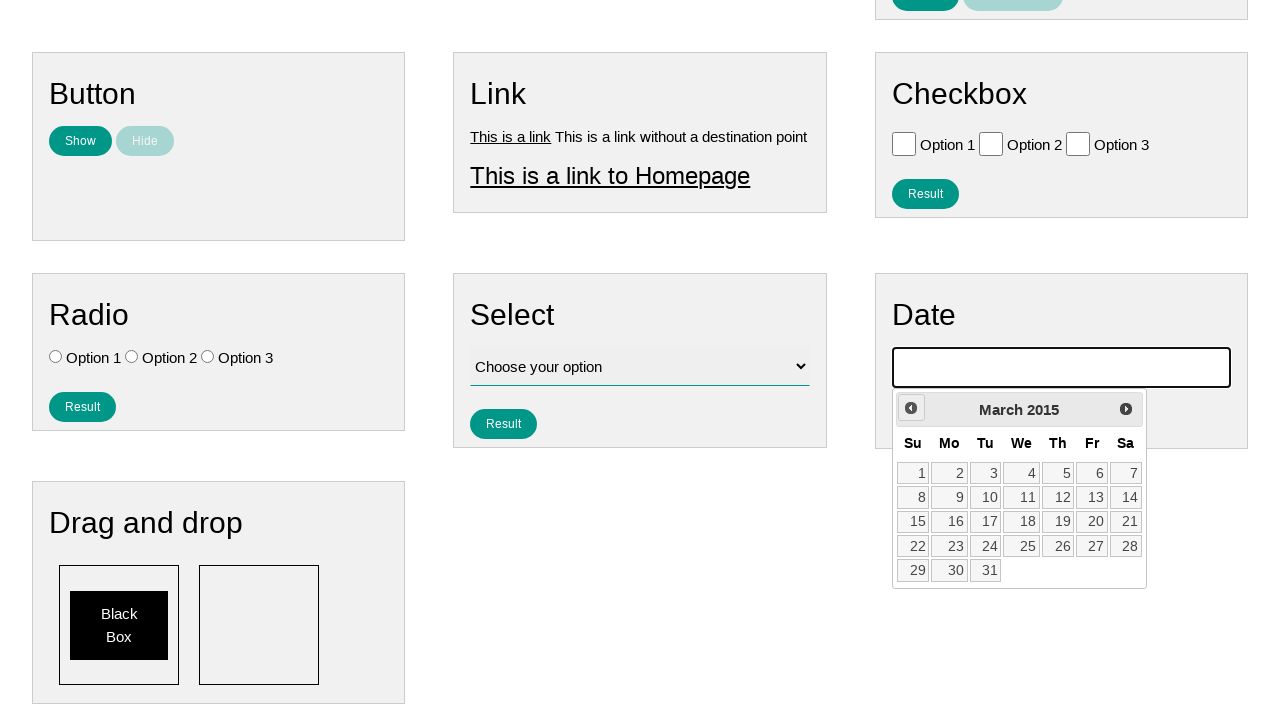

Clicked previous button to navigate back (iteration 132/210) at (911, 408) on .ui-datepicker-prev
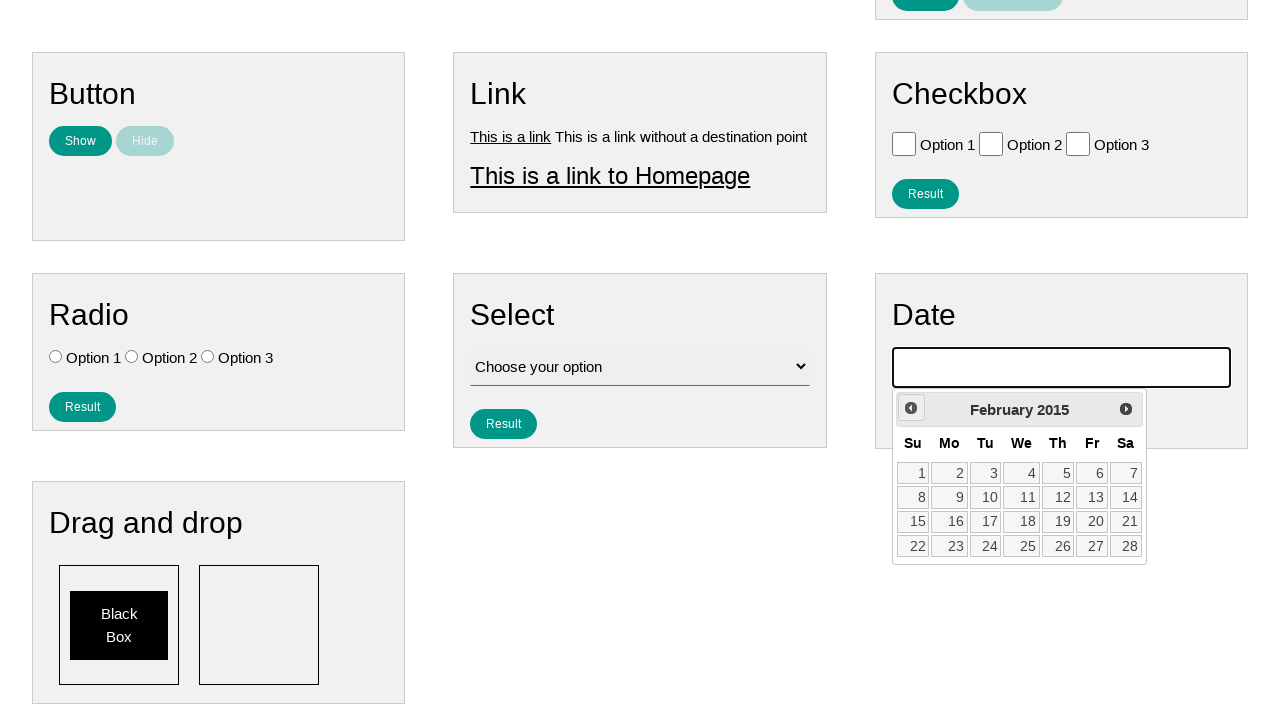

Clicked previous button to navigate back (iteration 133/210) at (911, 408) on .ui-datepicker-prev
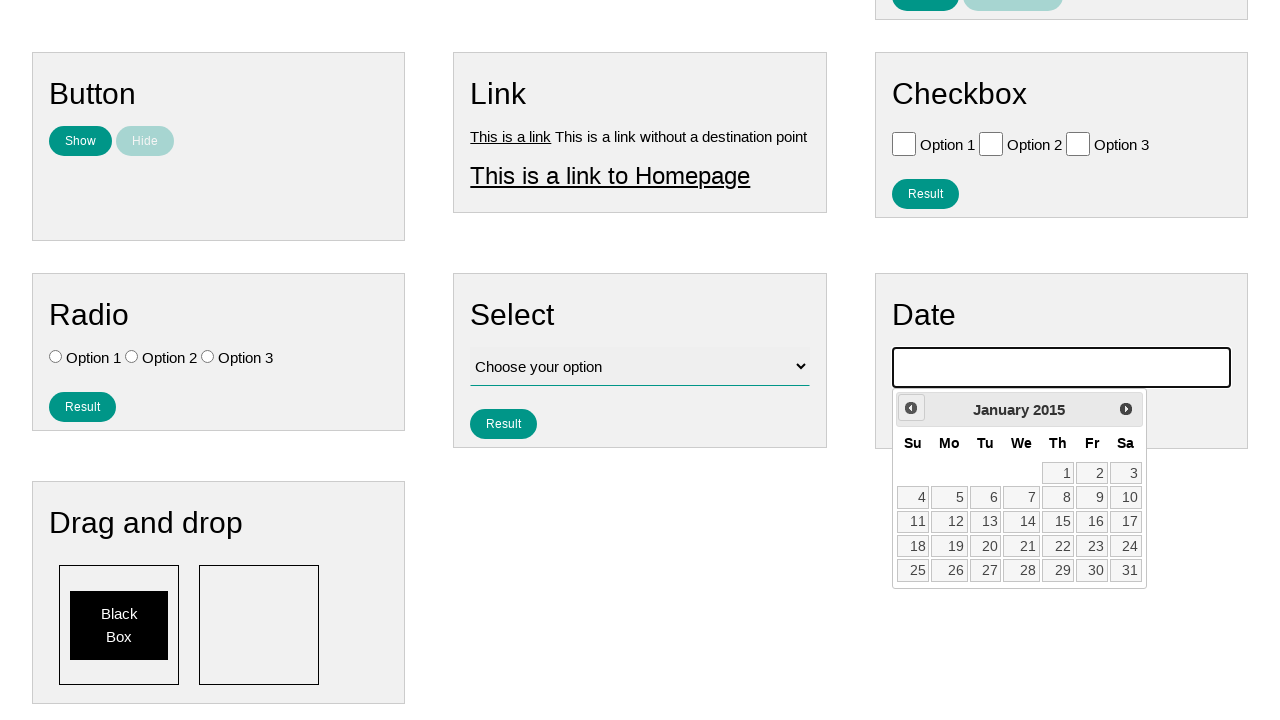

Clicked previous button to navigate back (iteration 134/210) at (911, 408) on .ui-datepicker-prev
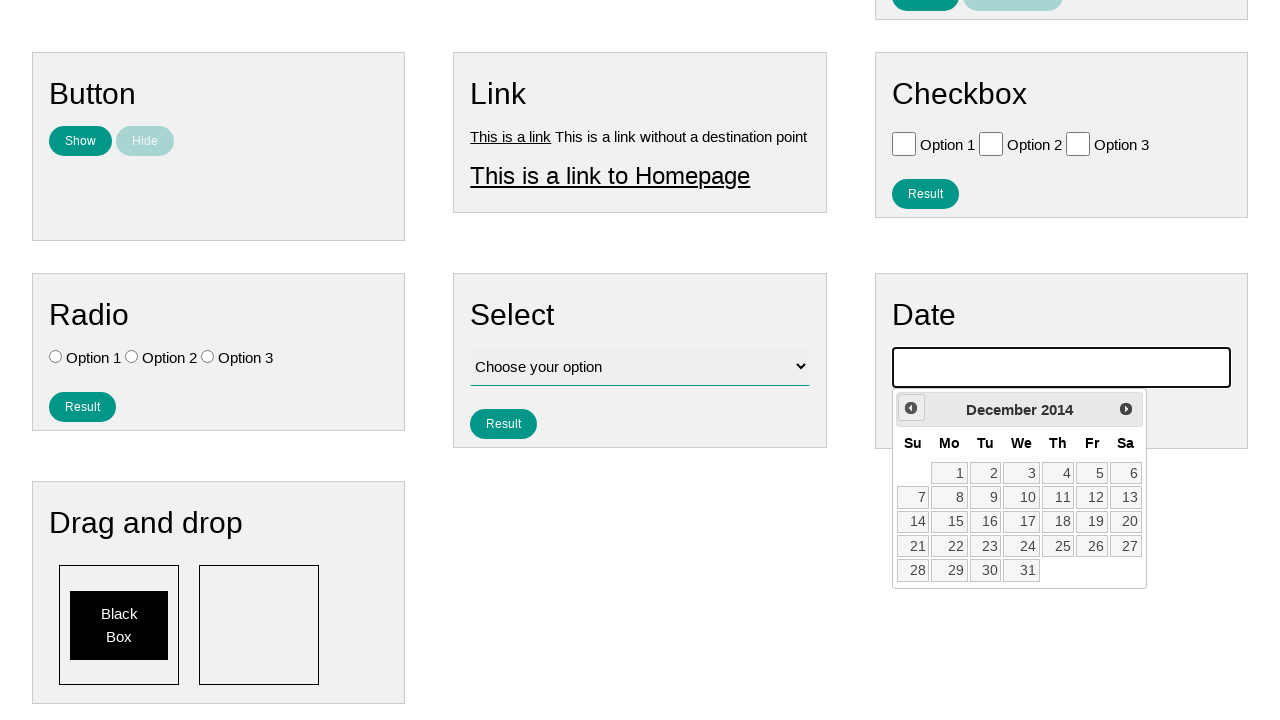

Clicked previous button to navigate back (iteration 135/210) at (911, 408) on .ui-datepicker-prev
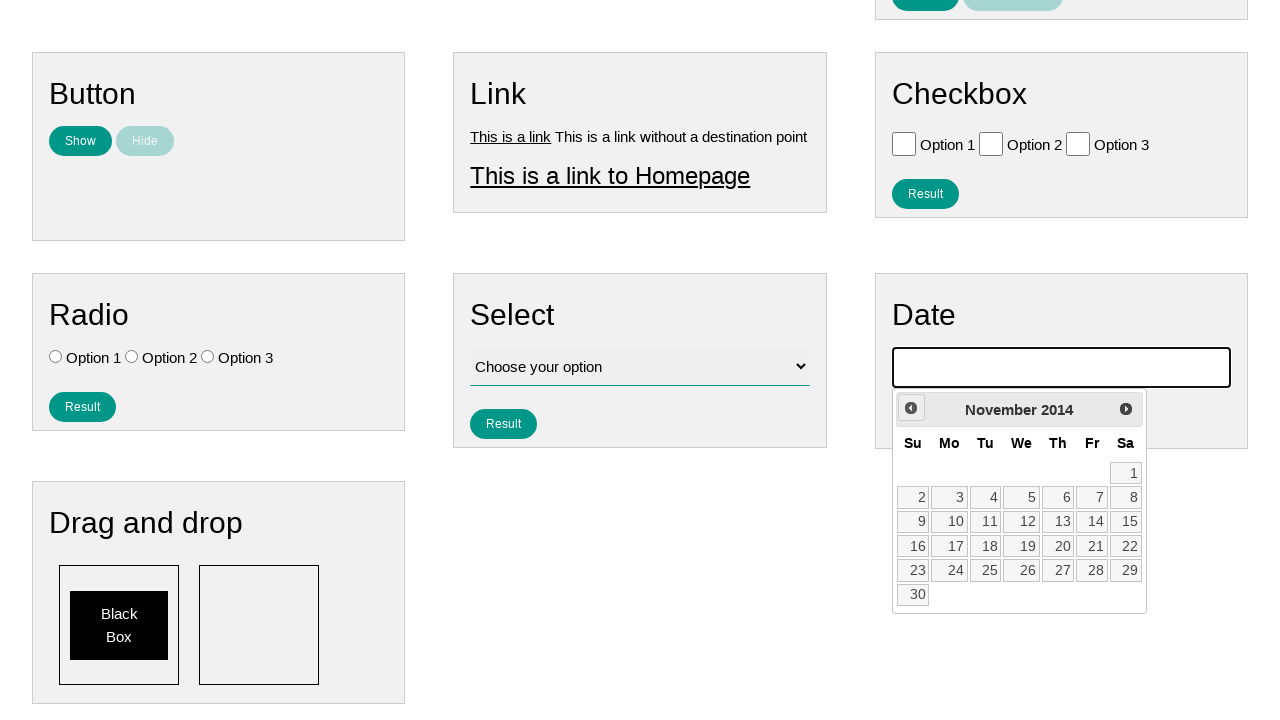

Clicked previous button to navigate back (iteration 136/210) at (911, 408) on .ui-datepicker-prev
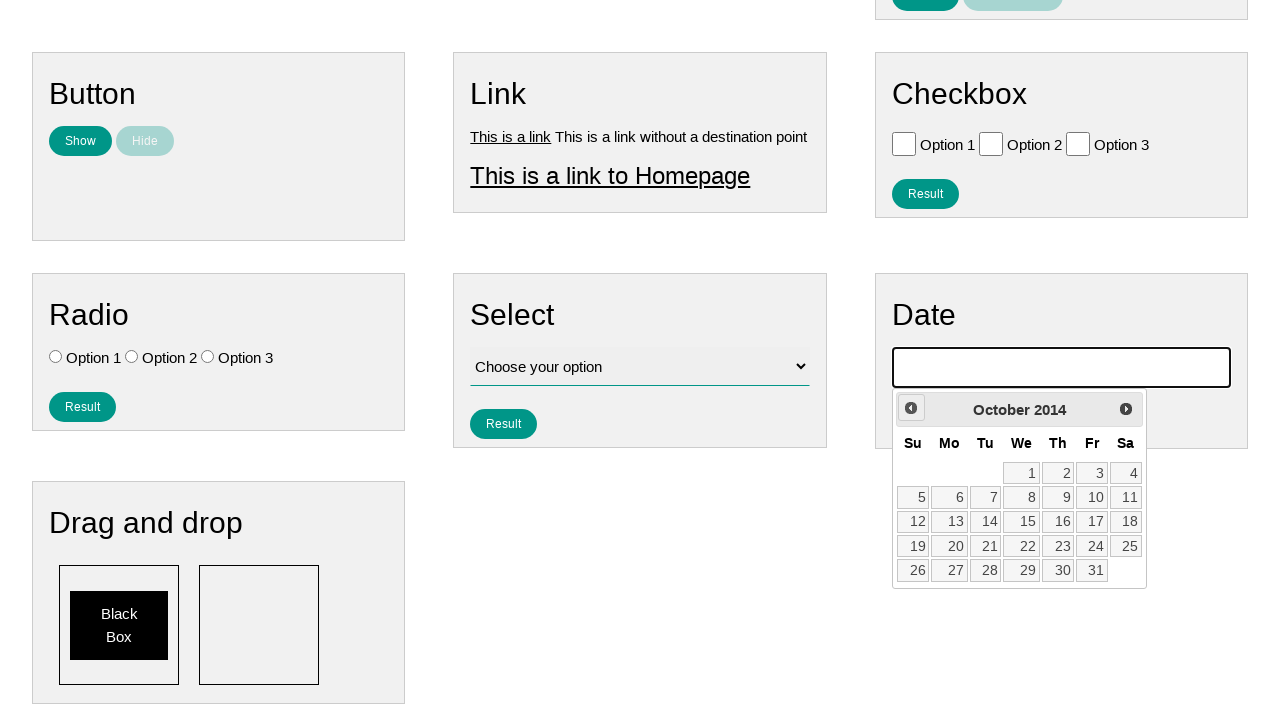

Clicked previous button to navigate back (iteration 137/210) at (911, 408) on .ui-datepicker-prev
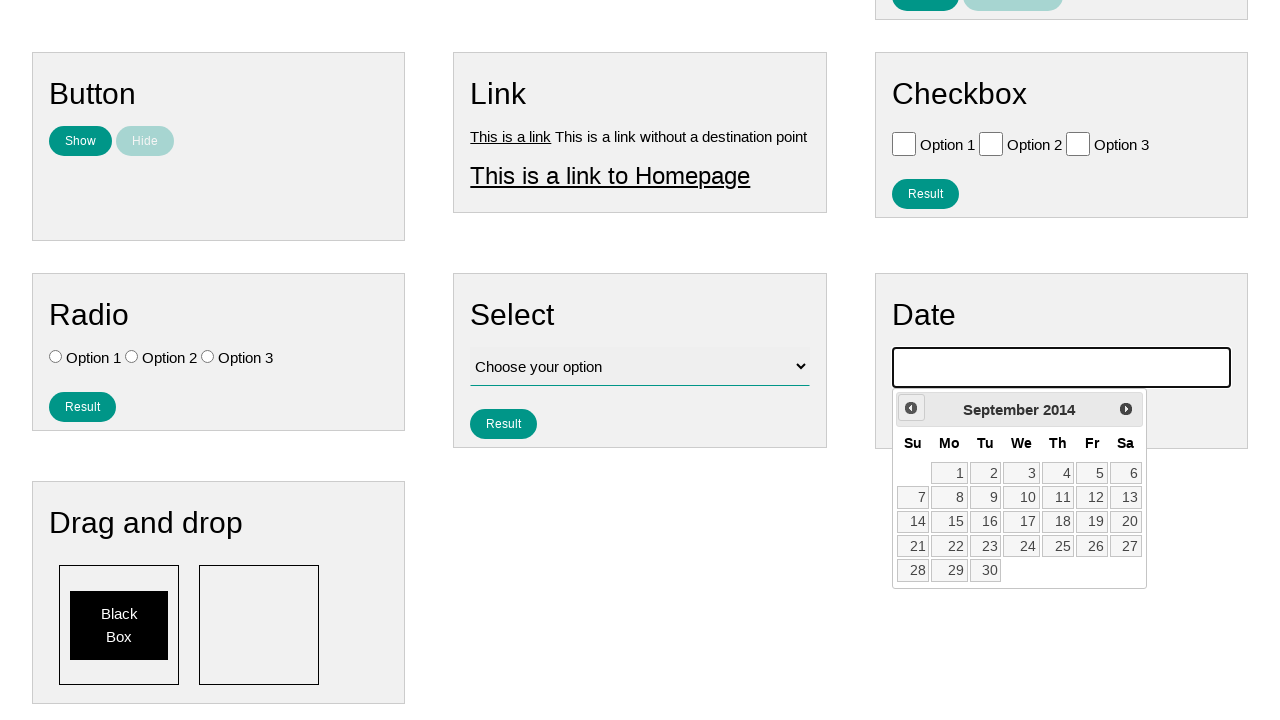

Clicked previous button to navigate back (iteration 138/210) at (911, 408) on .ui-datepicker-prev
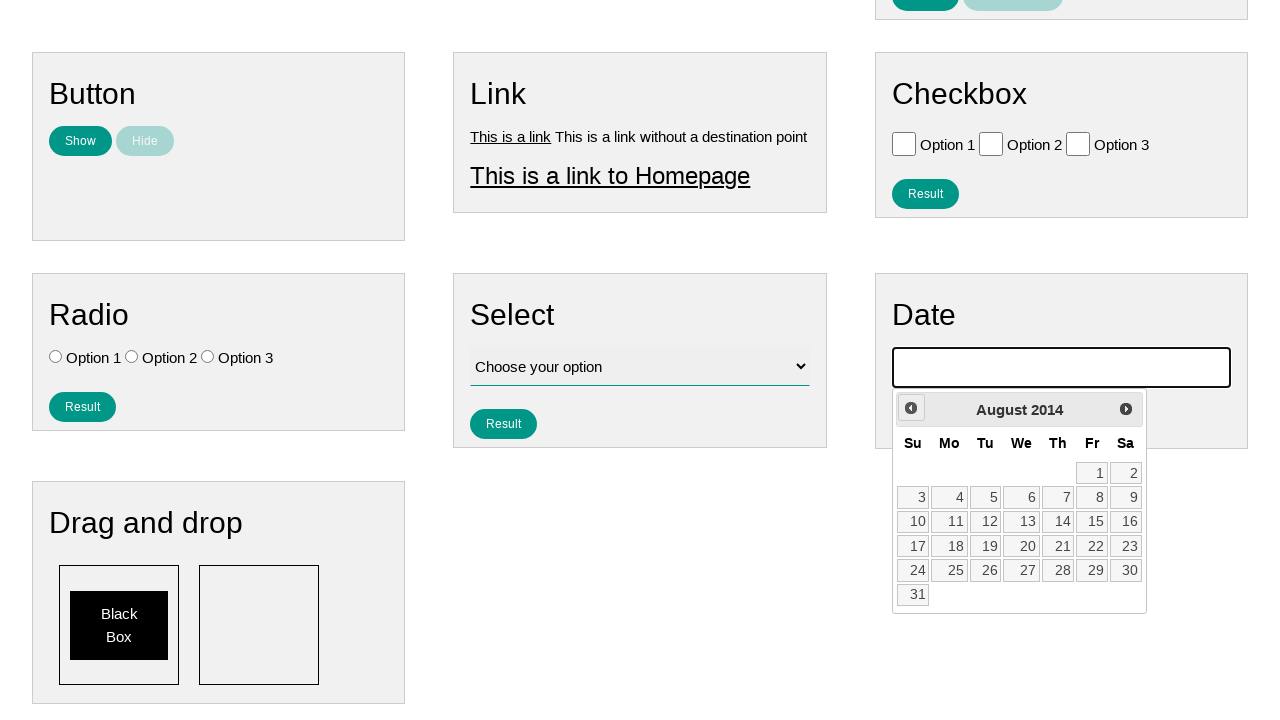

Clicked previous button to navigate back (iteration 139/210) at (911, 408) on .ui-datepicker-prev
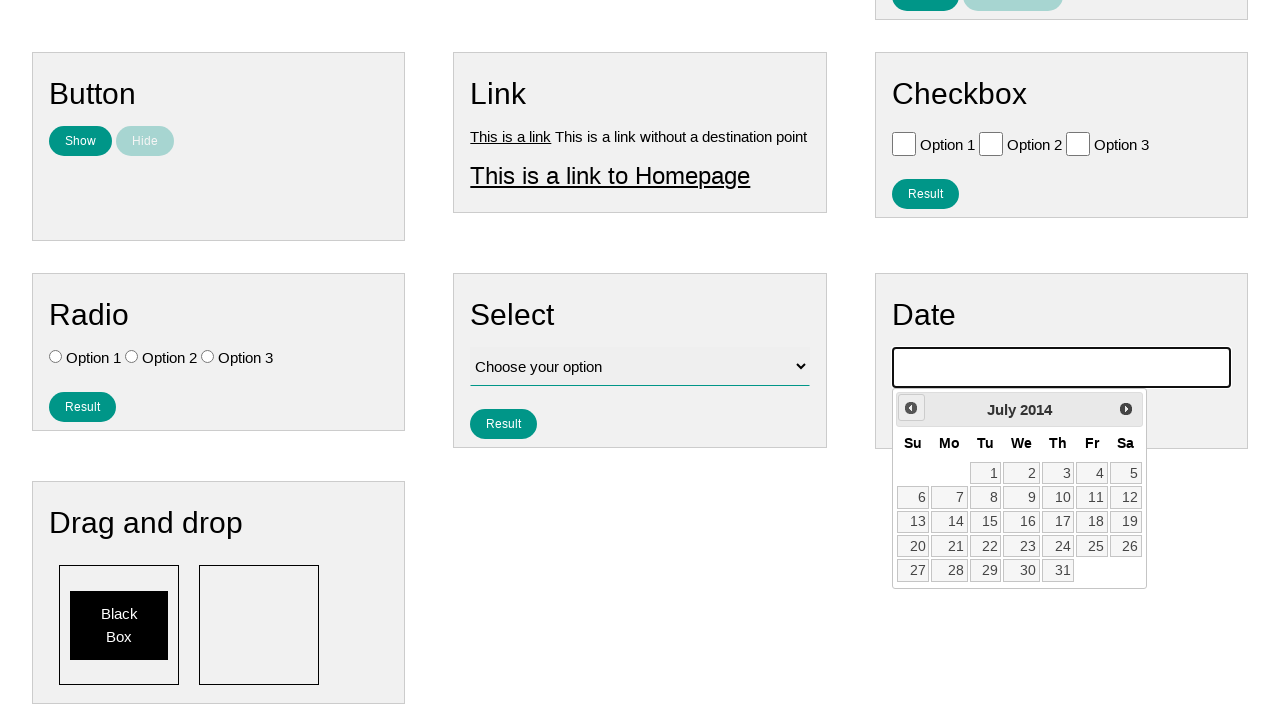

Clicked previous button to navigate back (iteration 140/210) at (911, 408) on .ui-datepicker-prev
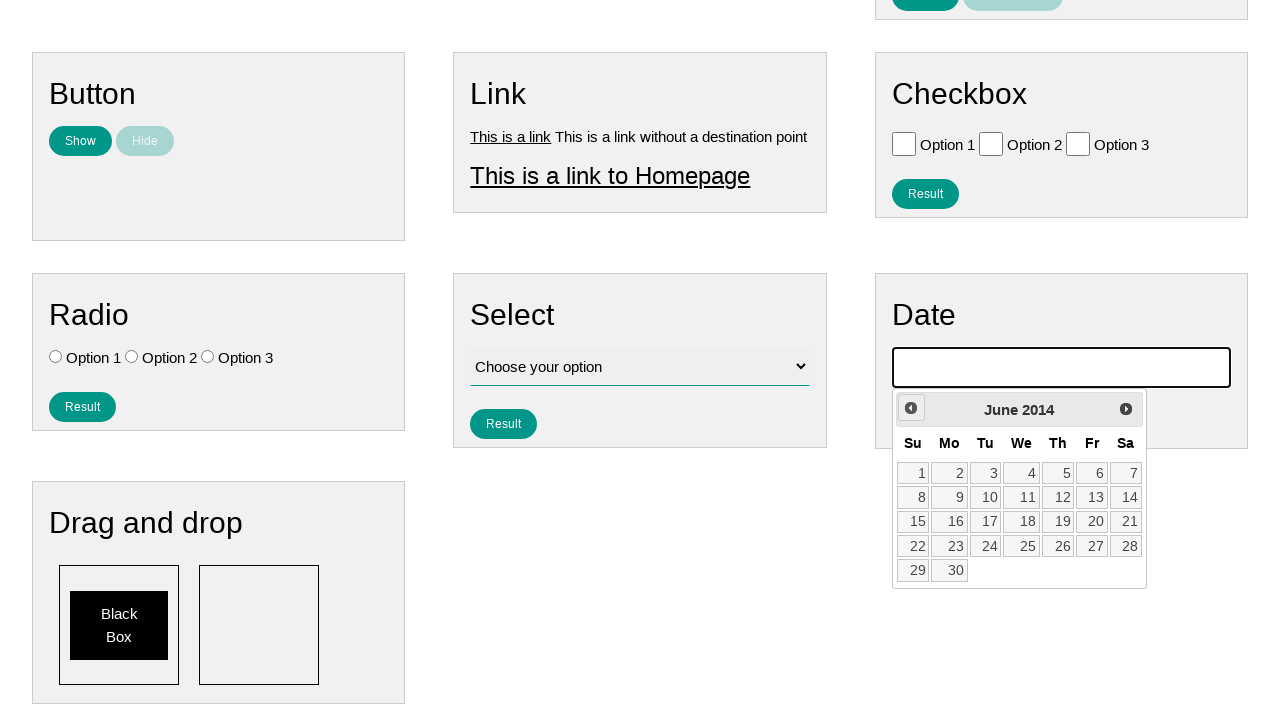

Clicked previous button to navigate back (iteration 141/210) at (911, 408) on .ui-datepicker-prev
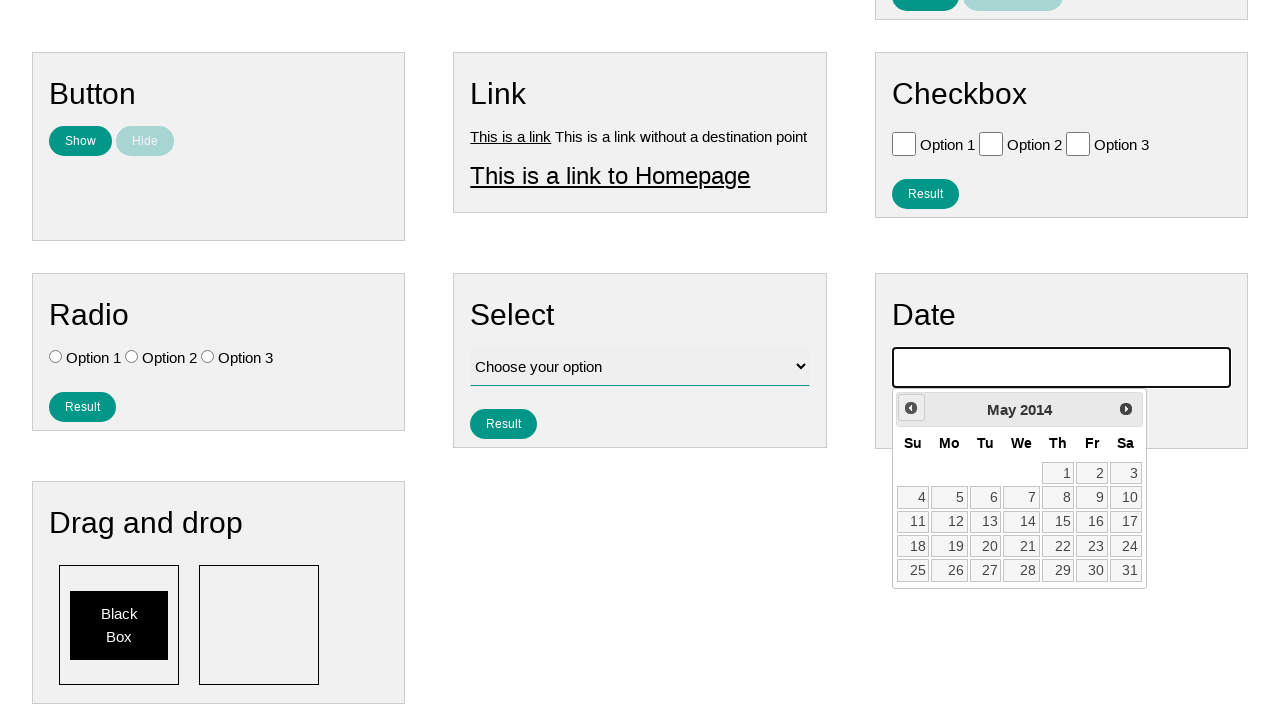

Clicked previous button to navigate back (iteration 142/210) at (911, 408) on .ui-datepicker-prev
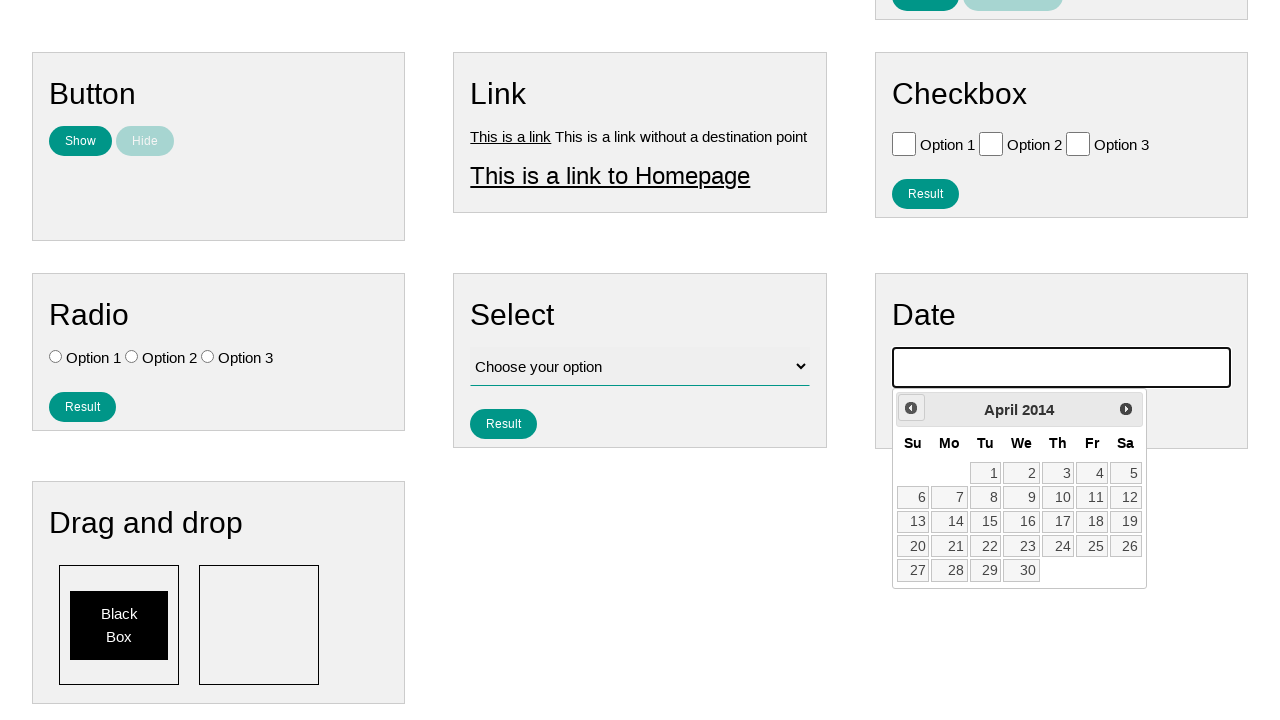

Clicked previous button to navigate back (iteration 143/210) at (911, 408) on .ui-datepicker-prev
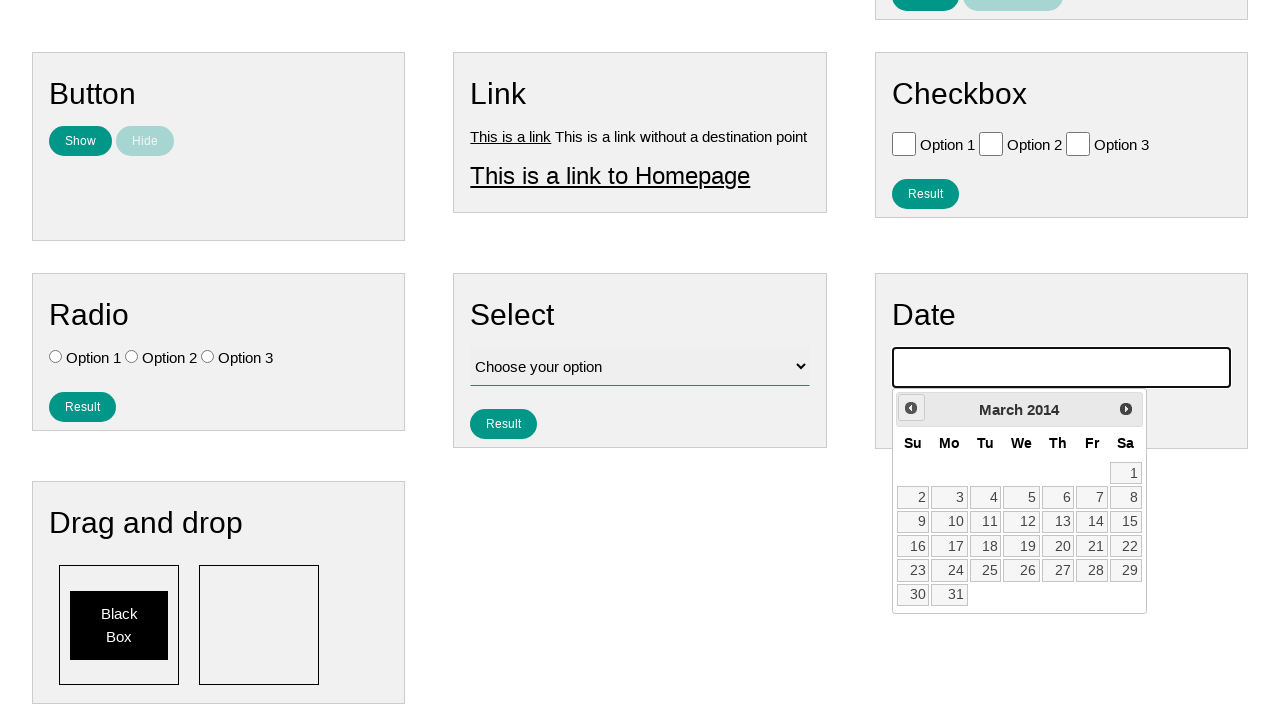

Clicked previous button to navigate back (iteration 144/210) at (911, 408) on .ui-datepicker-prev
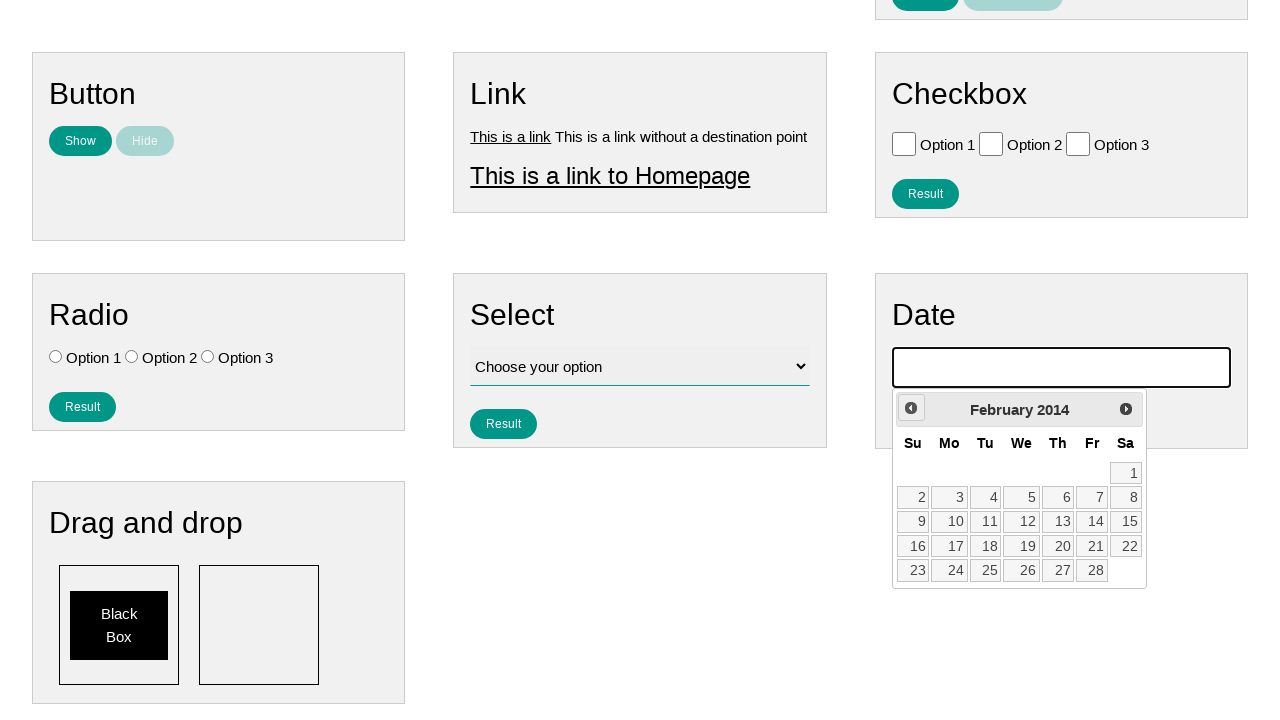

Clicked previous button to navigate back (iteration 145/210) at (911, 408) on .ui-datepicker-prev
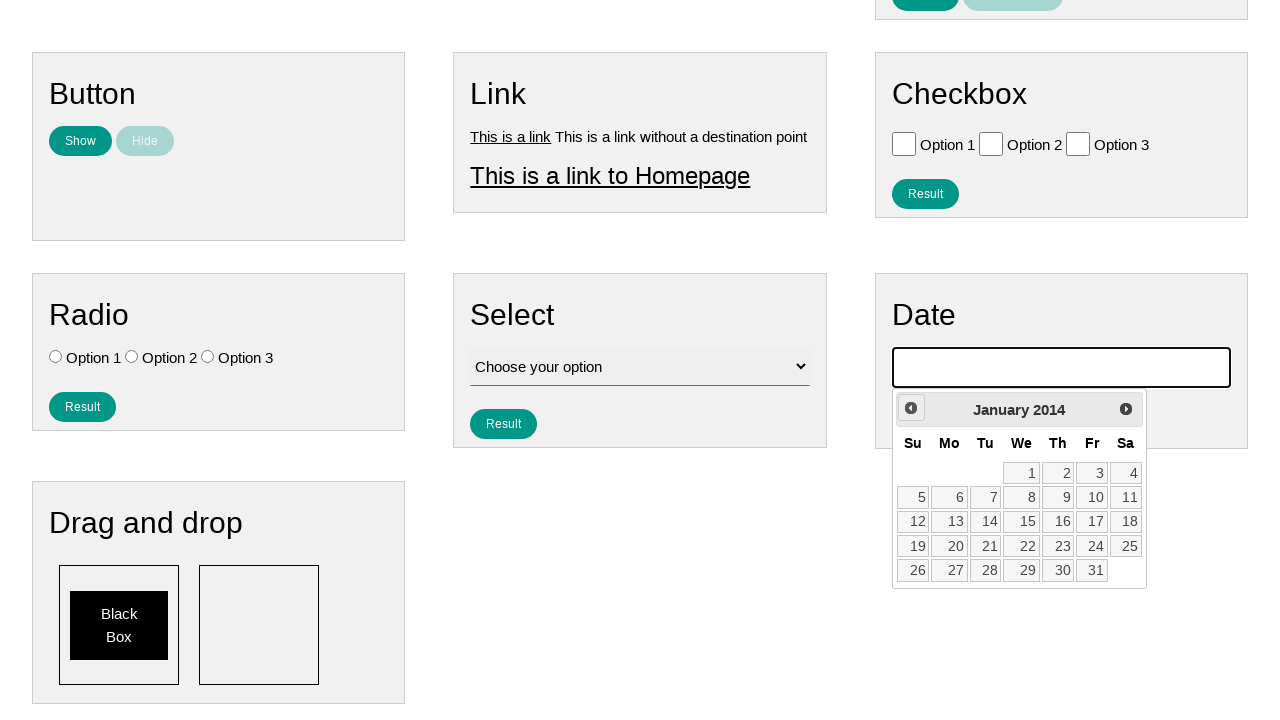

Clicked previous button to navigate back (iteration 146/210) at (911, 408) on .ui-datepicker-prev
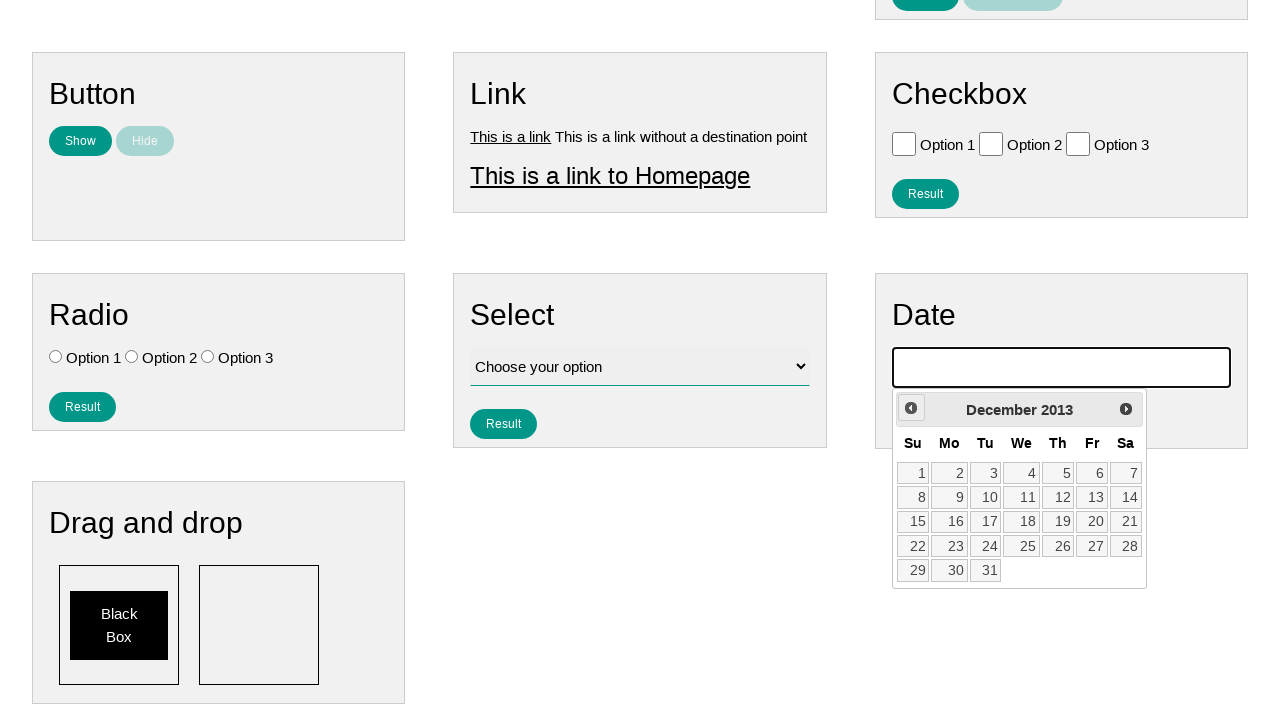

Clicked previous button to navigate back (iteration 147/210) at (911, 408) on .ui-datepicker-prev
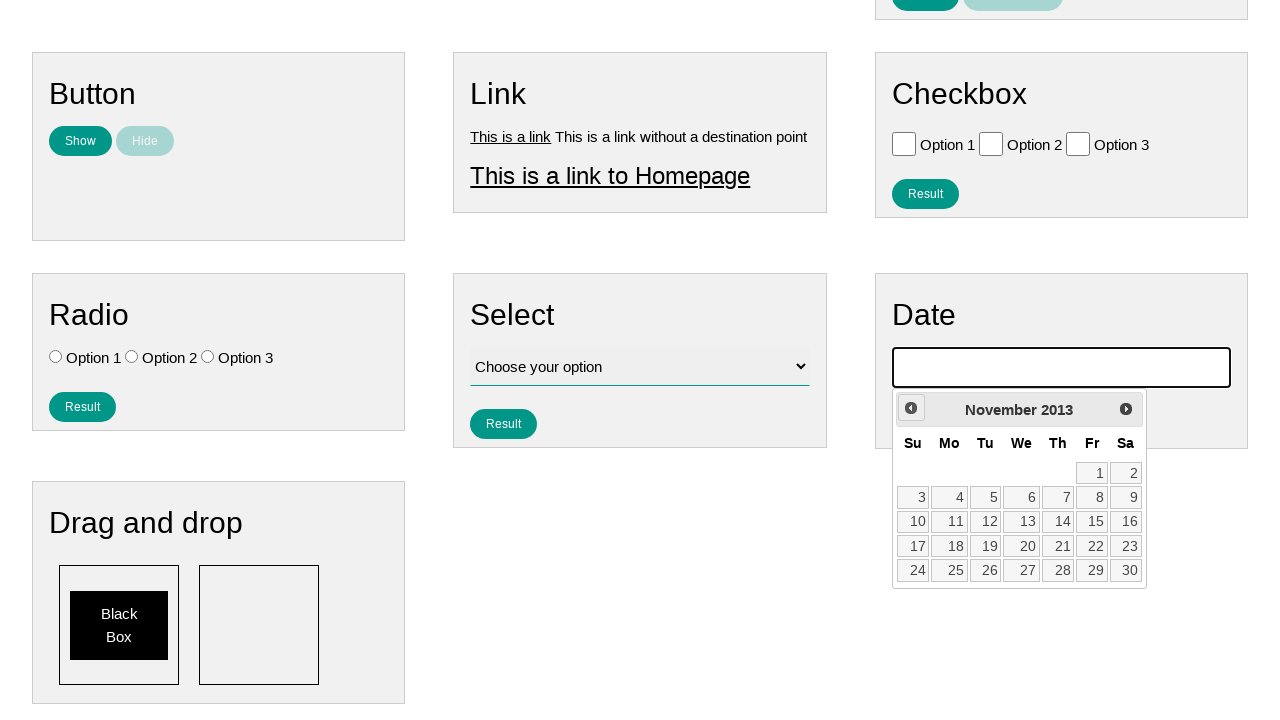

Clicked previous button to navigate back (iteration 148/210) at (911, 408) on .ui-datepicker-prev
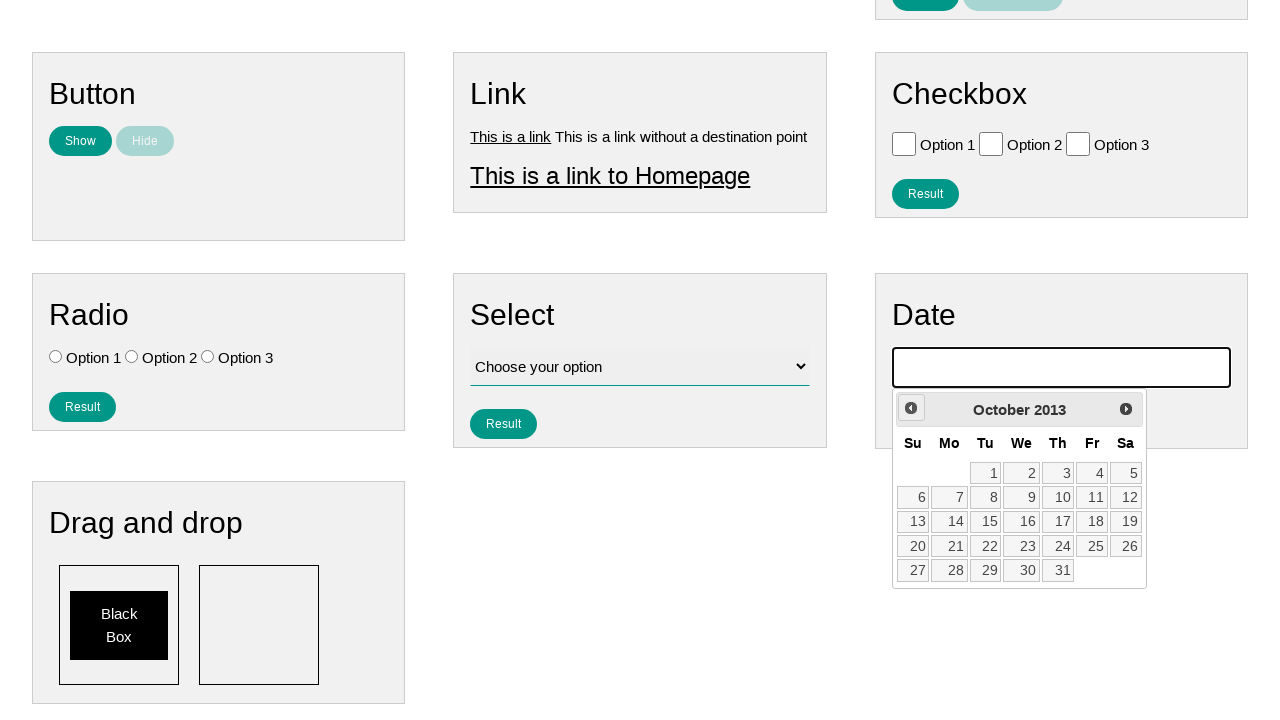

Clicked previous button to navigate back (iteration 149/210) at (911, 408) on .ui-datepicker-prev
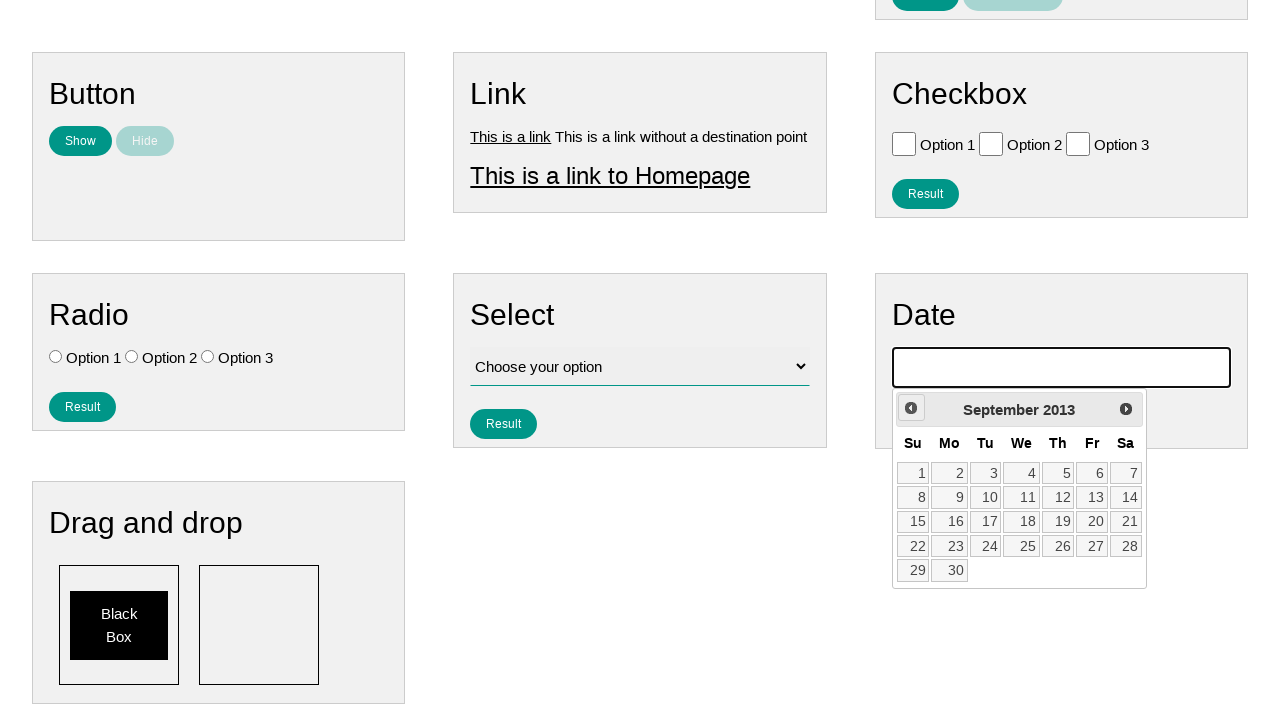

Clicked previous button to navigate back (iteration 150/210) at (911, 408) on .ui-datepicker-prev
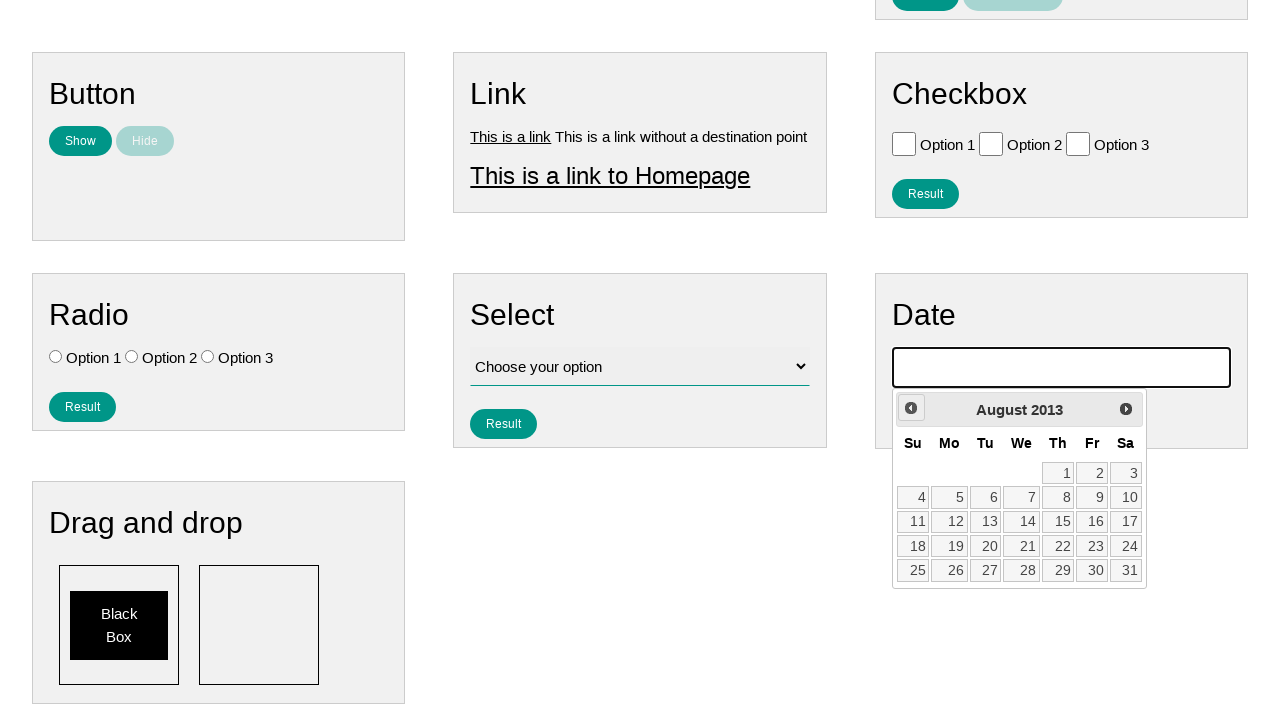

Clicked previous button to navigate back (iteration 151/210) at (911, 408) on .ui-datepicker-prev
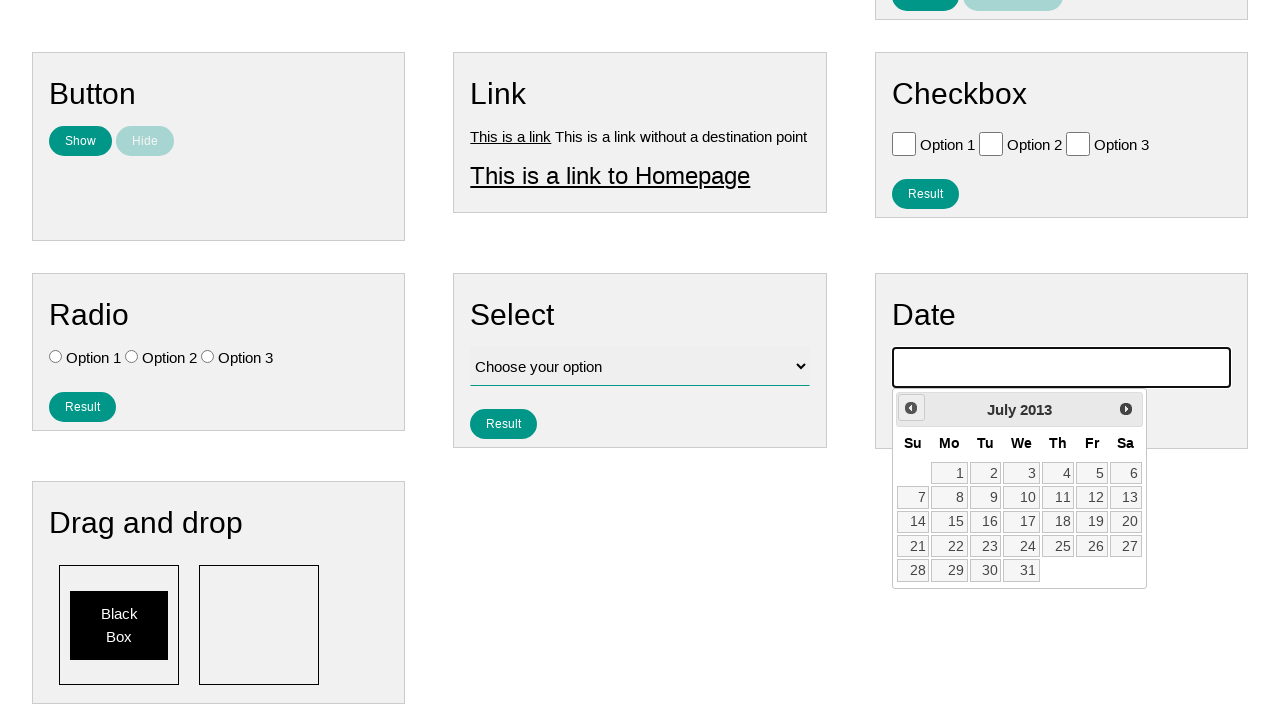

Clicked previous button to navigate back (iteration 152/210) at (911, 408) on .ui-datepicker-prev
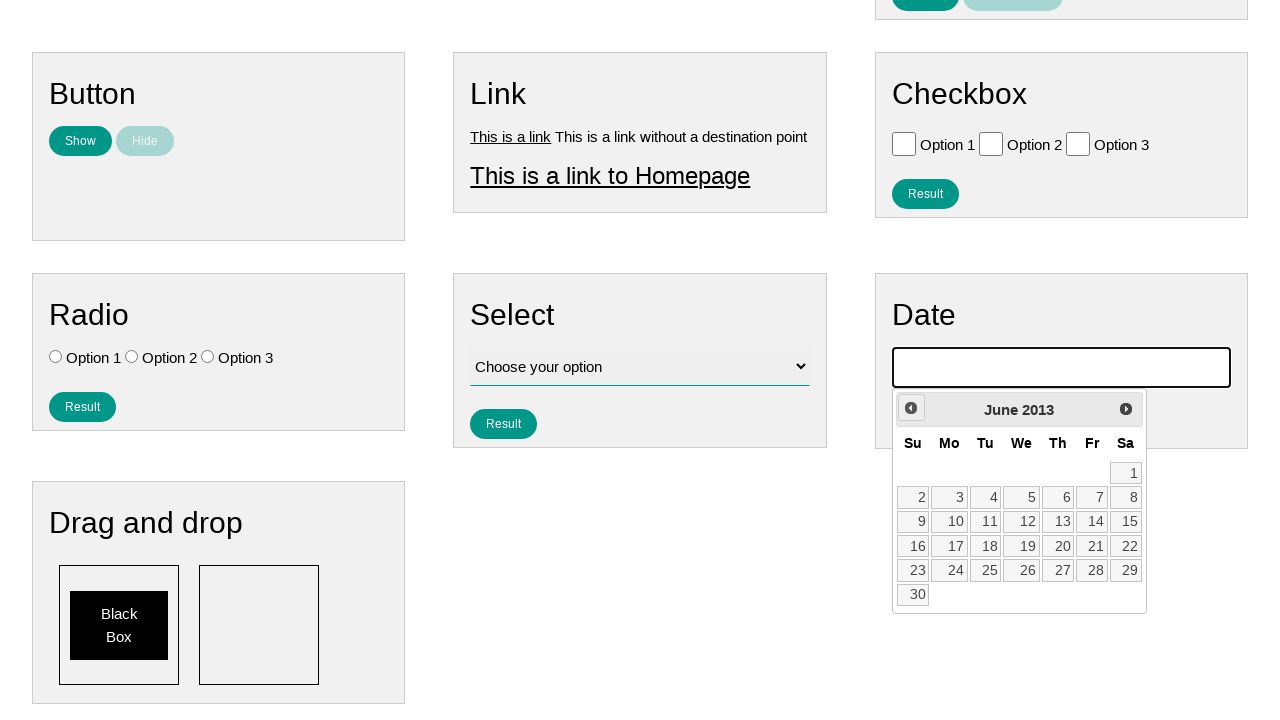

Clicked previous button to navigate back (iteration 153/210) at (911, 408) on .ui-datepicker-prev
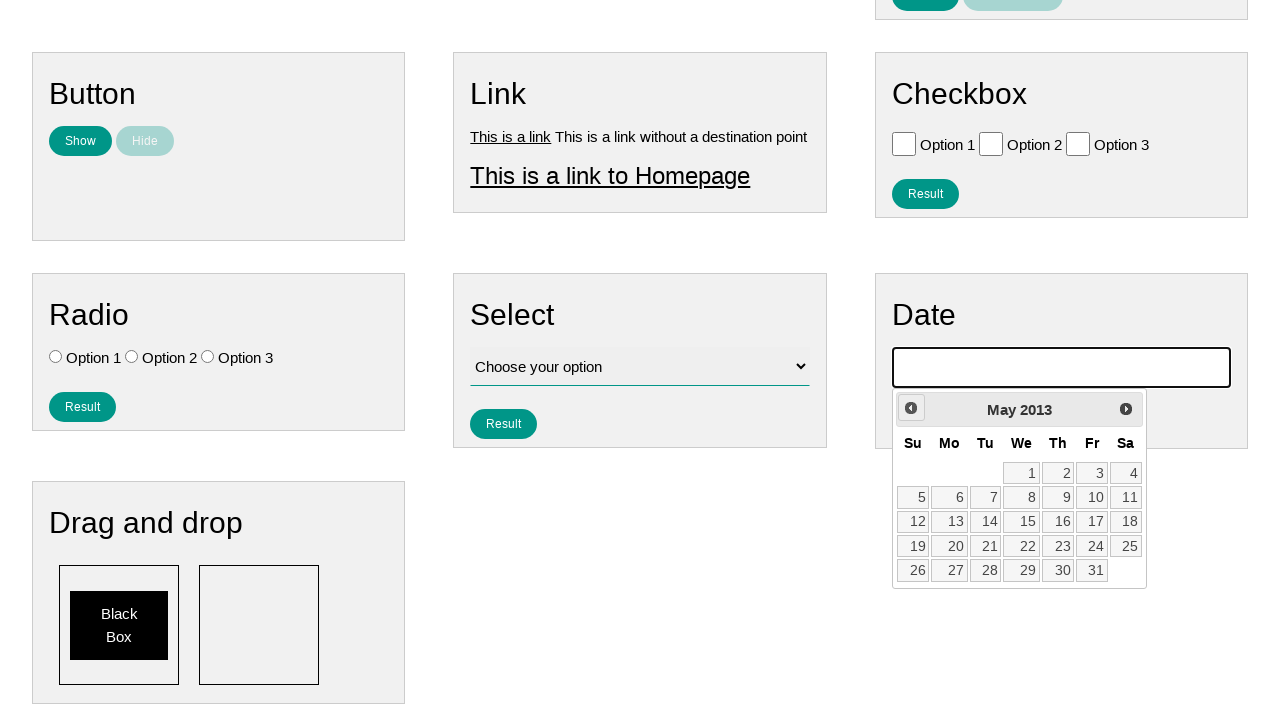

Clicked previous button to navigate back (iteration 154/210) at (911, 408) on .ui-datepicker-prev
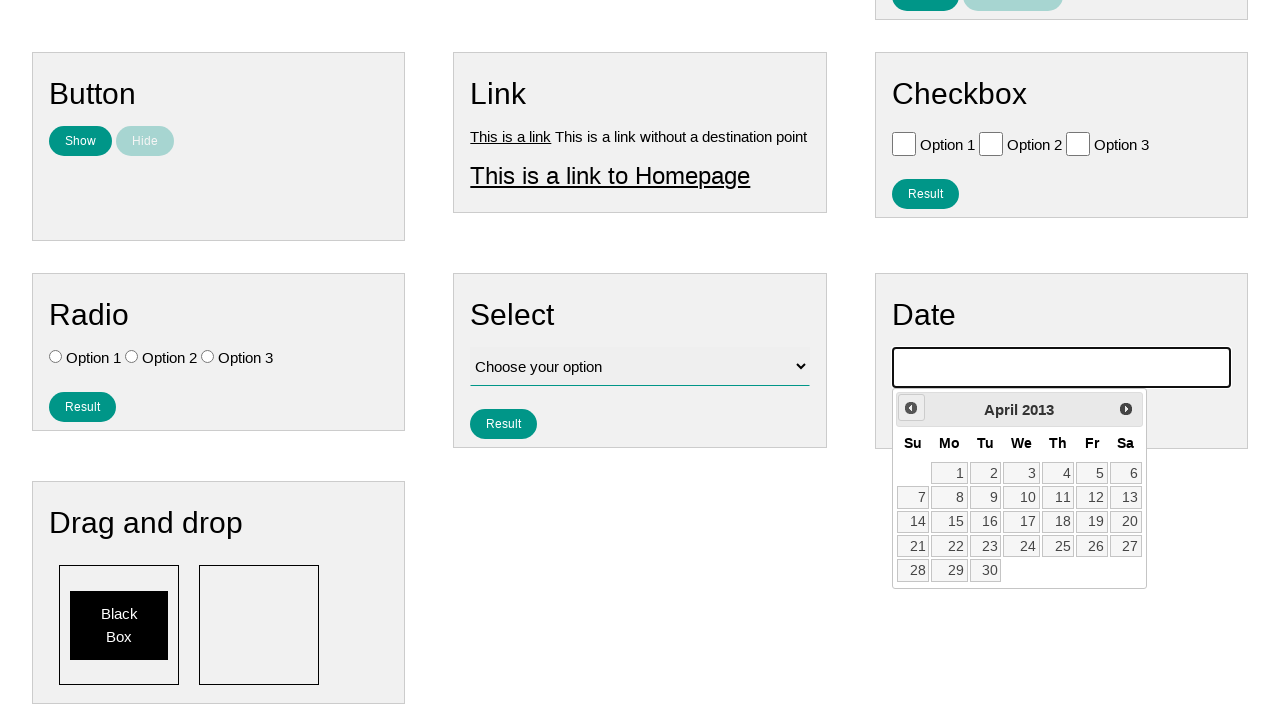

Clicked previous button to navigate back (iteration 155/210) at (911, 408) on .ui-datepicker-prev
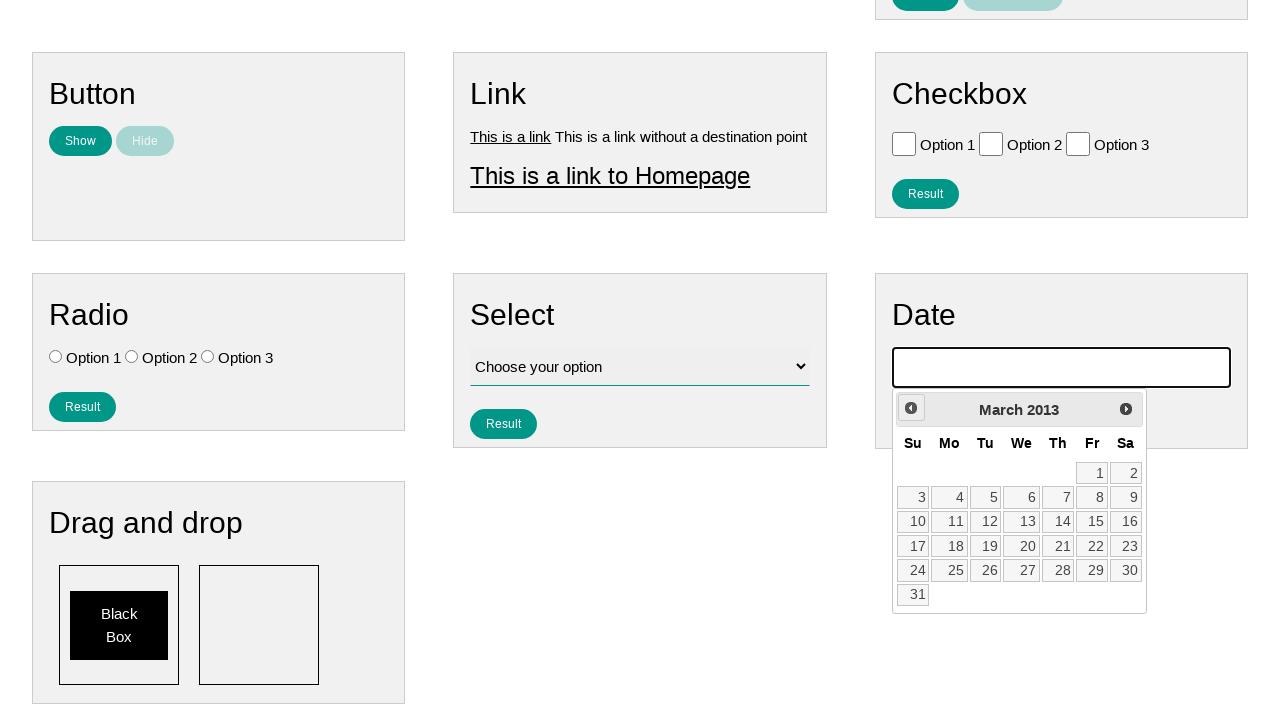

Clicked previous button to navigate back (iteration 156/210) at (911, 408) on .ui-datepicker-prev
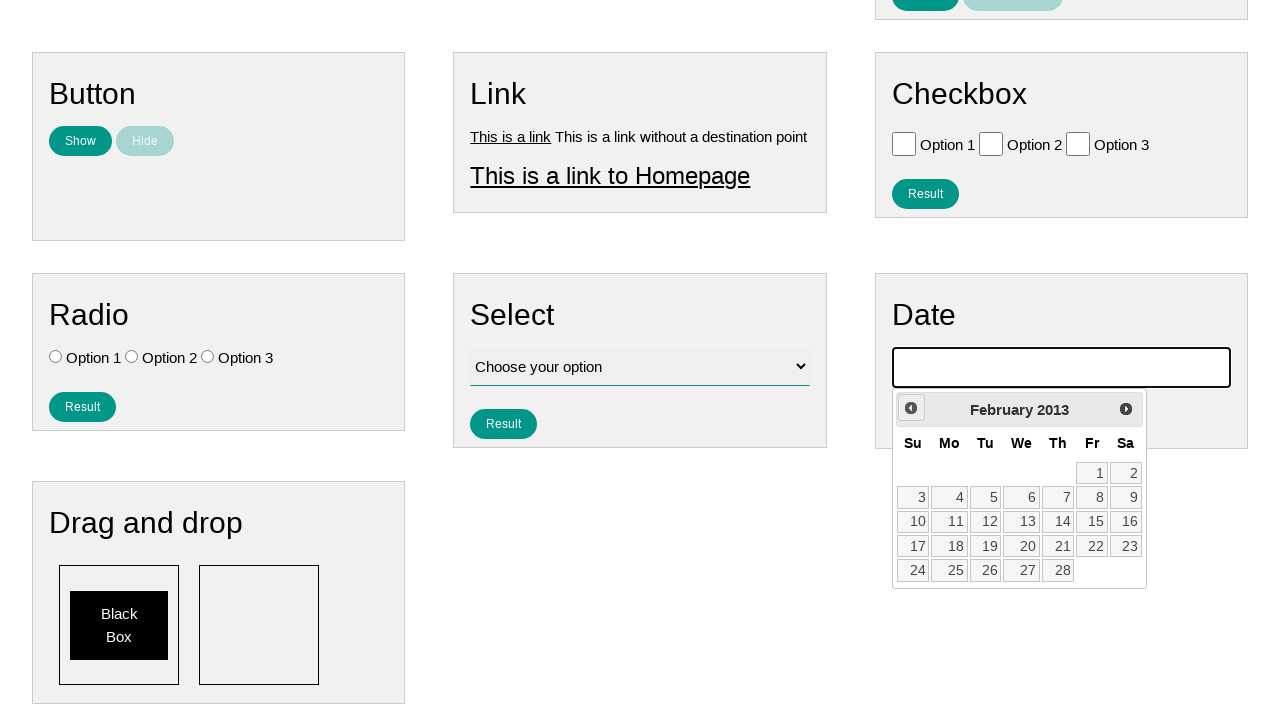

Clicked previous button to navigate back (iteration 157/210) at (911, 408) on .ui-datepicker-prev
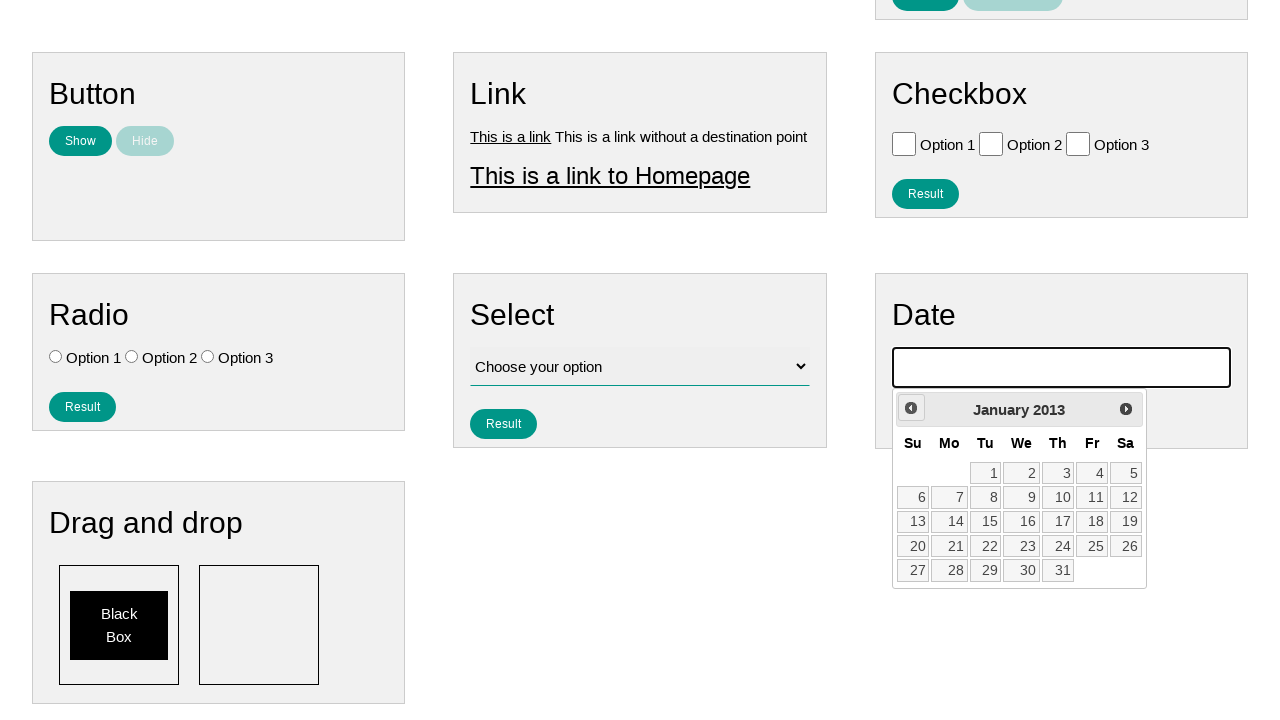

Clicked previous button to navigate back (iteration 158/210) at (911, 408) on .ui-datepicker-prev
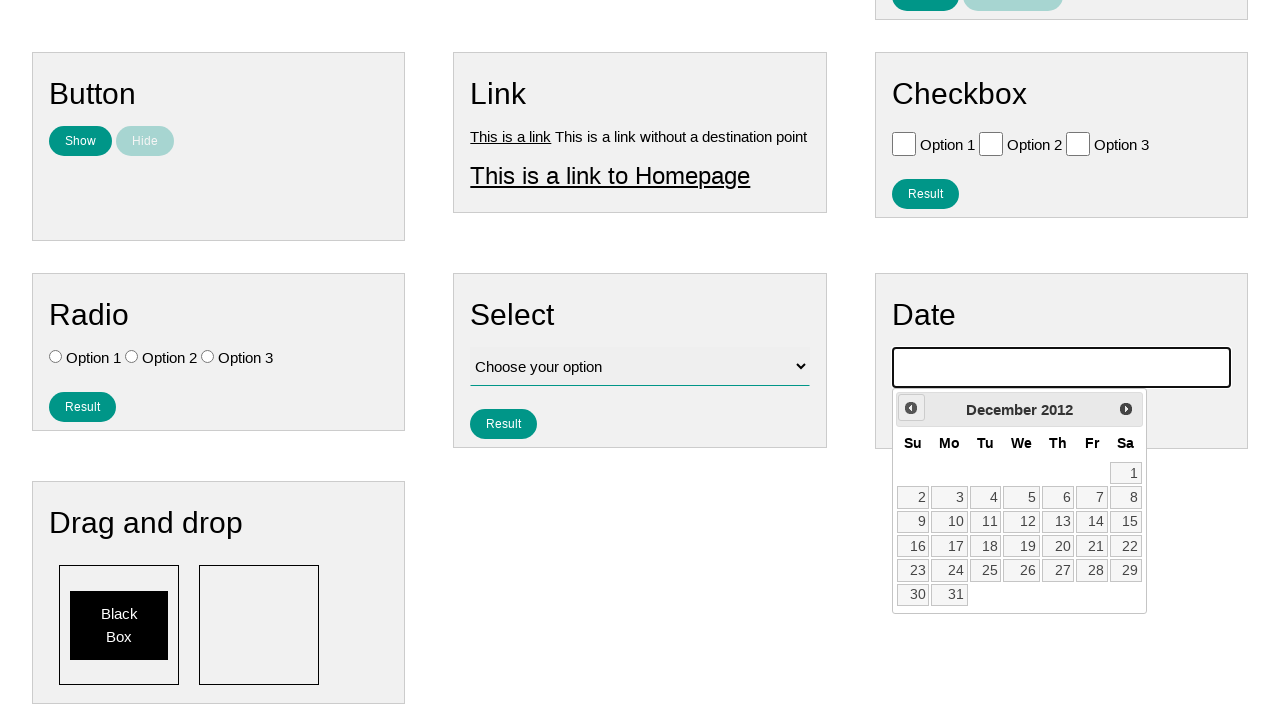

Clicked previous button to navigate back (iteration 159/210) at (911, 408) on .ui-datepicker-prev
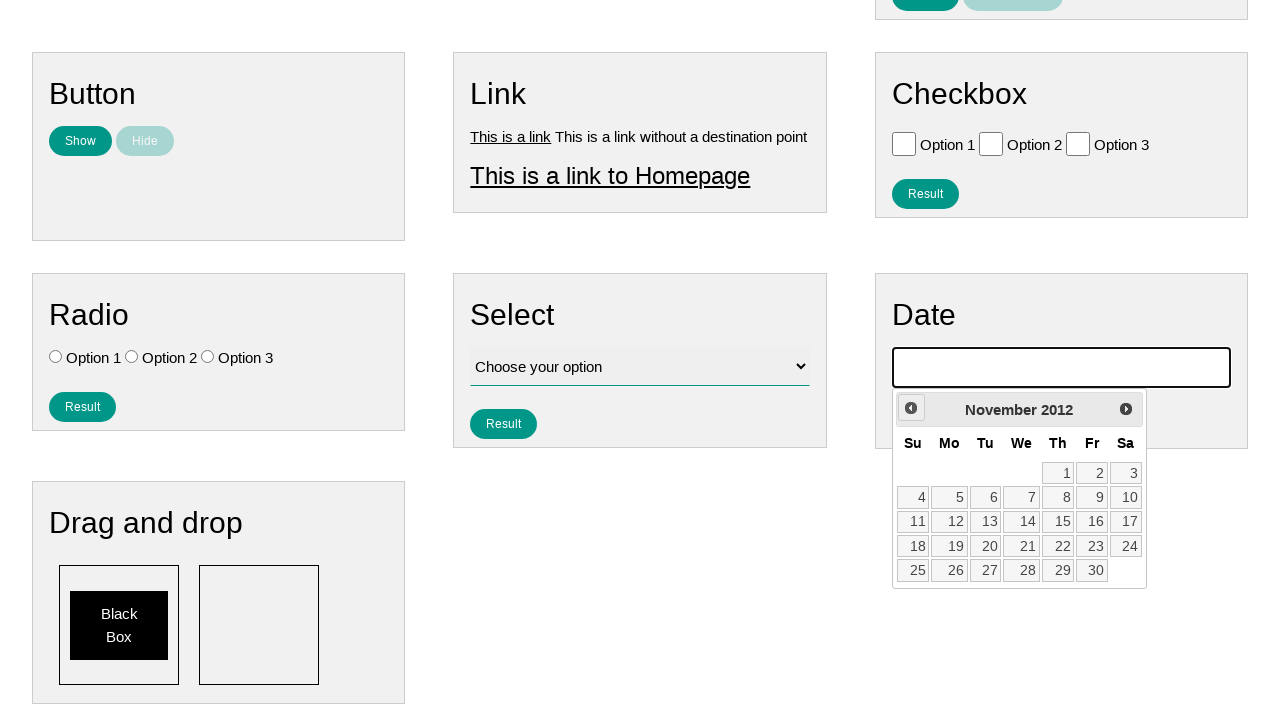

Clicked previous button to navigate back (iteration 160/210) at (911, 408) on .ui-datepicker-prev
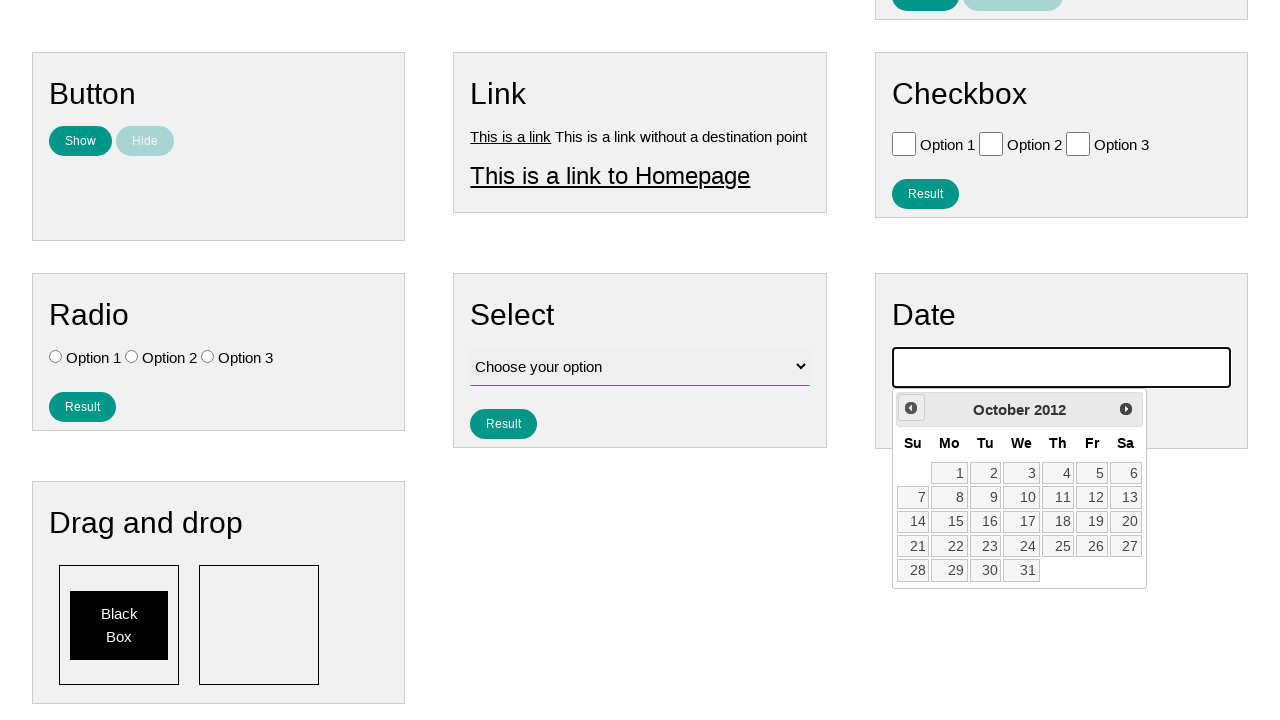

Clicked previous button to navigate back (iteration 161/210) at (911, 408) on .ui-datepicker-prev
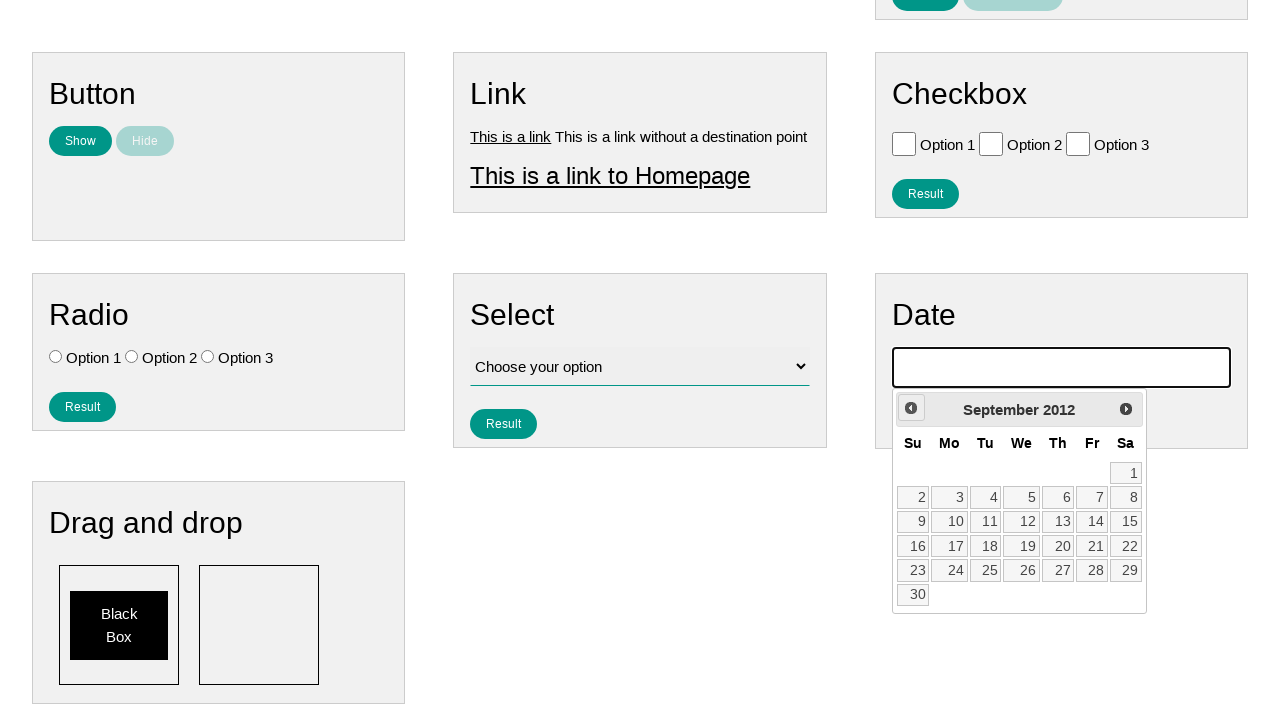

Clicked previous button to navigate back (iteration 162/210) at (911, 408) on .ui-datepicker-prev
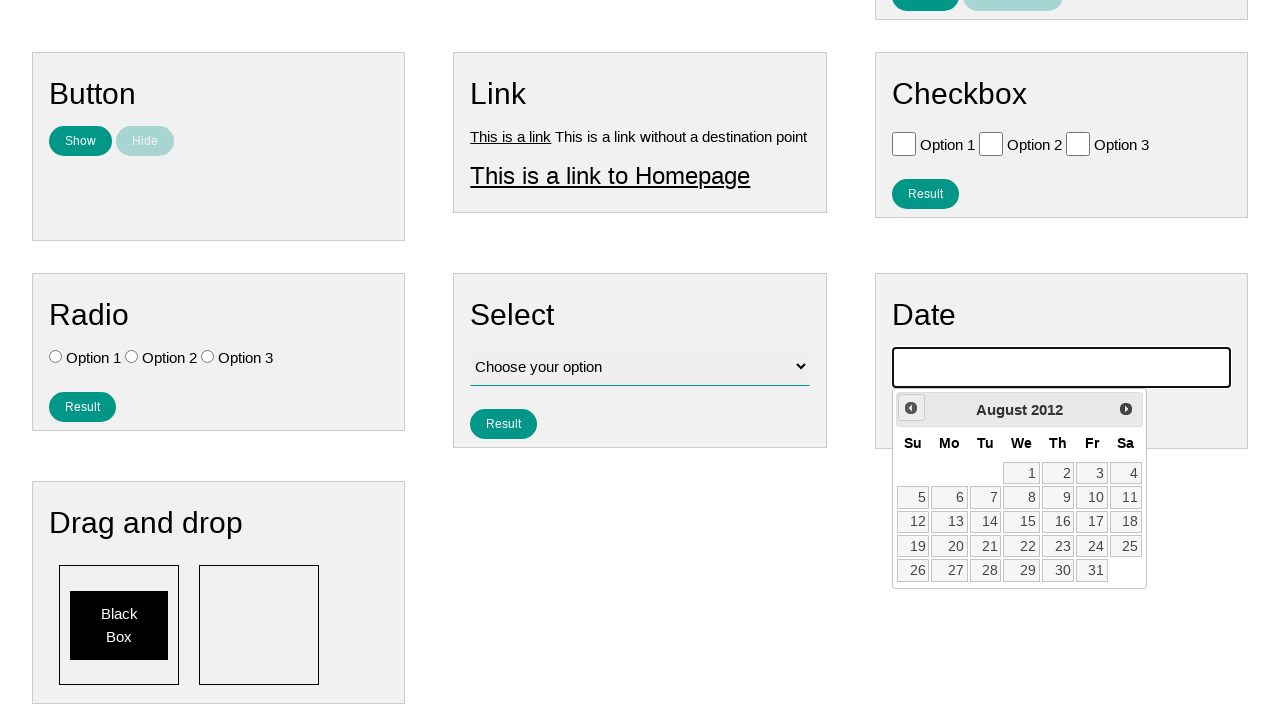

Clicked previous button to navigate back (iteration 163/210) at (911, 408) on .ui-datepicker-prev
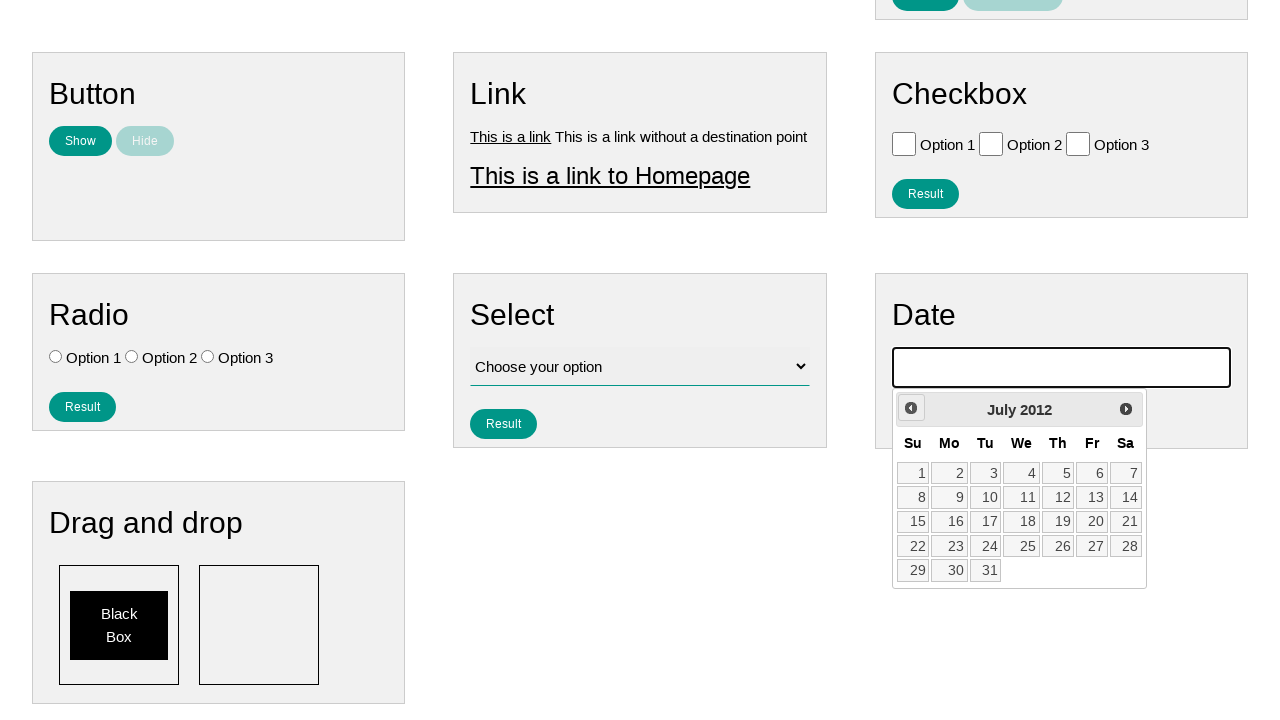

Clicked previous button to navigate back (iteration 164/210) at (911, 408) on .ui-datepicker-prev
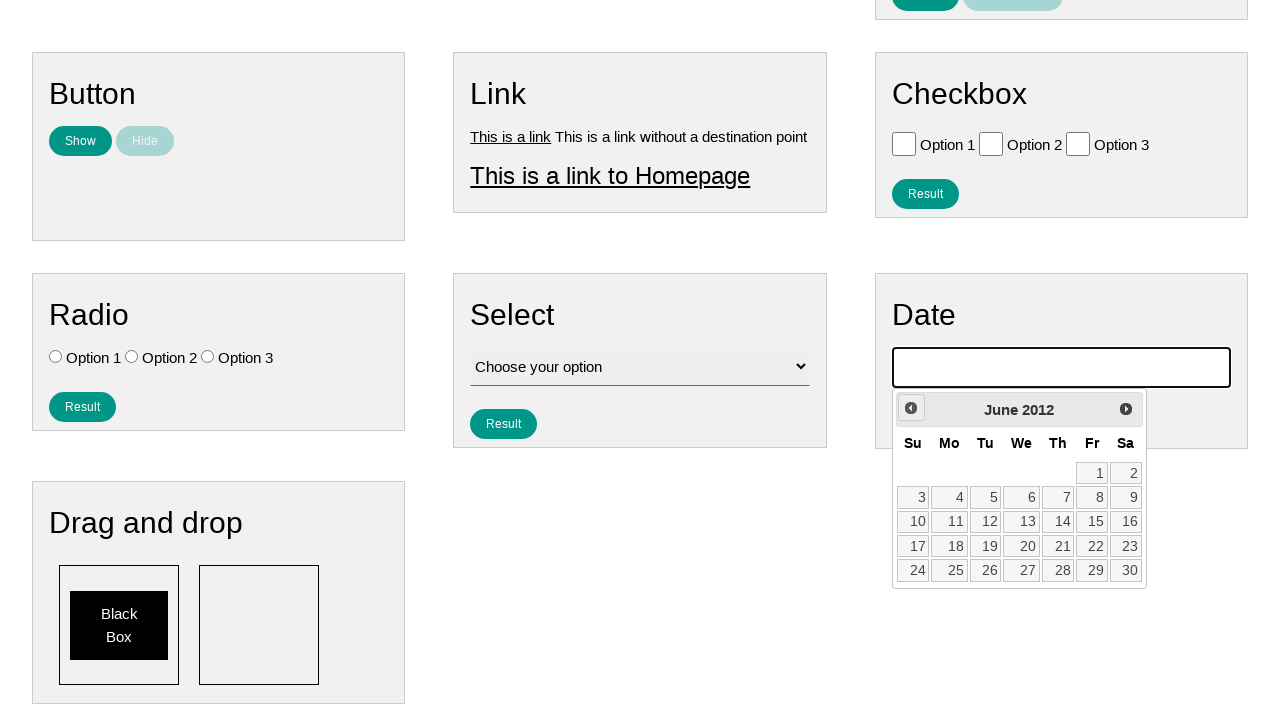

Clicked previous button to navigate back (iteration 165/210) at (911, 408) on .ui-datepicker-prev
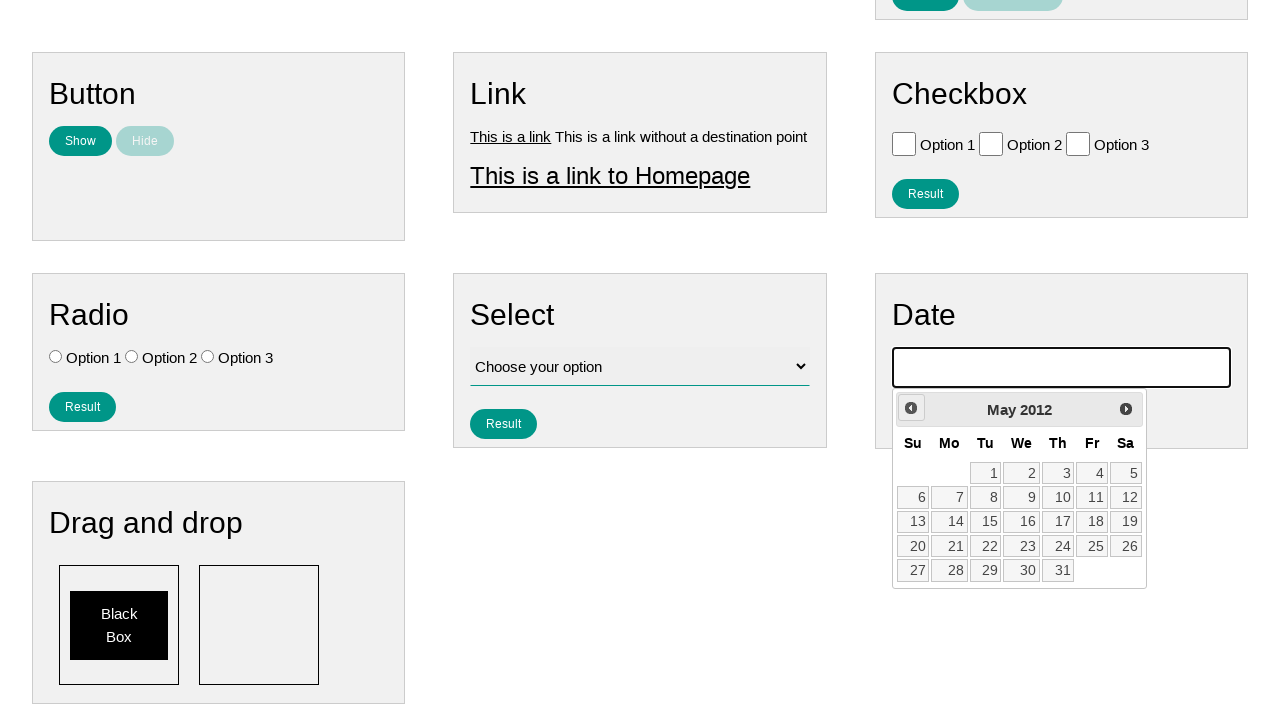

Clicked previous button to navigate back (iteration 166/210) at (911, 408) on .ui-datepicker-prev
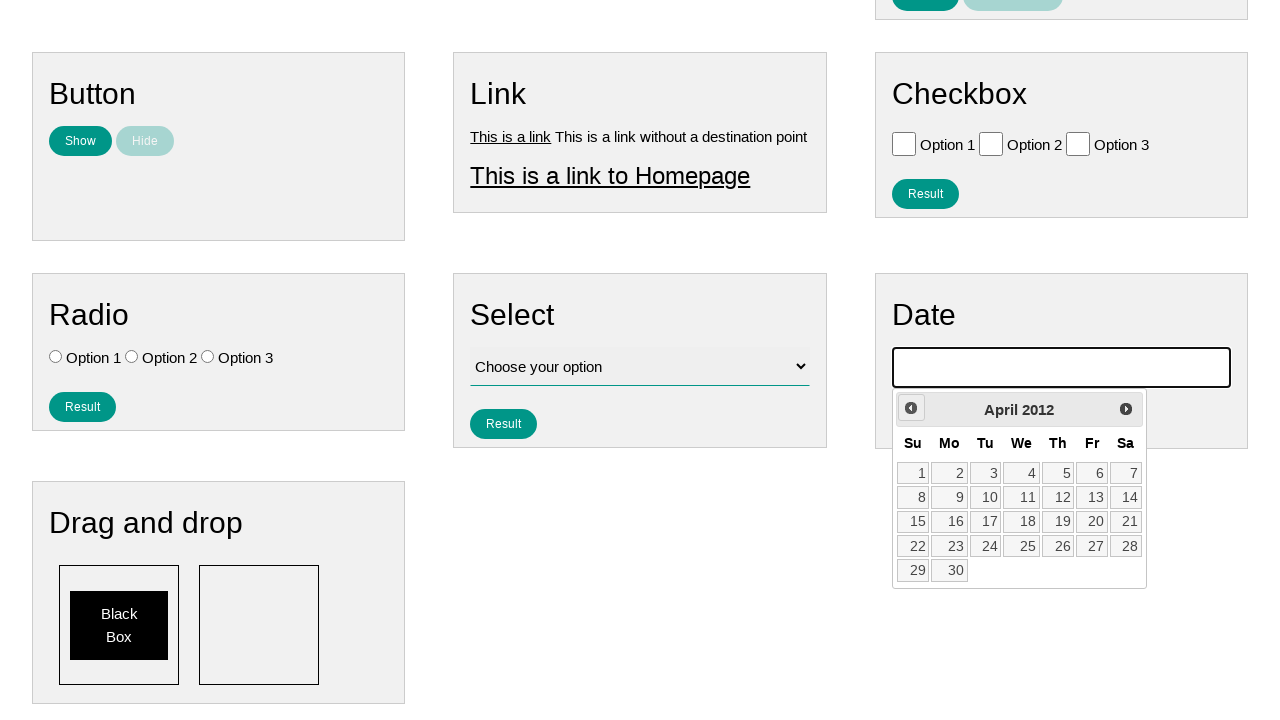

Clicked previous button to navigate back (iteration 167/210) at (911, 408) on .ui-datepicker-prev
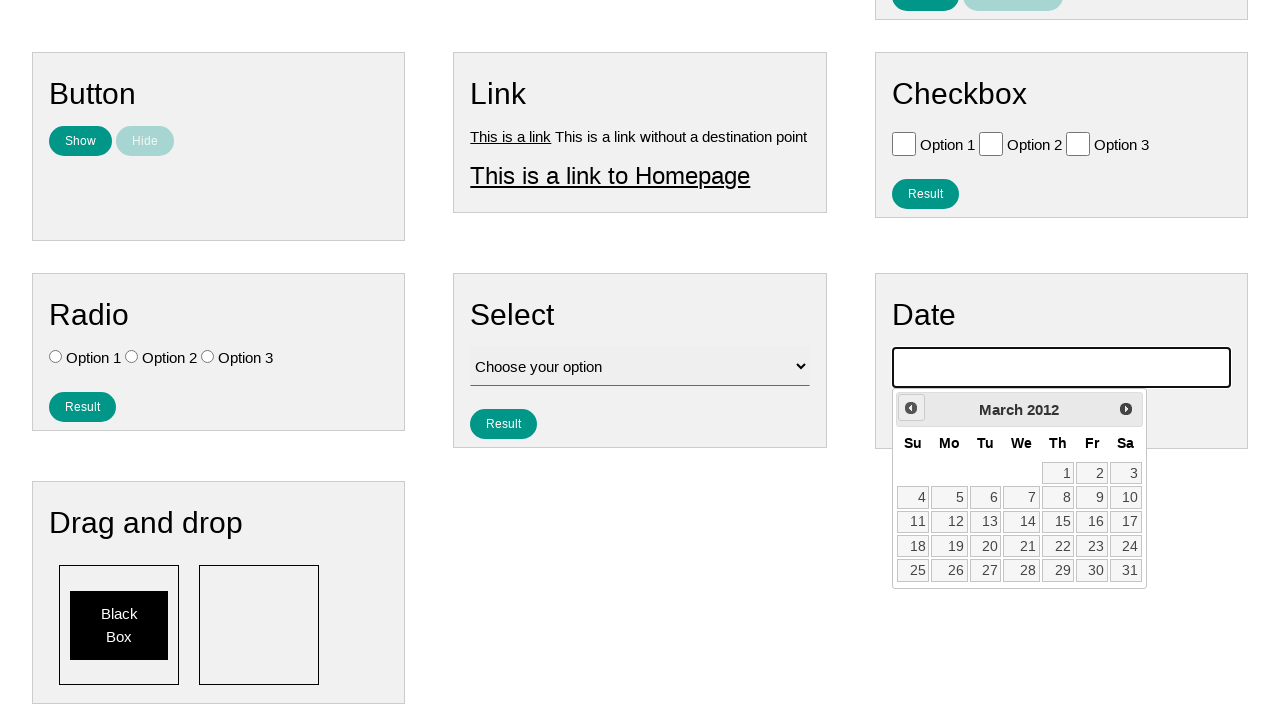

Clicked previous button to navigate back (iteration 168/210) at (911, 408) on .ui-datepicker-prev
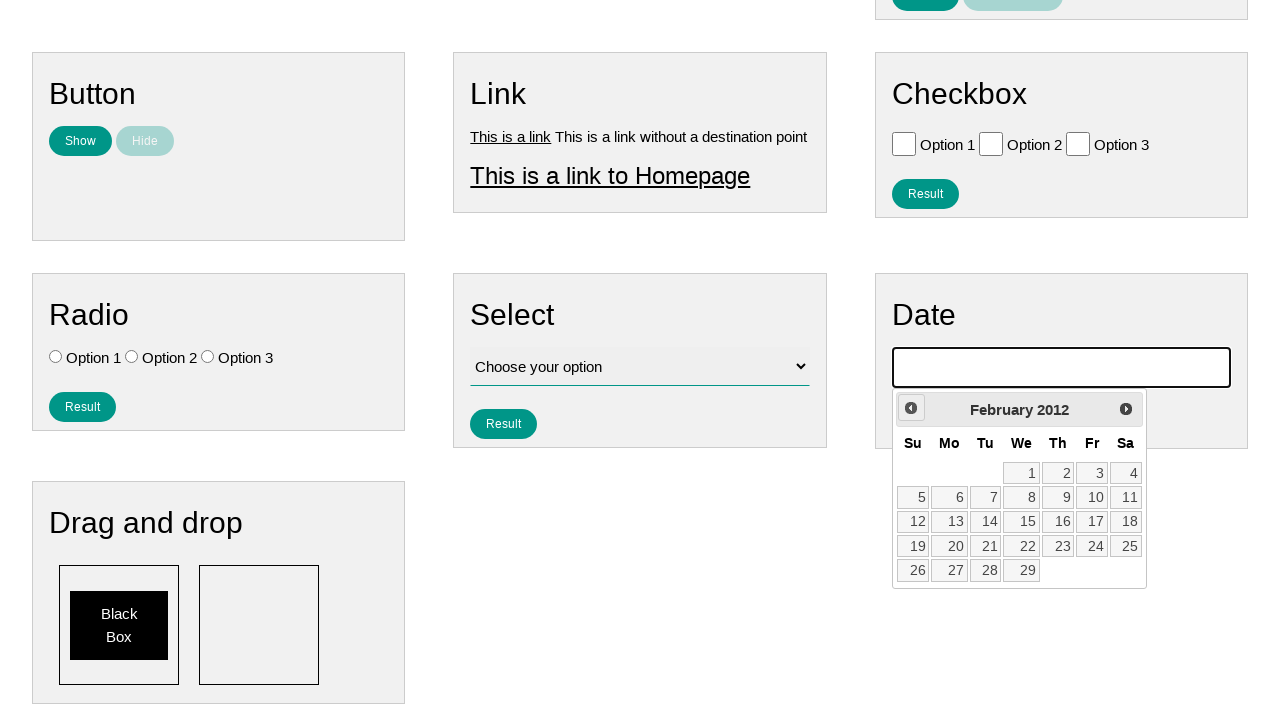

Clicked previous button to navigate back (iteration 169/210) at (911, 408) on .ui-datepicker-prev
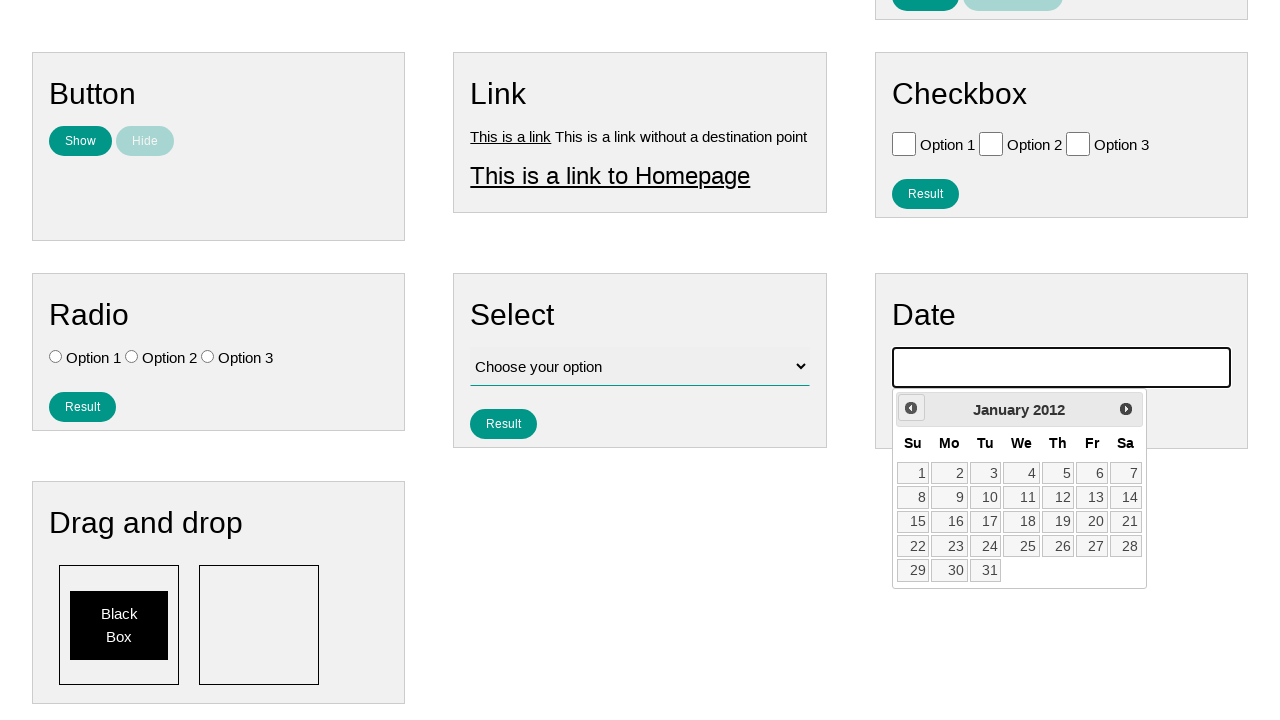

Clicked previous button to navigate back (iteration 170/210) at (911, 408) on .ui-datepicker-prev
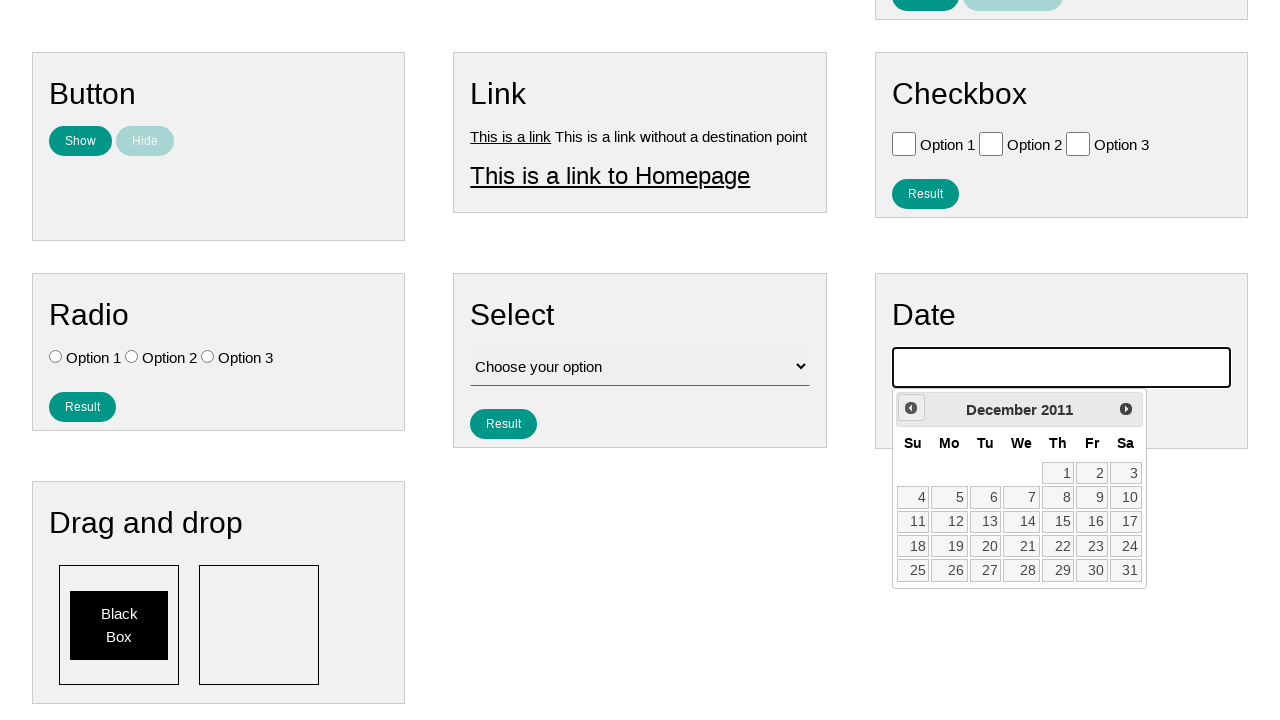

Clicked previous button to navigate back (iteration 171/210) at (911, 408) on .ui-datepicker-prev
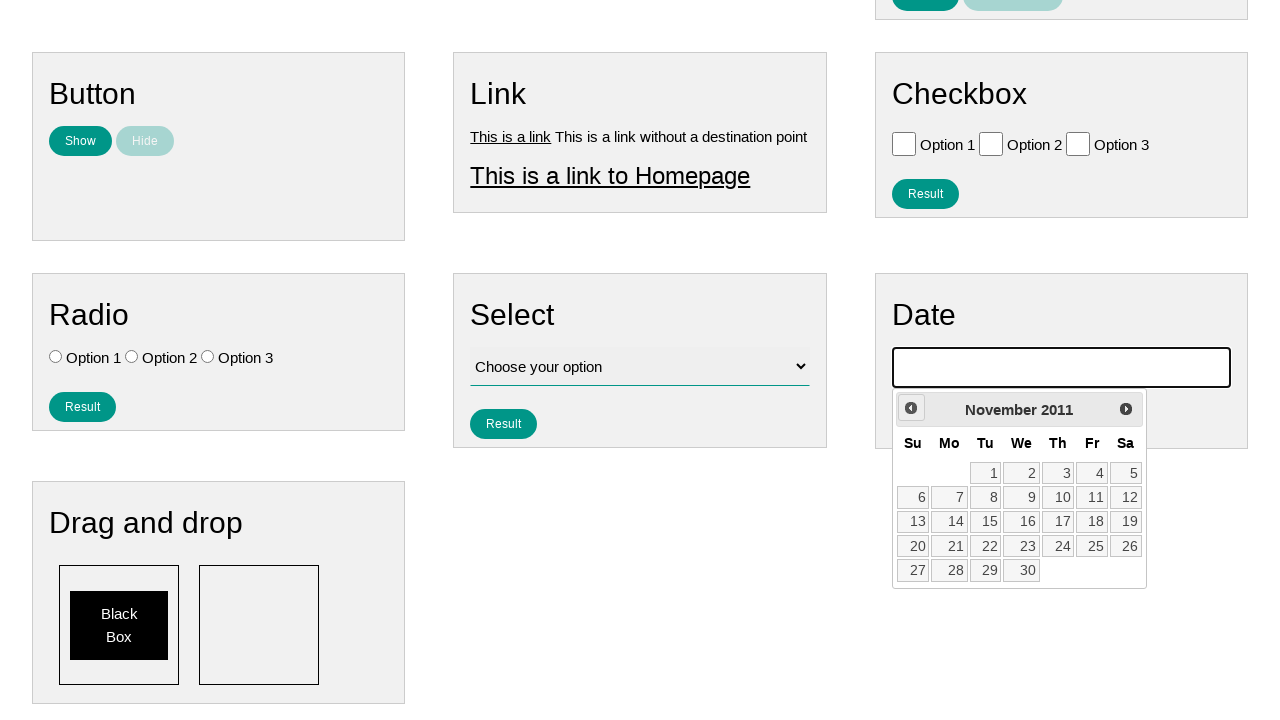

Clicked previous button to navigate back (iteration 172/210) at (911, 408) on .ui-datepicker-prev
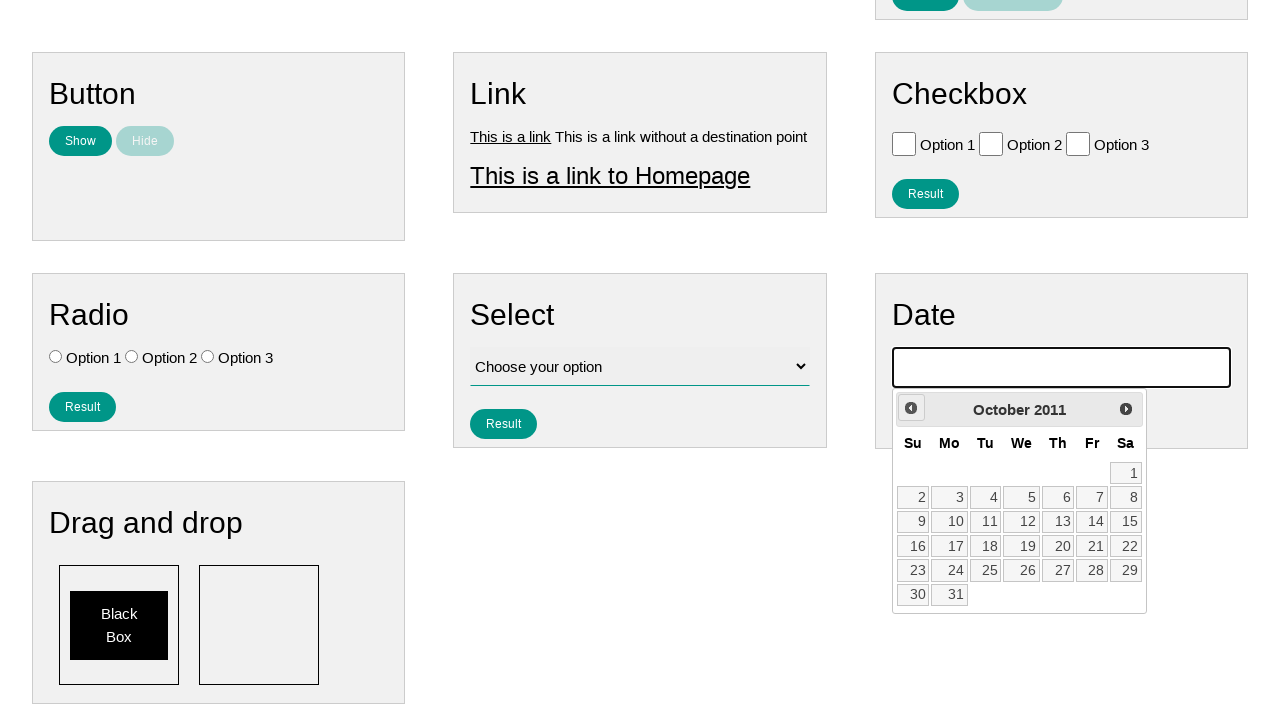

Clicked previous button to navigate back (iteration 173/210) at (911, 408) on .ui-datepicker-prev
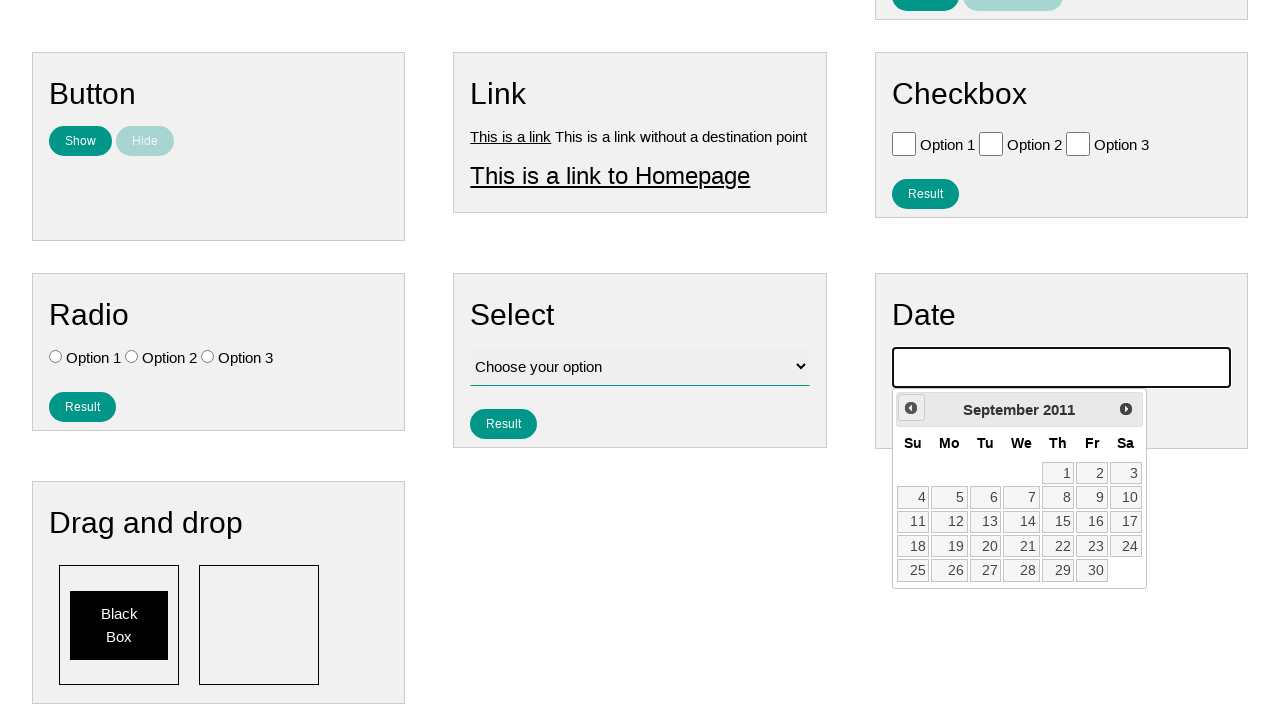

Clicked previous button to navigate back (iteration 174/210) at (911, 408) on .ui-datepicker-prev
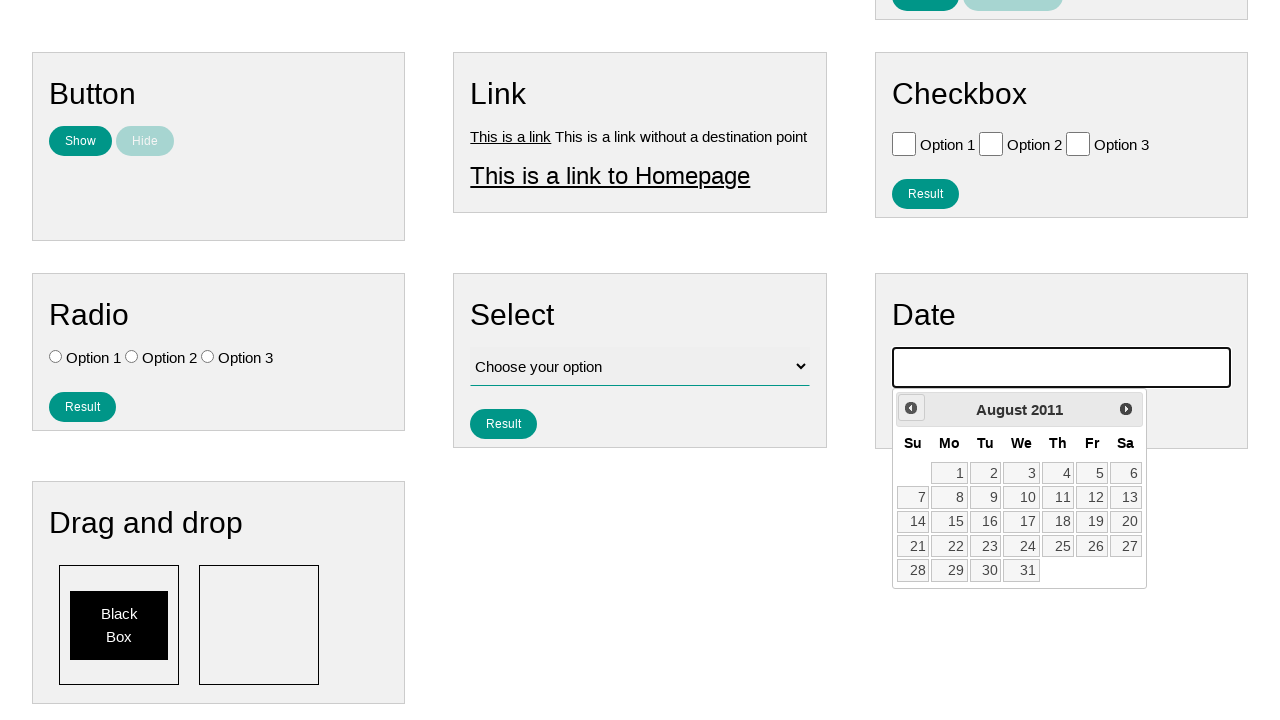

Clicked previous button to navigate back (iteration 175/210) at (911, 408) on .ui-datepicker-prev
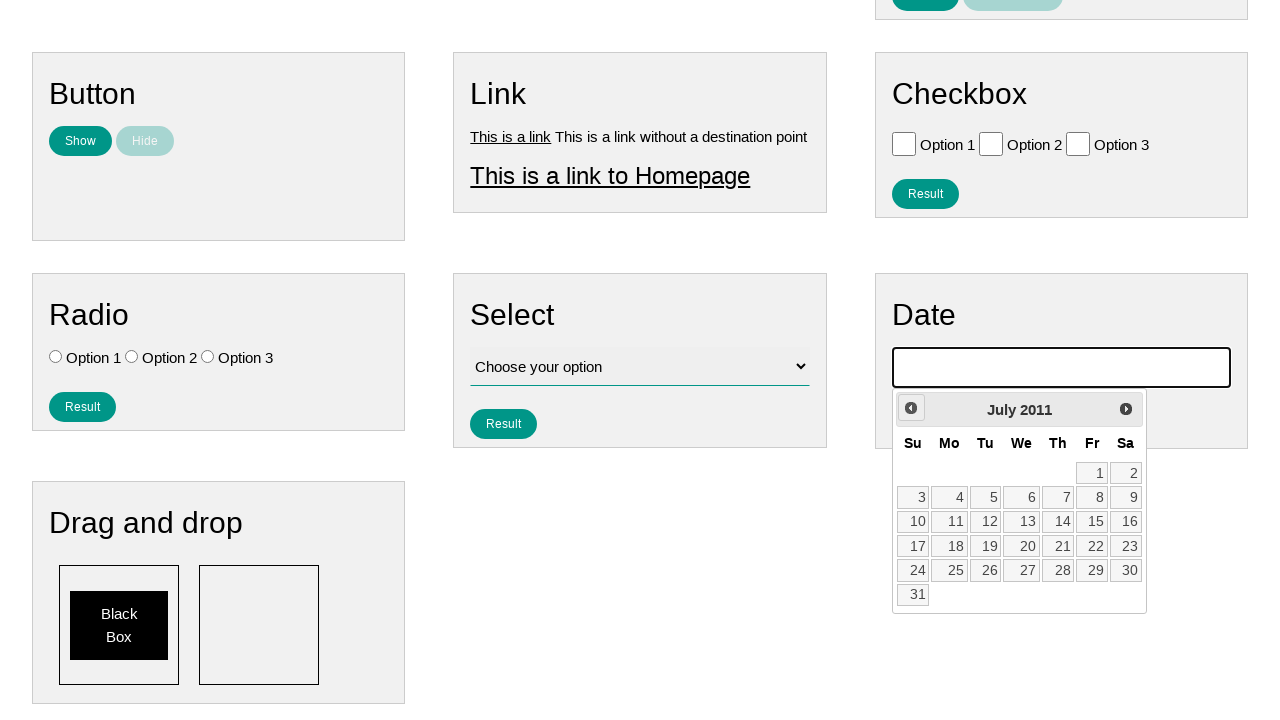

Clicked previous button to navigate back (iteration 176/210) at (911, 408) on .ui-datepicker-prev
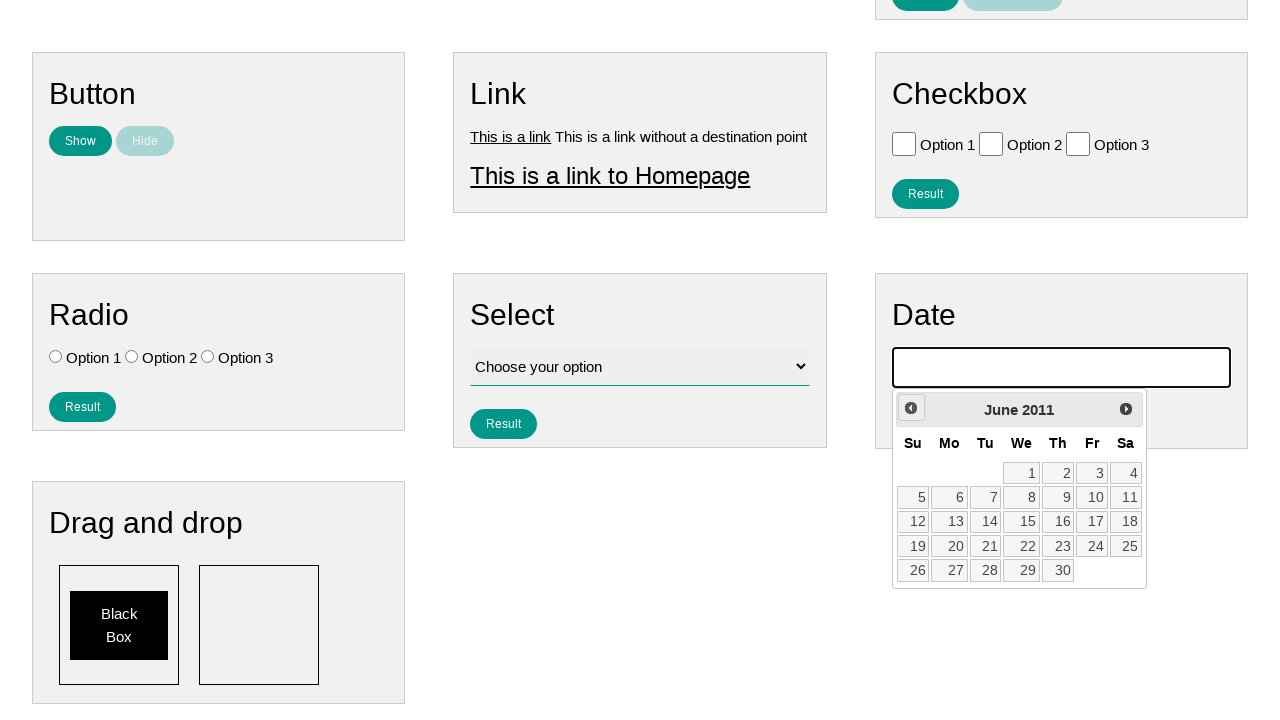

Clicked previous button to navigate back (iteration 177/210) at (911, 408) on .ui-datepicker-prev
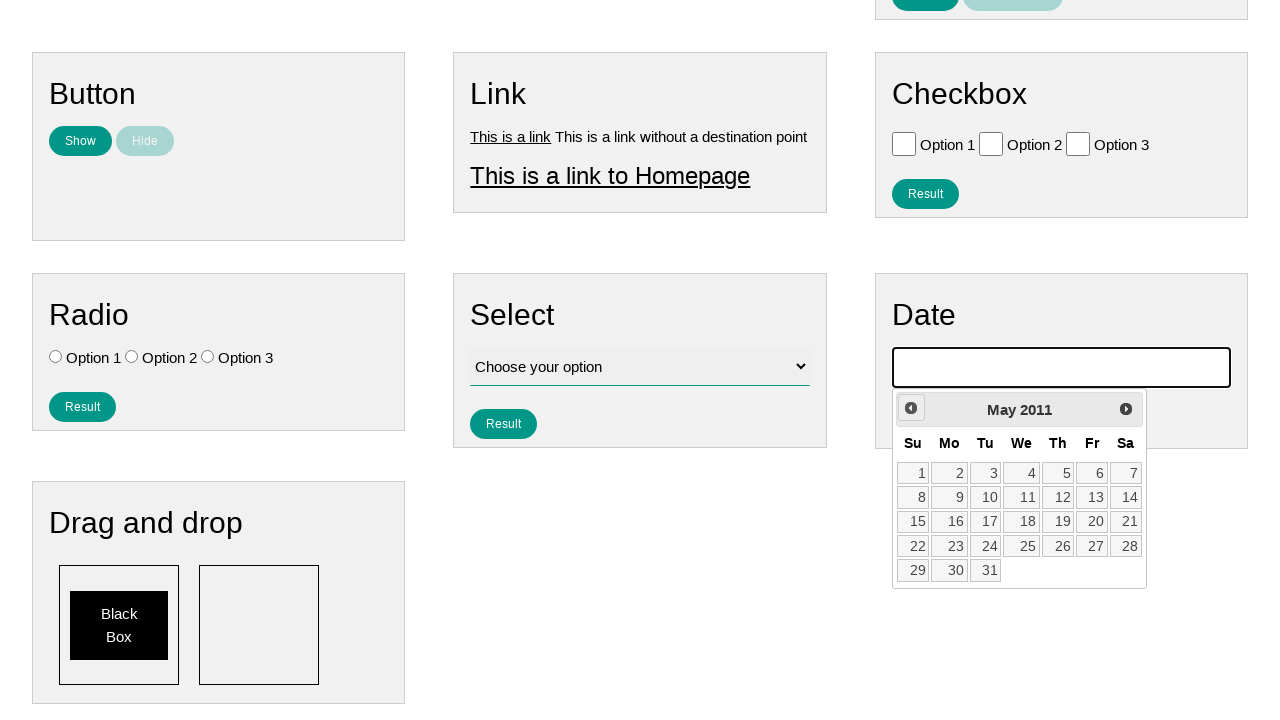

Clicked previous button to navigate back (iteration 178/210) at (911, 408) on .ui-datepicker-prev
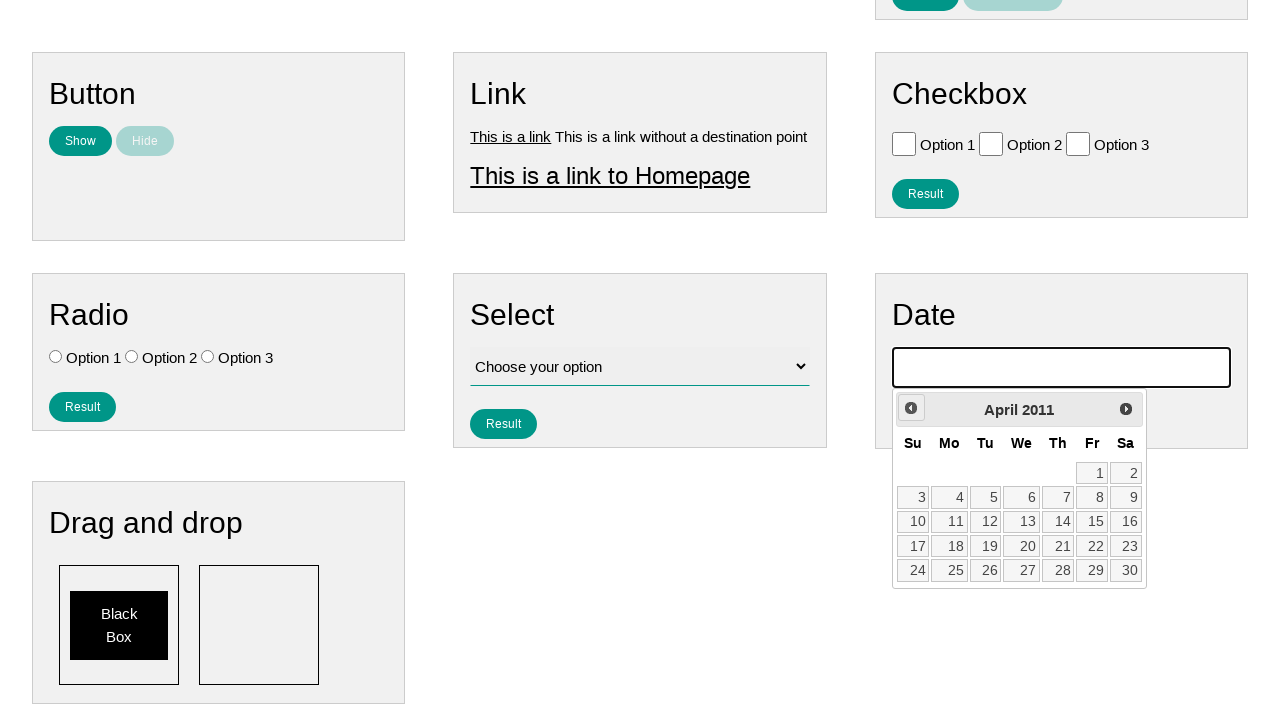

Clicked previous button to navigate back (iteration 179/210) at (911, 408) on .ui-datepicker-prev
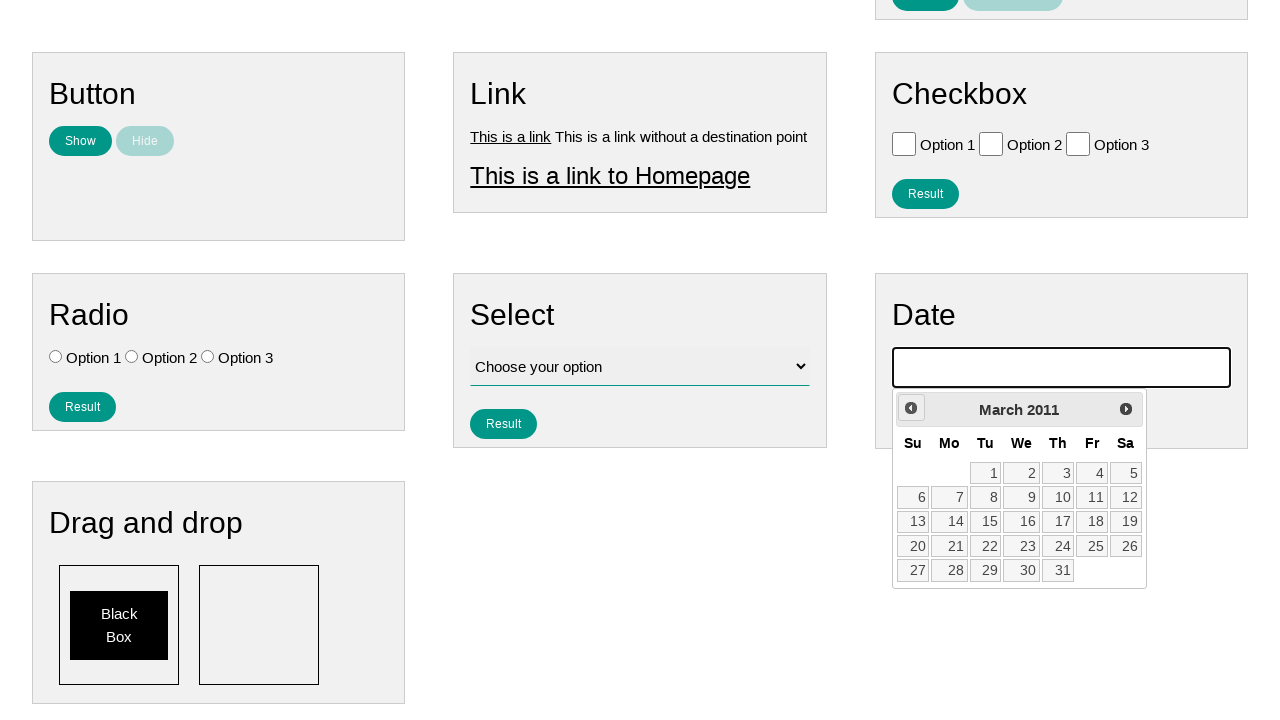

Clicked previous button to navigate back (iteration 180/210) at (911, 408) on .ui-datepicker-prev
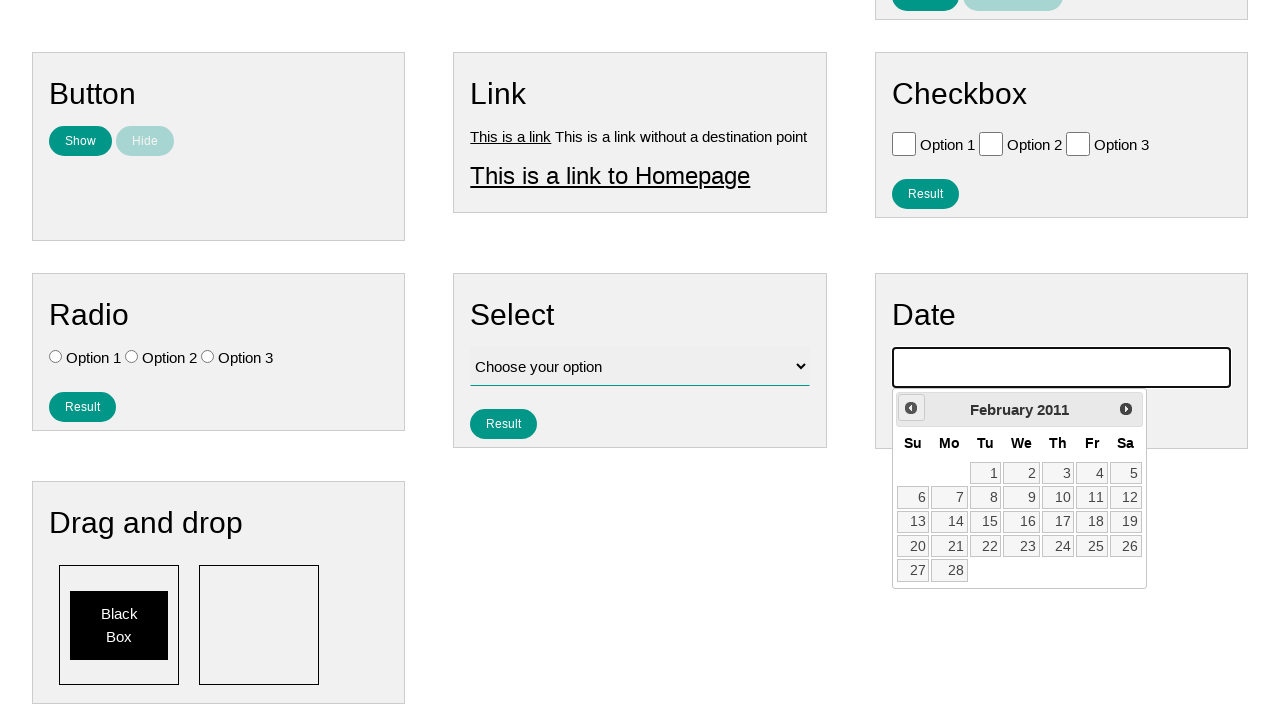

Clicked previous button to navigate back (iteration 181/210) at (911, 408) on .ui-datepicker-prev
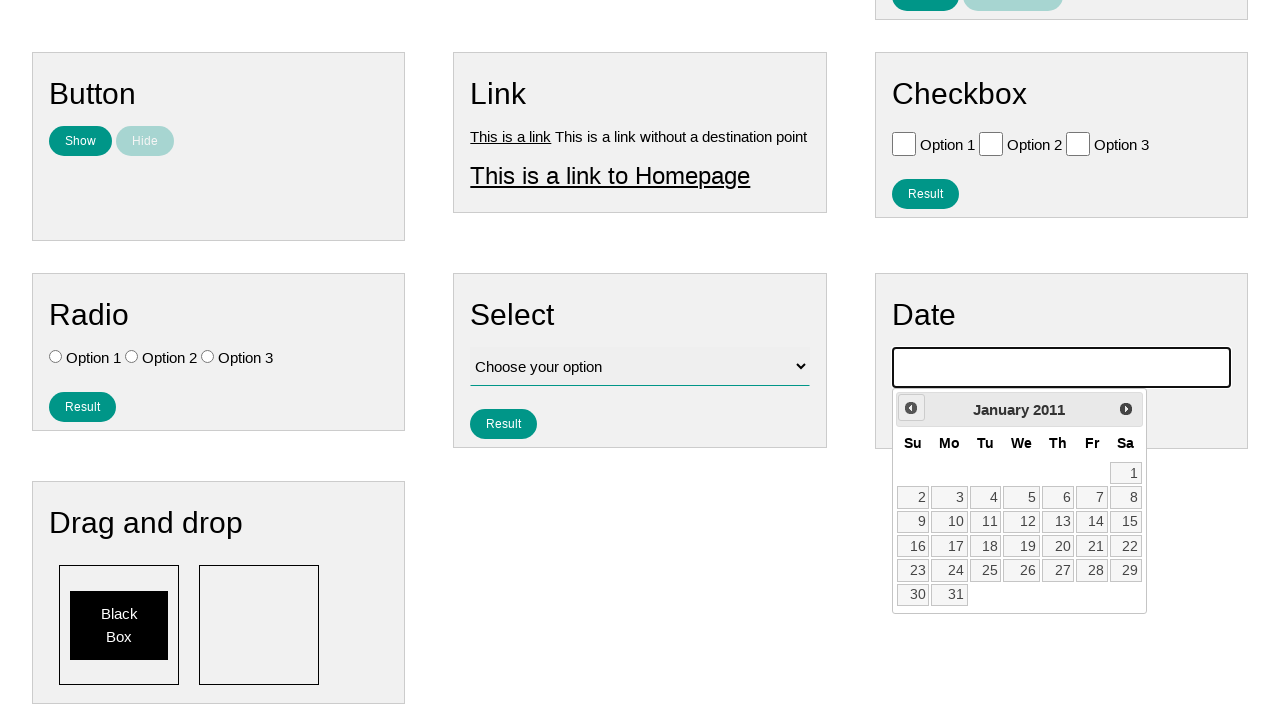

Clicked previous button to navigate back (iteration 182/210) at (911, 408) on .ui-datepicker-prev
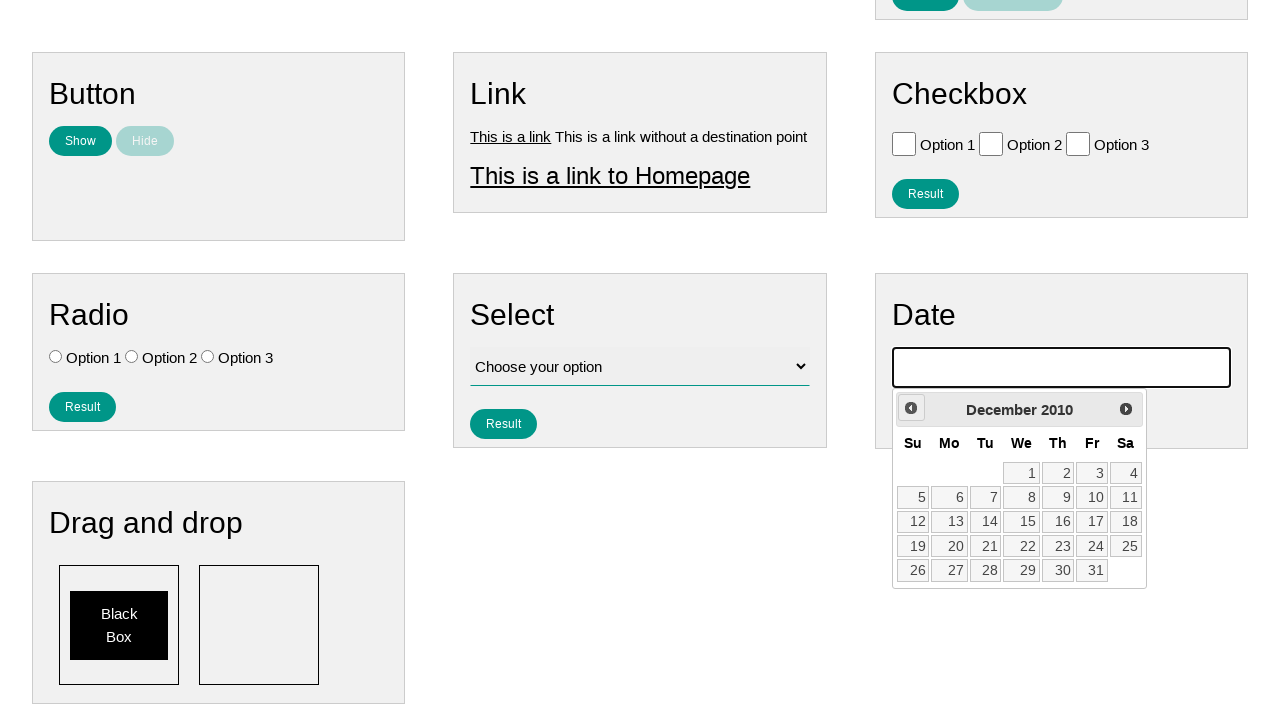

Clicked previous button to navigate back (iteration 183/210) at (911, 408) on .ui-datepicker-prev
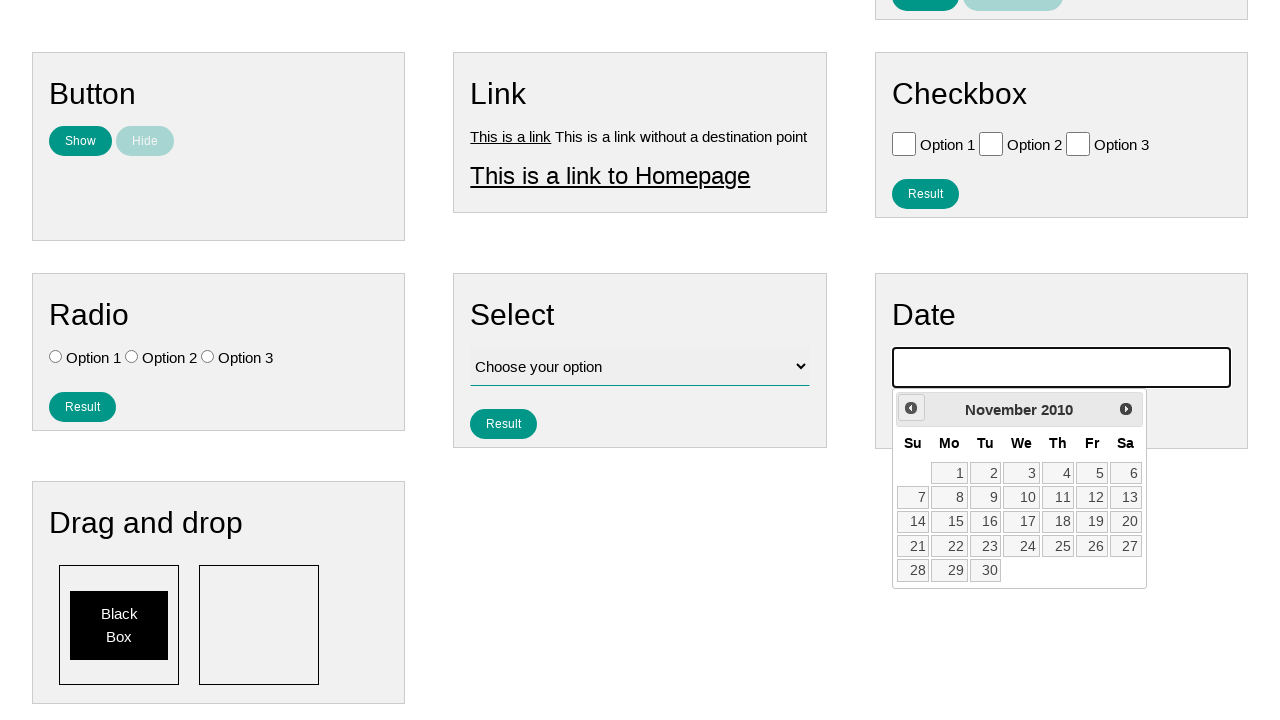

Clicked previous button to navigate back (iteration 184/210) at (911, 408) on .ui-datepicker-prev
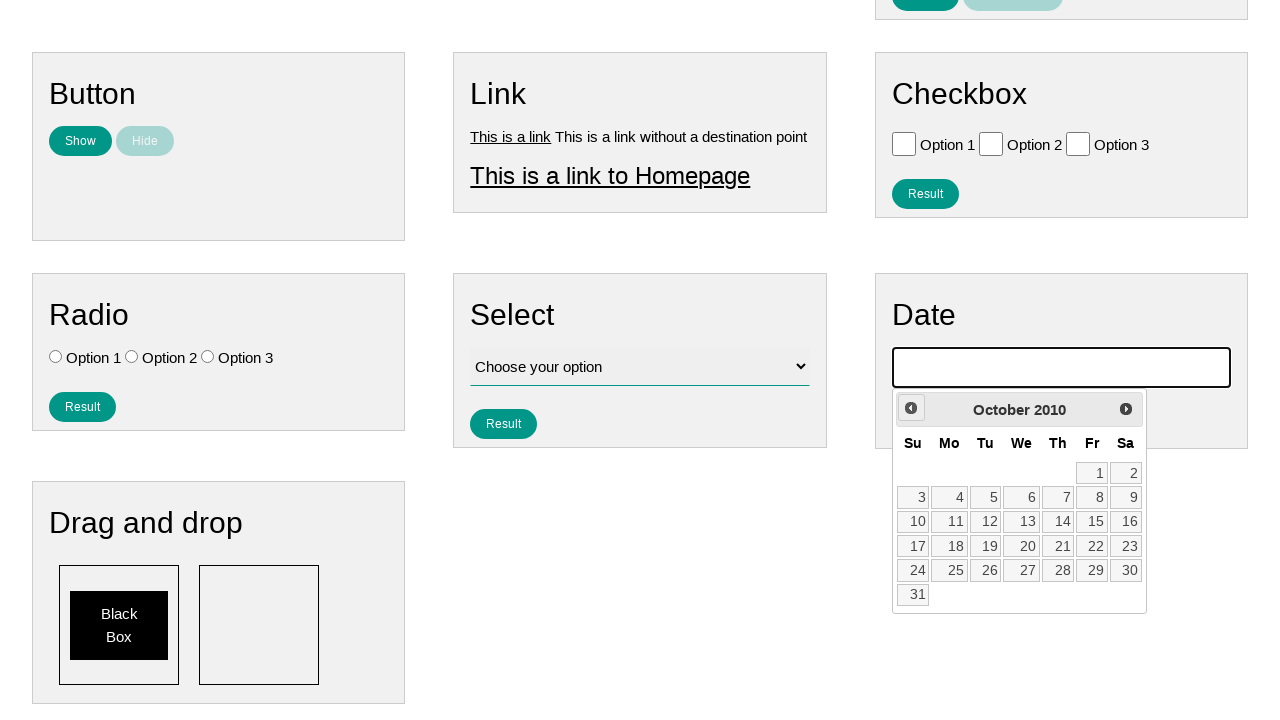

Clicked previous button to navigate back (iteration 185/210) at (911, 408) on .ui-datepicker-prev
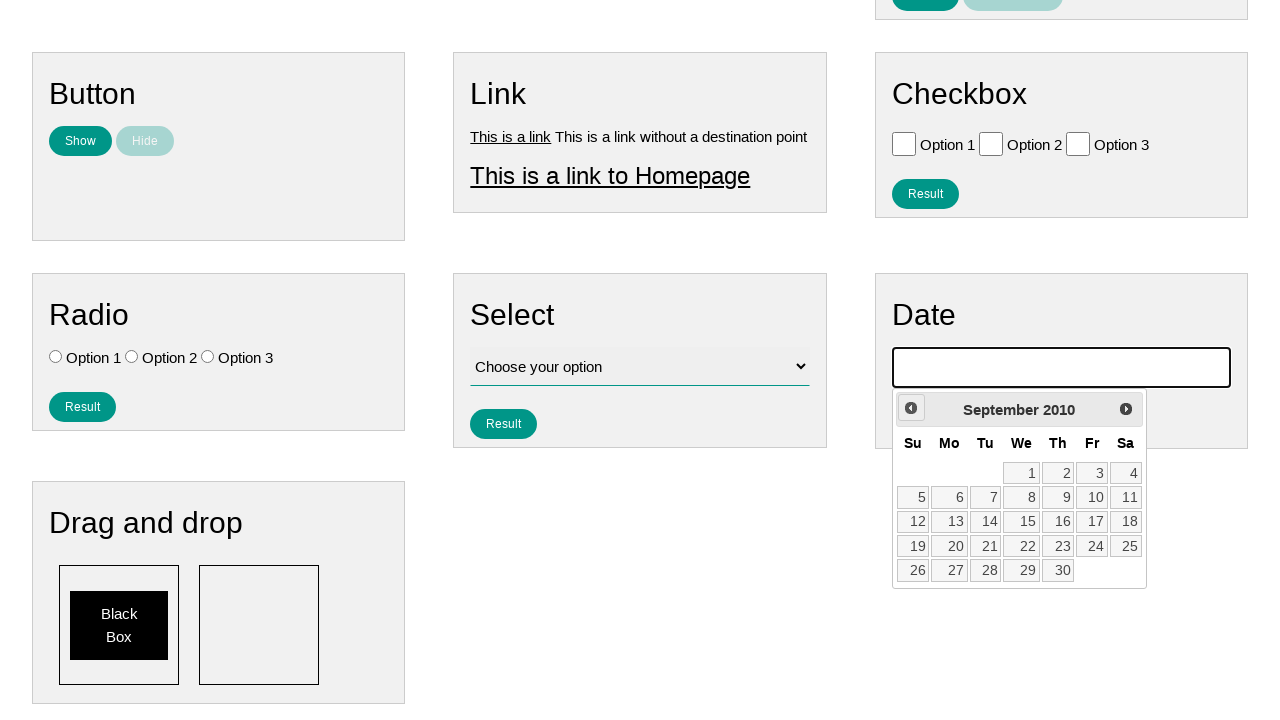

Clicked previous button to navigate back (iteration 186/210) at (911, 408) on .ui-datepicker-prev
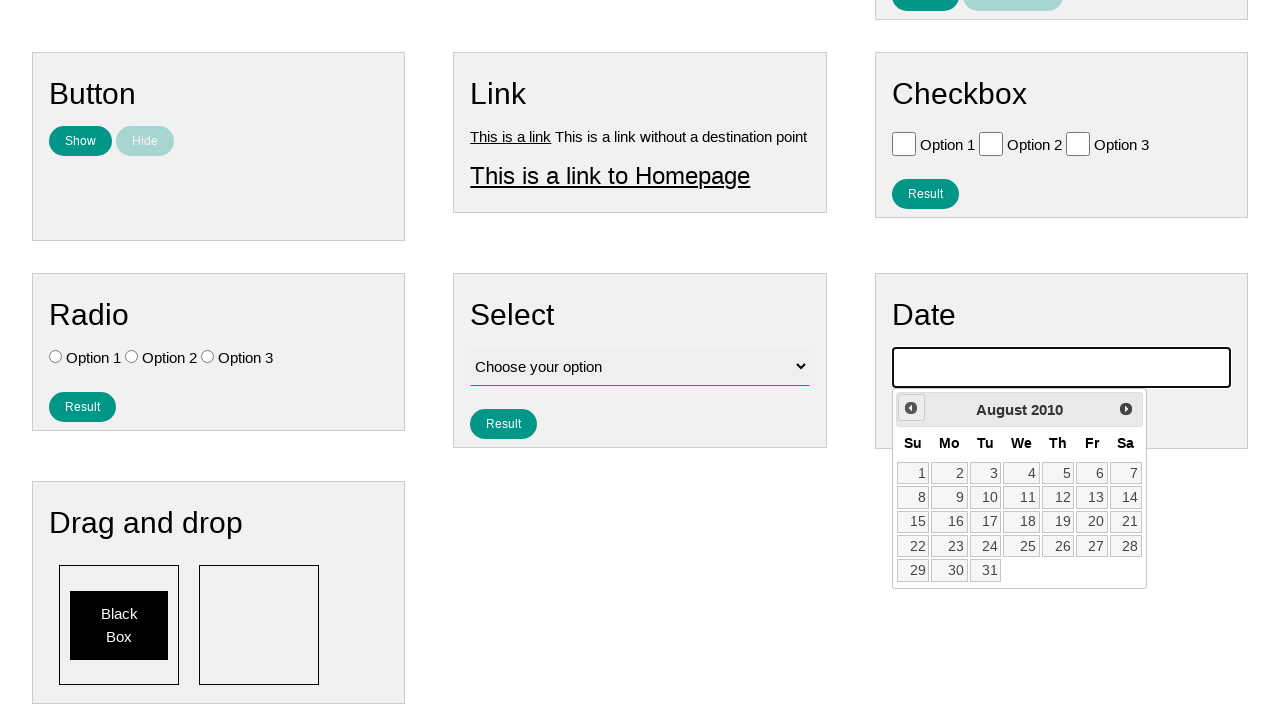

Clicked previous button to navigate back (iteration 187/210) at (911, 408) on .ui-datepicker-prev
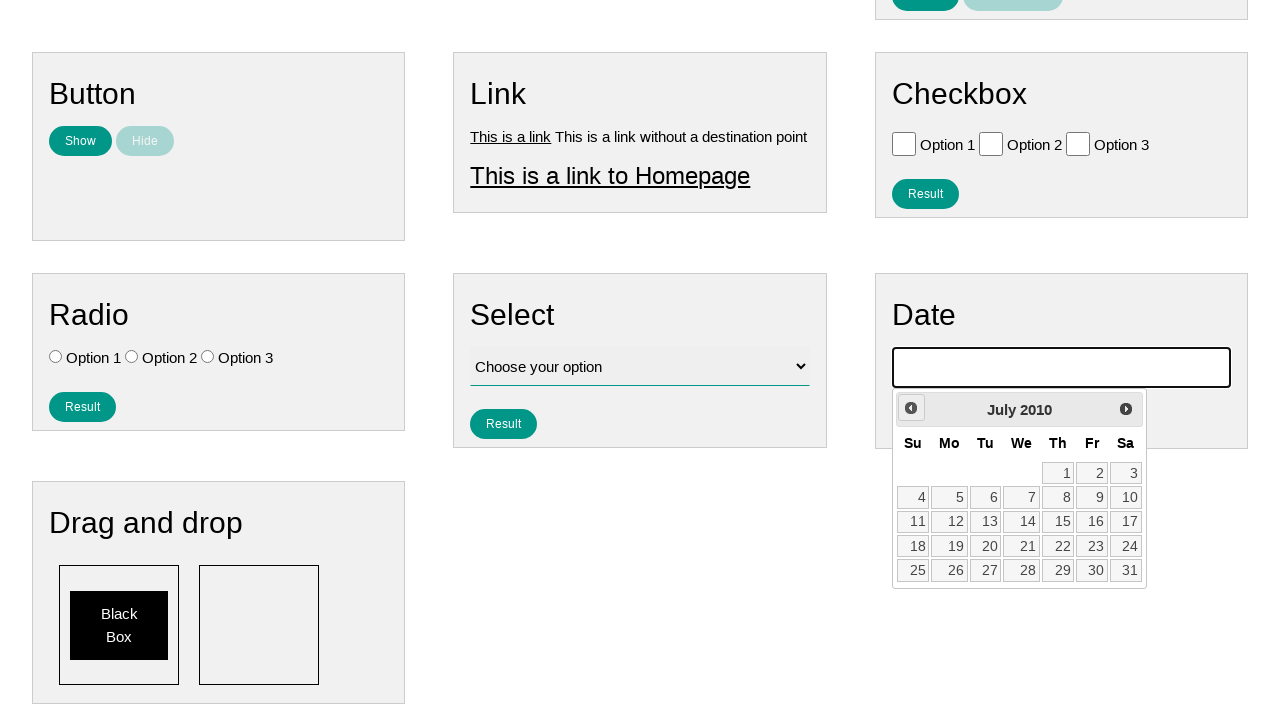

Clicked previous button to navigate back (iteration 188/210) at (911, 408) on .ui-datepicker-prev
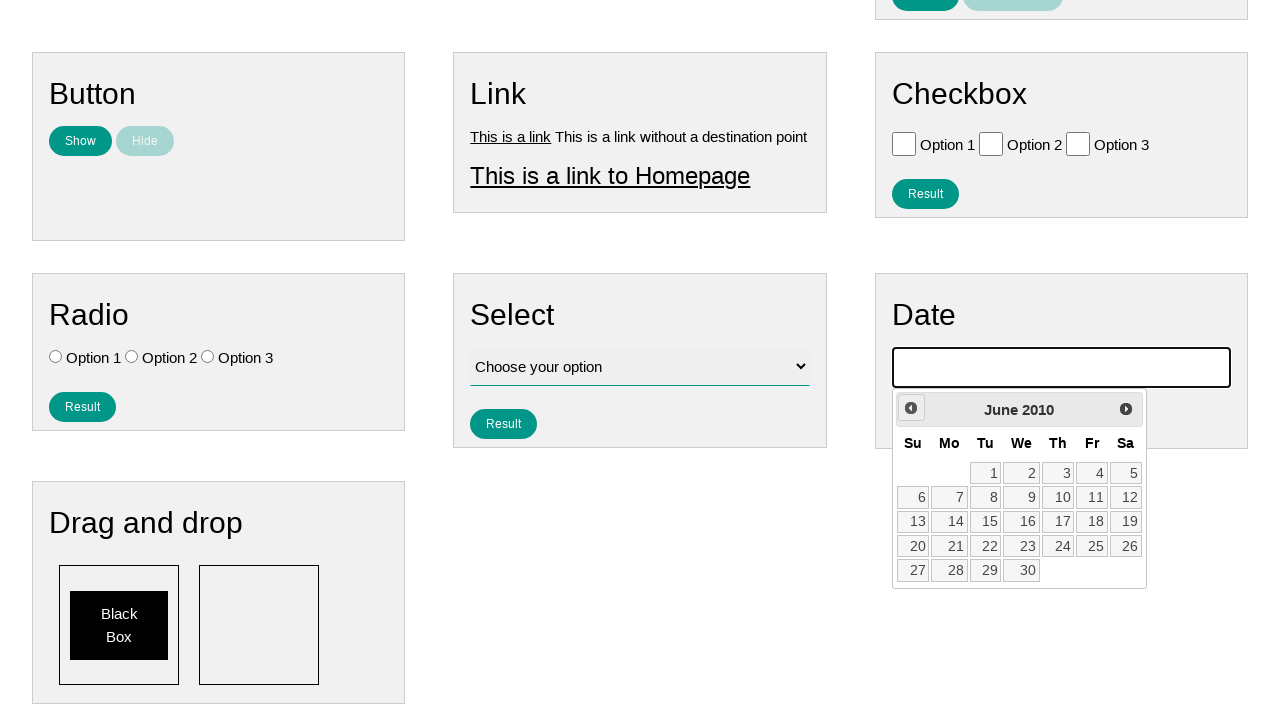

Clicked previous button to navigate back (iteration 189/210) at (911, 408) on .ui-datepicker-prev
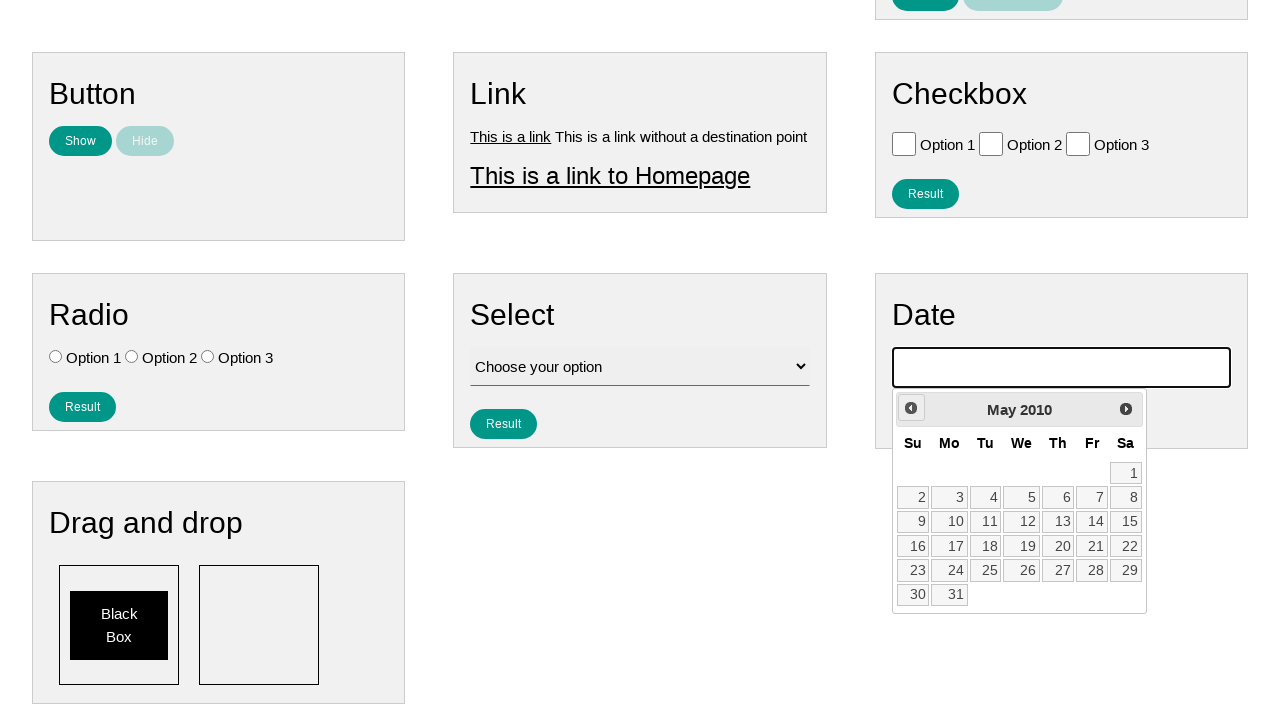

Clicked previous button to navigate back (iteration 190/210) at (911, 408) on .ui-datepicker-prev
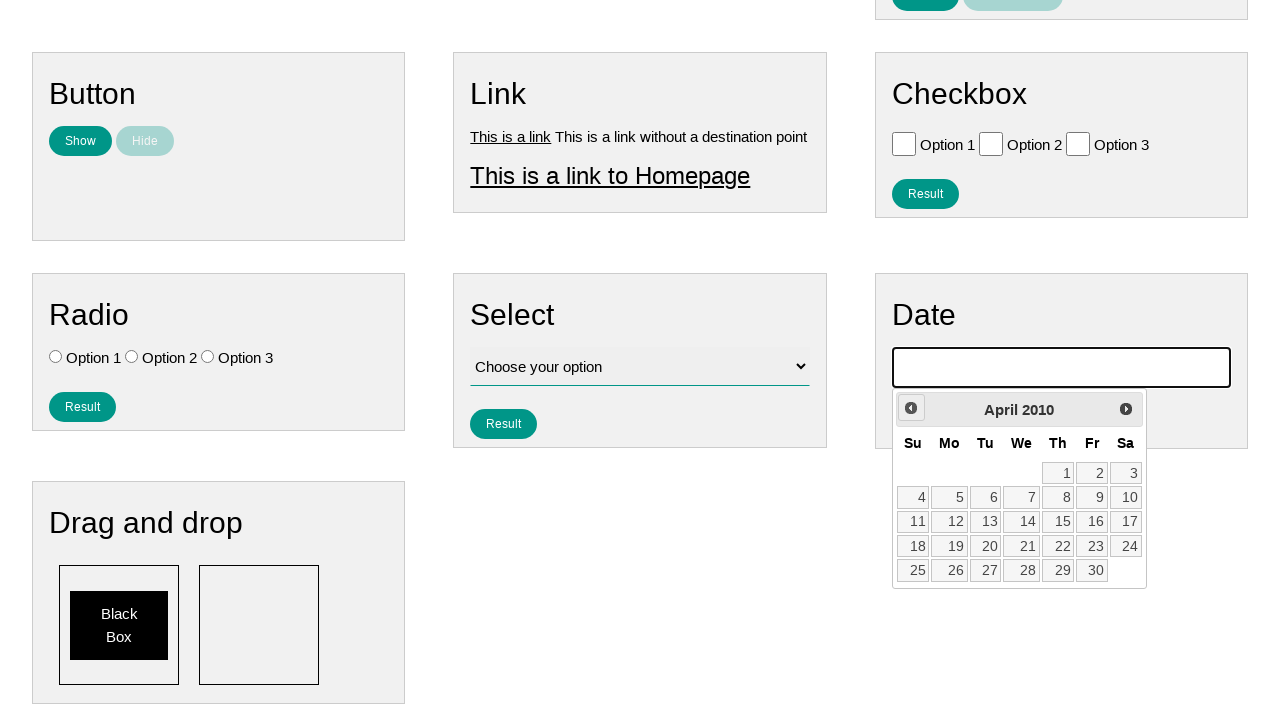

Clicked previous button to navigate back (iteration 191/210) at (911, 408) on .ui-datepicker-prev
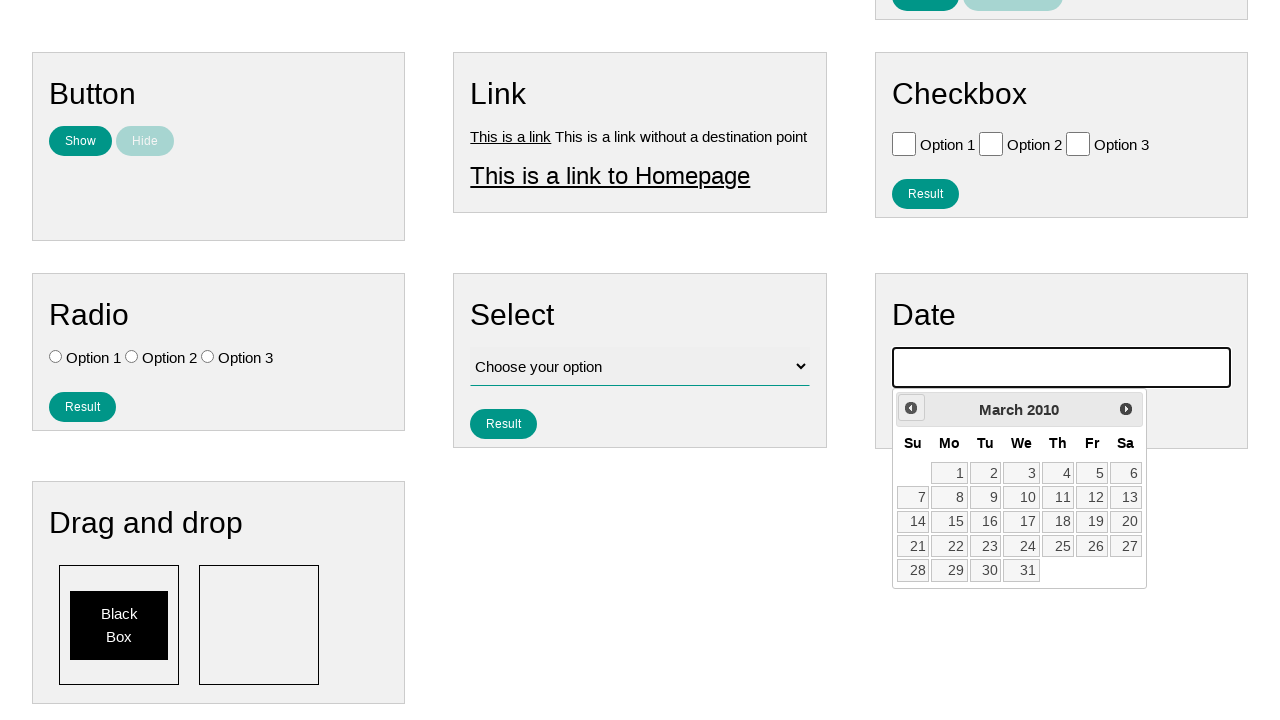

Clicked previous button to navigate back (iteration 192/210) at (911, 408) on .ui-datepicker-prev
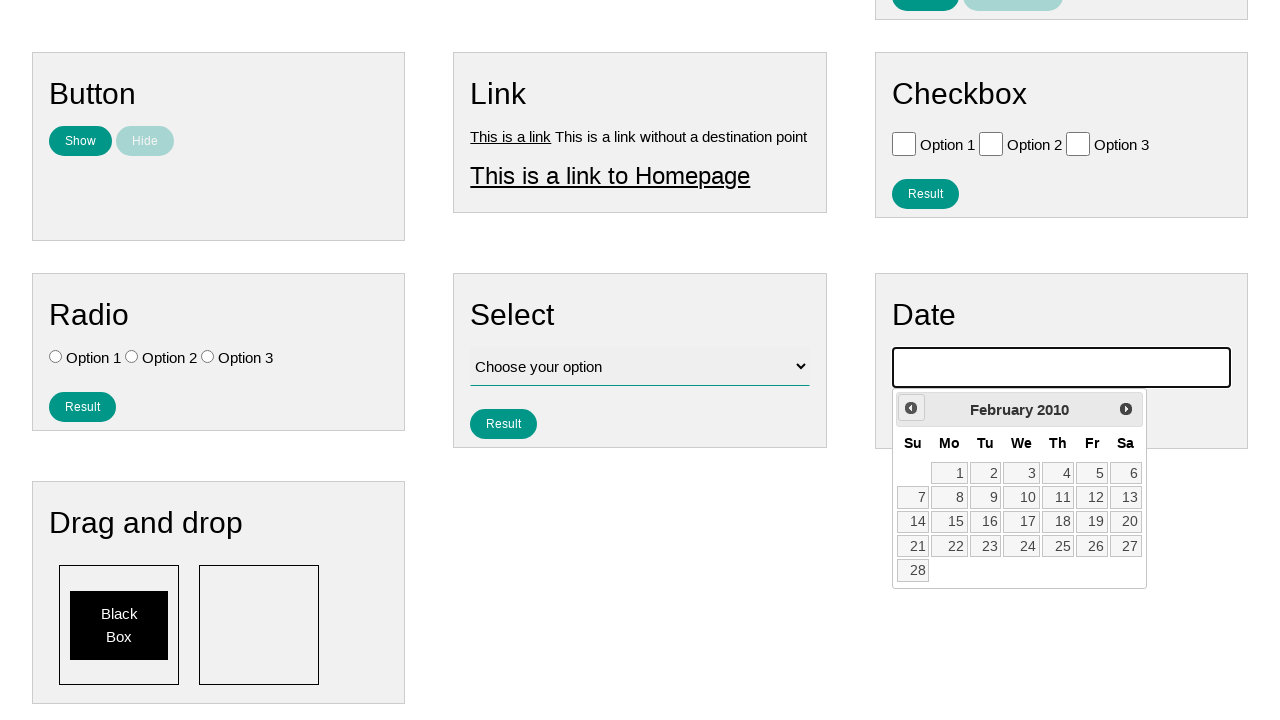

Clicked previous button to navigate back (iteration 193/210) at (911, 408) on .ui-datepicker-prev
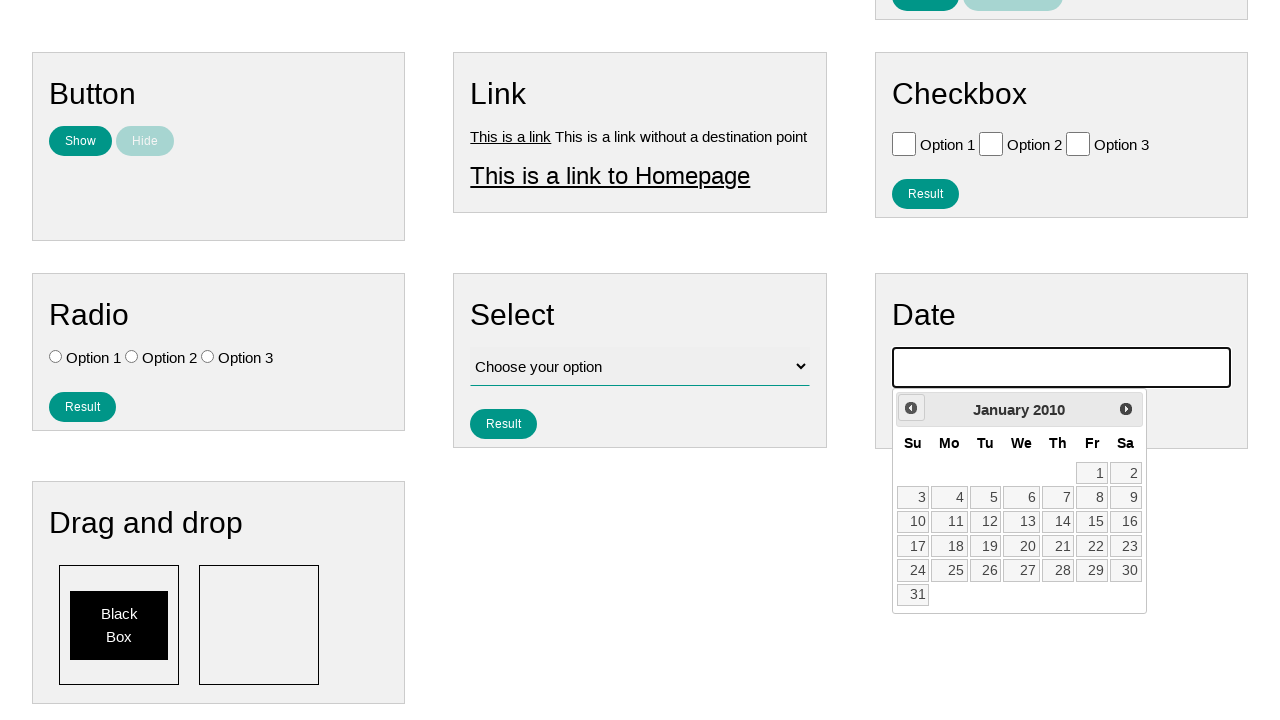

Clicked previous button to navigate back (iteration 194/210) at (911, 408) on .ui-datepicker-prev
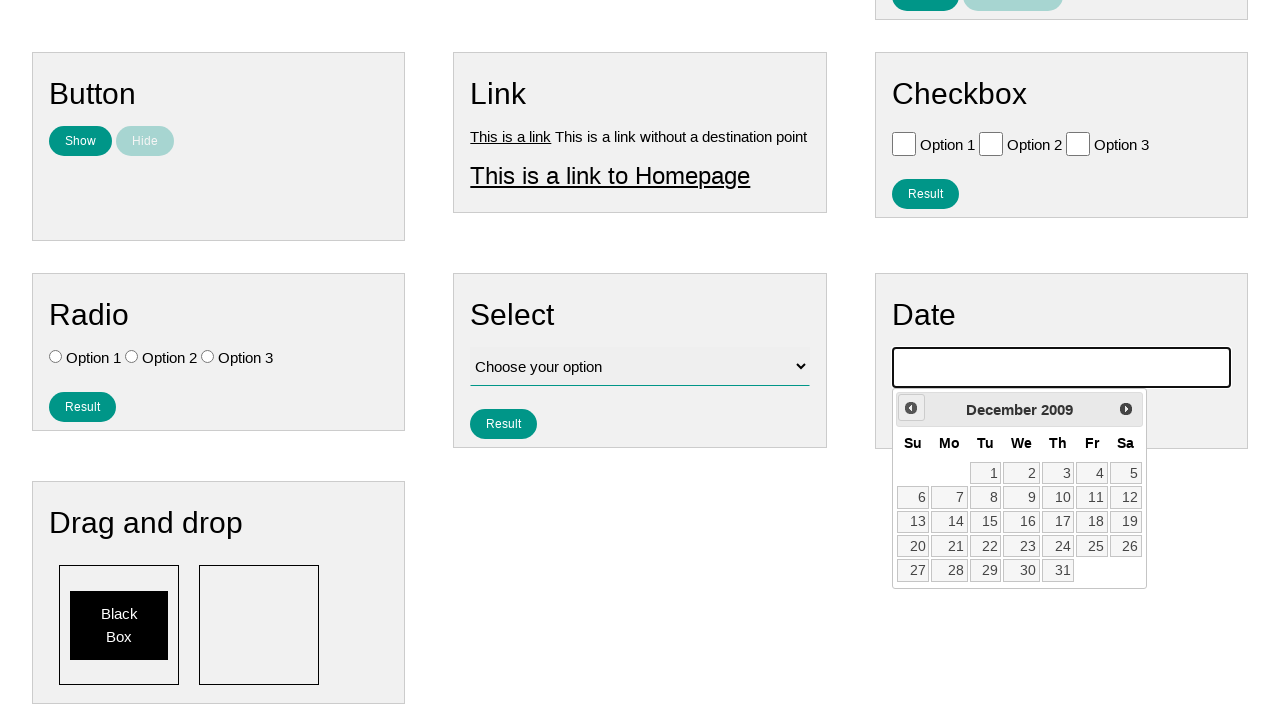

Clicked previous button to navigate back (iteration 195/210) at (911, 408) on .ui-datepicker-prev
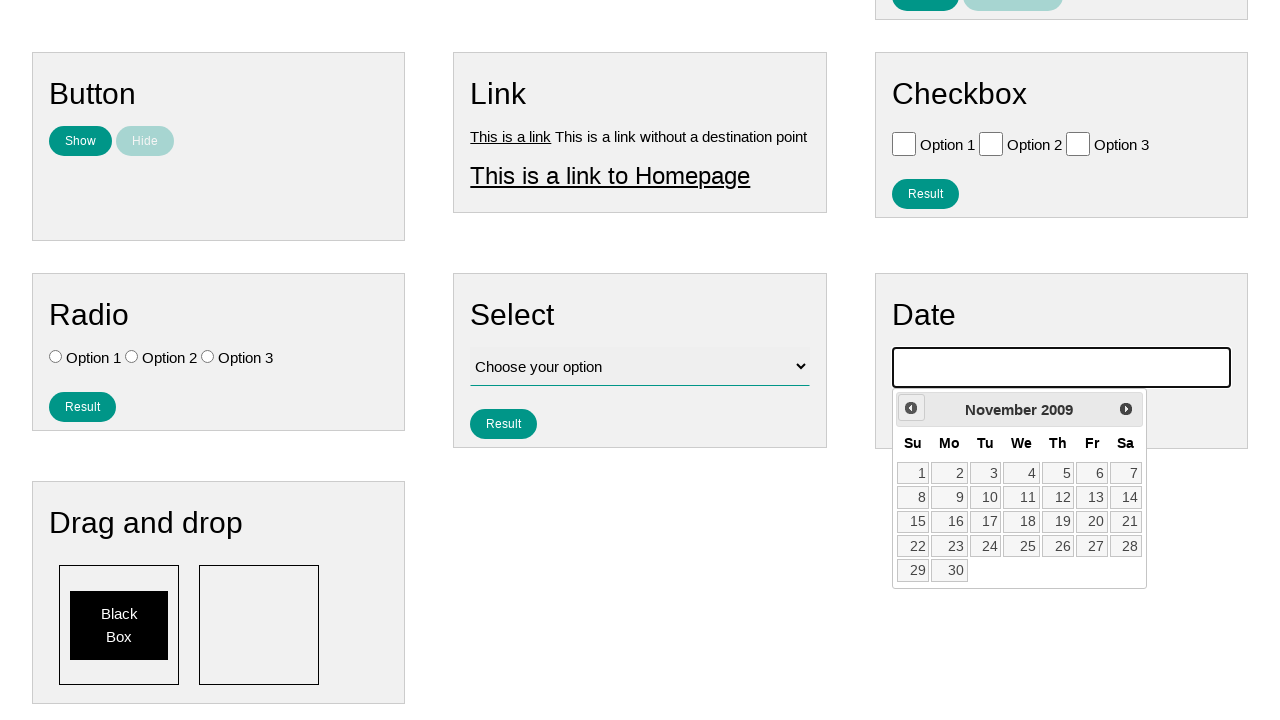

Clicked previous button to navigate back (iteration 196/210) at (911, 408) on .ui-datepicker-prev
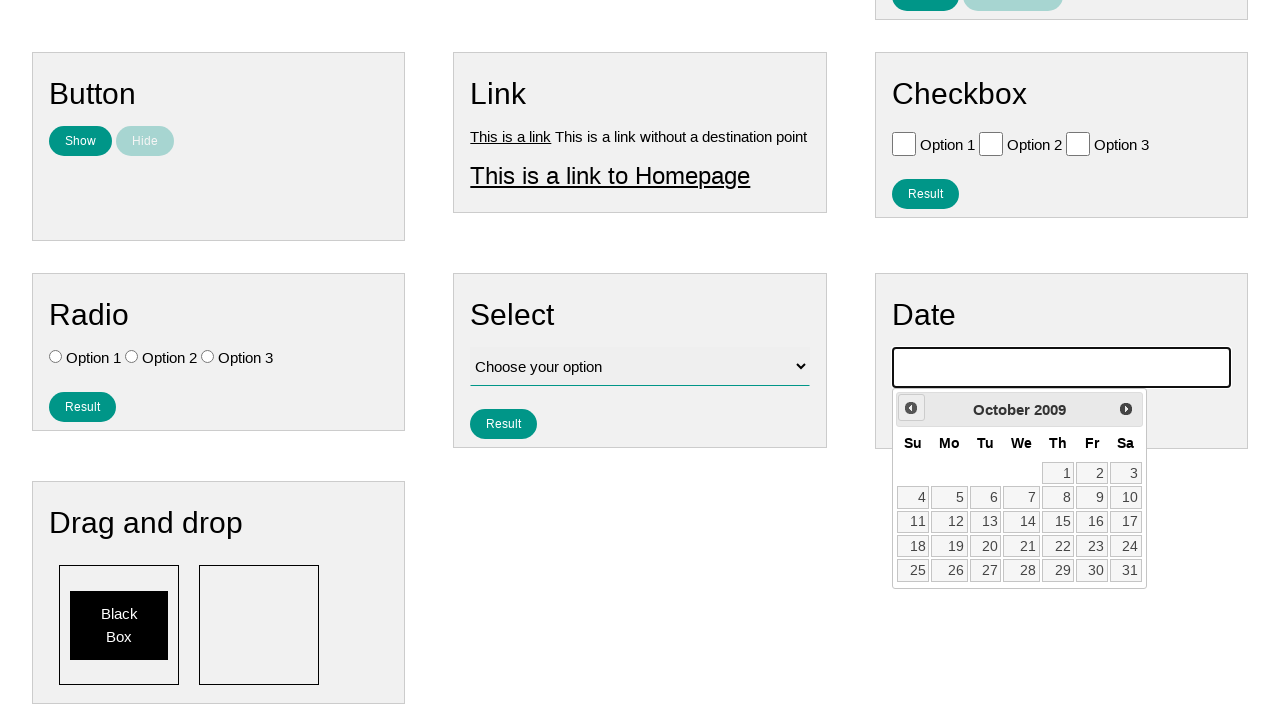

Clicked previous button to navigate back (iteration 197/210) at (911, 408) on .ui-datepicker-prev
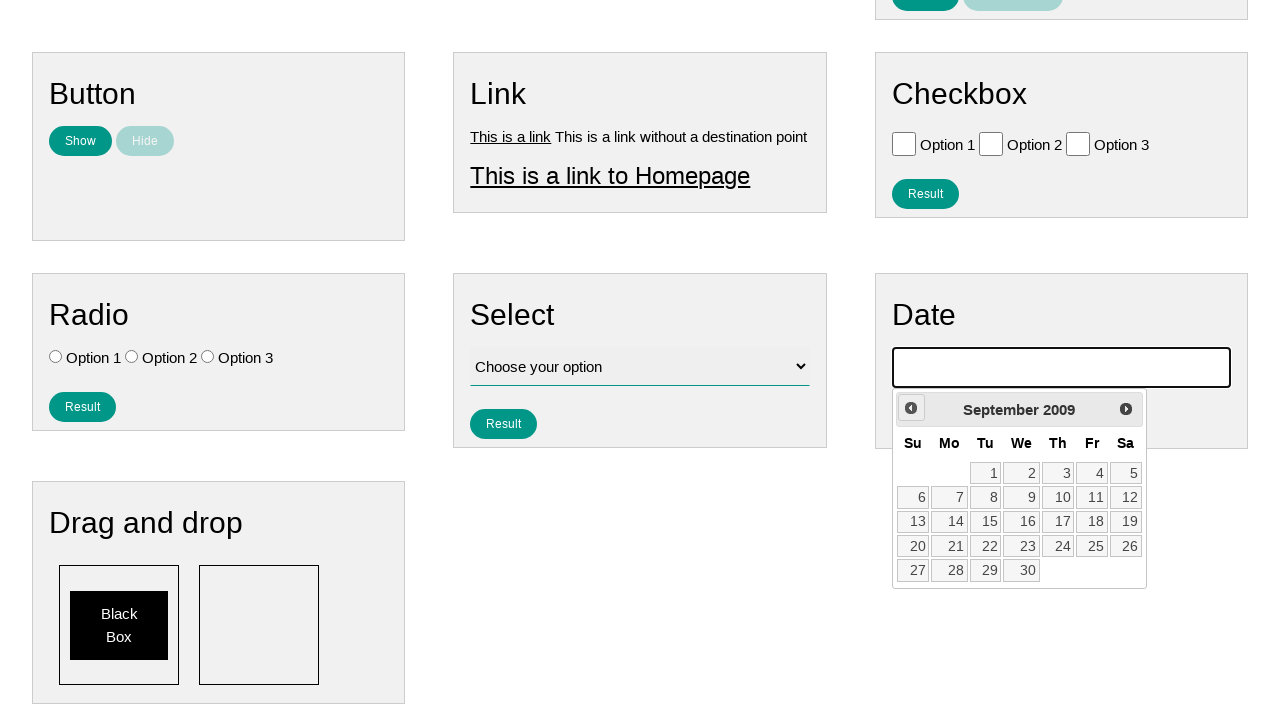

Clicked previous button to navigate back (iteration 198/210) at (911, 408) on .ui-datepicker-prev
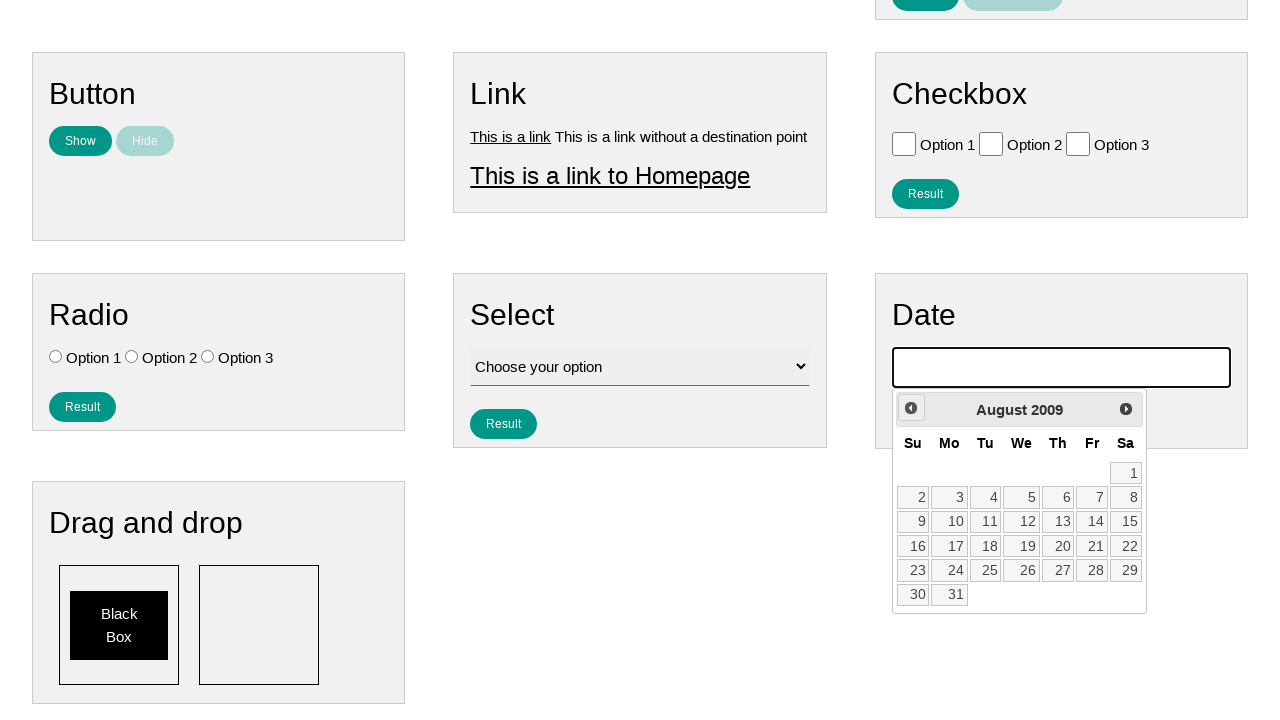

Clicked previous button to navigate back (iteration 199/210) at (911, 408) on .ui-datepicker-prev
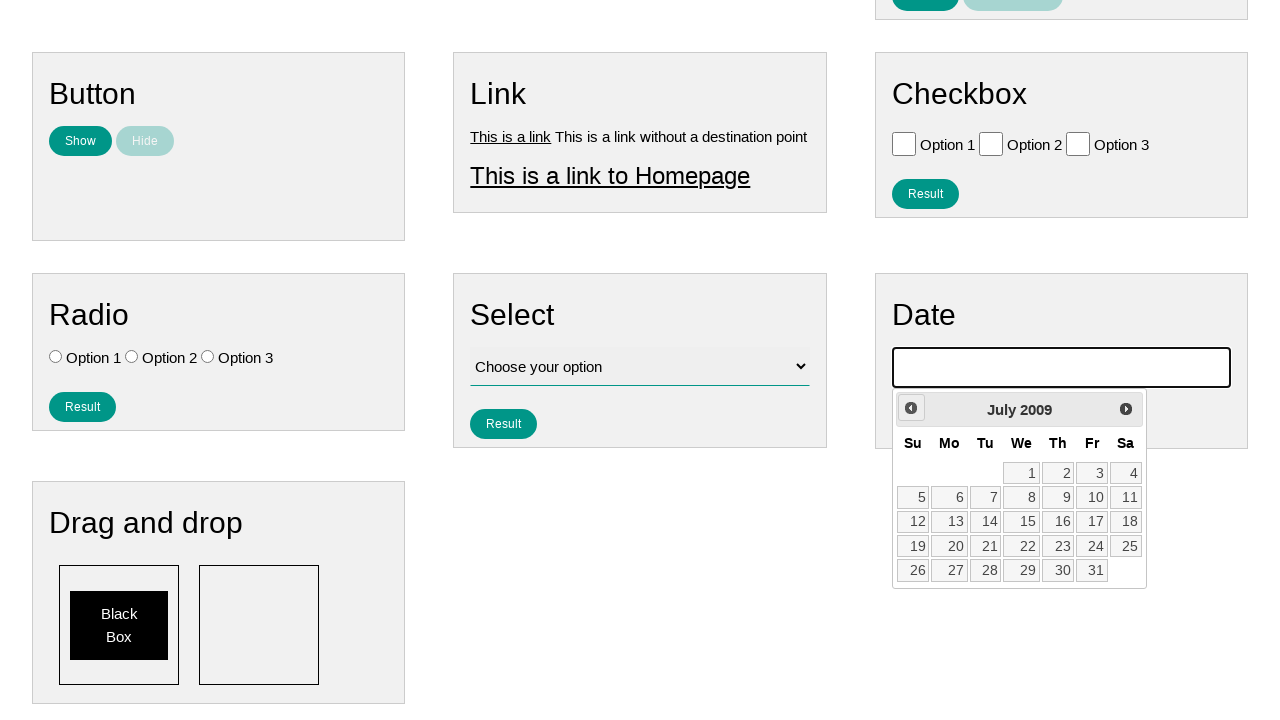

Clicked previous button to navigate back (iteration 200/210) at (911, 408) on .ui-datepicker-prev
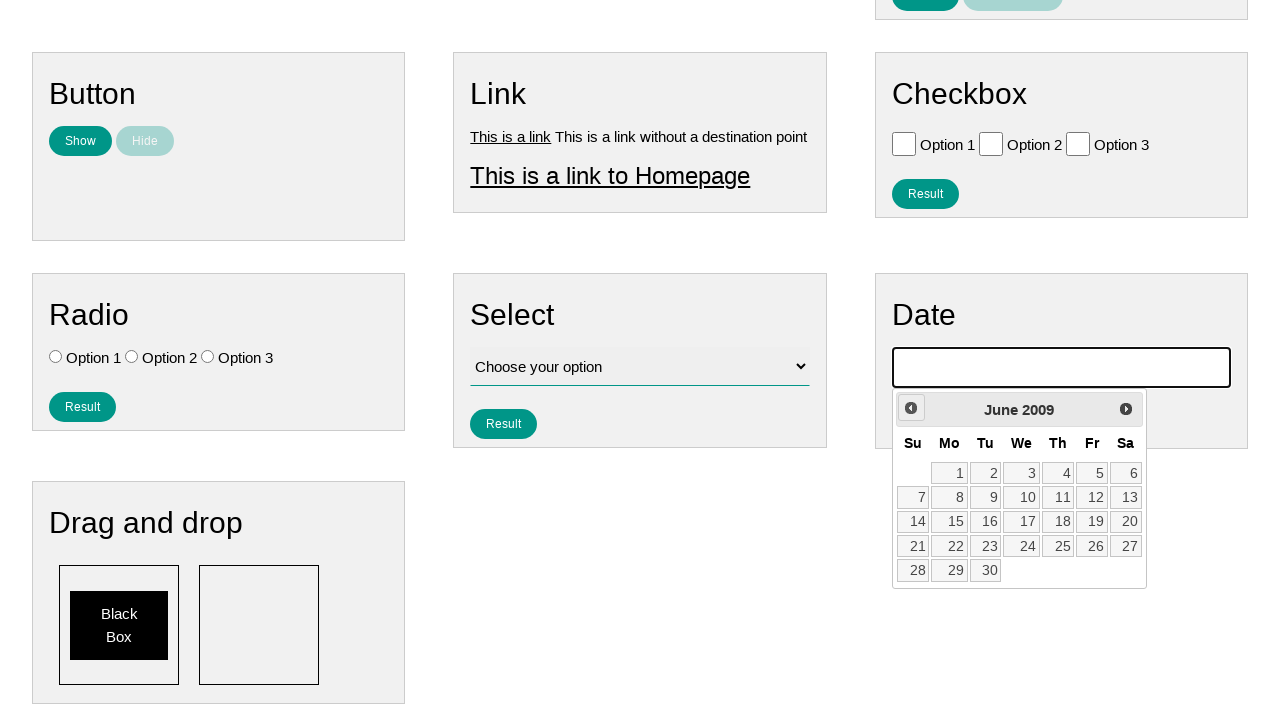

Clicked previous button to navigate back (iteration 201/210) at (911, 408) on .ui-datepicker-prev
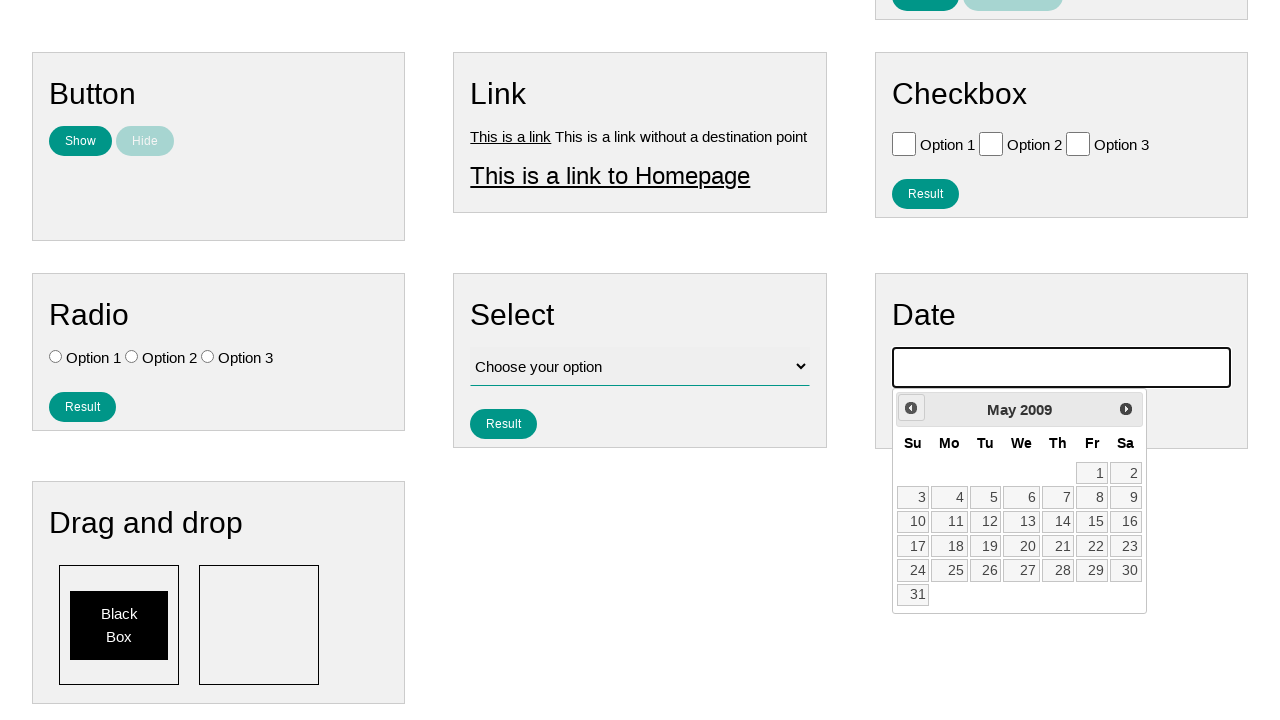

Clicked previous button to navigate back (iteration 202/210) at (911, 408) on .ui-datepicker-prev
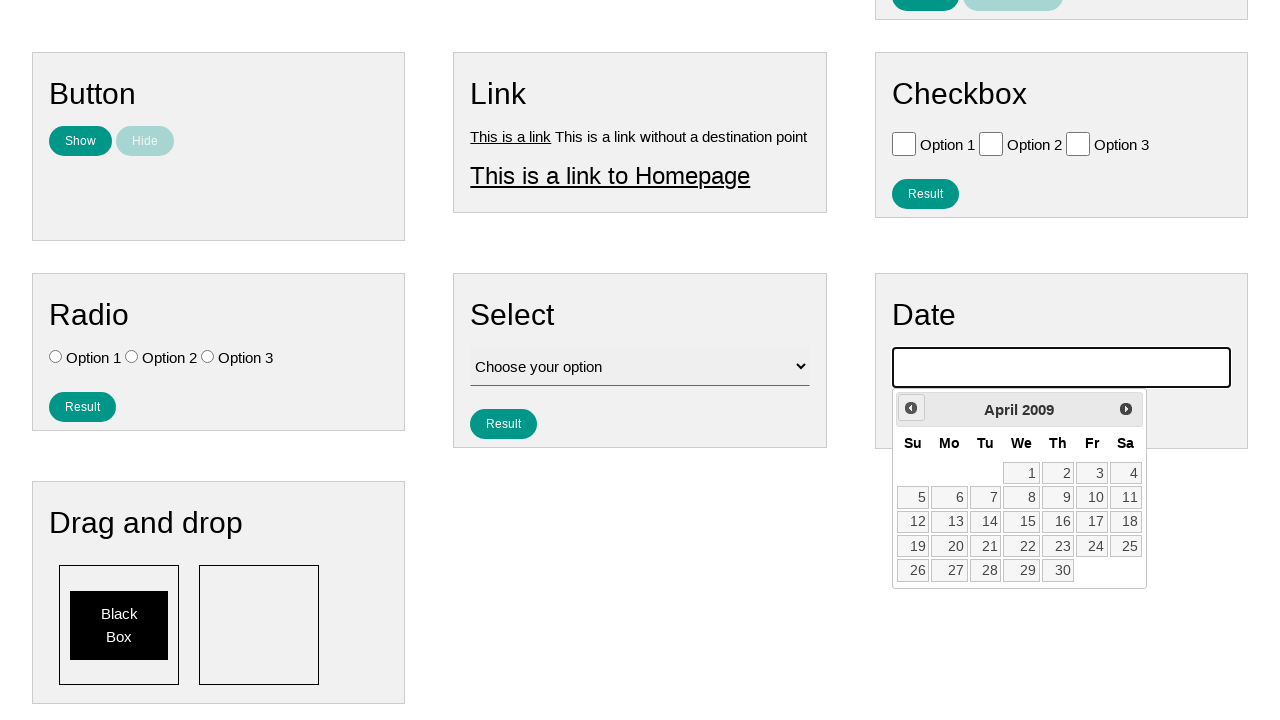

Clicked previous button to navigate back (iteration 203/210) at (911, 408) on .ui-datepicker-prev
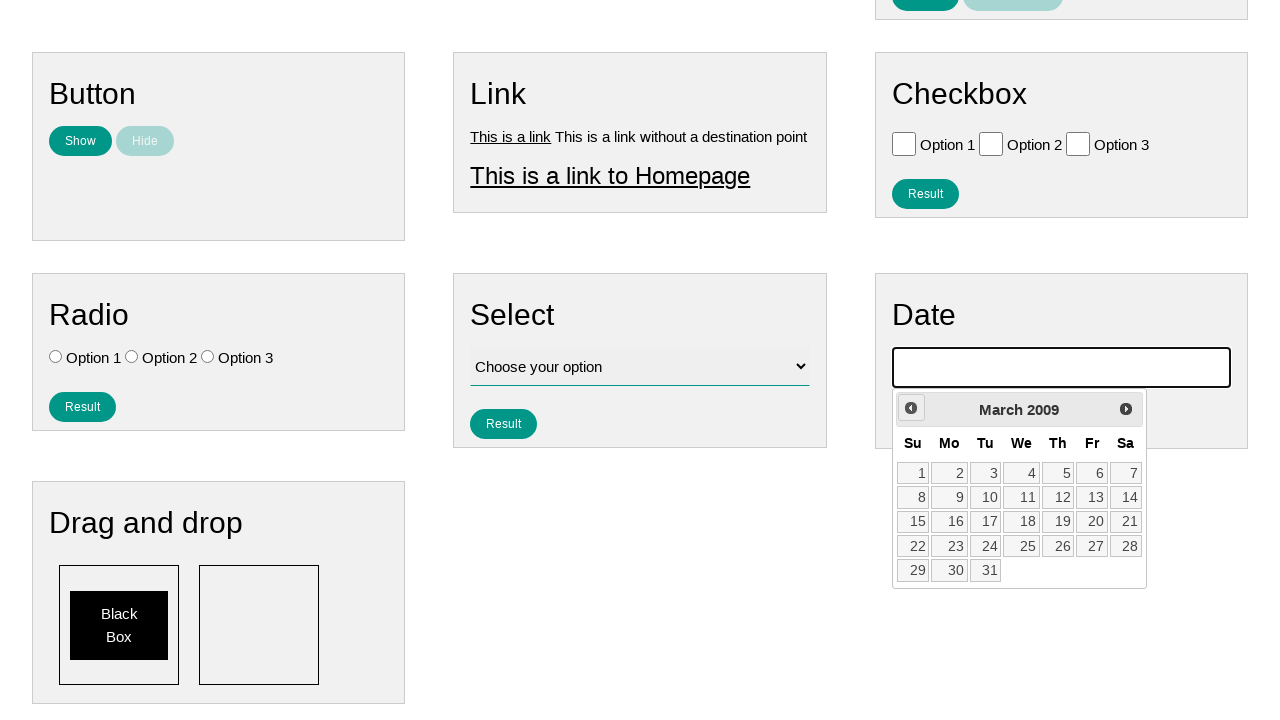

Clicked previous button to navigate back (iteration 204/210) at (911, 408) on .ui-datepicker-prev
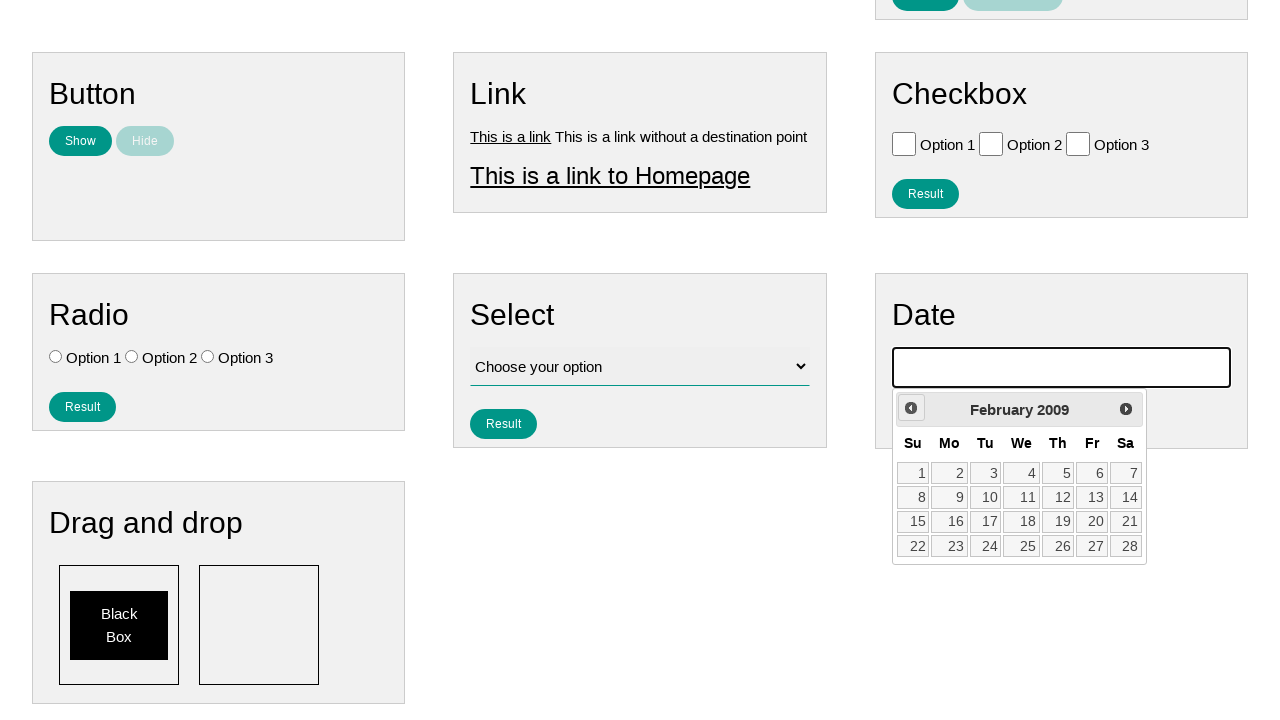

Clicked previous button to navigate back (iteration 205/210) at (911, 408) on .ui-datepicker-prev
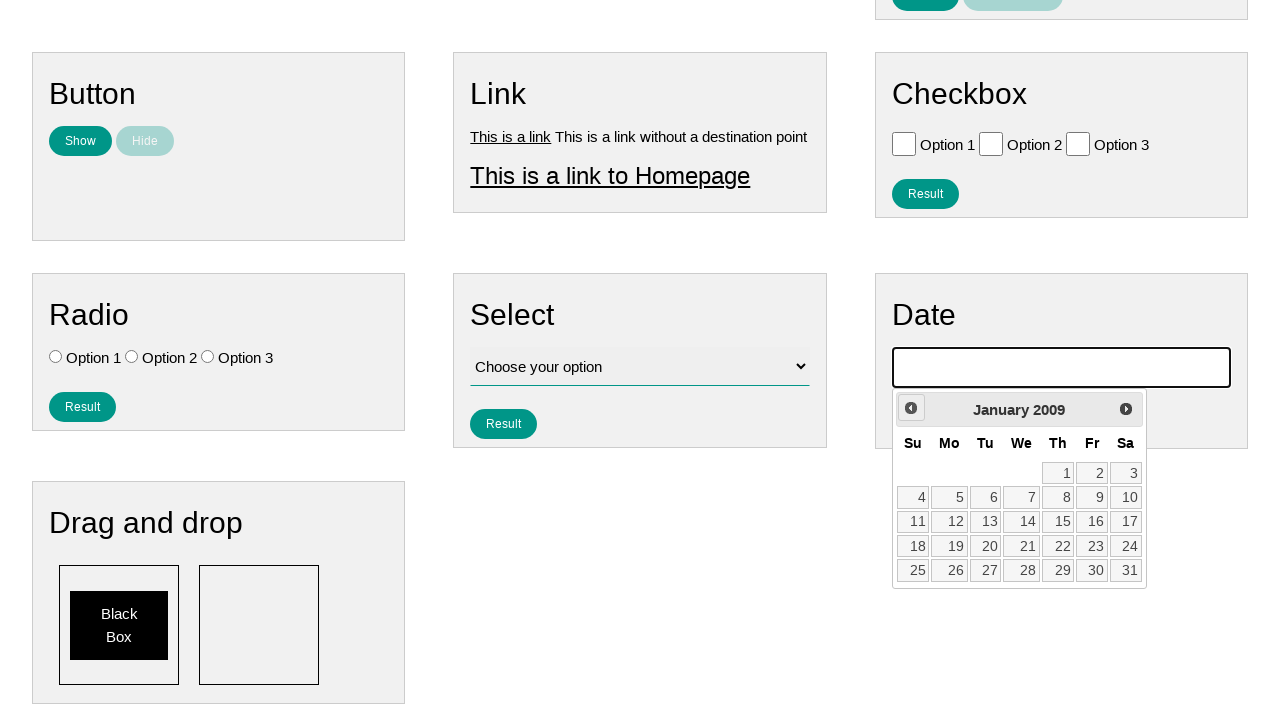

Clicked previous button to navigate back (iteration 206/210) at (911, 408) on .ui-datepicker-prev
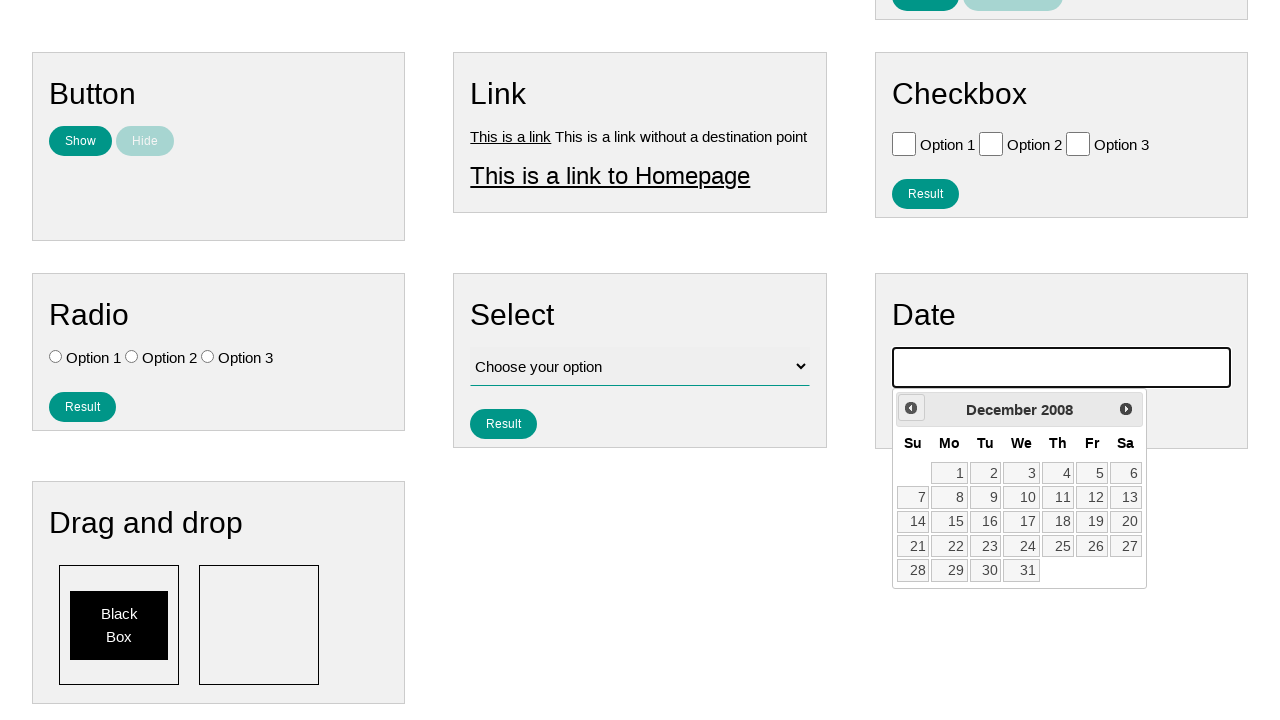

Clicked previous button to navigate back (iteration 207/210) at (911, 408) on .ui-datepicker-prev
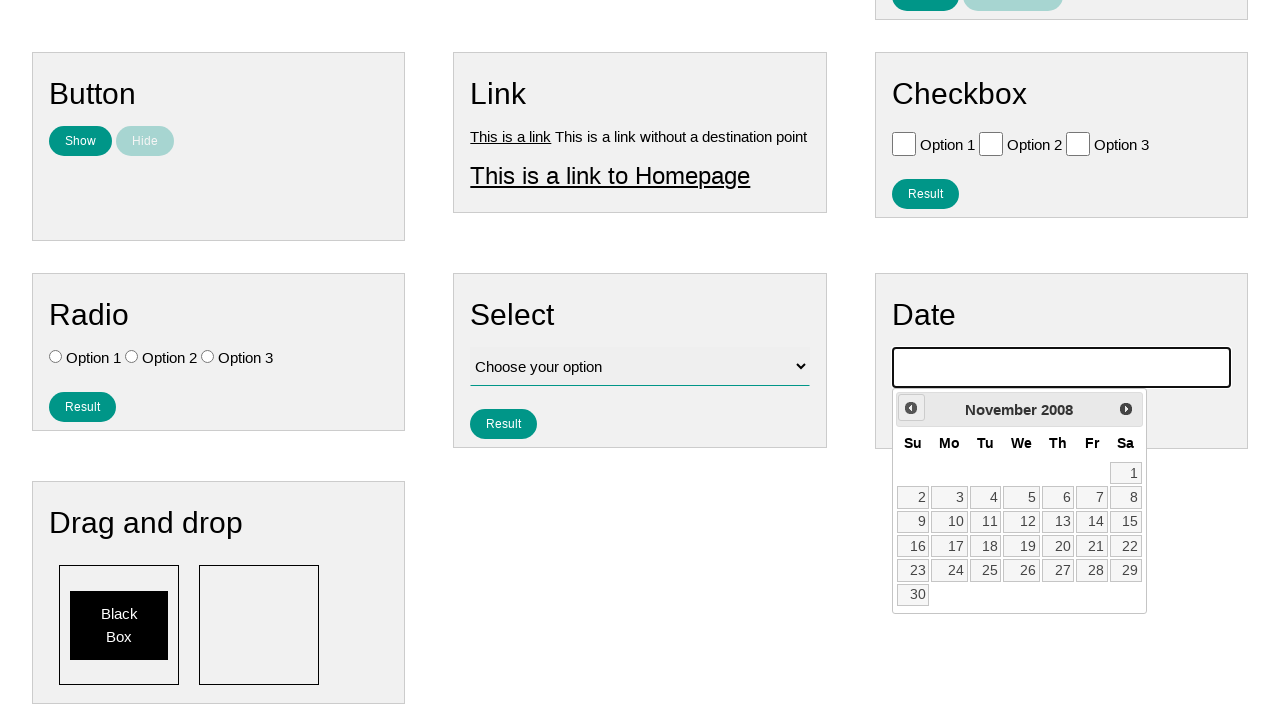

Clicked previous button to navigate back (iteration 208/210) at (911, 408) on .ui-datepicker-prev
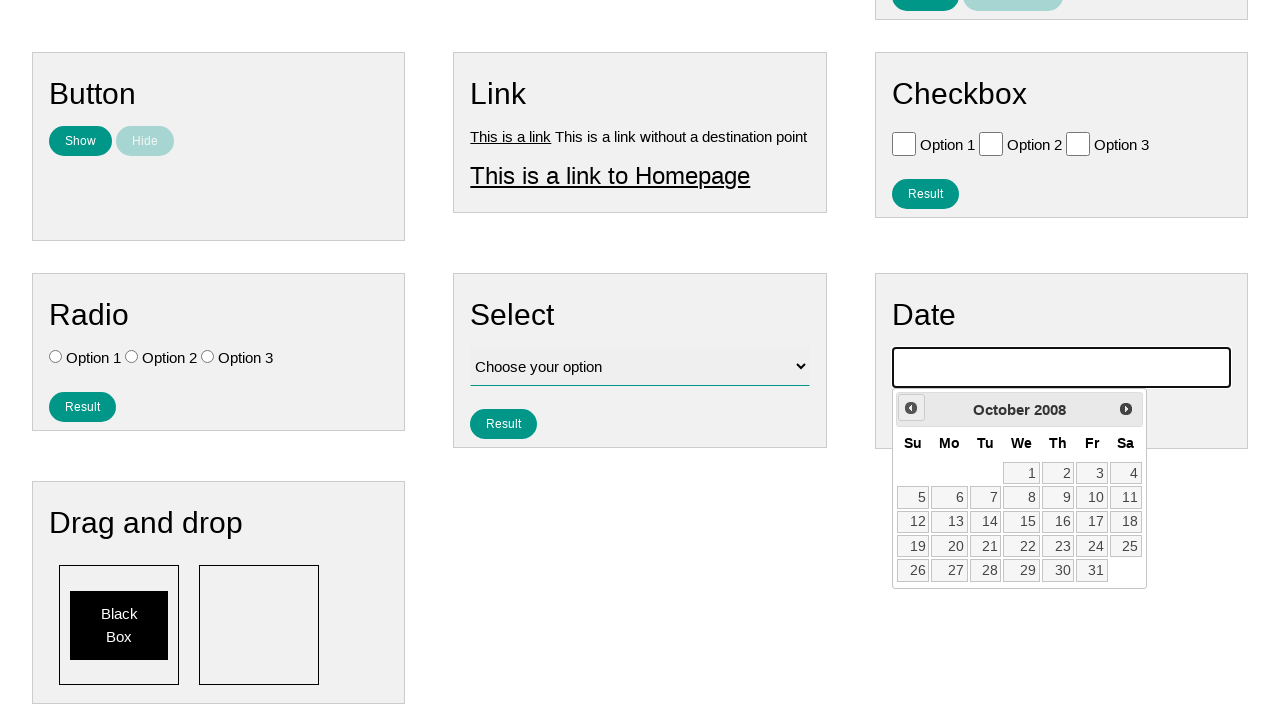

Clicked previous button to navigate back (iteration 209/210) at (911, 408) on .ui-datepicker-prev
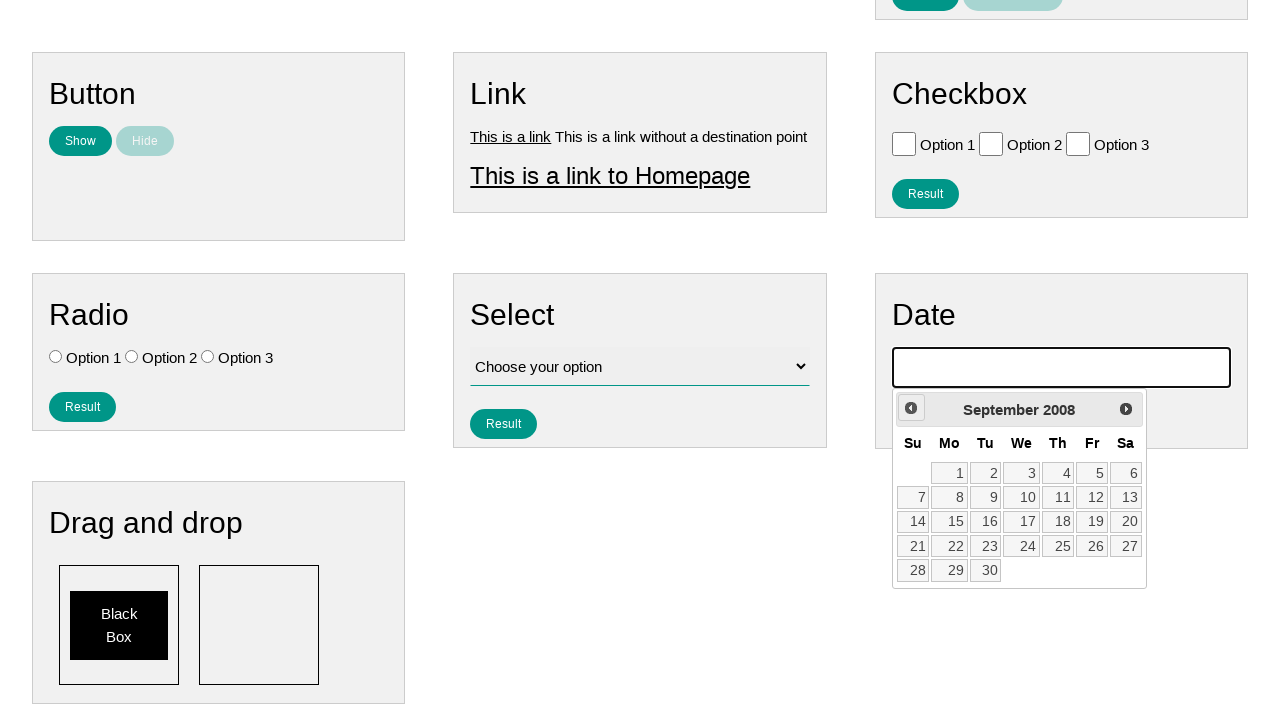

Clicked previous button to navigate back (iteration 210/210) at (911, 408) on .ui-datepicker-prev
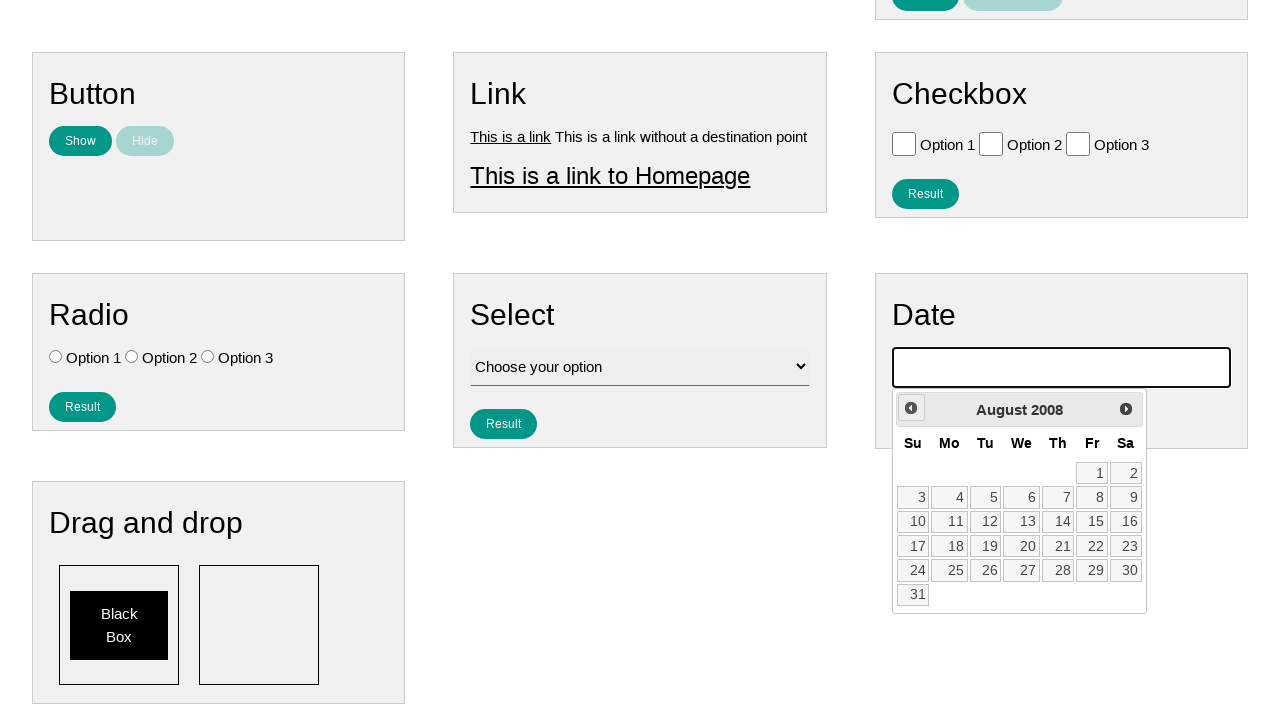

Clicked on day 4 to select July 4, 2007 at (949, 497) on xpath=//a[text()='4']
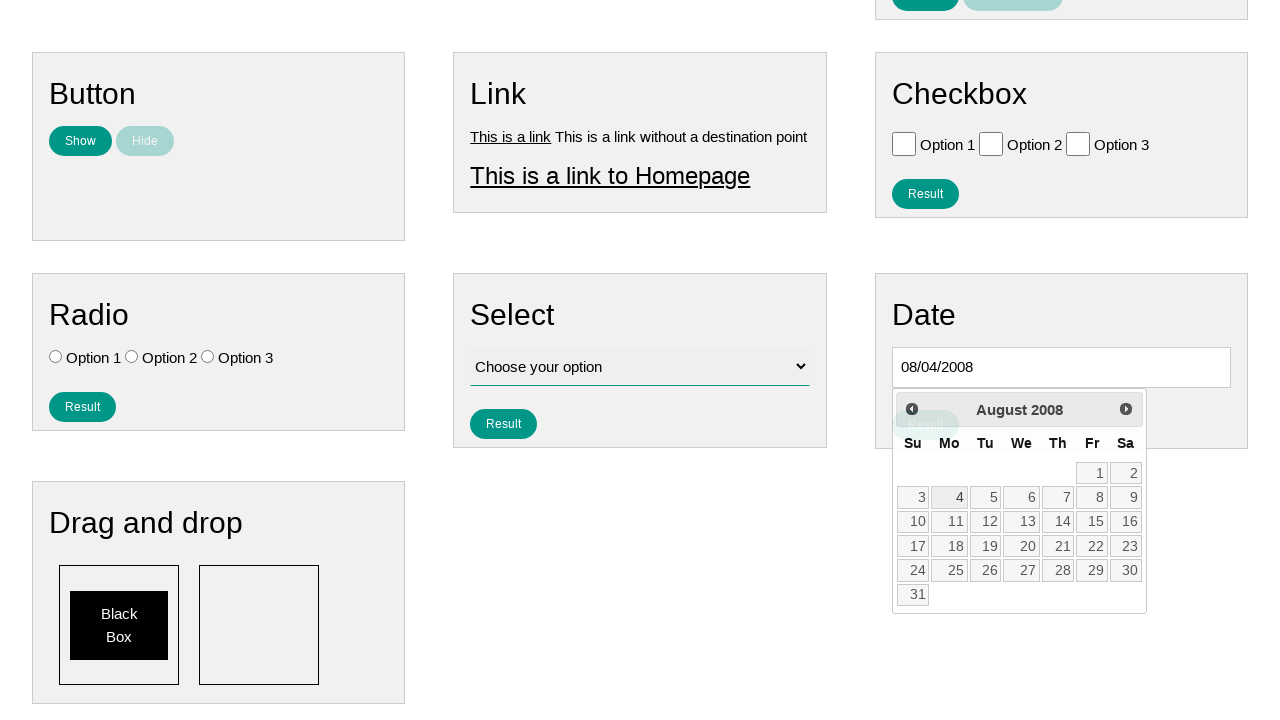

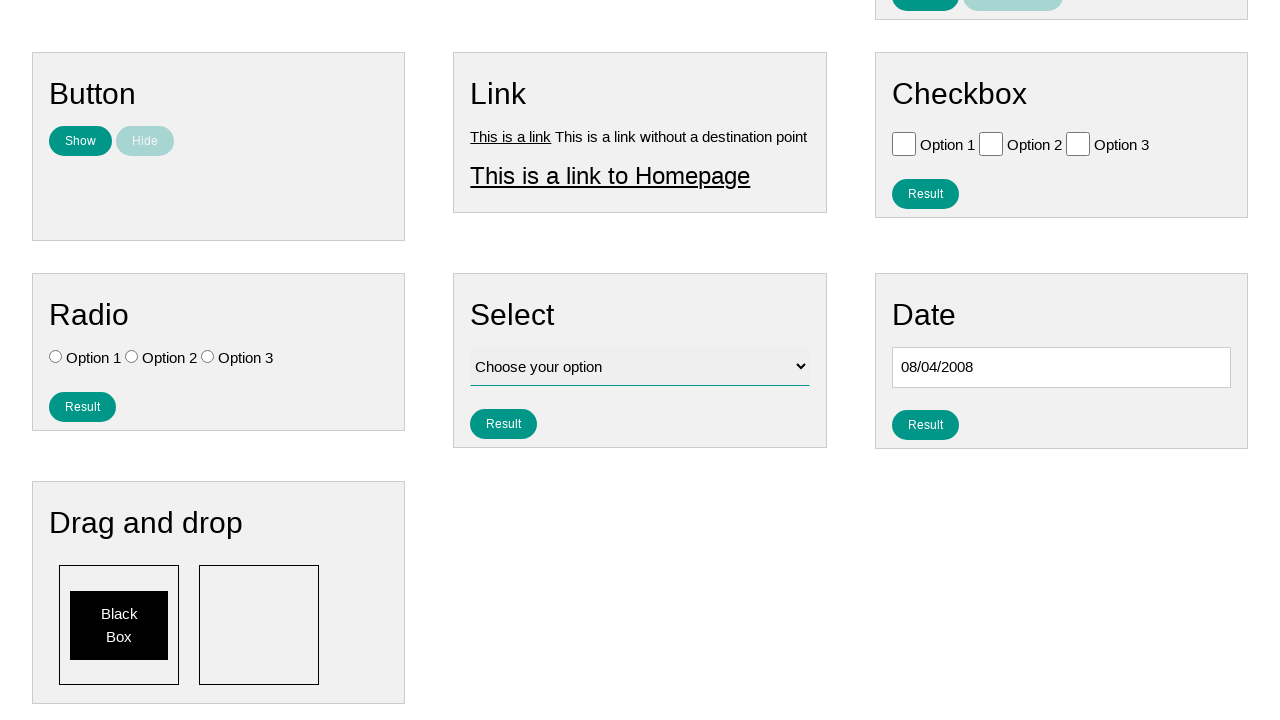